Tests calendar date picker functionality by opening two date pickers and selecting specific dates (June 5, 2015 and June 5, 2025) by navigating through months/years using the calendar navigation buttons.

Starting URL: https://www.hyrtutorials.com/p/calendar-practice.html

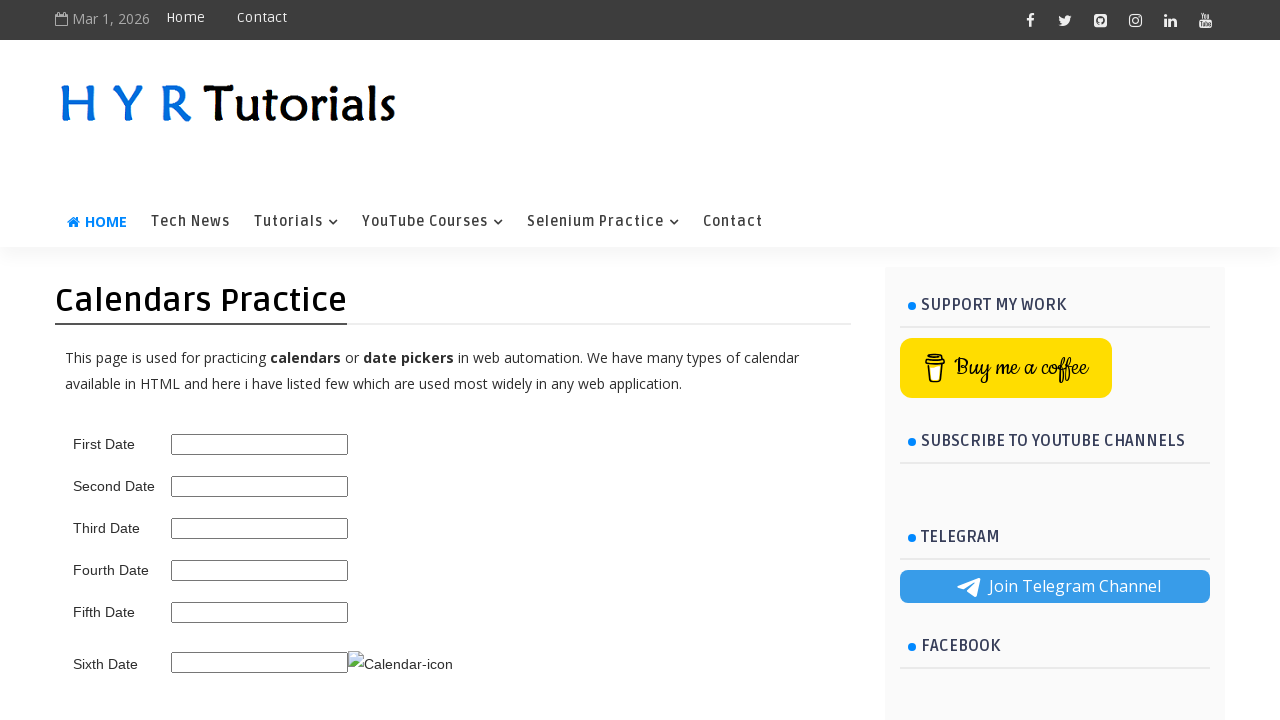

Clicked first date picker to open calendar at (260, 444) on #first_date_picker
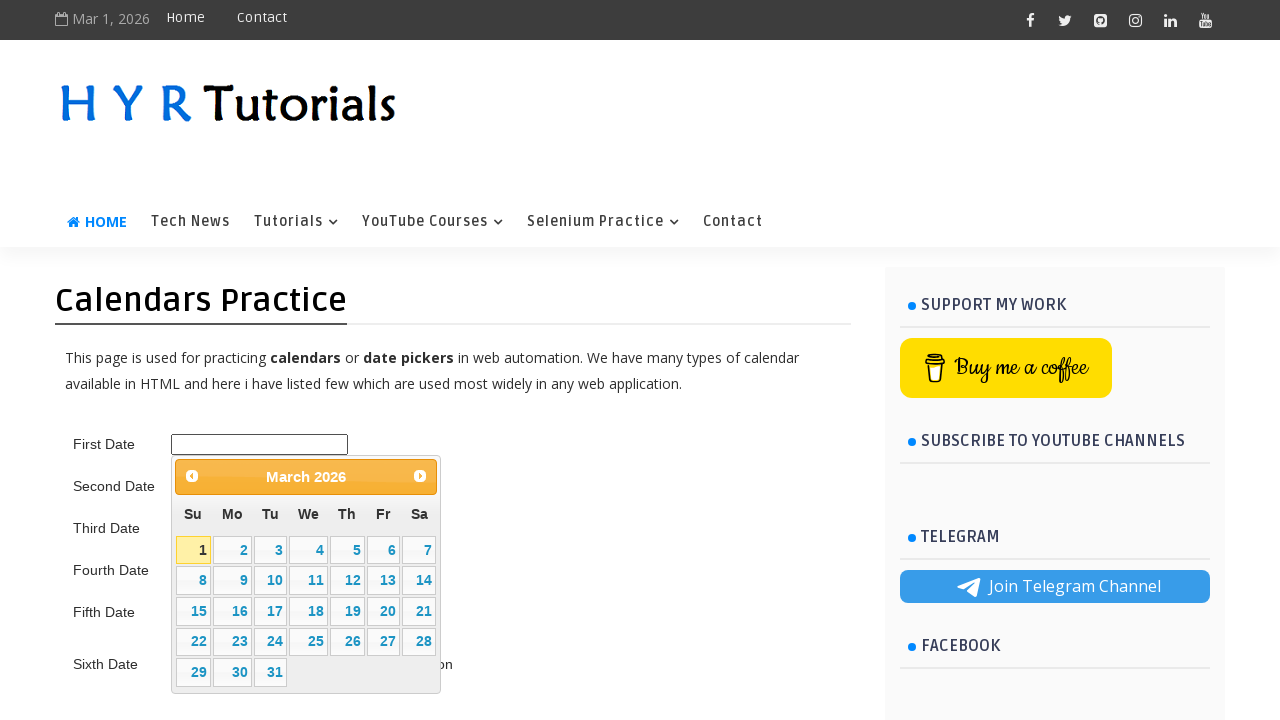

Waited for calendar to appear
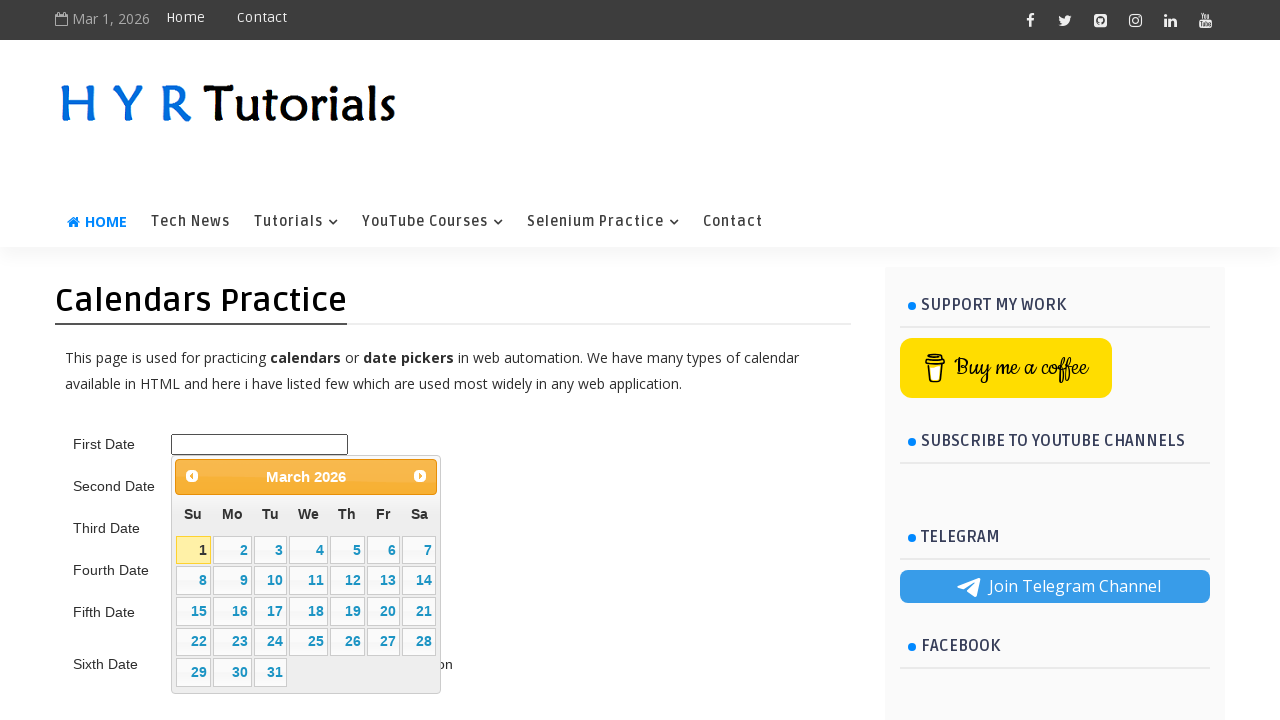

Retrieved current month/year from datepicker title
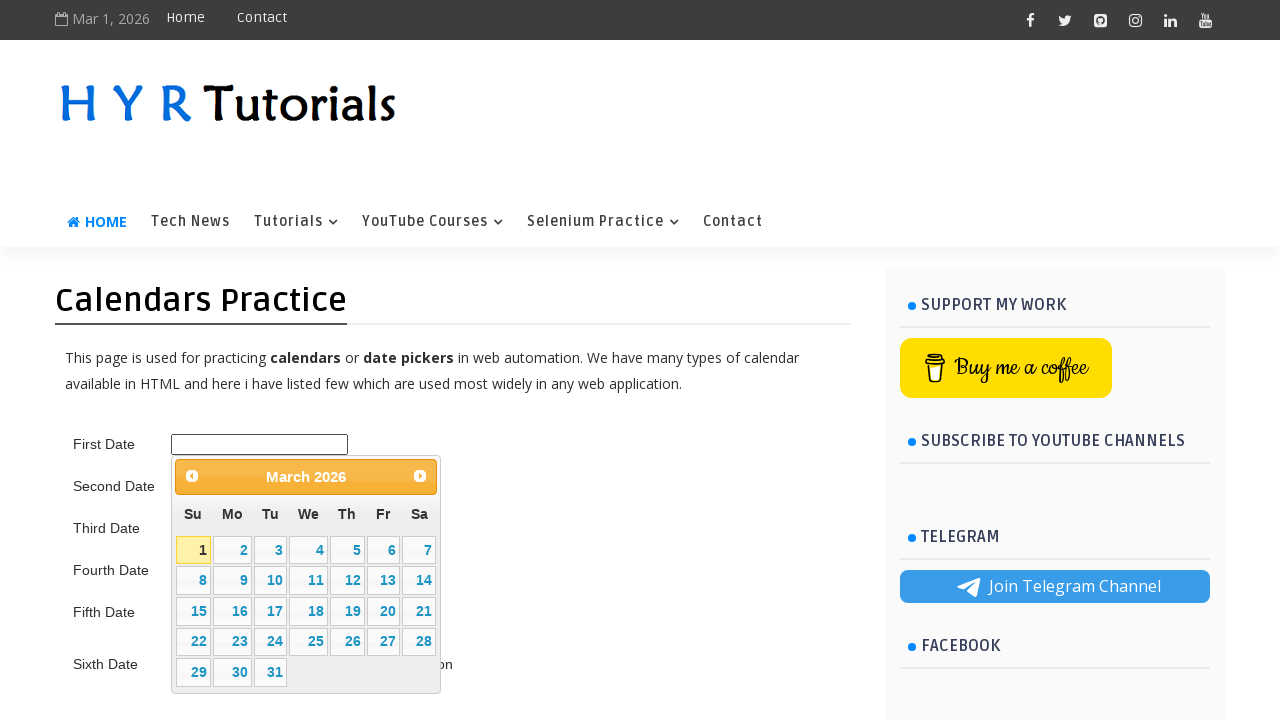

Clicked previous month button to navigate backward (current: March 2026, target: June 2015) at (192, 476) on .ui-datepicker-prev
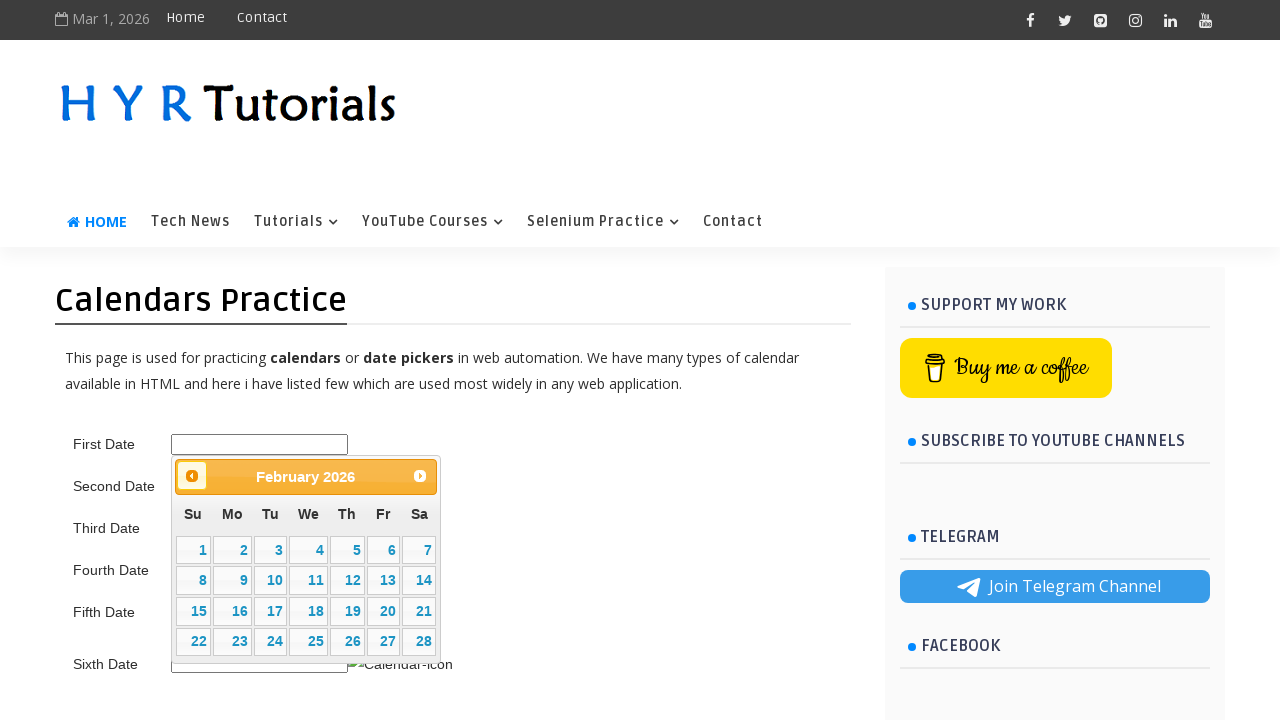

Retrieved updated month/year from datepicker title
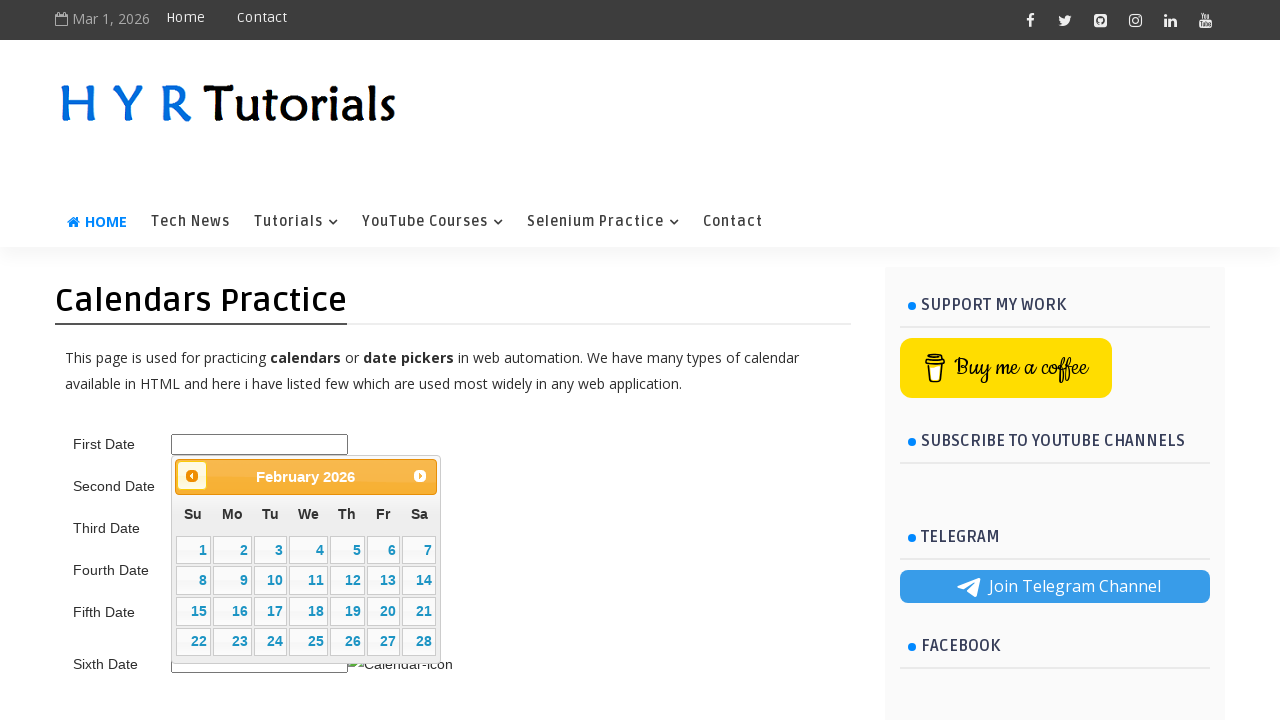

Clicked previous month button to navigate backward (current: March 2026, target: June 2015) at (192, 476) on .ui-datepicker-prev
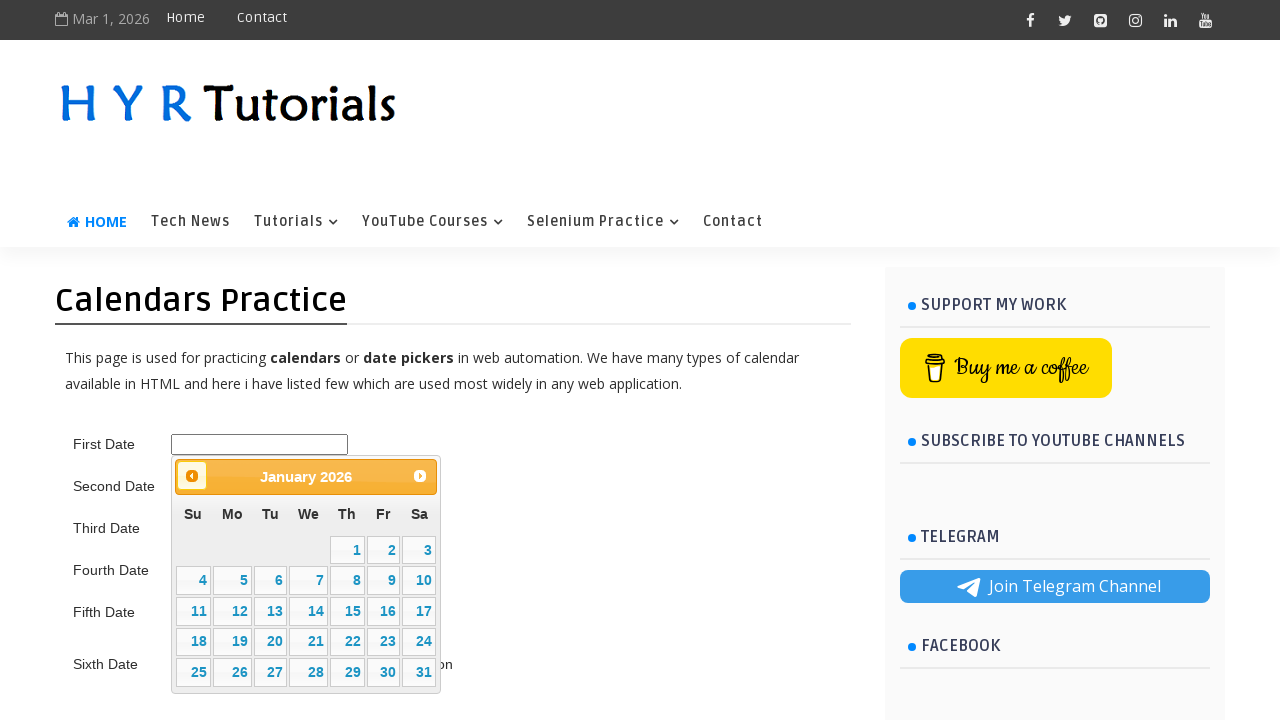

Retrieved updated month/year from datepicker title
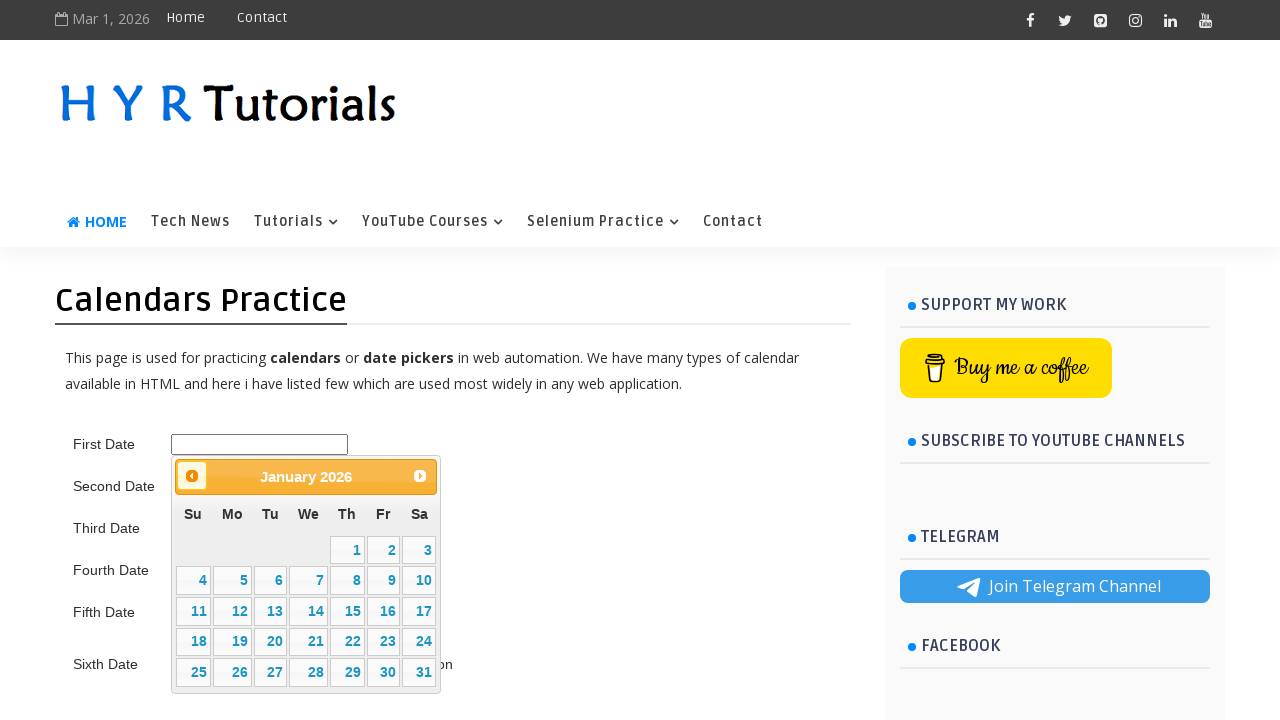

Clicked previous month button to navigate backward (current: March 2026, target: June 2015) at (192, 476) on .ui-datepicker-prev
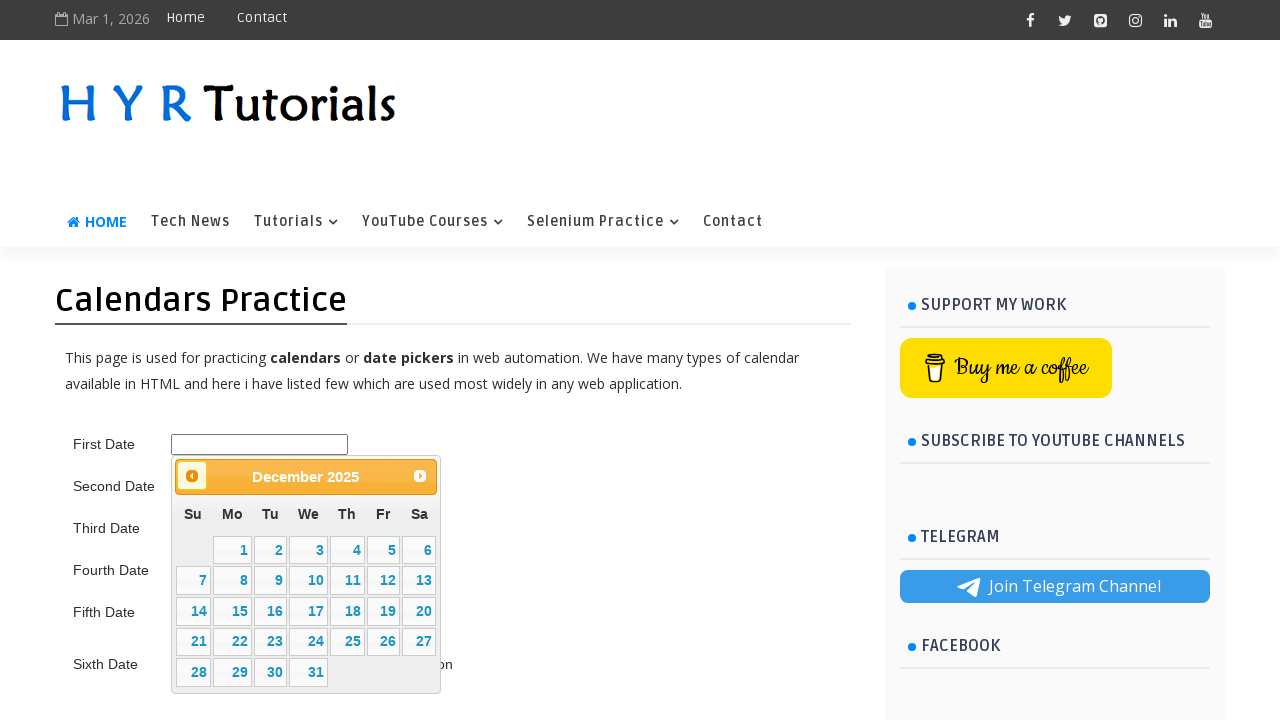

Retrieved updated month/year from datepicker title
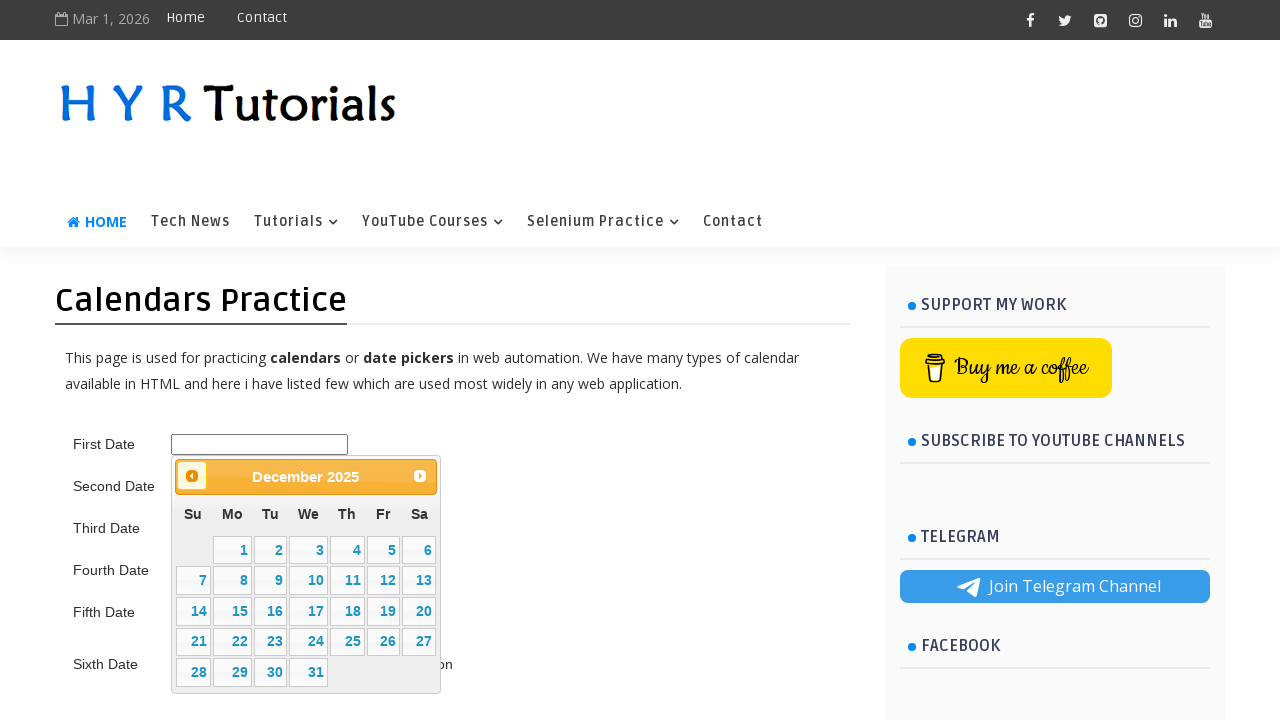

Clicked previous month button to navigate backward (current: March 2025, target: June 2015) at (192, 476) on .ui-datepicker-prev
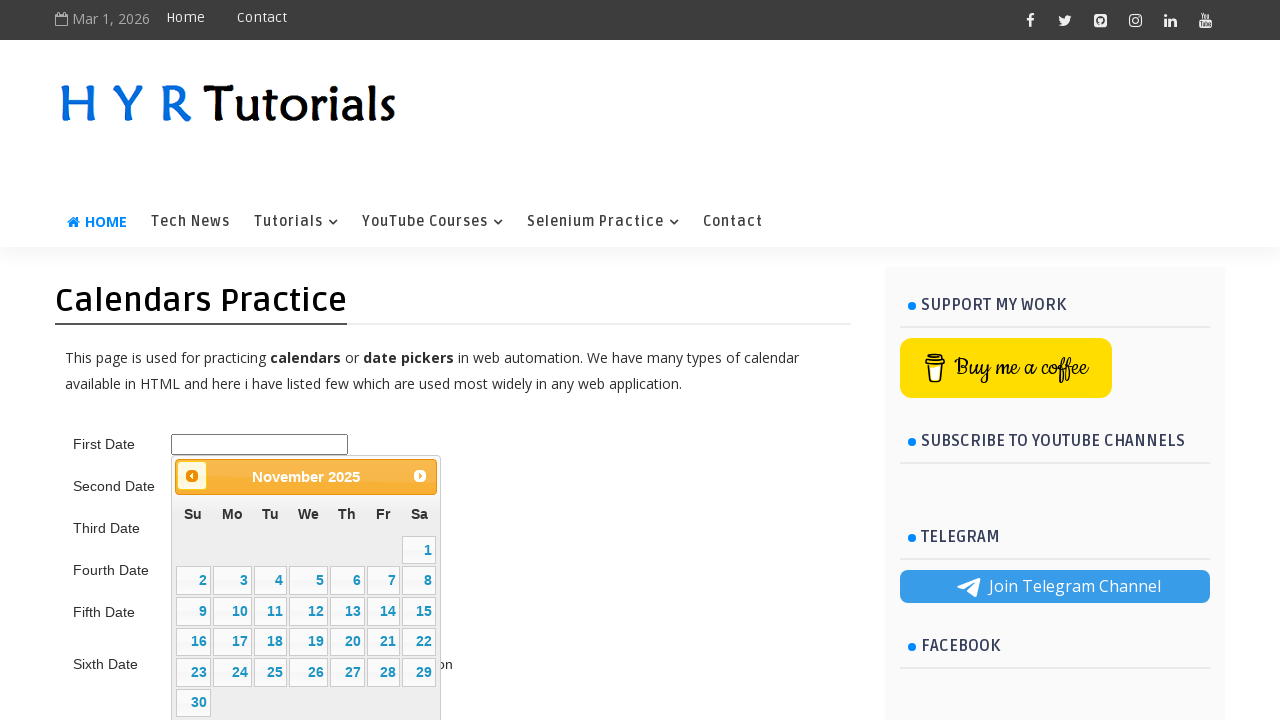

Retrieved updated month/year from datepicker title
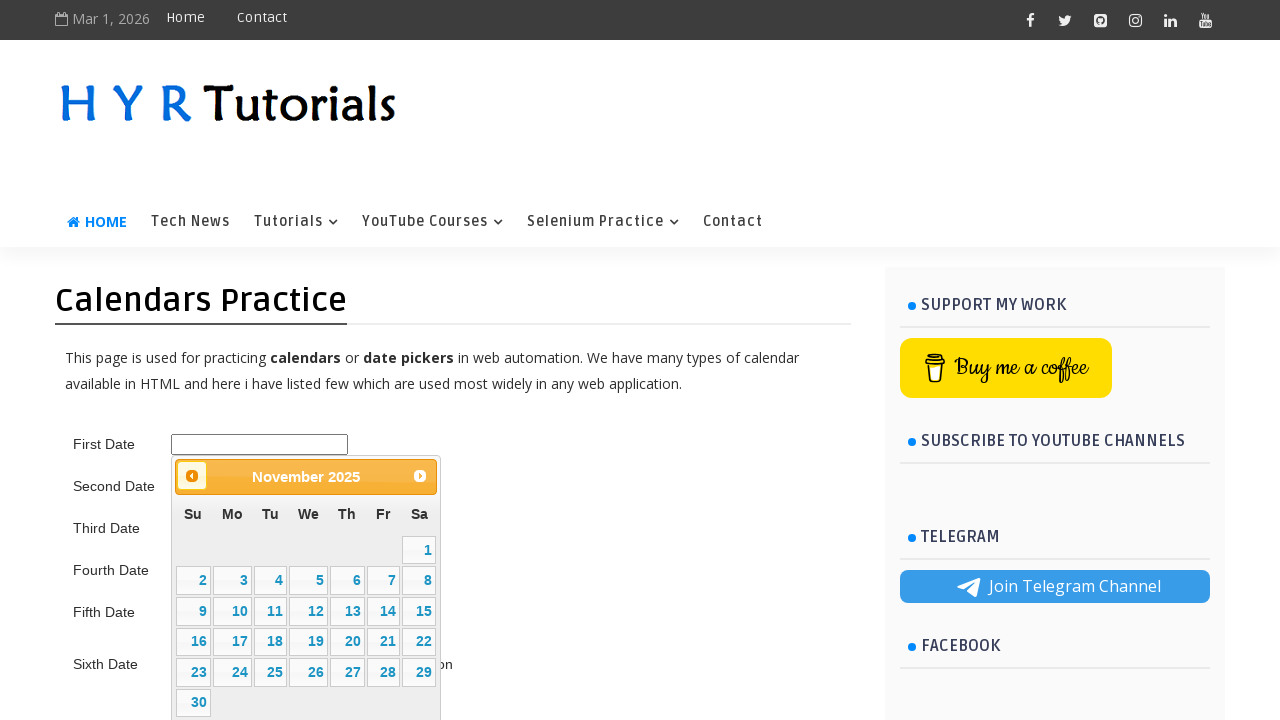

Clicked previous month button to navigate backward (current: March 2025, target: June 2015) at (192, 476) on .ui-datepicker-prev
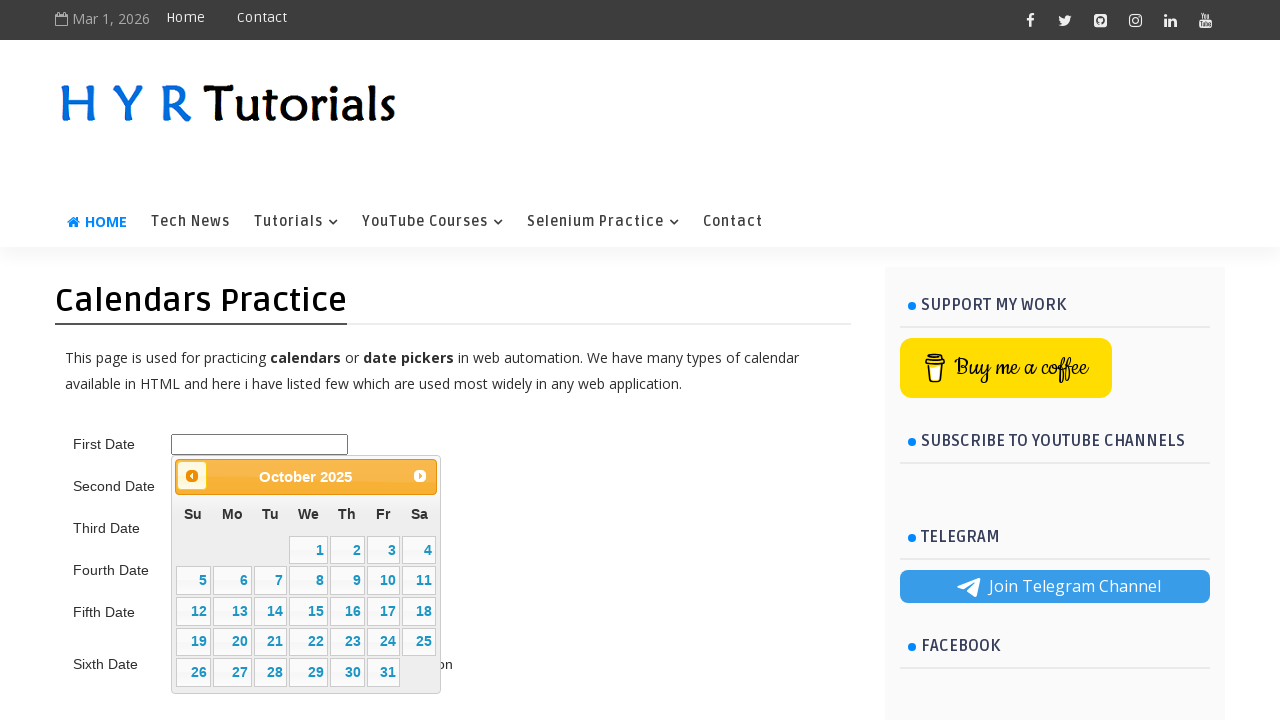

Retrieved updated month/year from datepicker title
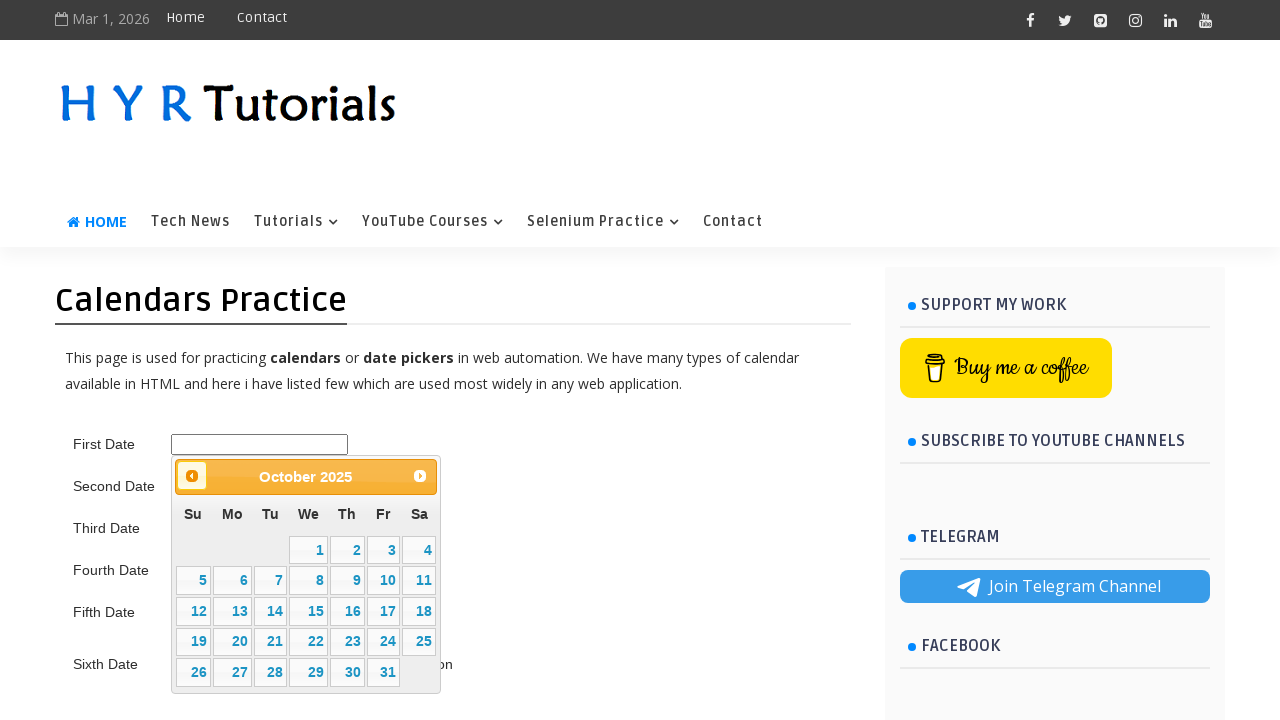

Clicked previous month button to navigate backward (current: March 2025, target: June 2015) at (192, 476) on .ui-datepicker-prev
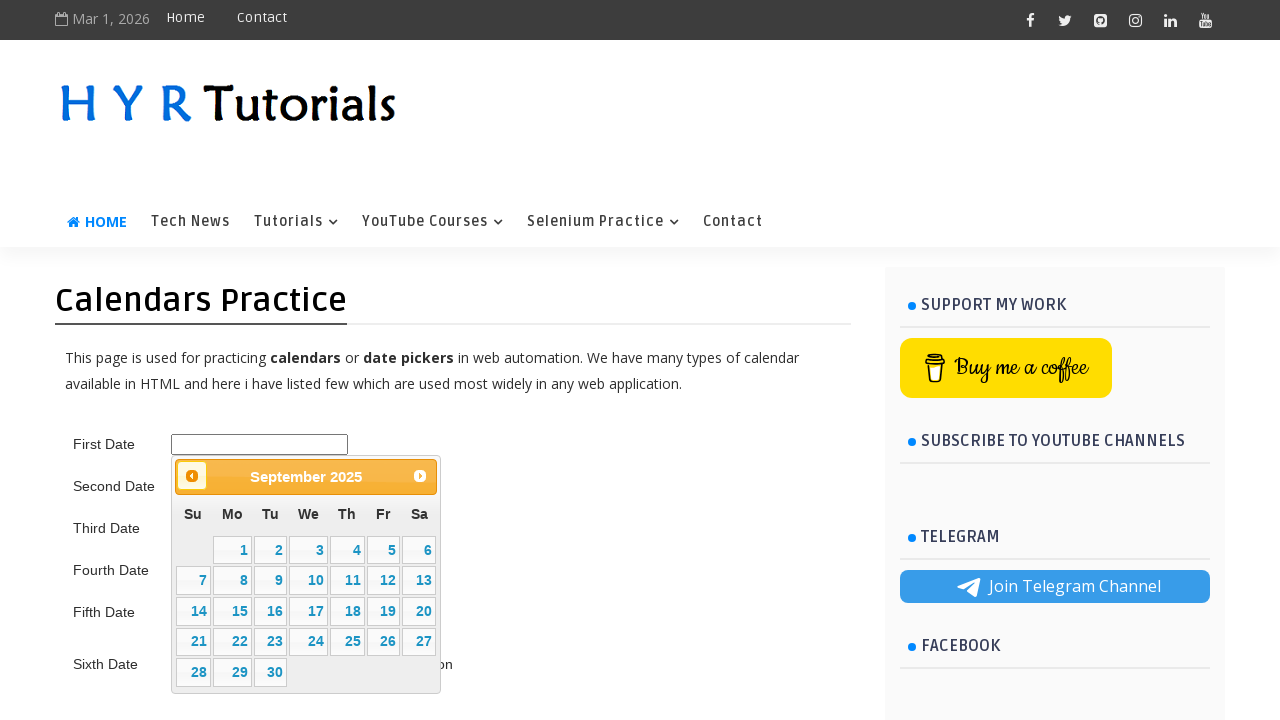

Retrieved updated month/year from datepicker title
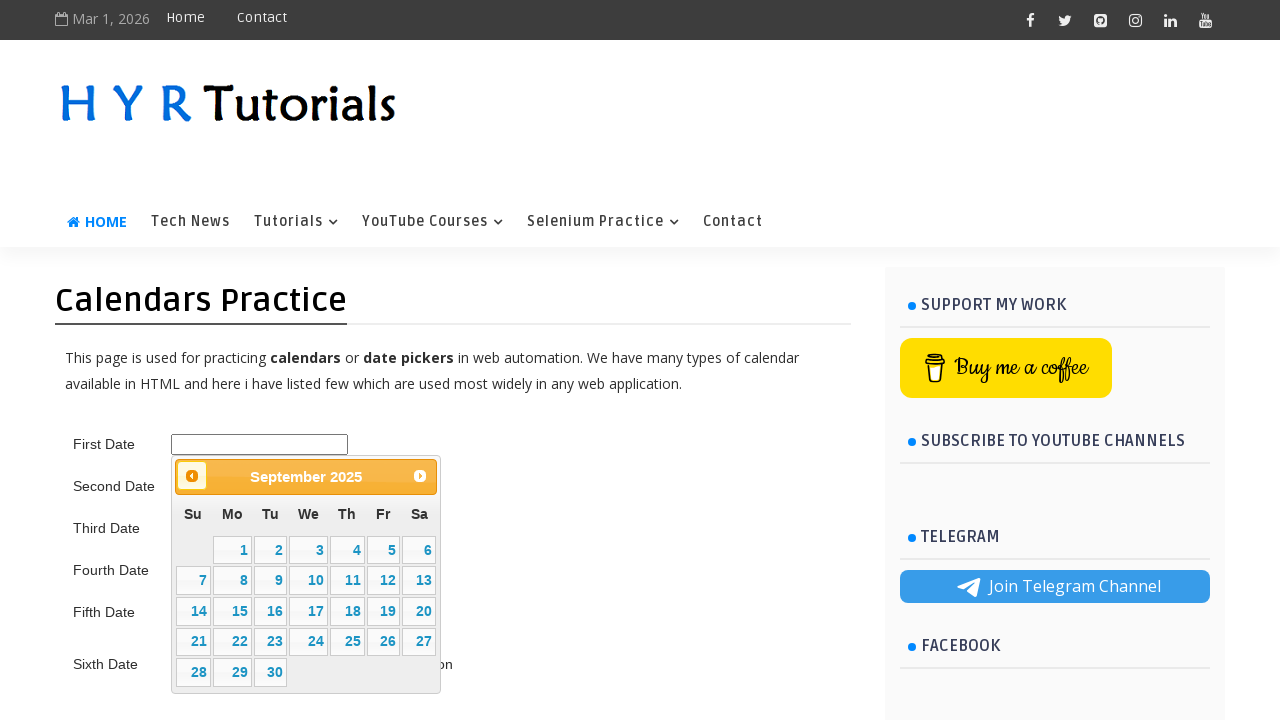

Clicked previous month button to navigate backward (current: March 2025, target: June 2015) at (192, 476) on .ui-datepicker-prev
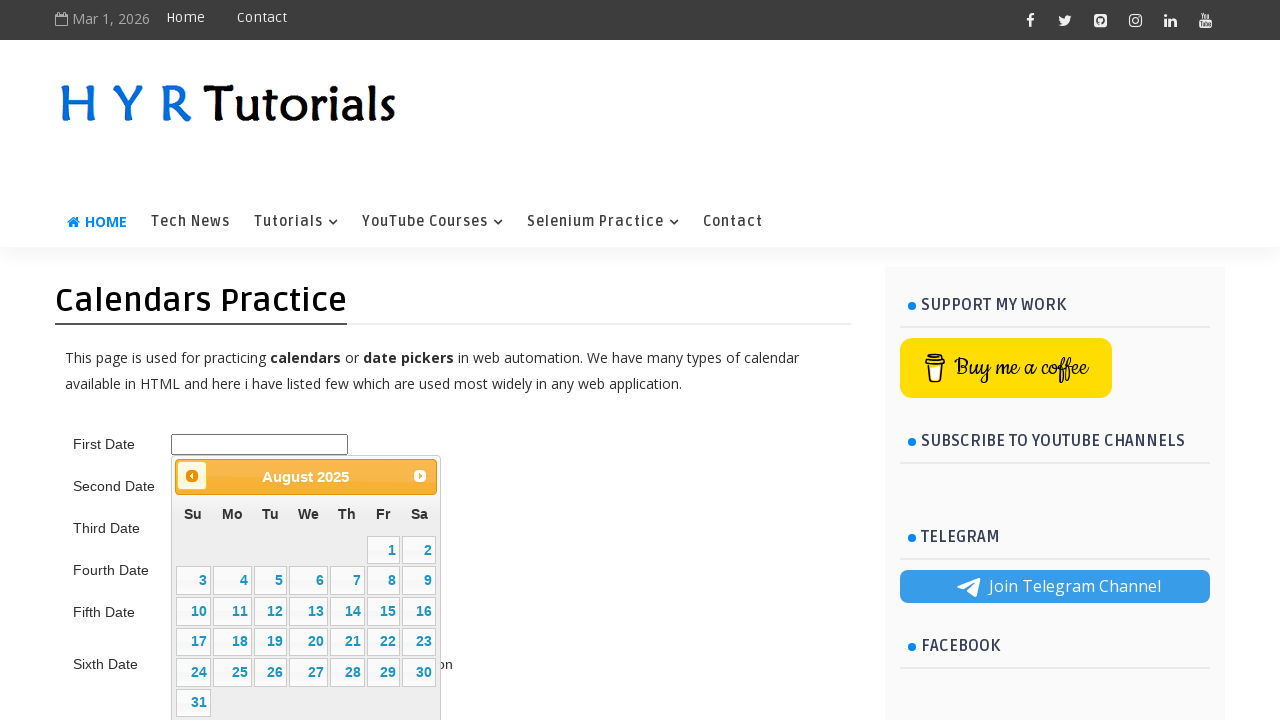

Retrieved updated month/year from datepicker title
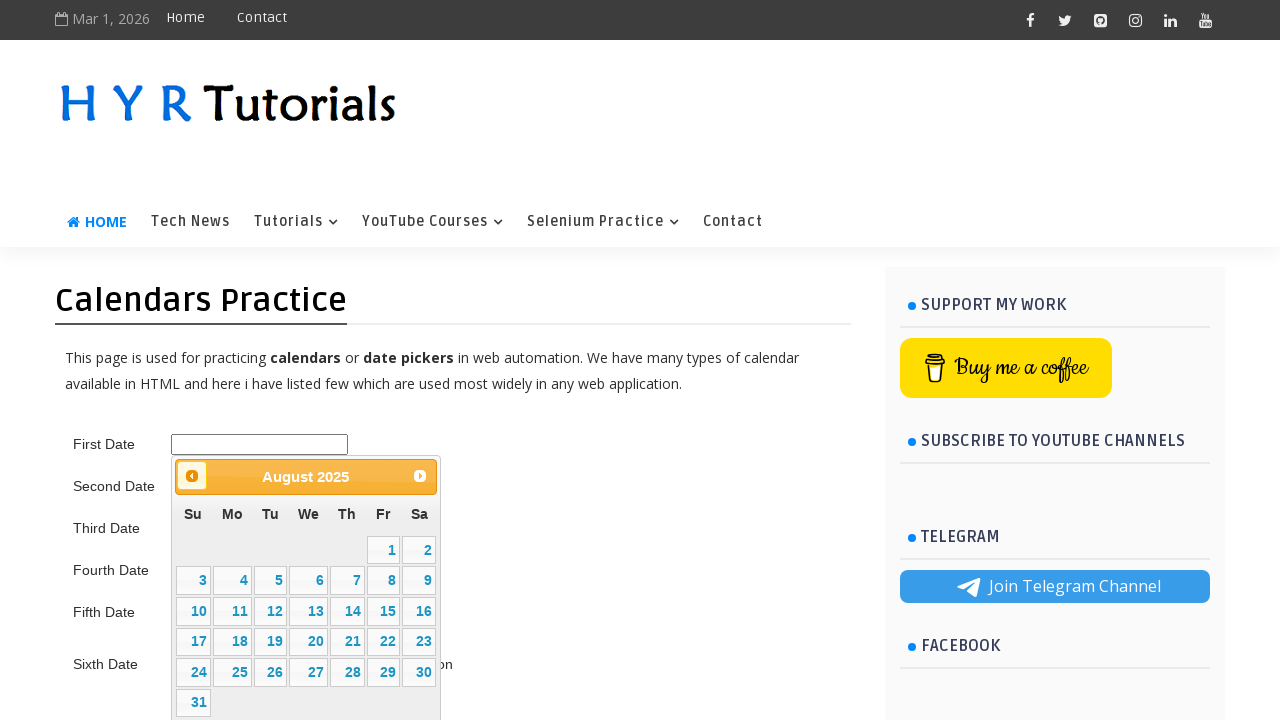

Clicked previous month button to navigate backward (current: March 2025, target: June 2015) at (192, 476) on .ui-datepicker-prev
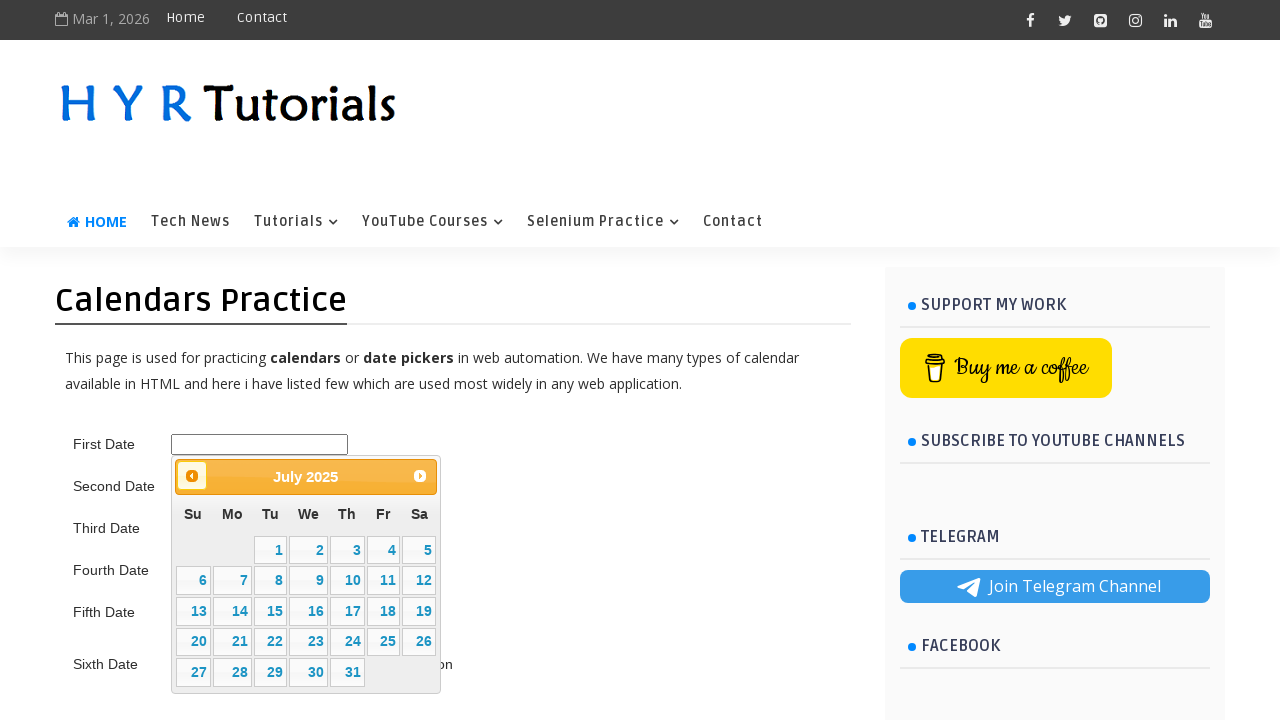

Retrieved updated month/year from datepicker title
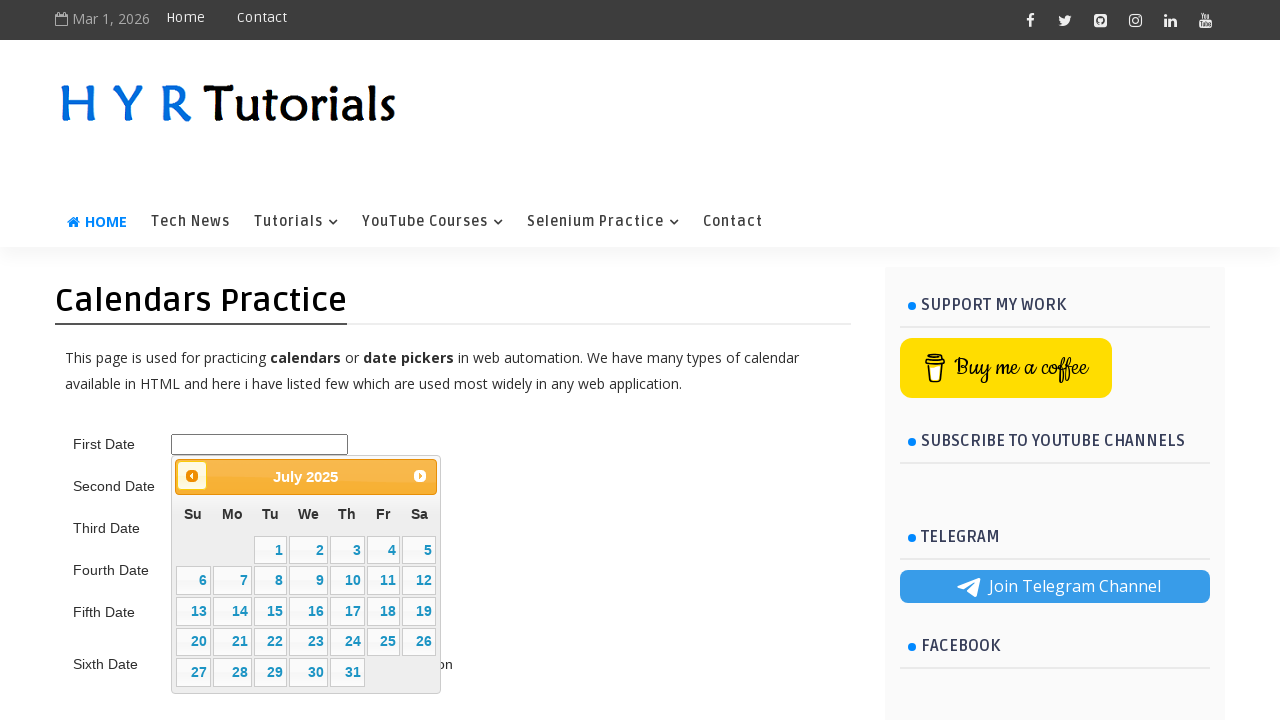

Clicked previous month button to navigate backward (current: March 2025, target: June 2015) at (192, 476) on .ui-datepicker-prev
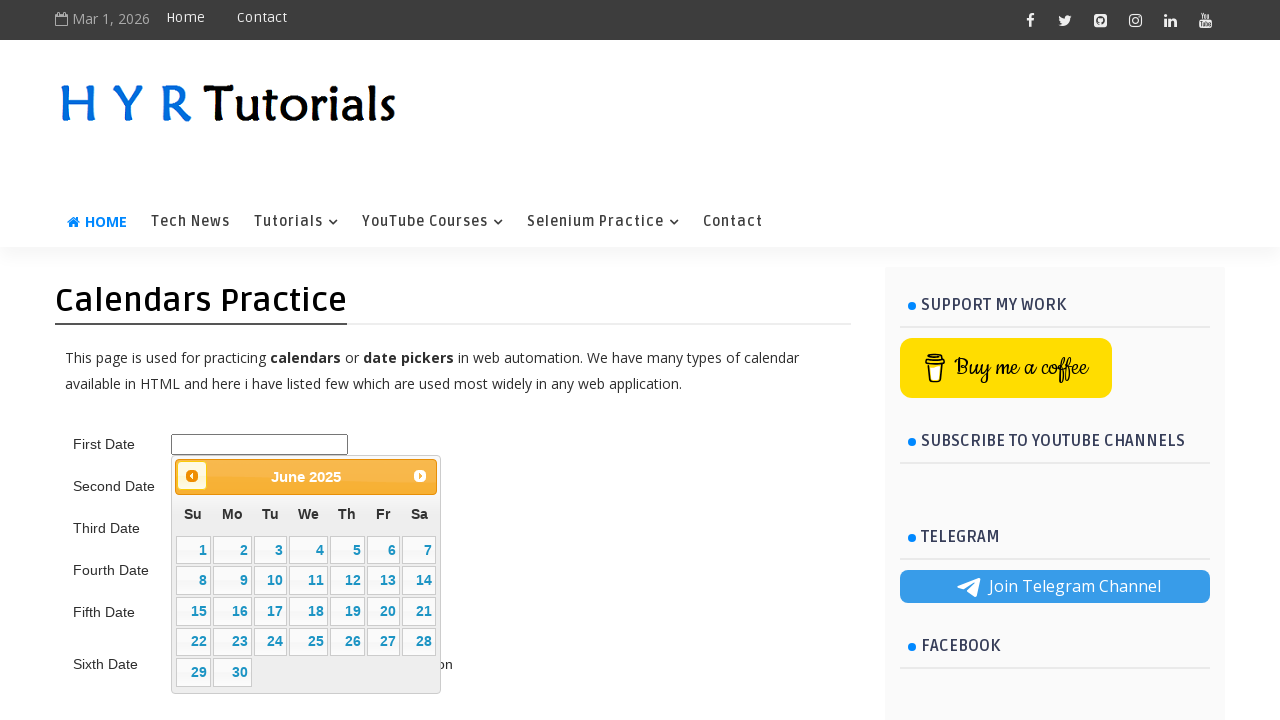

Retrieved updated month/year from datepicker title
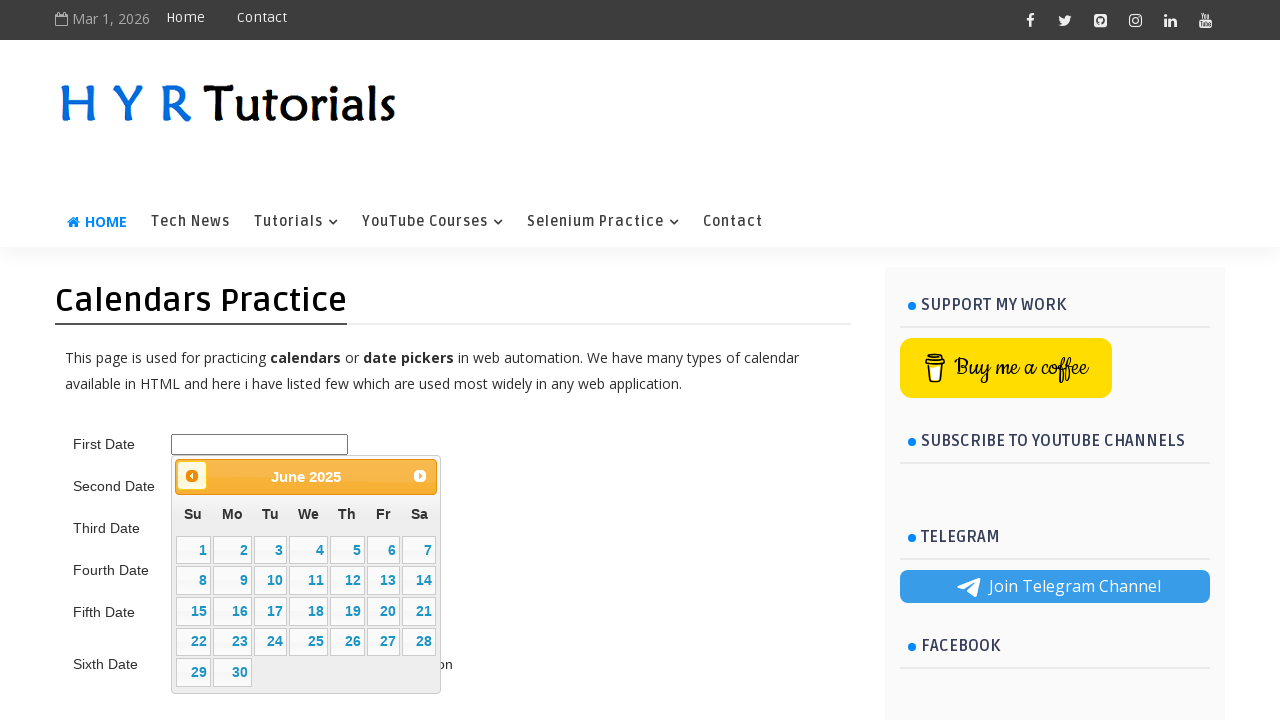

Clicked previous month button to navigate backward (current: March 2025, target: June 2015) at (192, 476) on .ui-datepicker-prev
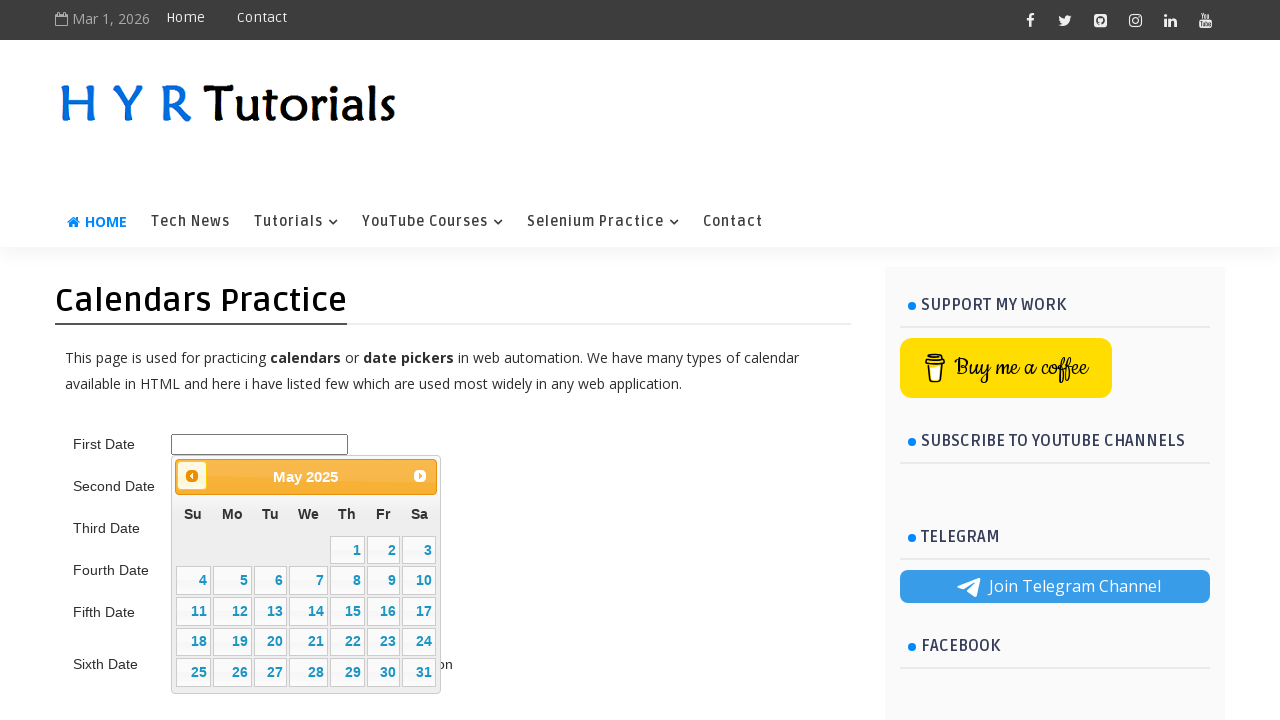

Retrieved updated month/year from datepicker title
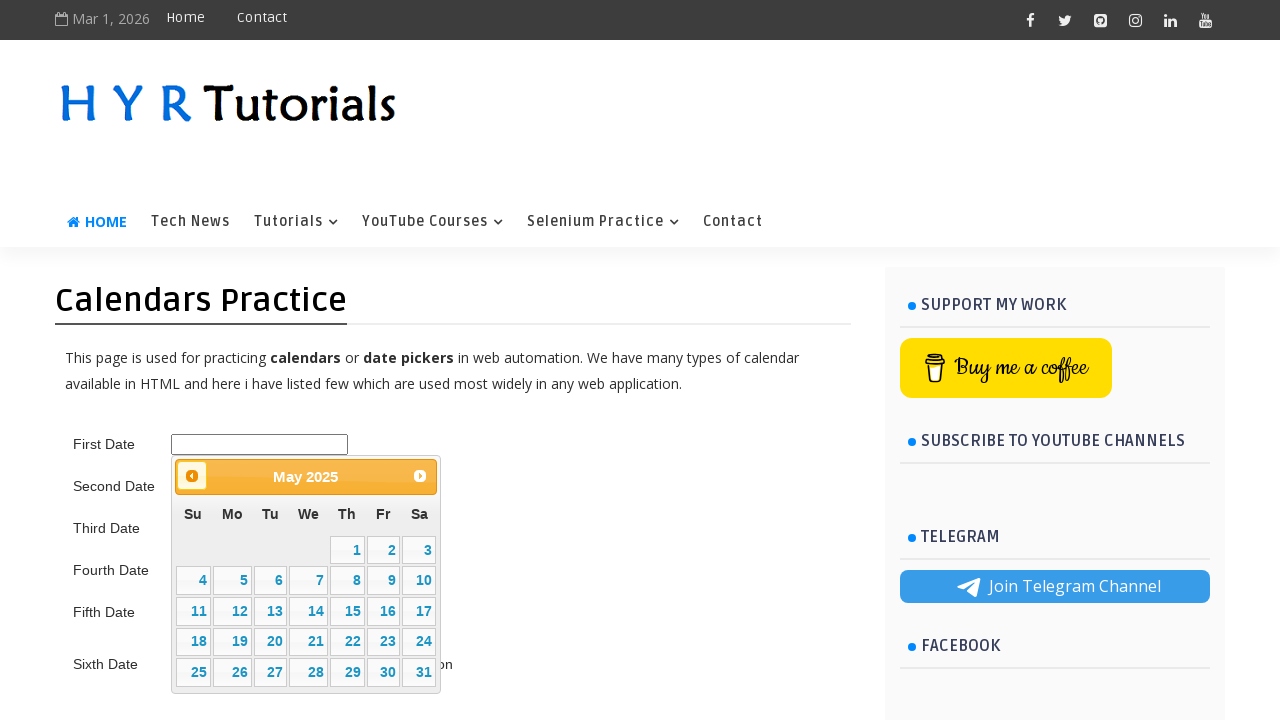

Clicked previous month button to navigate backward (current: March 2025, target: June 2015) at (192, 476) on .ui-datepicker-prev
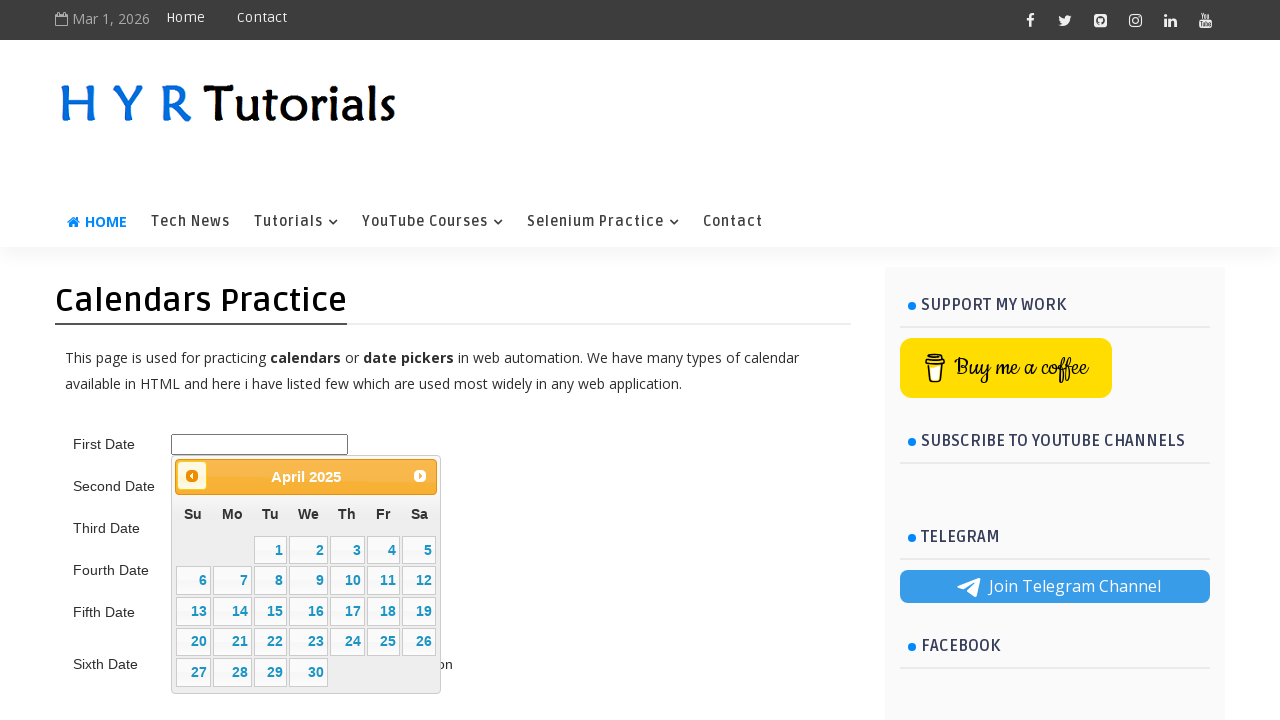

Retrieved updated month/year from datepicker title
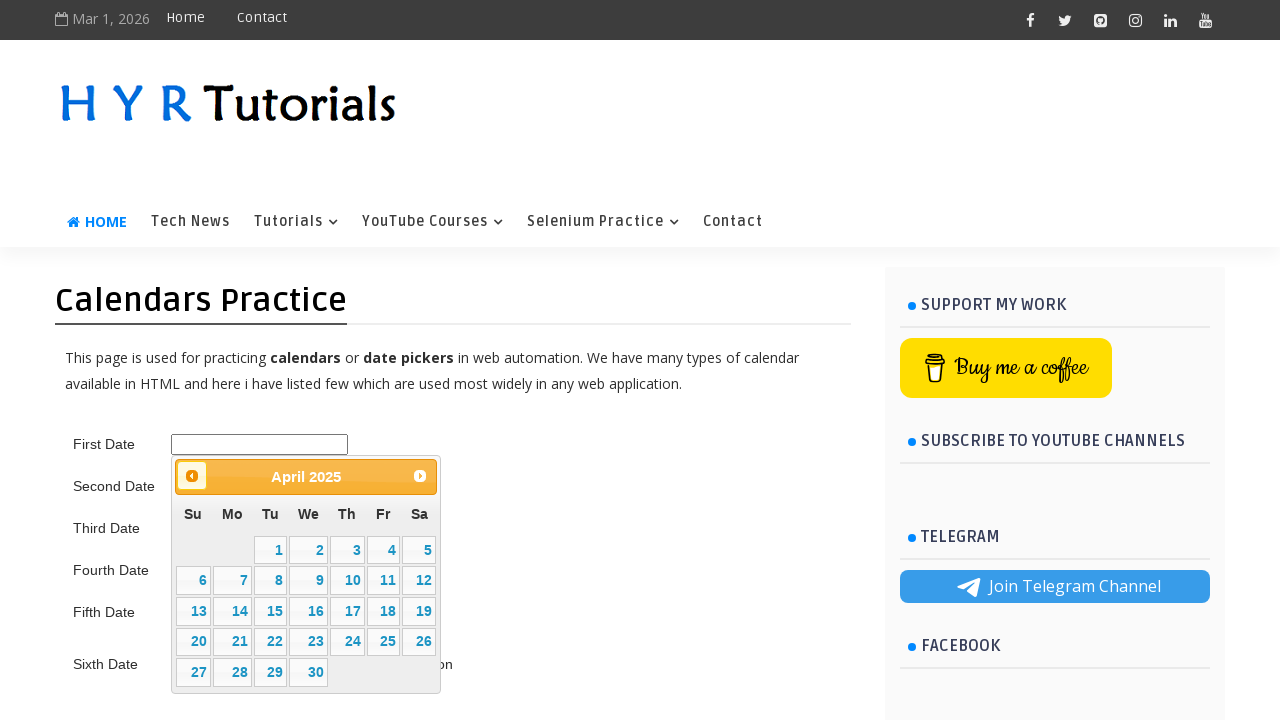

Clicked previous month button to navigate backward (current: March 2025, target: June 2015) at (192, 476) on .ui-datepicker-prev
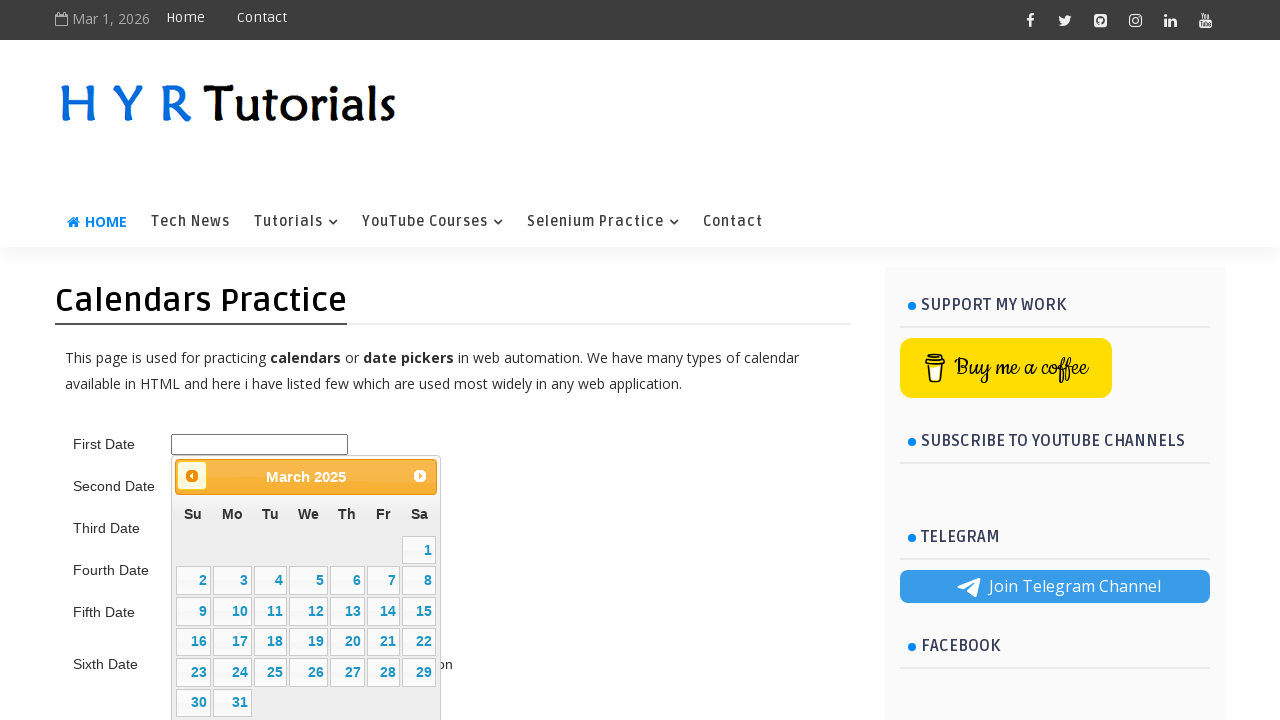

Retrieved updated month/year from datepicker title
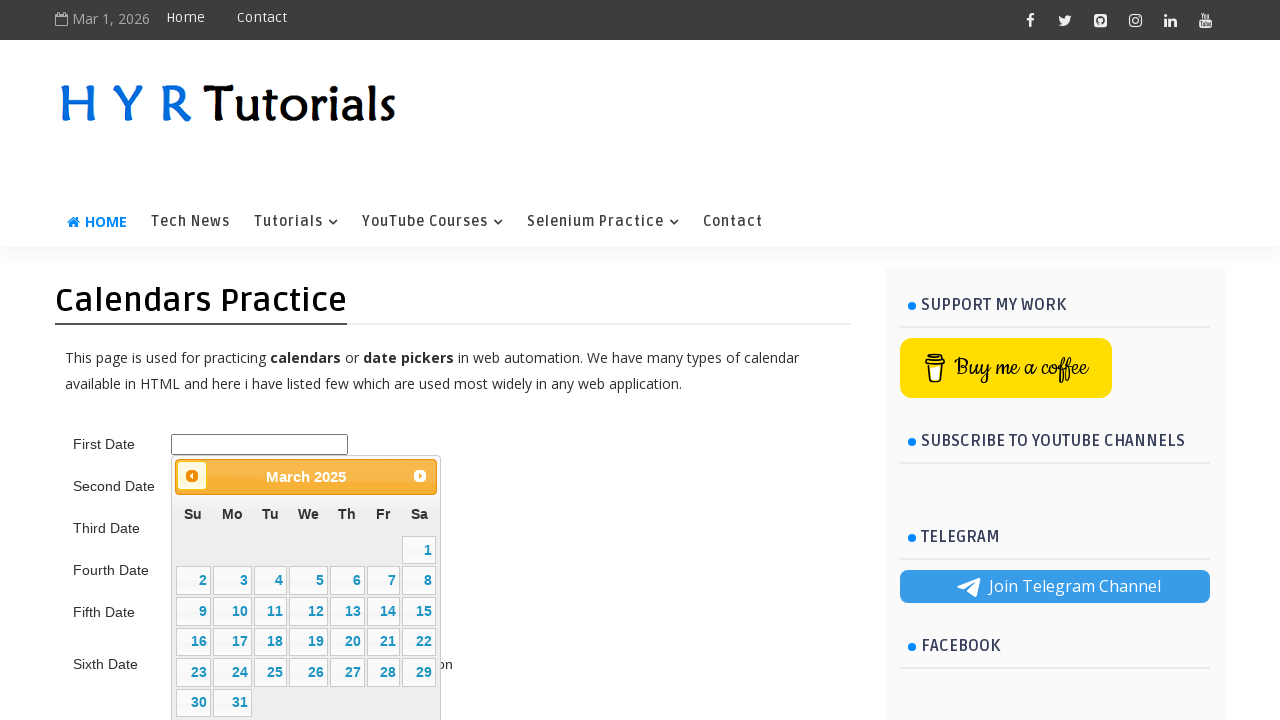

Clicked previous month button to navigate backward (current: March 2025, target: June 2015) at (192, 476) on .ui-datepicker-prev
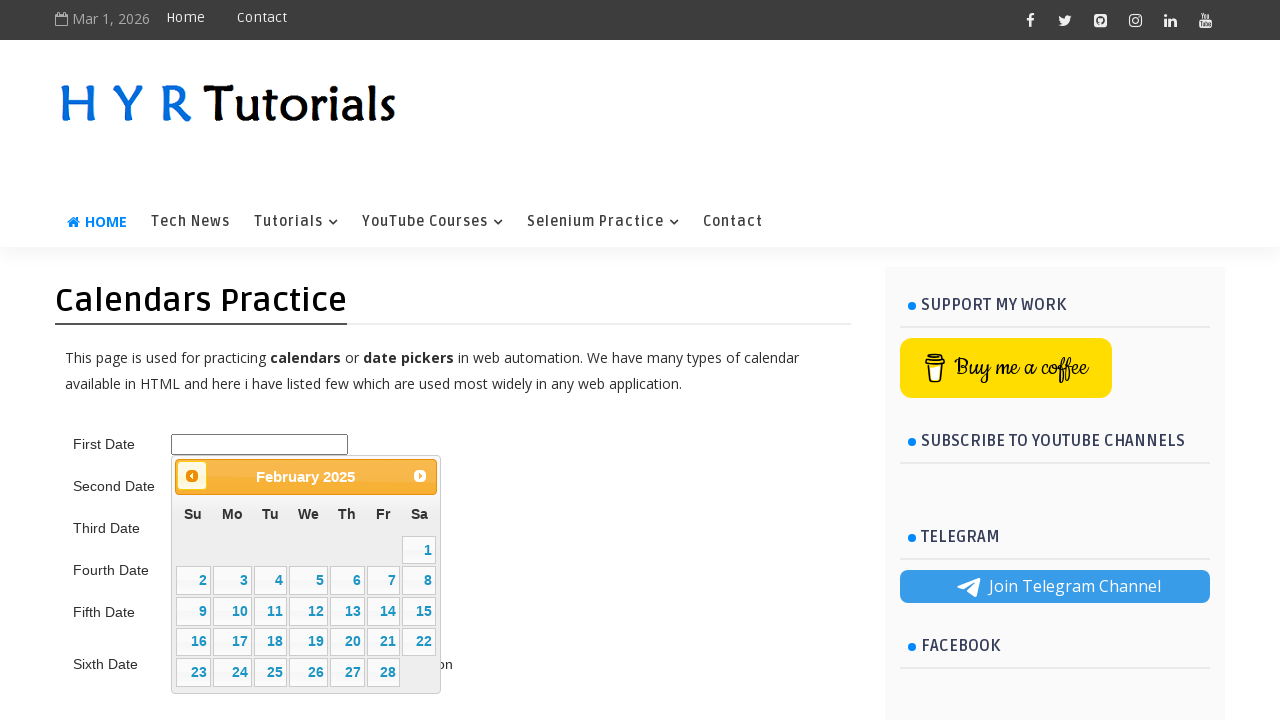

Retrieved updated month/year from datepicker title
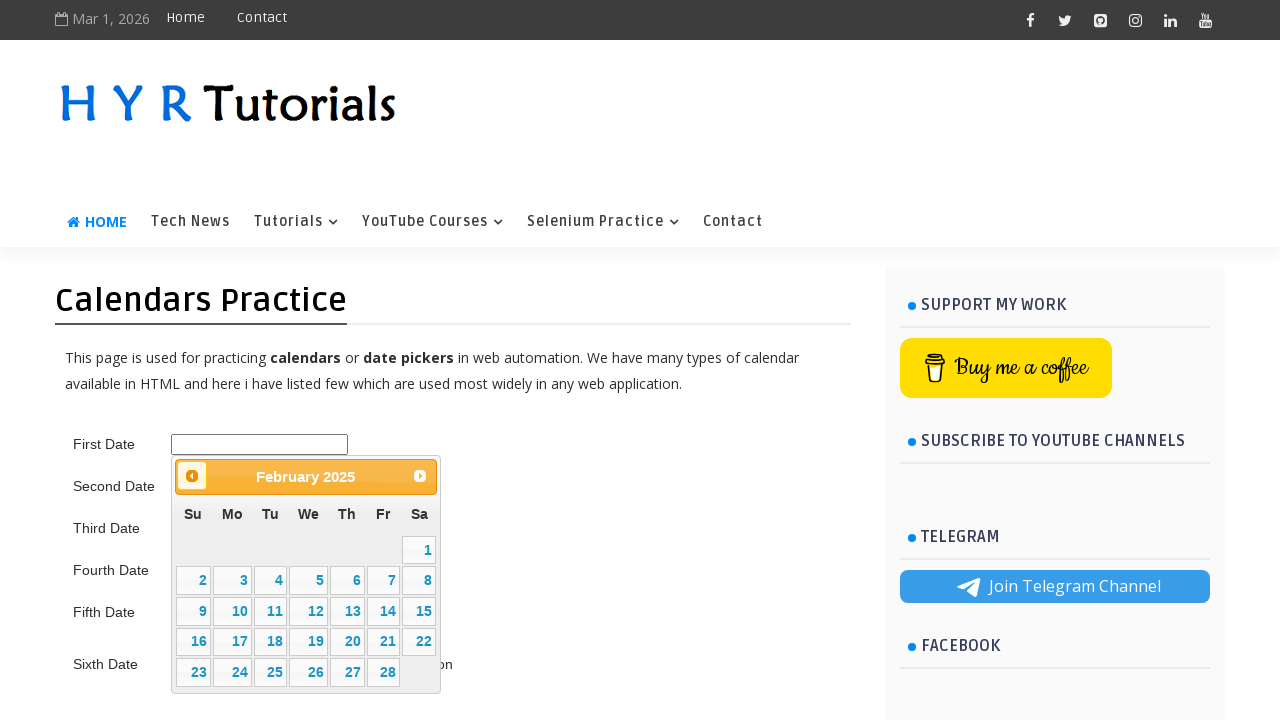

Clicked previous month button to navigate backward (current: March 2025, target: June 2015) at (192, 476) on .ui-datepicker-prev
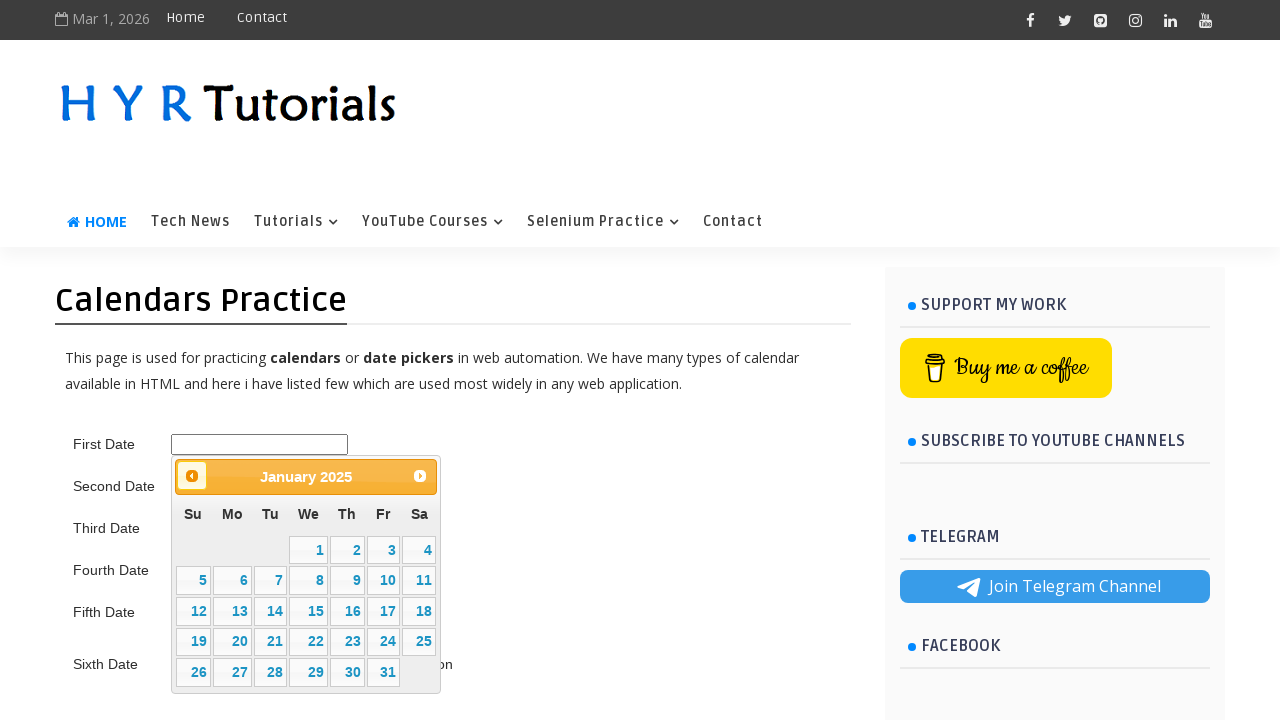

Retrieved updated month/year from datepicker title
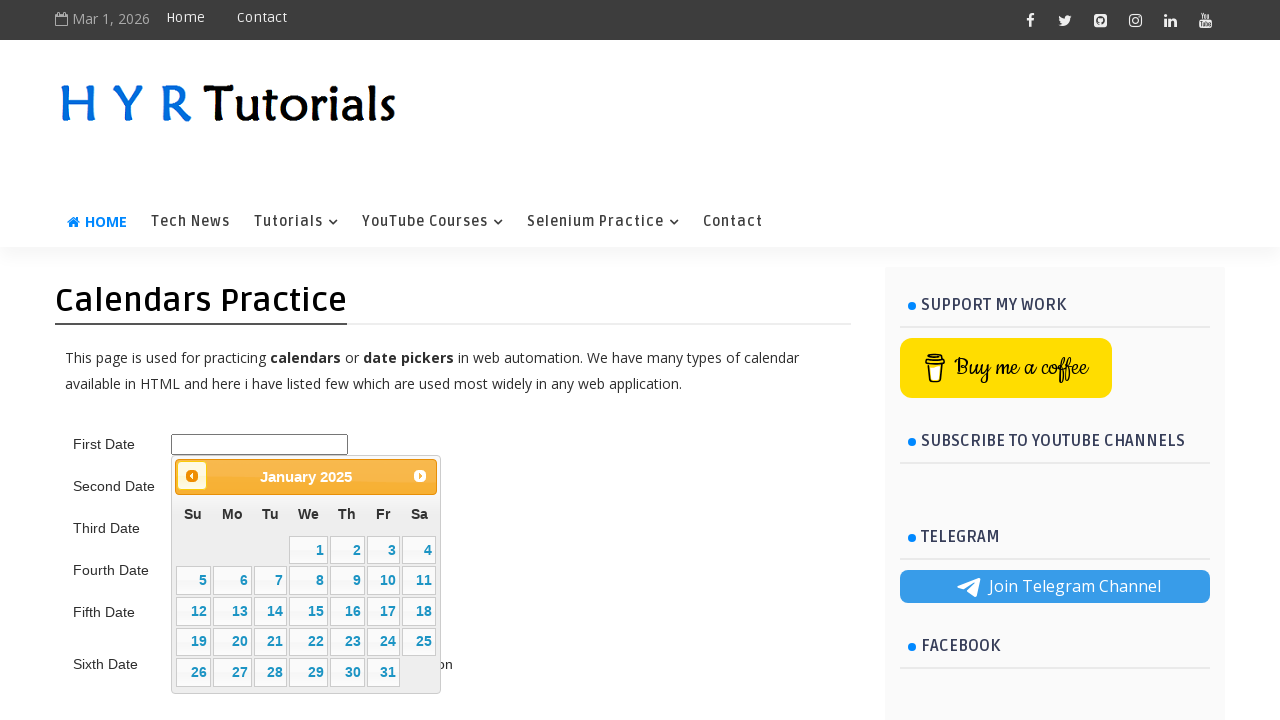

Clicked previous month button to navigate backward (current: March 2025, target: June 2015) at (192, 476) on .ui-datepicker-prev
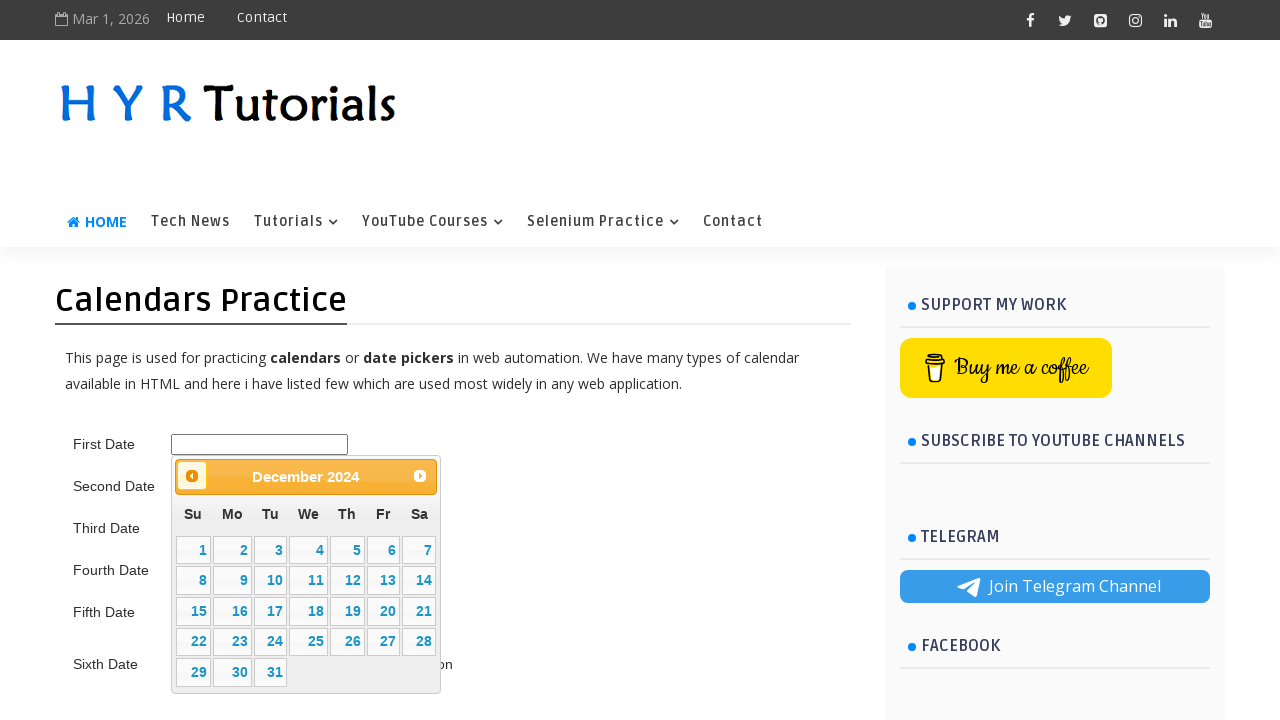

Retrieved updated month/year from datepicker title
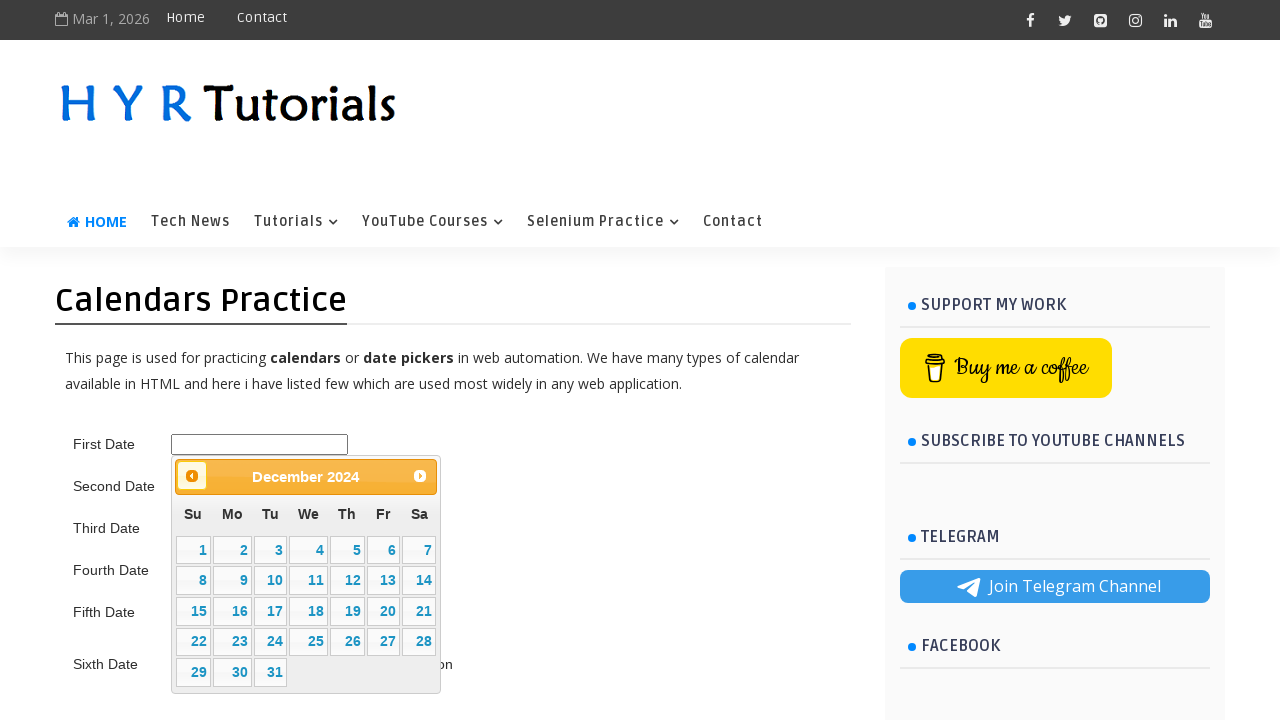

Clicked previous month button to navigate backward (current: March 2024, target: June 2015) at (192, 476) on .ui-datepicker-prev
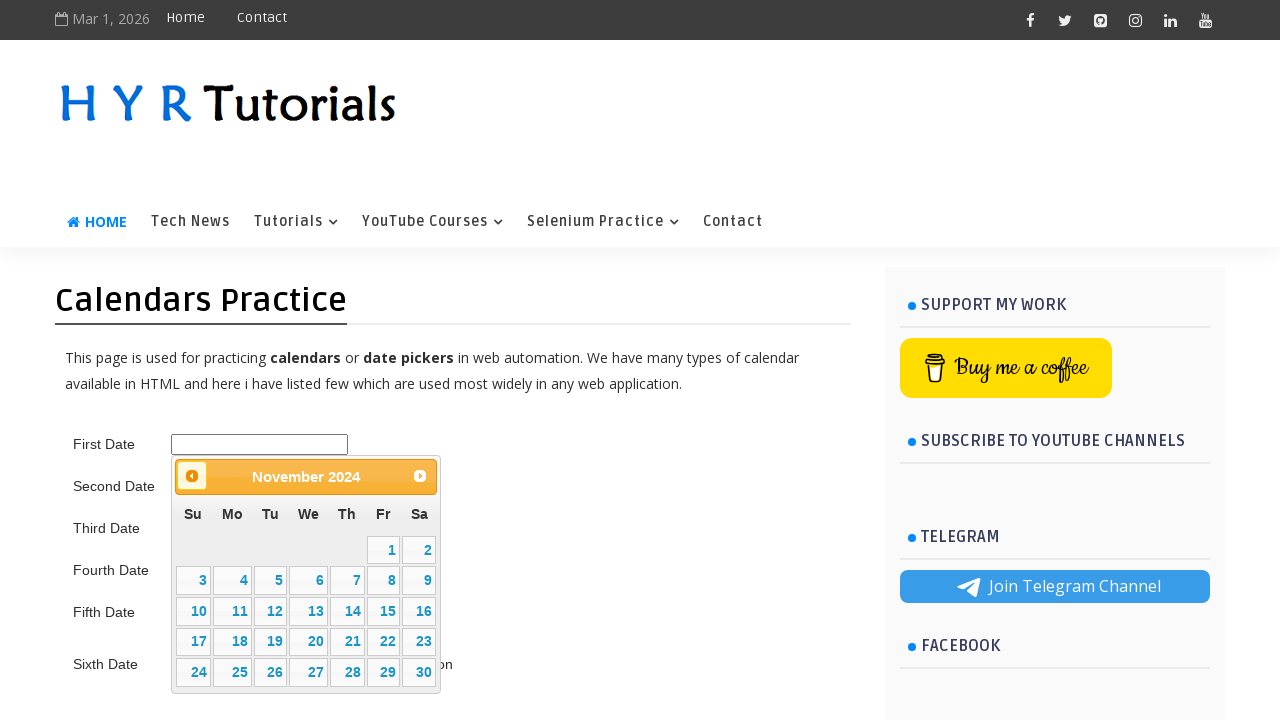

Retrieved updated month/year from datepicker title
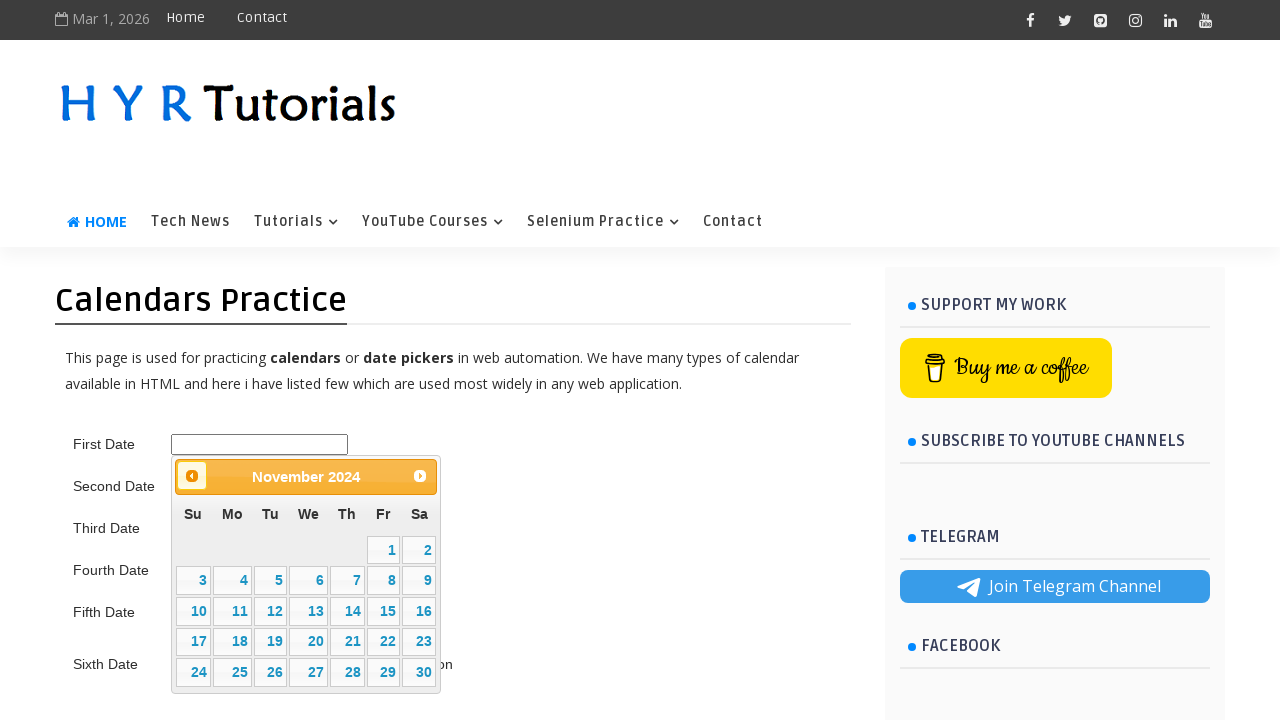

Clicked previous month button to navigate backward (current: March 2024, target: June 2015) at (192, 476) on .ui-datepicker-prev
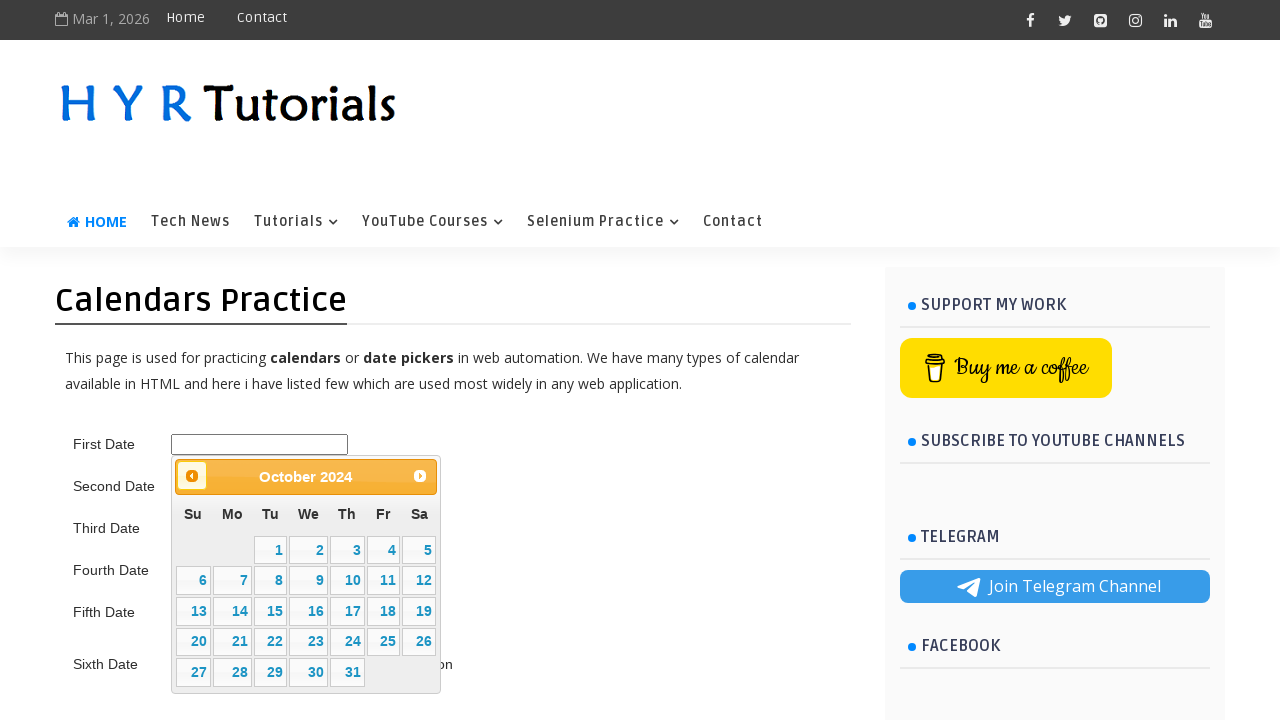

Retrieved updated month/year from datepicker title
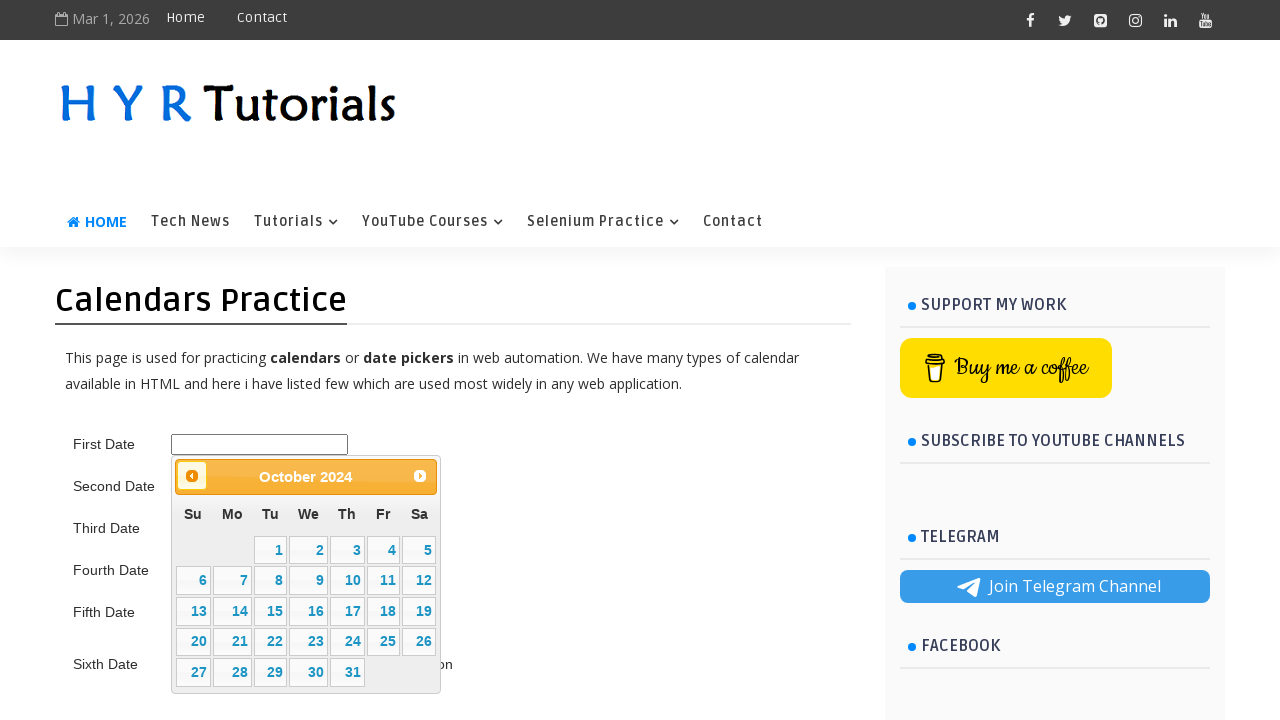

Clicked previous month button to navigate backward (current: March 2024, target: June 2015) at (192, 476) on .ui-datepicker-prev
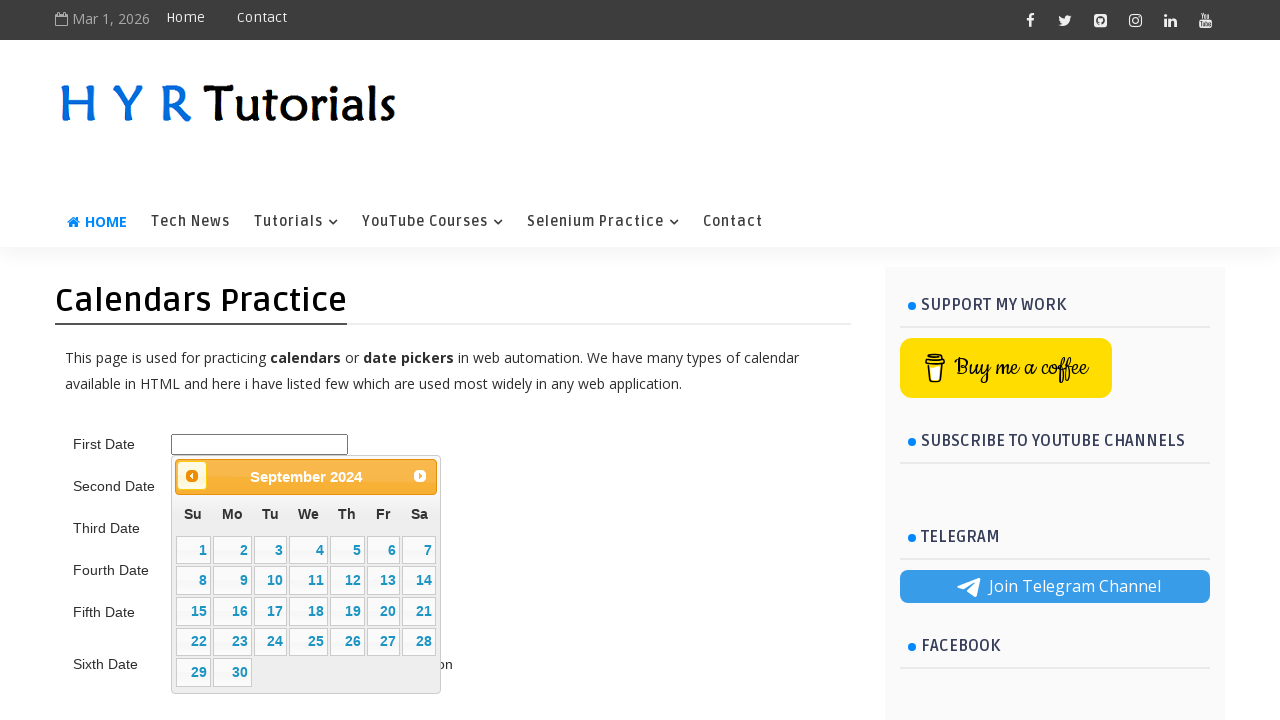

Retrieved updated month/year from datepicker title
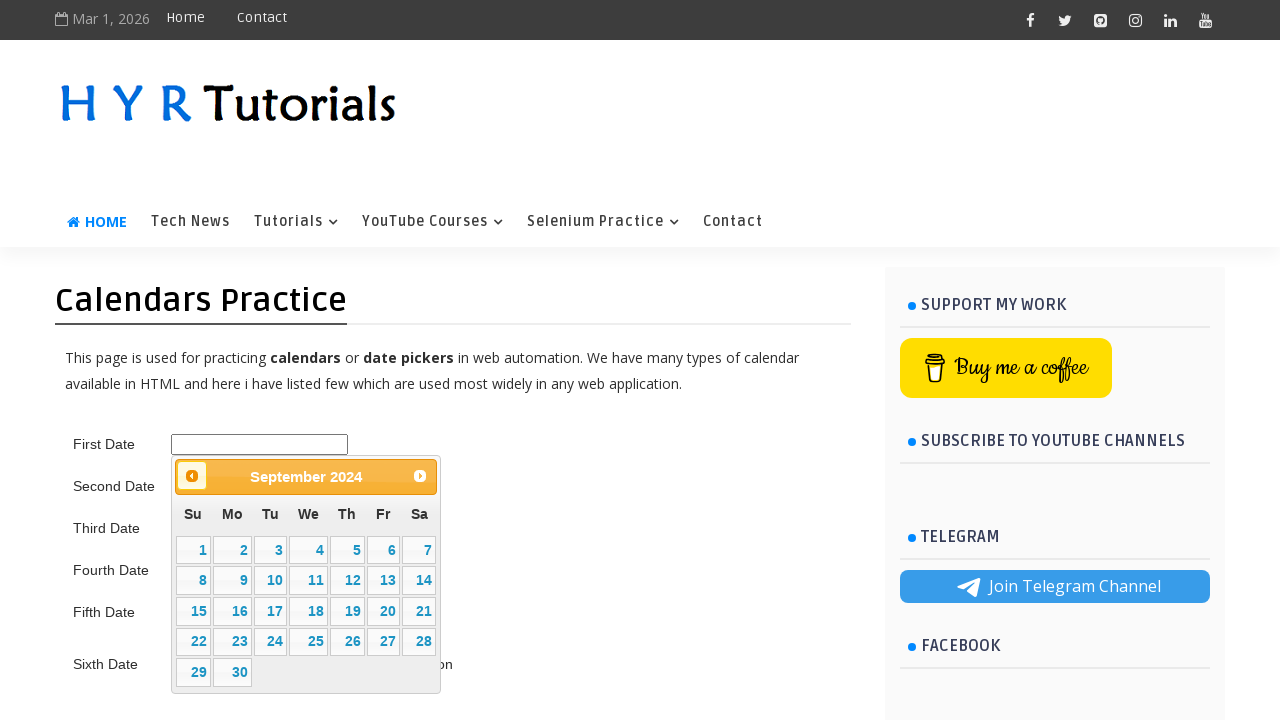

Clicked previous month button to navigate backward (current: March 2024, target: June 2015) at (192, 476) on .ui-datepicker-prev
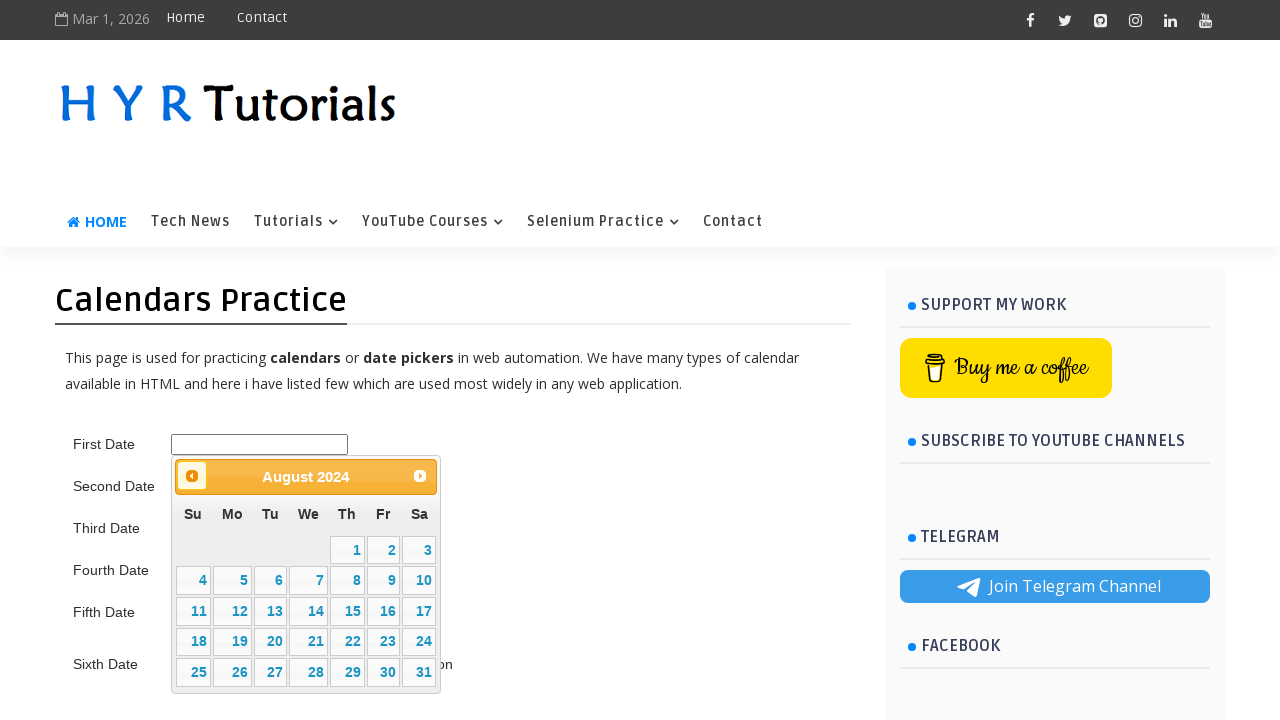

Retrieved updated month/year from datepicker title
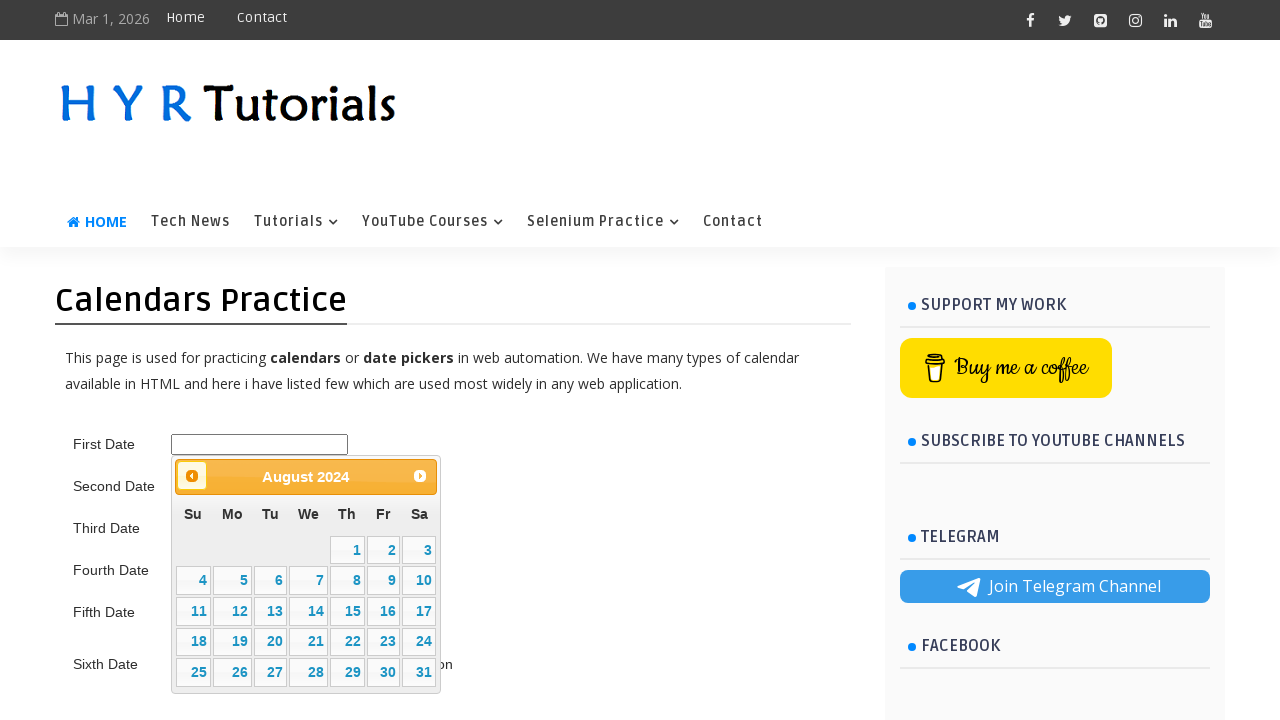

Clicked previous month button to navigate backward (current: March 2024, target: June 2015) at (192, 476) on .ui-datepicker-prev
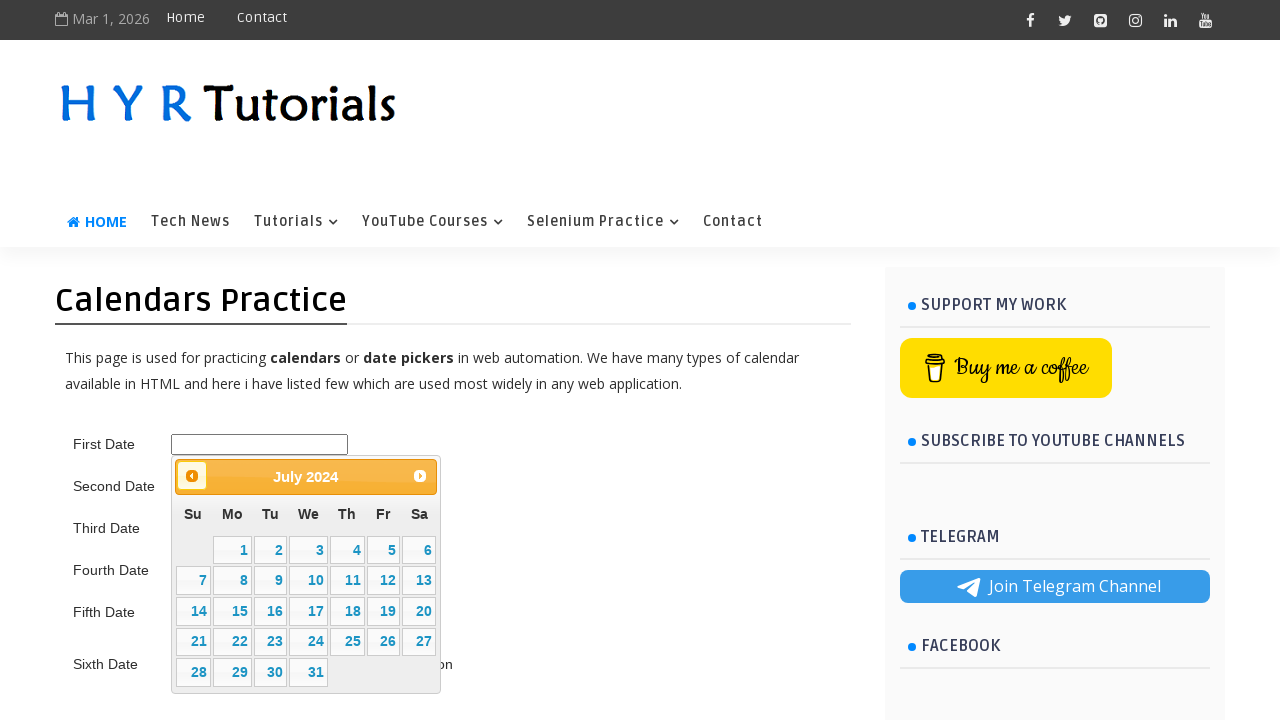

Retrieved updated month/year from datepicker title
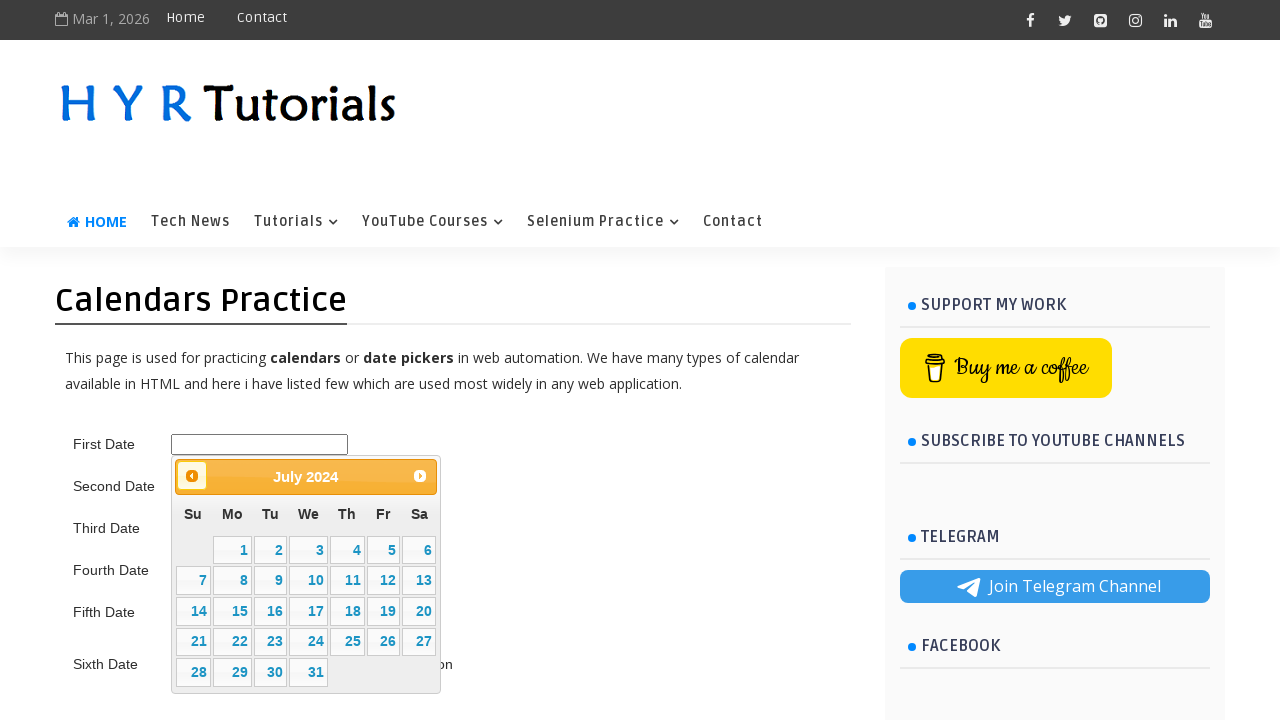

Clicked previous month button to navigate backward (current: March 2024, target: June 2015) at (192, 476) on .ui-datepicker-prev
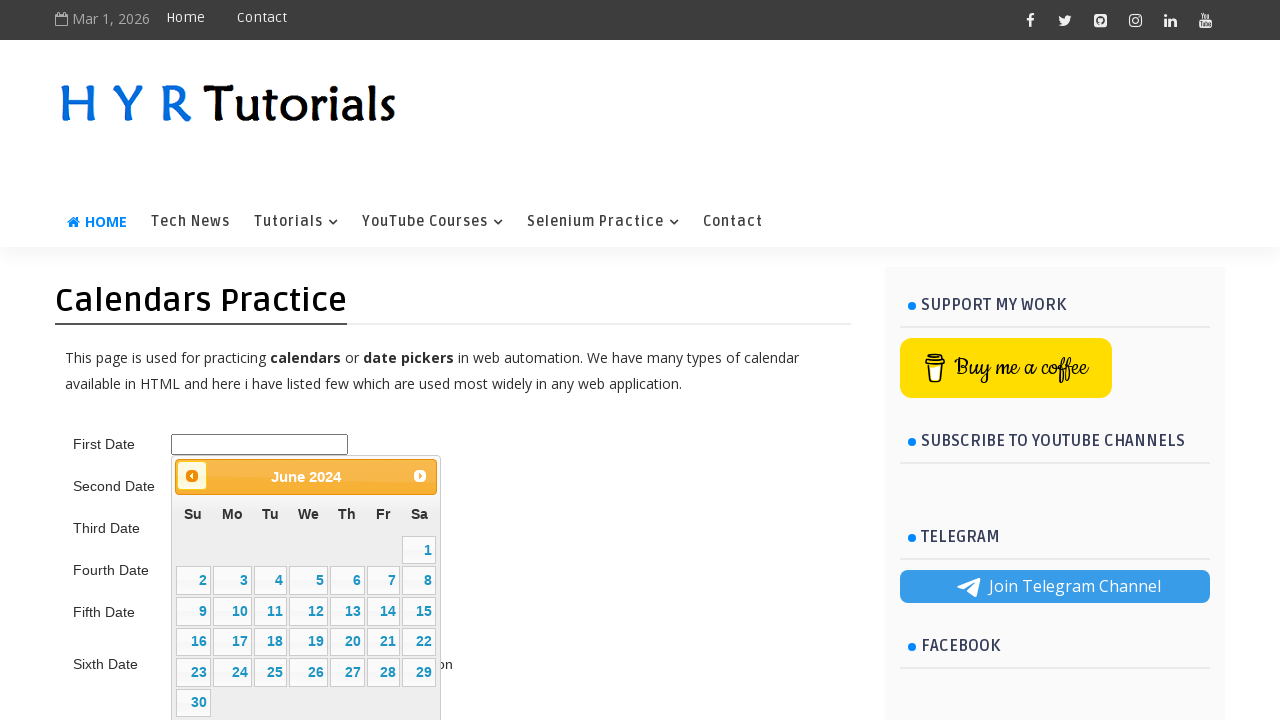

Retrieved updated month/year from datepicker title
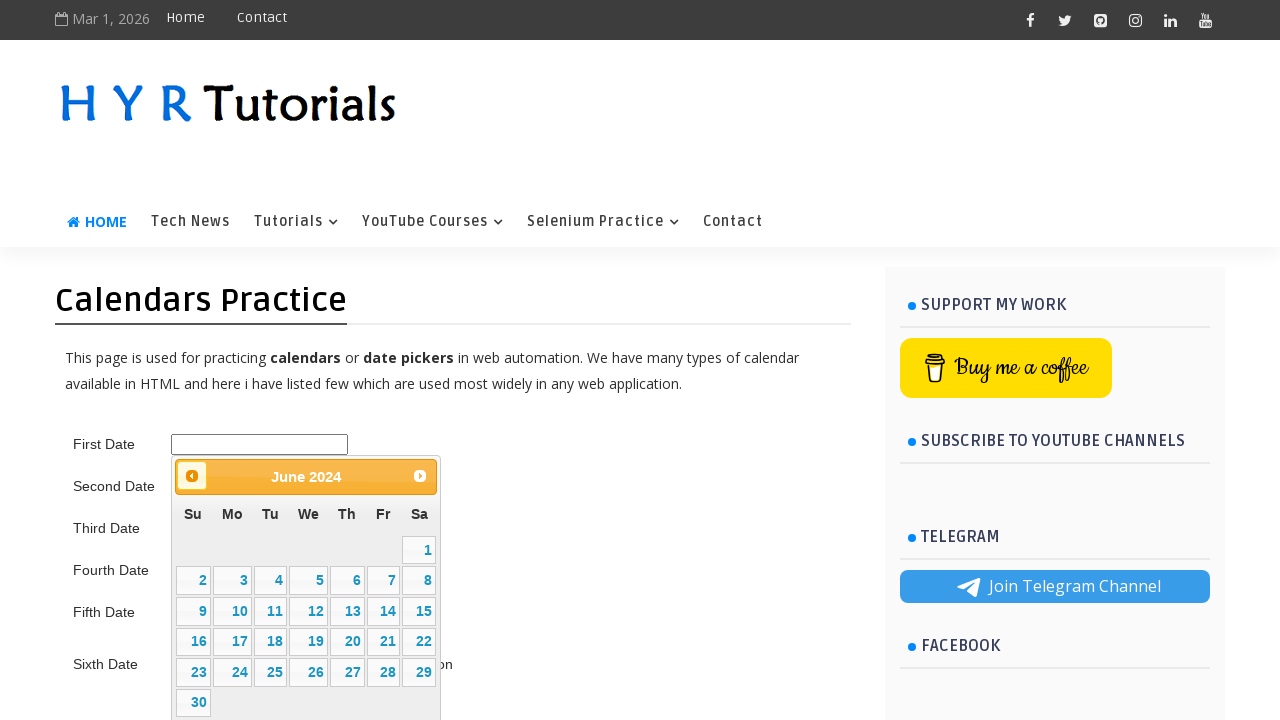

Clicked previous month button to navigate backward (current: March 2024, target: June 2015) at (192, 476) on .ui-datepicker-prev
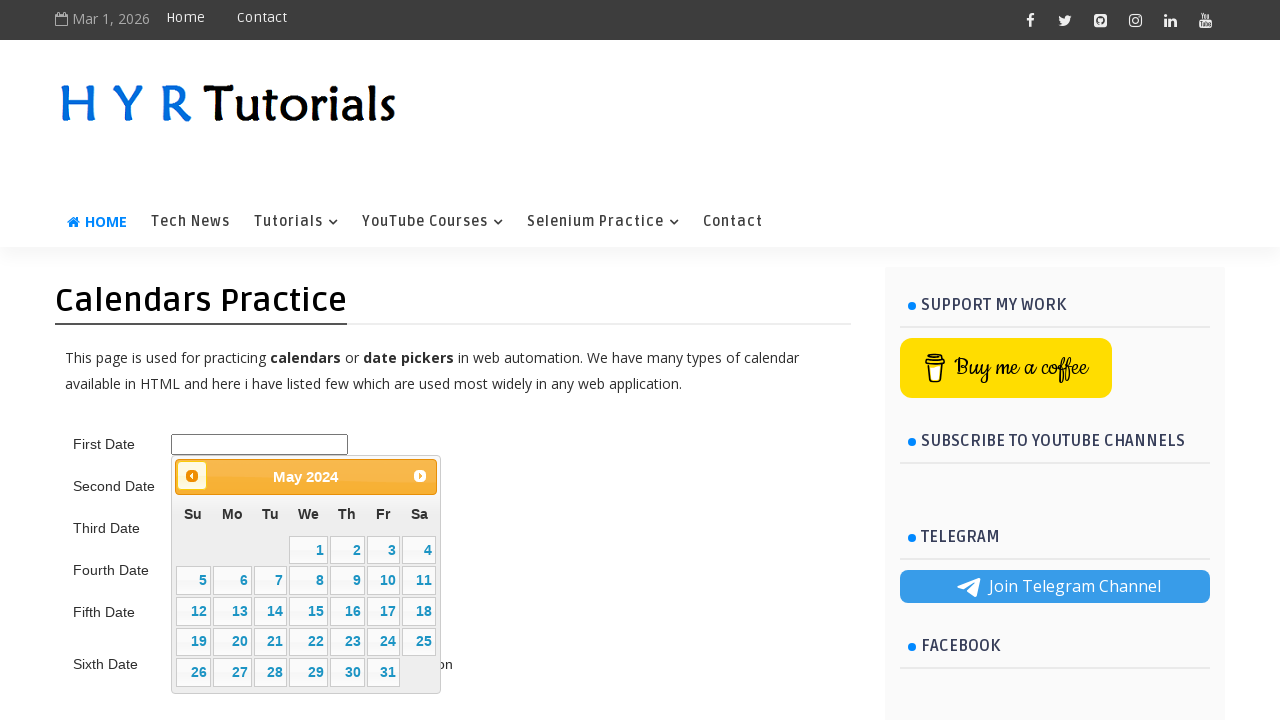

Retrieved updated month/year from datepicker title
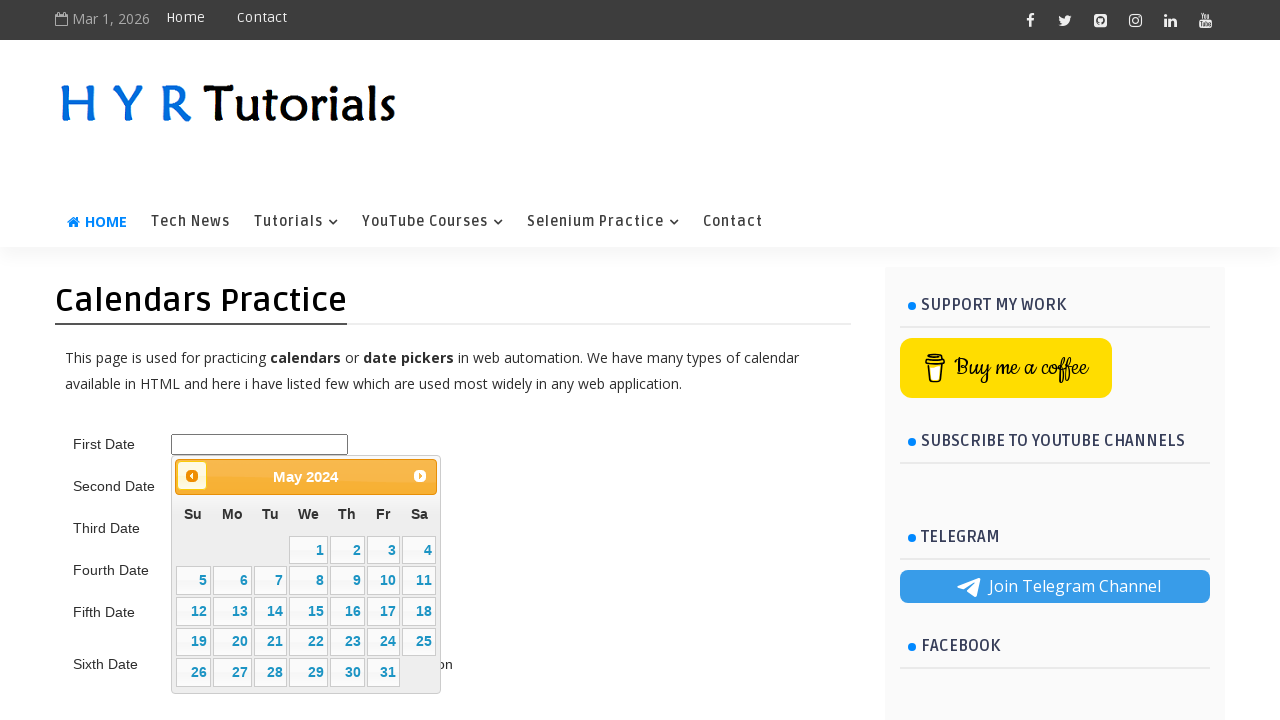

Clicked previous month button to navigate backward (current: March 2024, target: June 2015) at (192, 476) on .ui-datepicker-prev
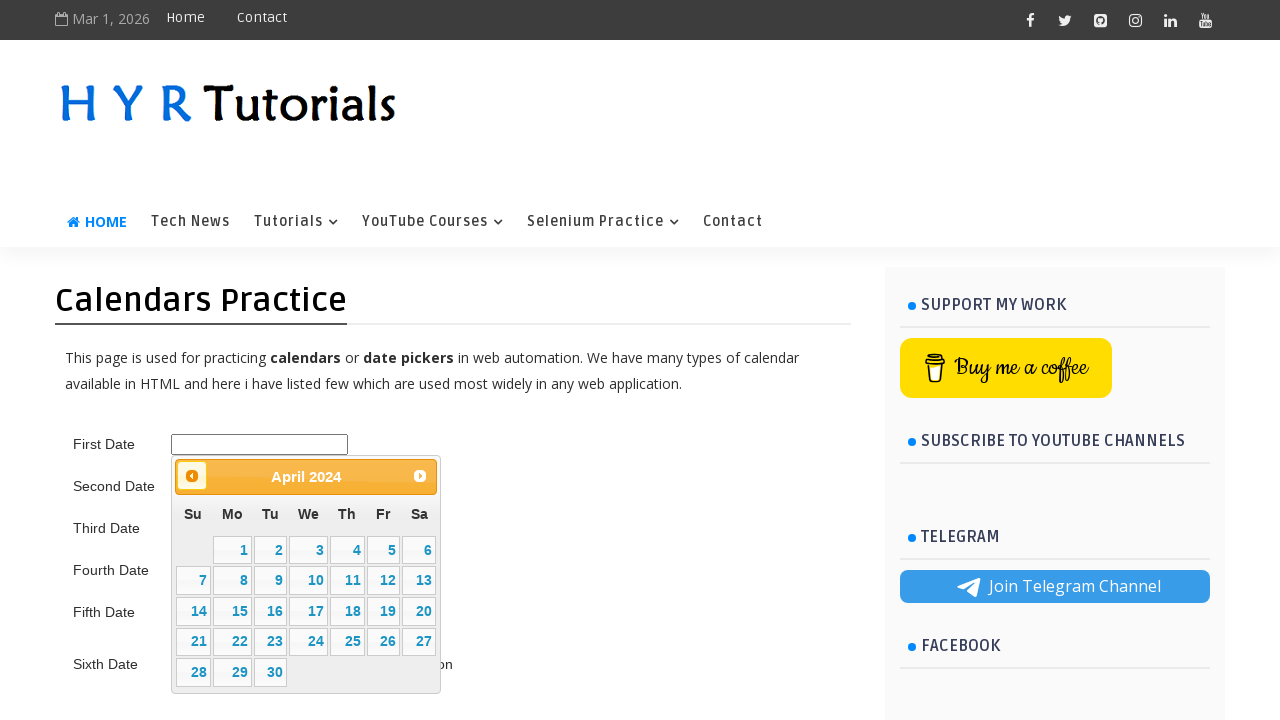

Retrieved updated month/year from datepicker title
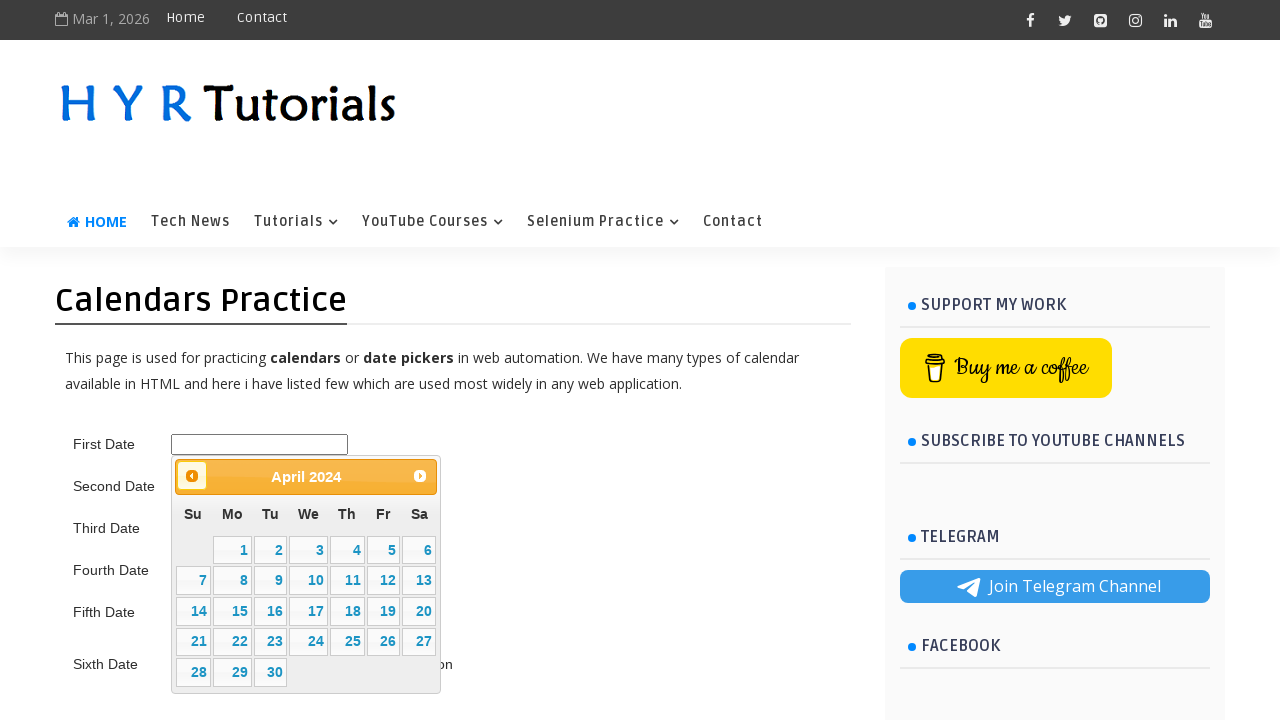

Clicked previous month button to navigate backward (current: March 2024, target: June 2015) at (192, 476) on .ui-datepicker-prev
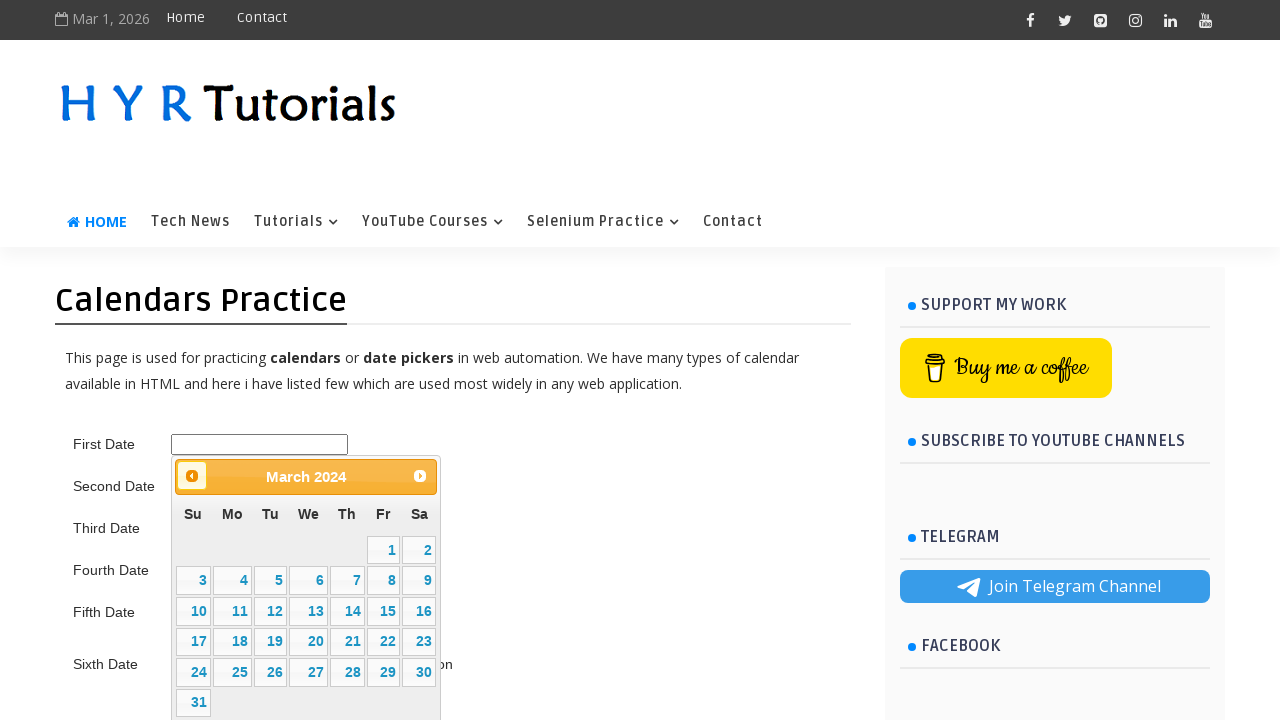

Retrieved updated month/year from datepicker title
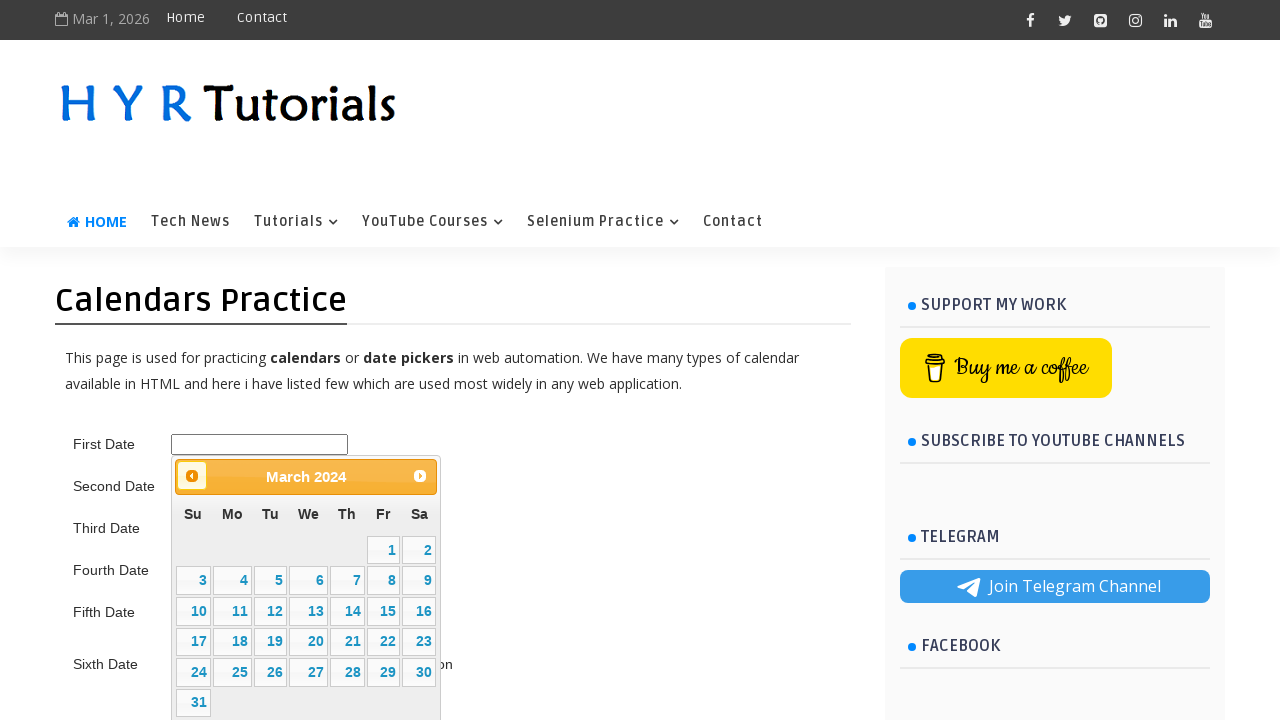

Clicked previous month button to navigate backward (current: March 2024, target: June 2015) at (192, 476) on .ui-datepicker-prev
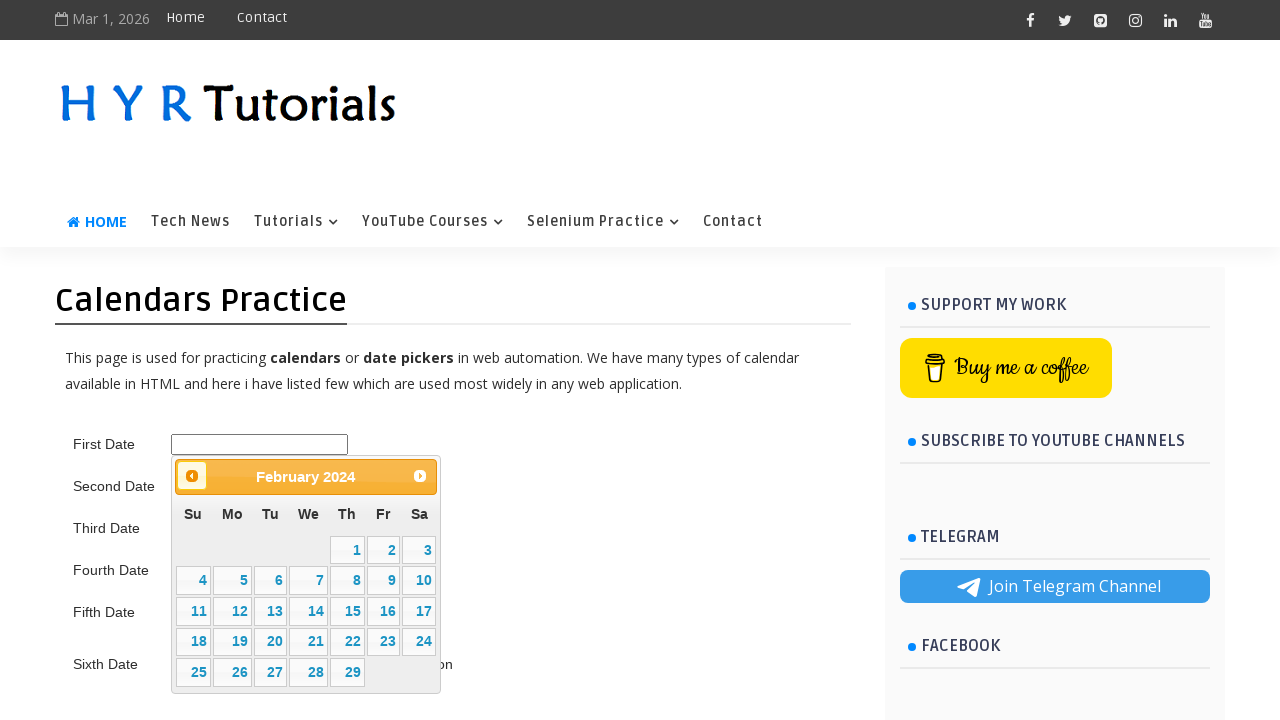

Retrieved updated month/year from datepicker title
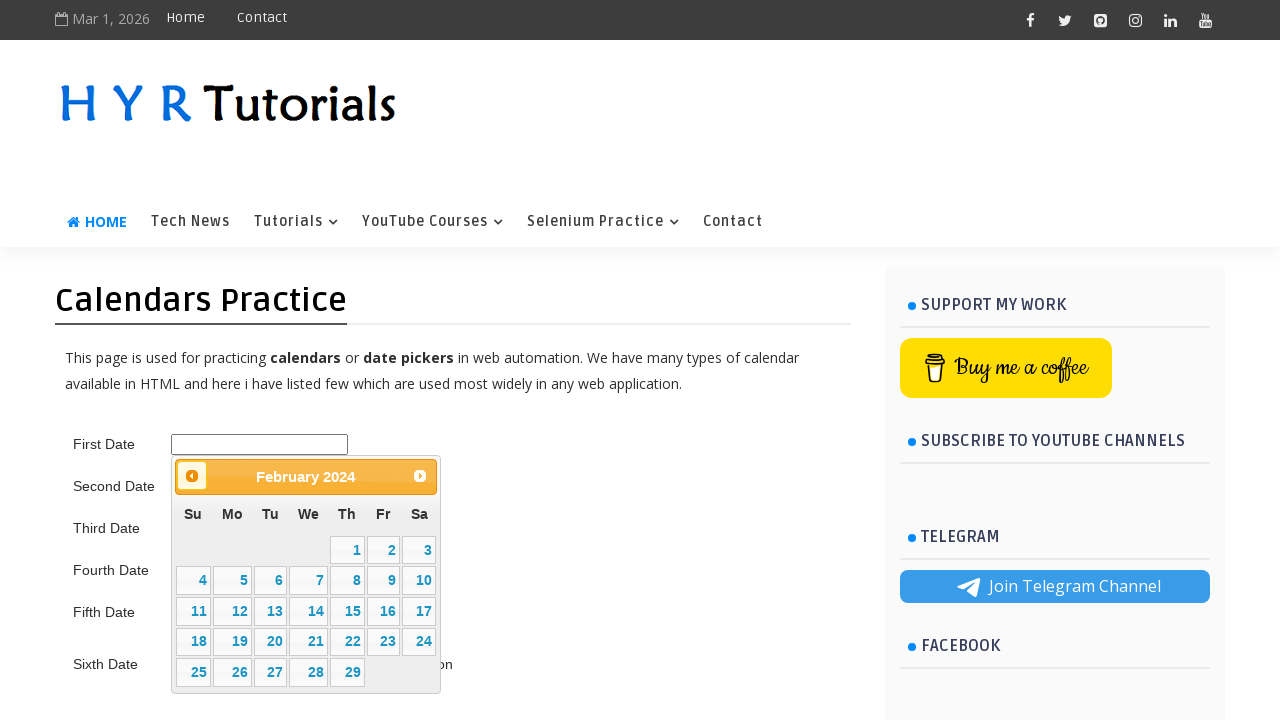

Clicked previous month button to navigate backward (current: March 2024, target: June 2015) at (192, 476) on .ui-datepicker-prev
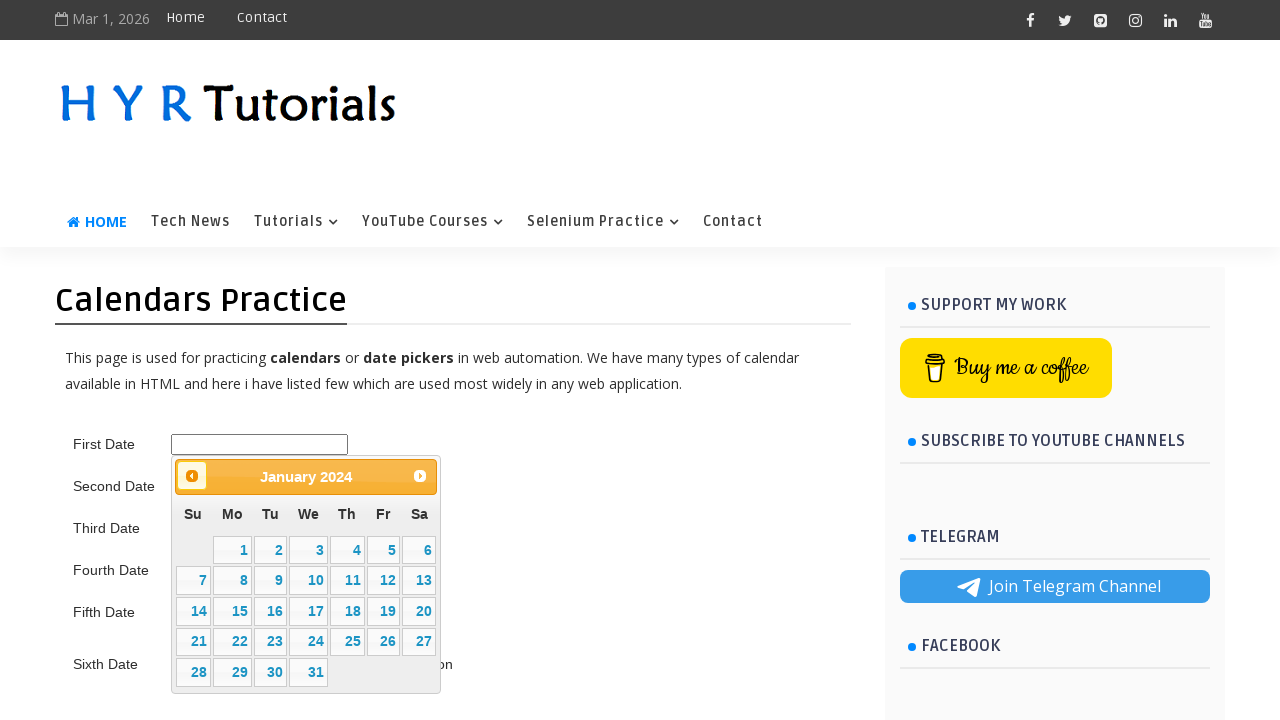

Retrieved updated month/year from datepicker title
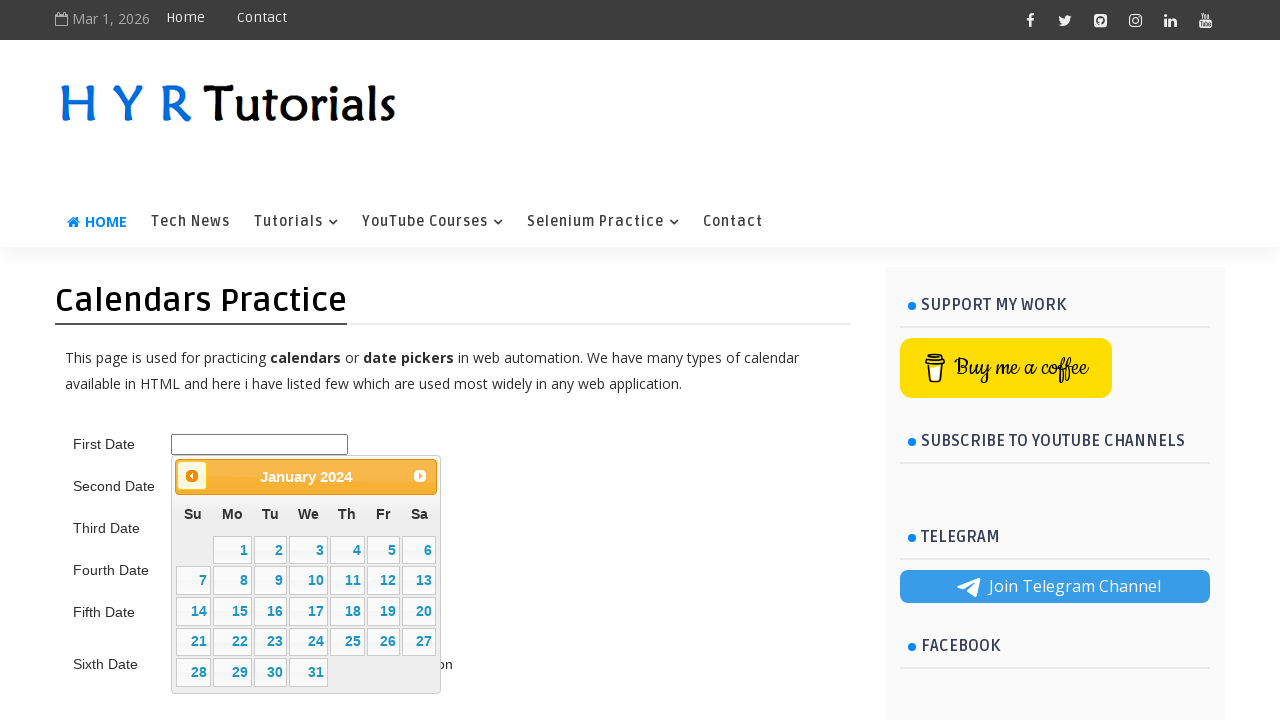

Clicked previous month button to navigate backward (current: March 2024, target: June 2015) at (192, 476) on .ui-datepicker-prev
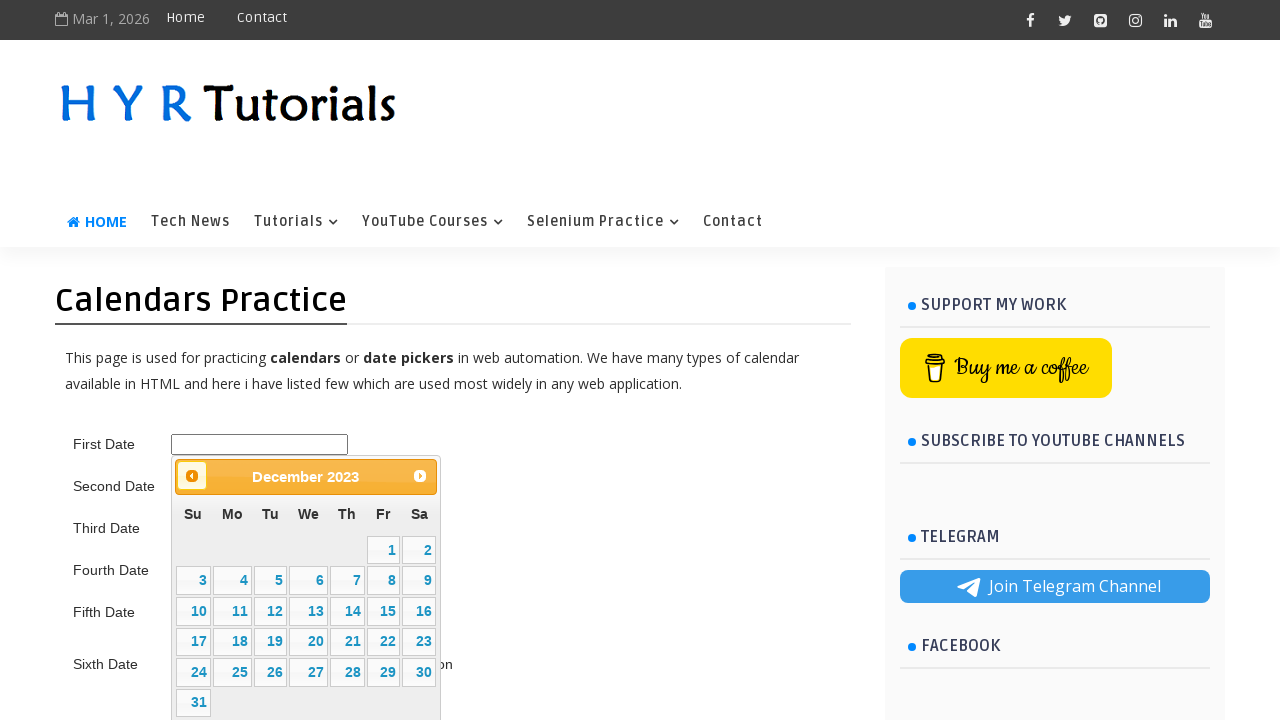

Retrieved updated month/year from datepicker title
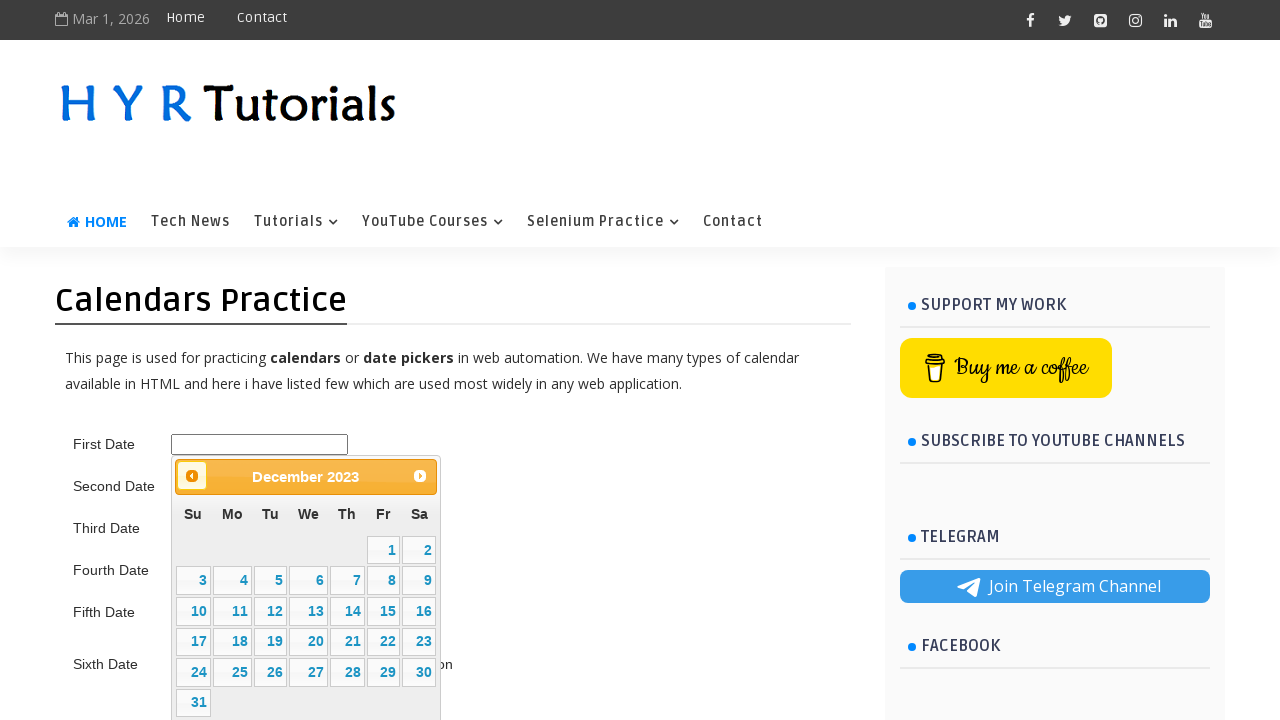

Clicked previous month button to navigate backward (current: March 2023, target: June 2015) at (192, 476) on .ui-datepicker-prev
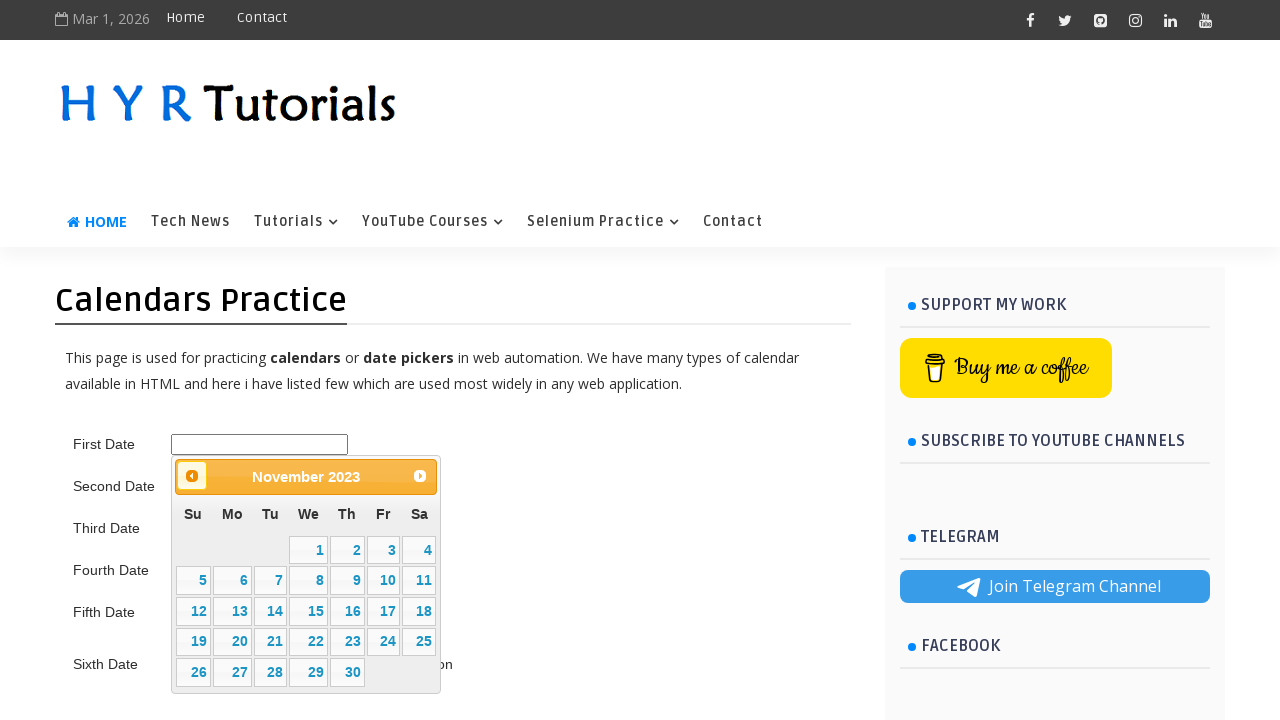

Retrieved updated month/year from datepicker title
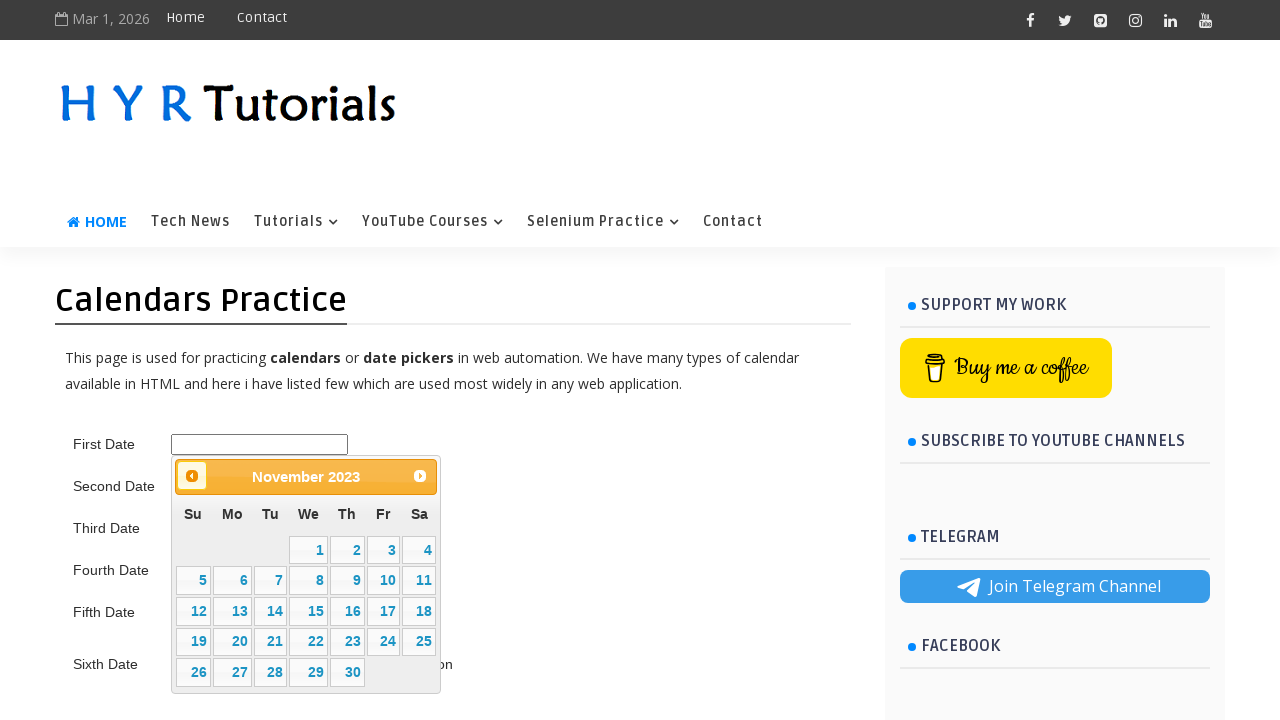

Clicked previous month button to navigate backward (current: March 2023, target: June 2015) at (192, 476) on .ui-datepicker-prev
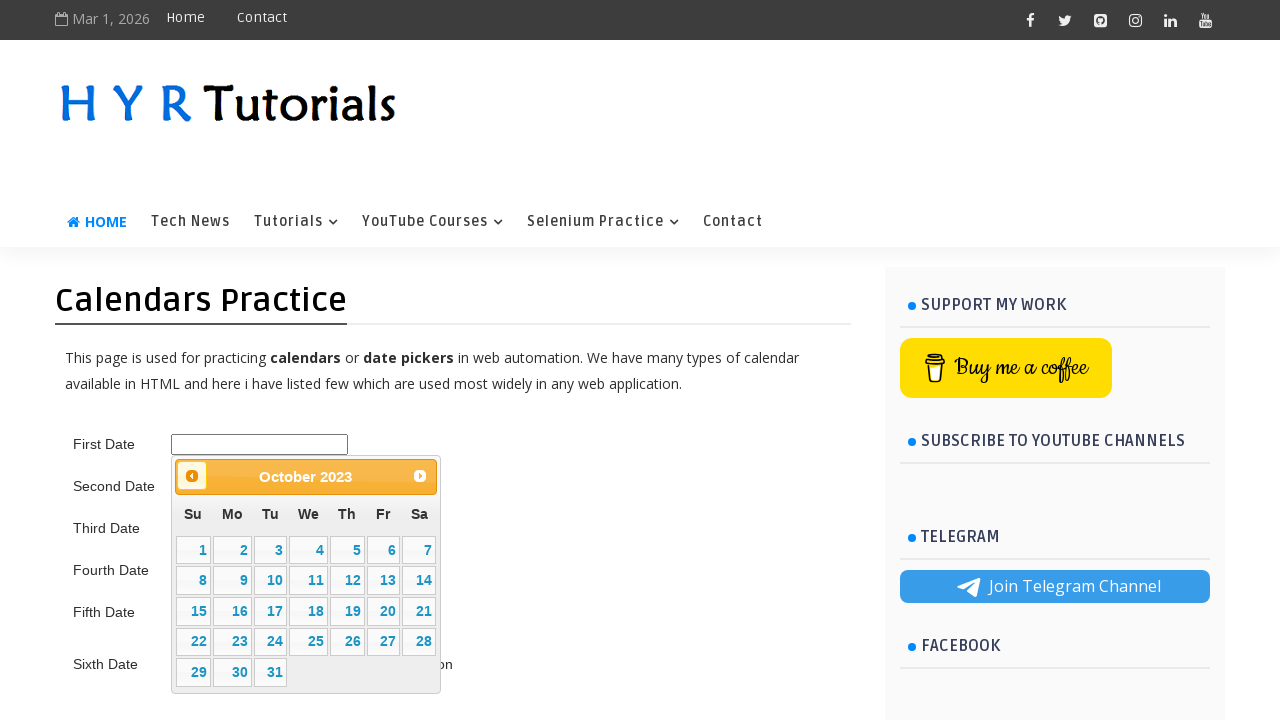

Retrieved updated month/year from datepicker title
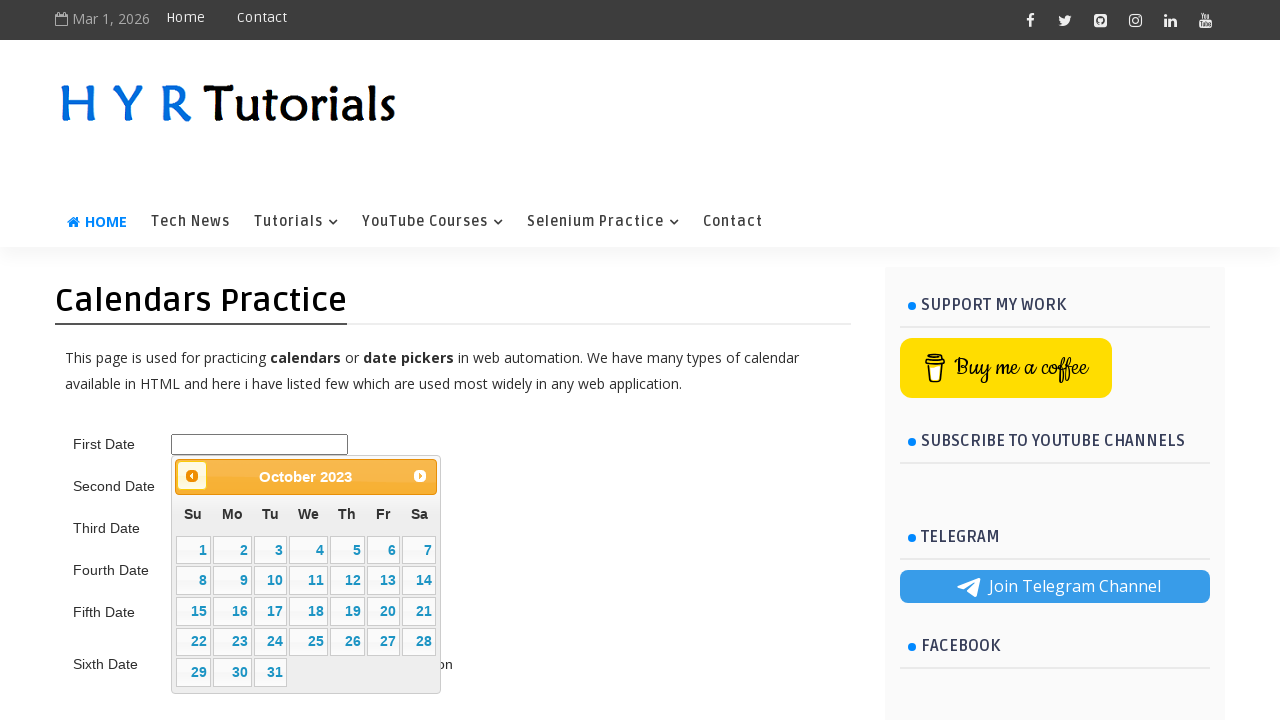

Clicked previous month button to navigate backward (current: March 2023, target: June 2015) at (192, 476) on .ui-datepicker-prev
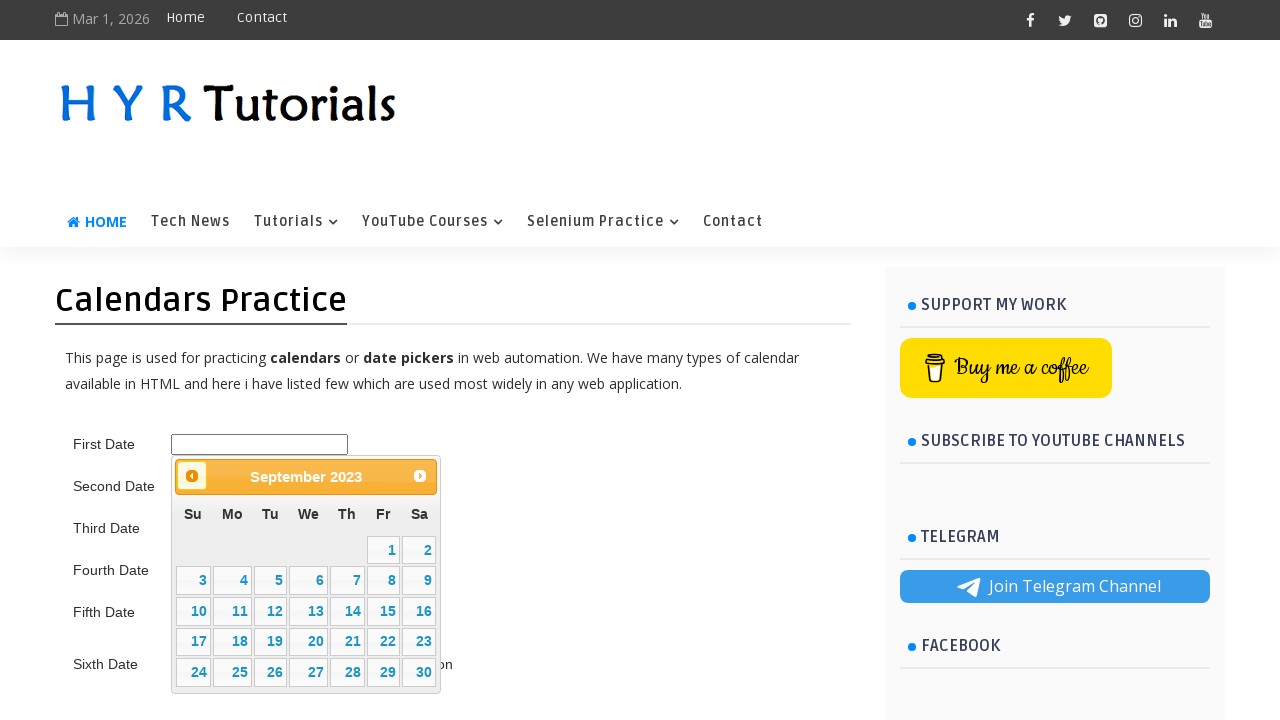

Retrieved updated month/year from datepicker title
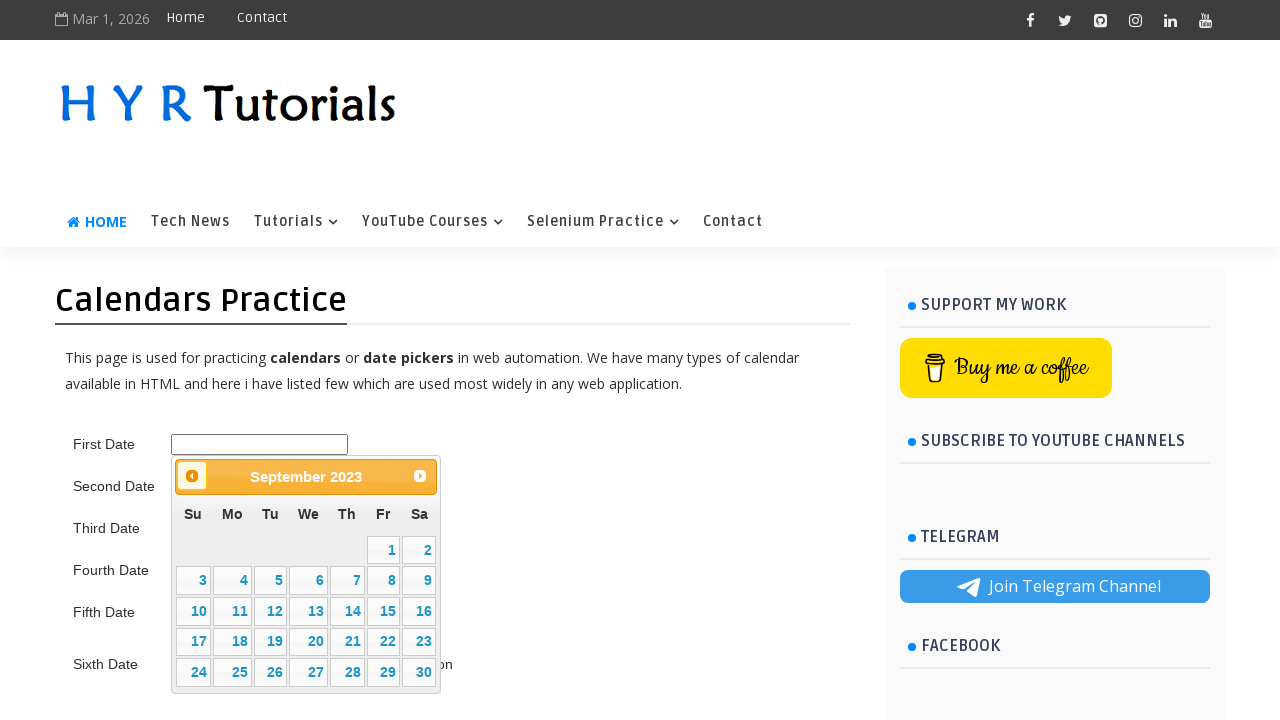

Clicked previous month button to navigate backward (current: March 2023, target: June 2015) at (192, 476) on .ui-datepicker-prev
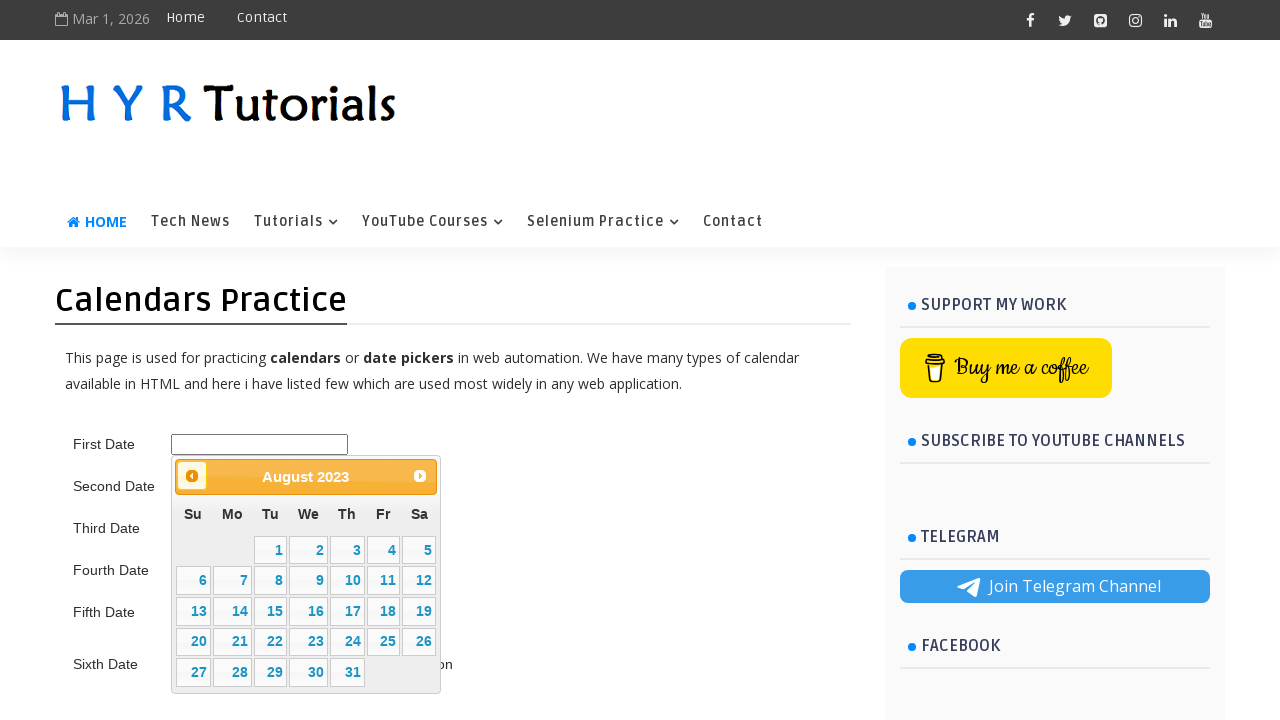

Retrieved updated month/year from datepicker title
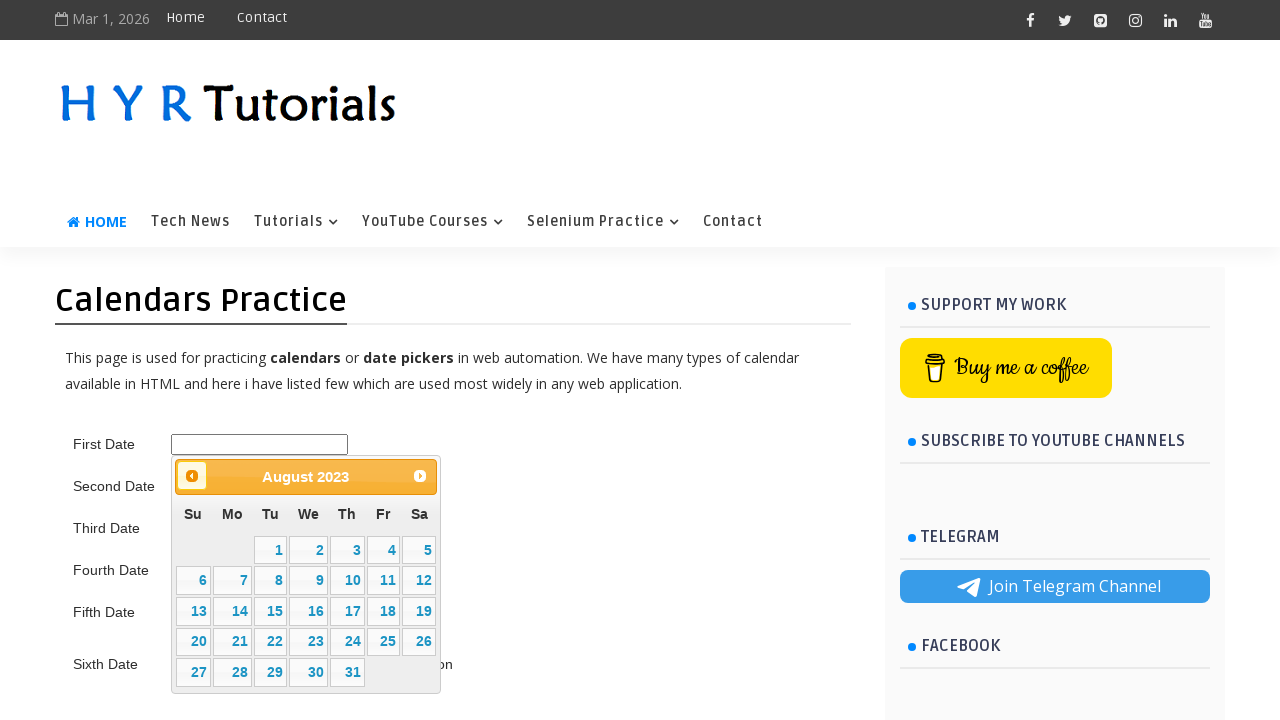

Clicked previous month button to navigate backward (current: March 2023, target: June 2015) at (192, 476) on .ui-datepicker-prev
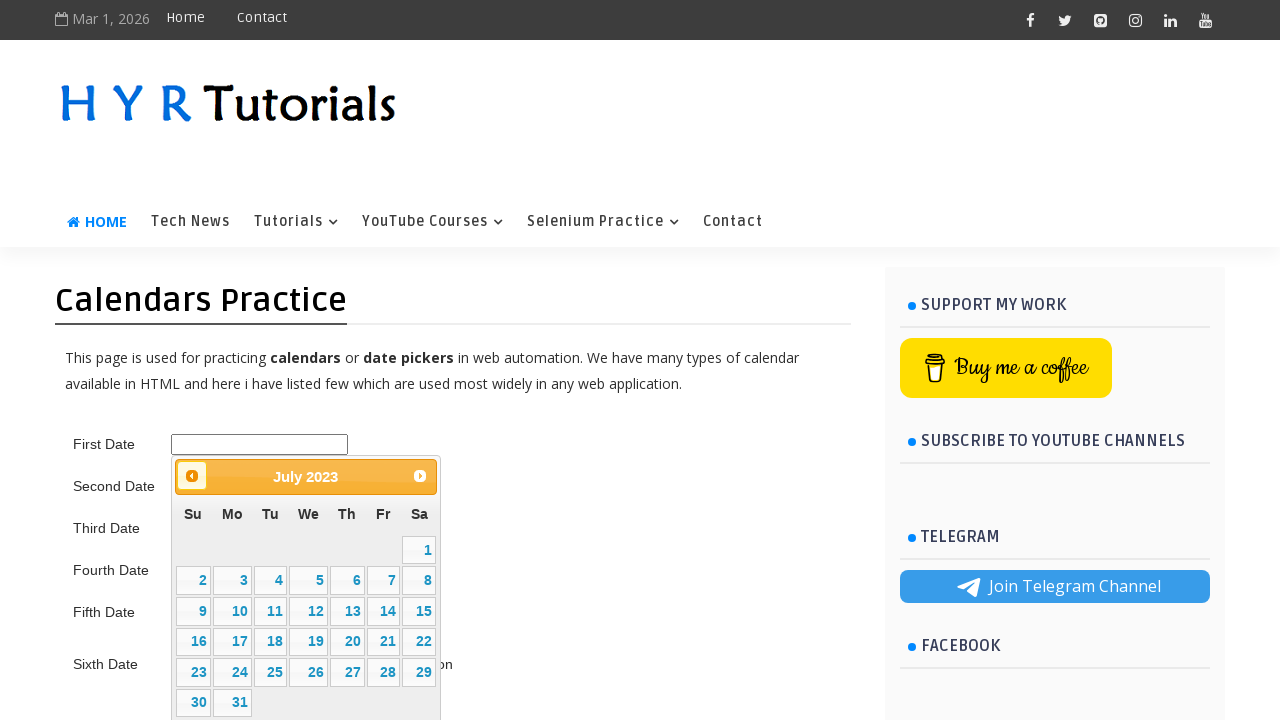

Retrieved updated month/year from datepicker title
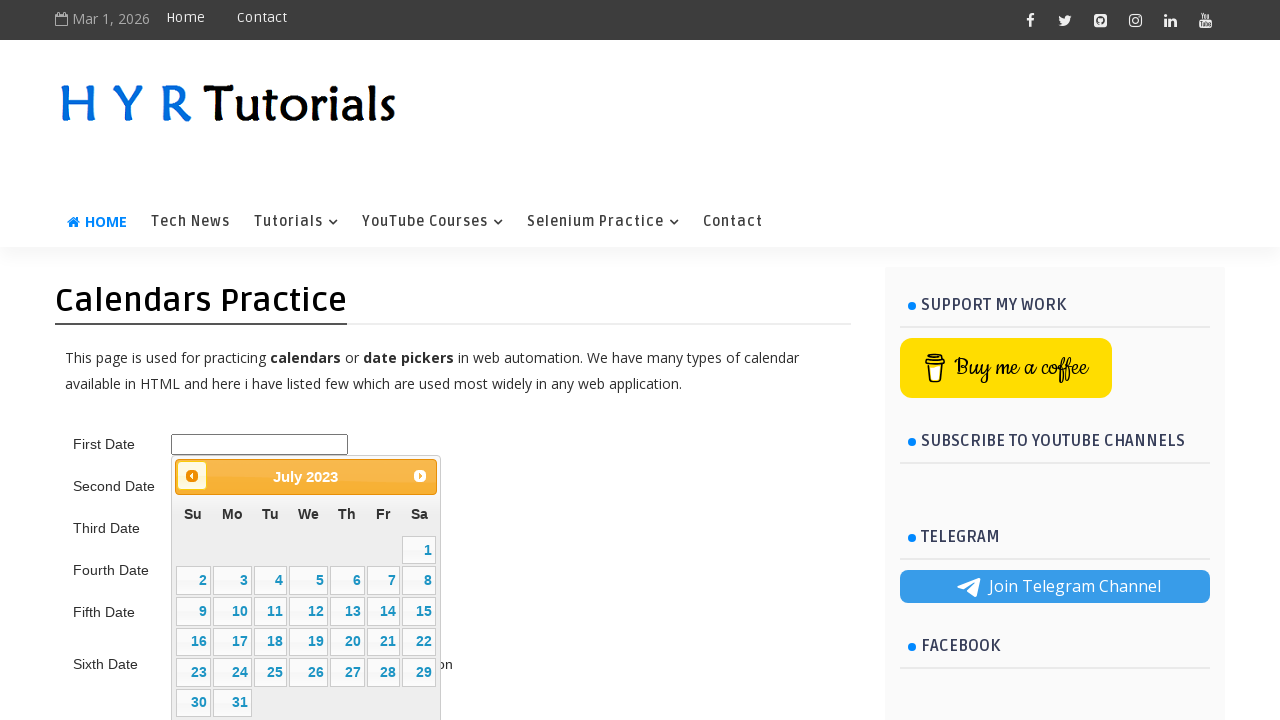

Clicked previous month button to navigate backward (current: March 2023, target: June 2015) at (192, 476) on .ui-datepicker-prev
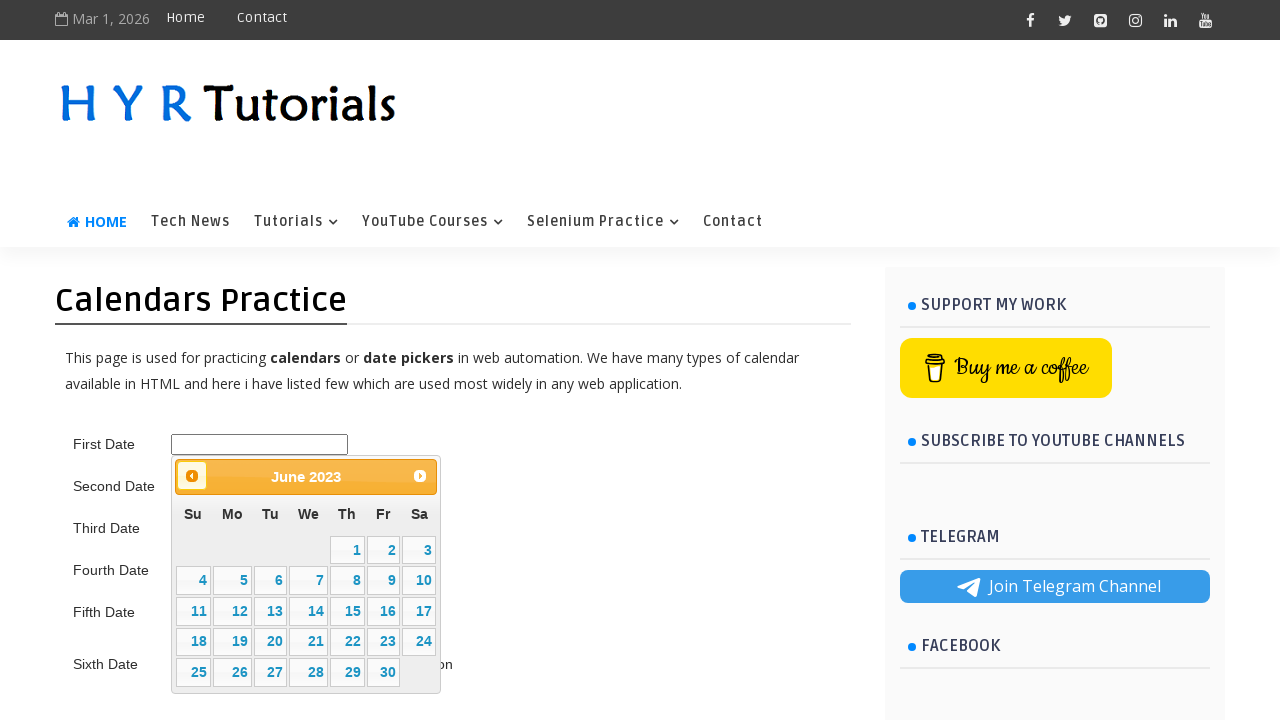

Retrieved updated month/year from datepicker title
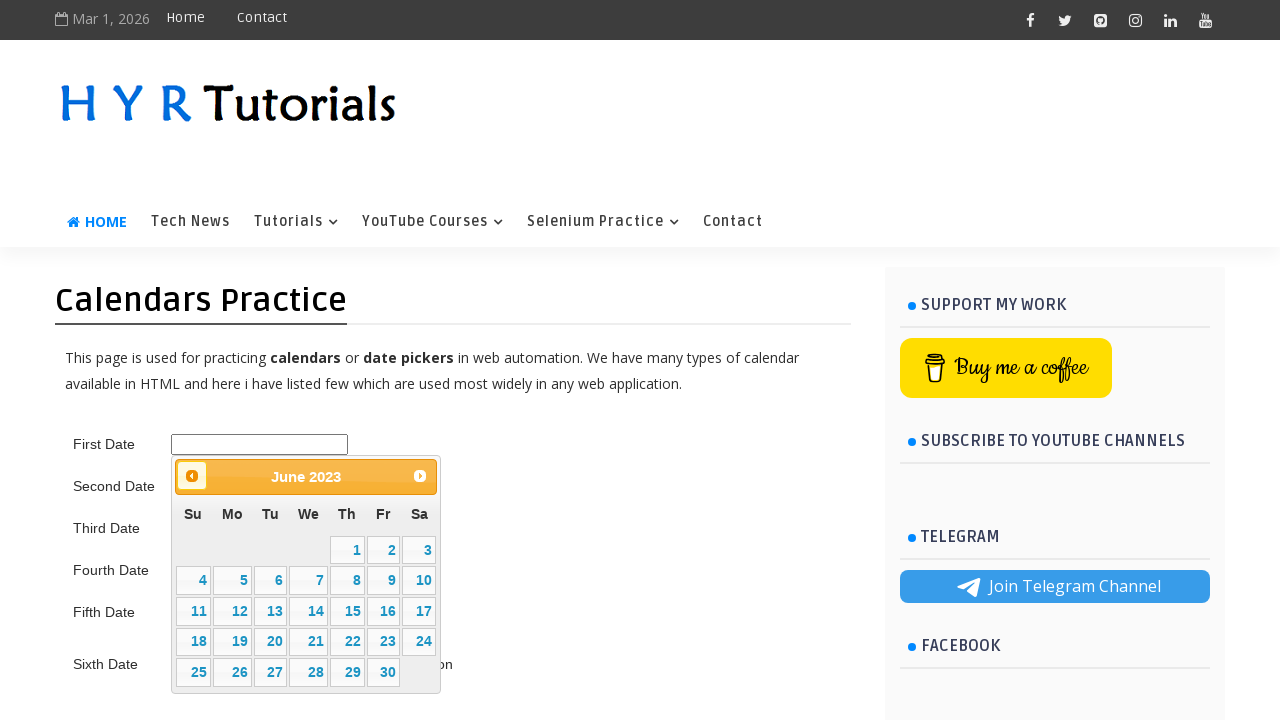

Clicked previous month button to navigate backward (current: March 2023, target: June 2015) at (192, 476) on .ui-datepicker-prev
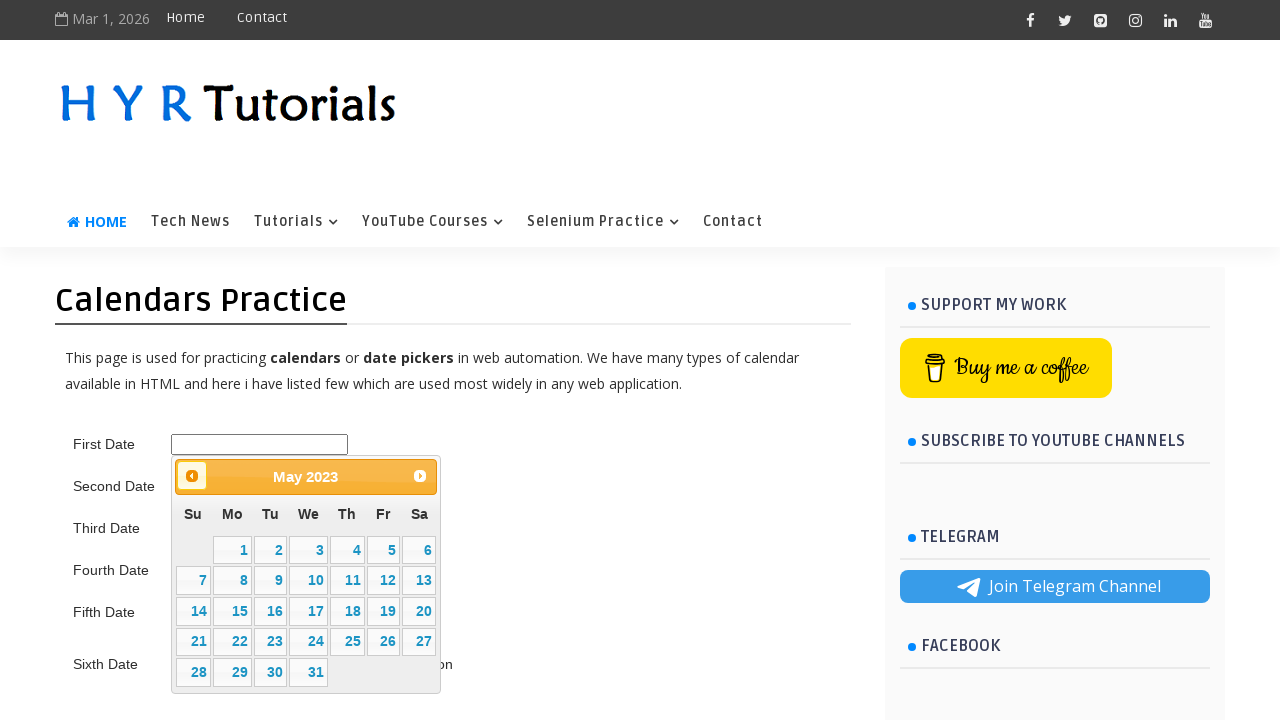

Retrieved updated month/year from datepicker title
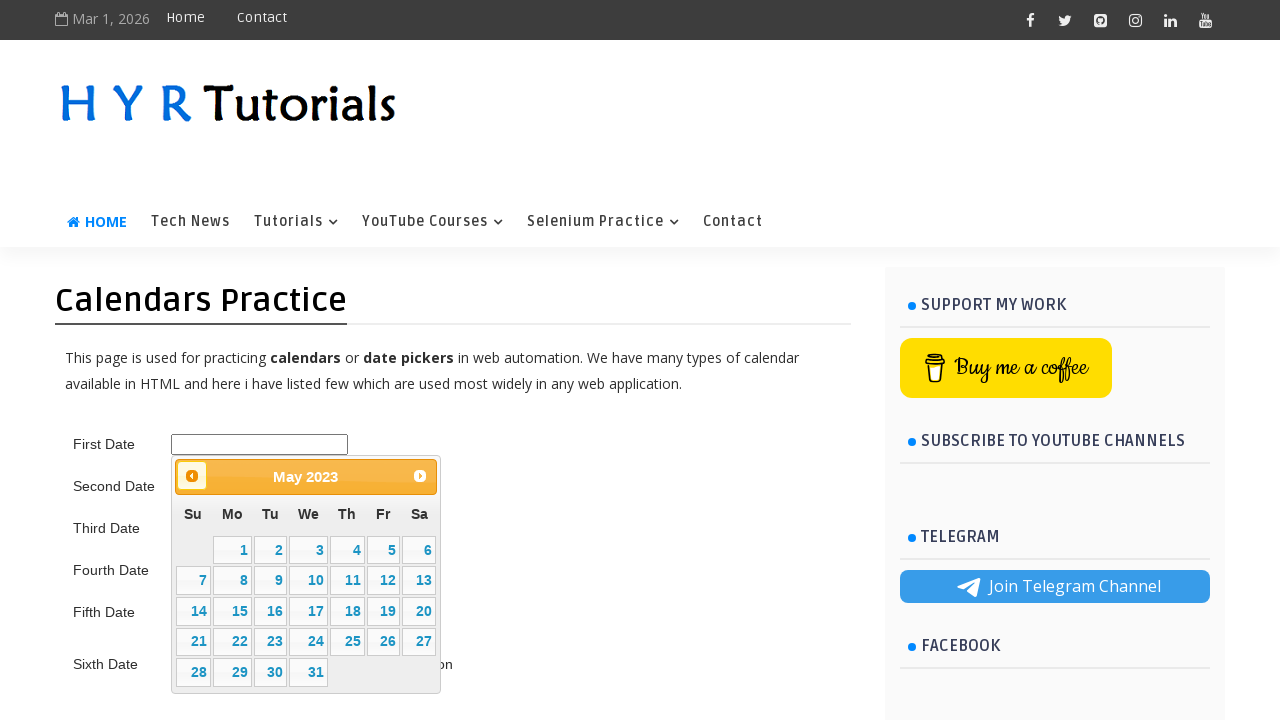

Clicked previous month button to navigate backward (current: March 2023, target: June 2015) at (192, 476) on .ui-datepicker-prev
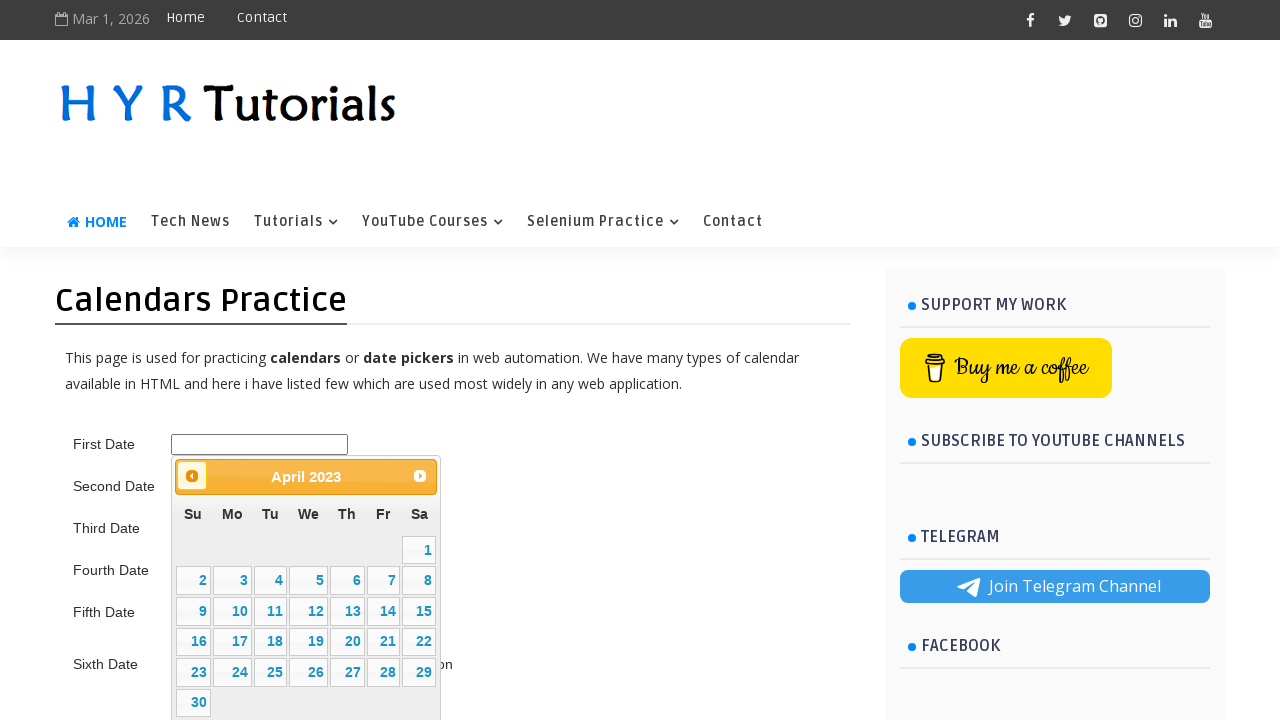

Retrieved updated month/year from datepicker title
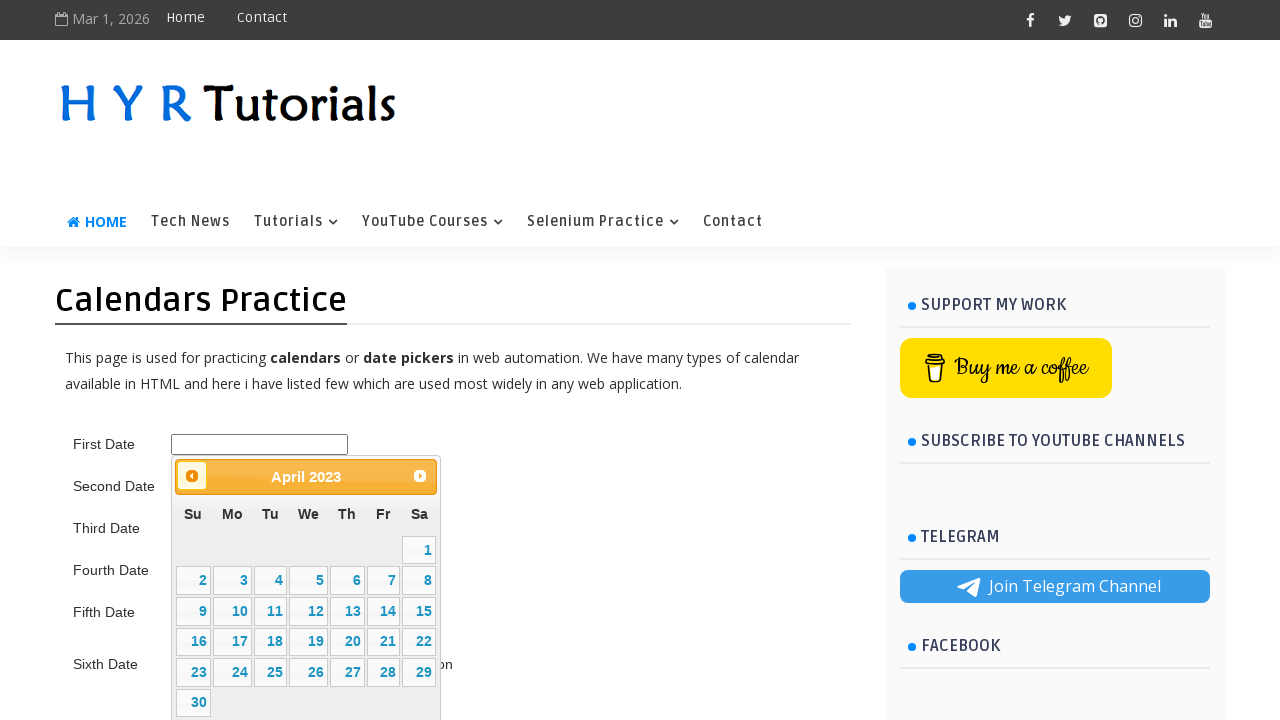

Clicked previous month button to navigate backward (current: March 2023, target: June 2015) at (192, 476) on .ui-datepicker-prev
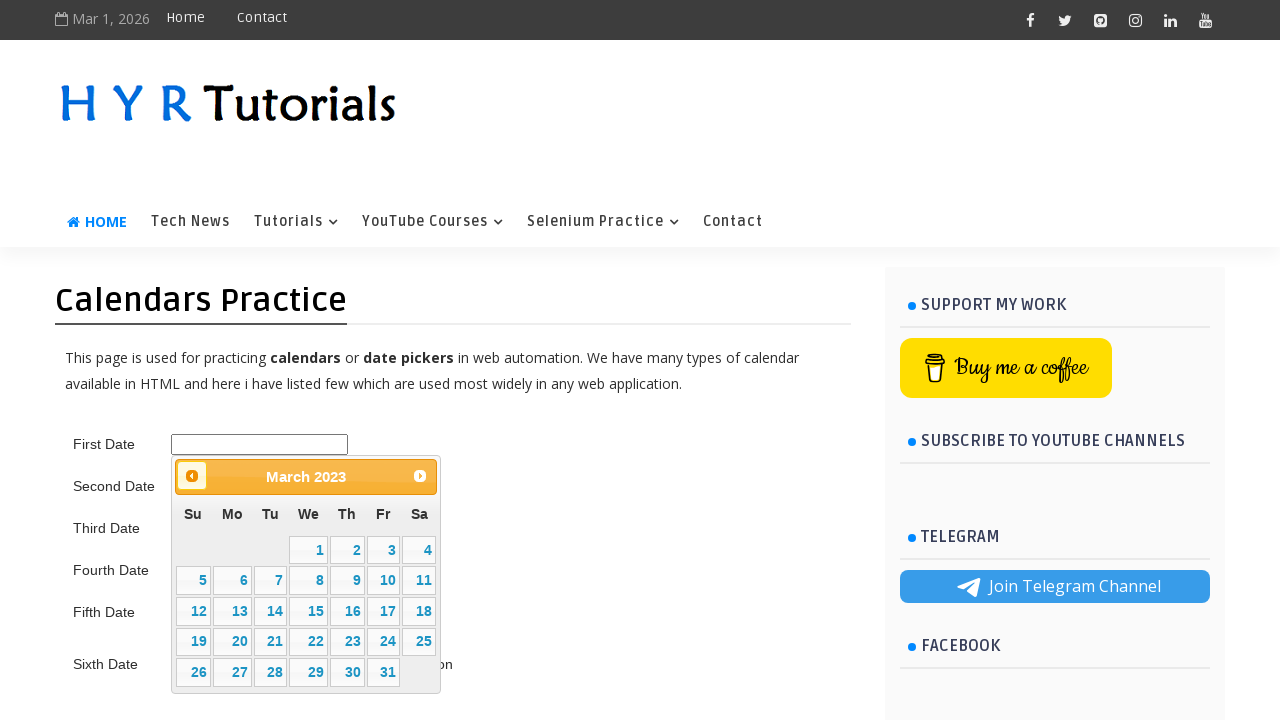

Retrieved updated month/year from datepicker title
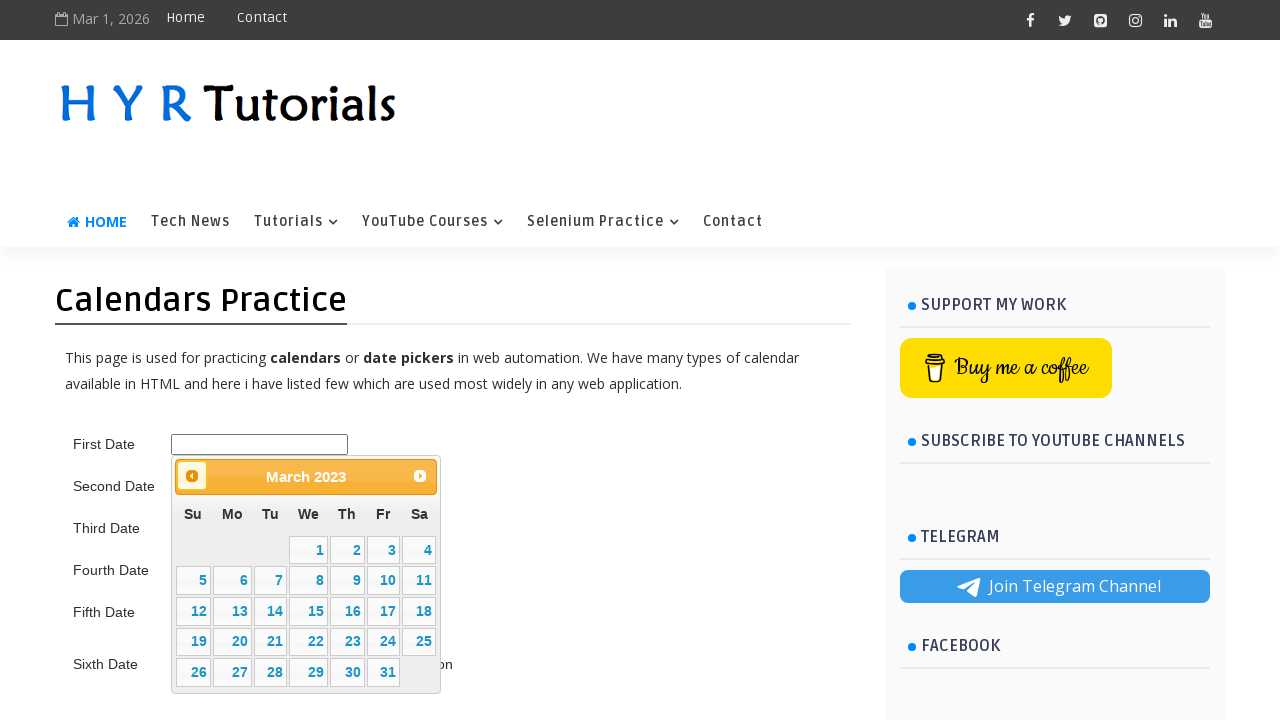

Clicked previous month button to navigate backward (current: March 2023, target: June 2015) at (192, 476) on .ui-datepicker-prev
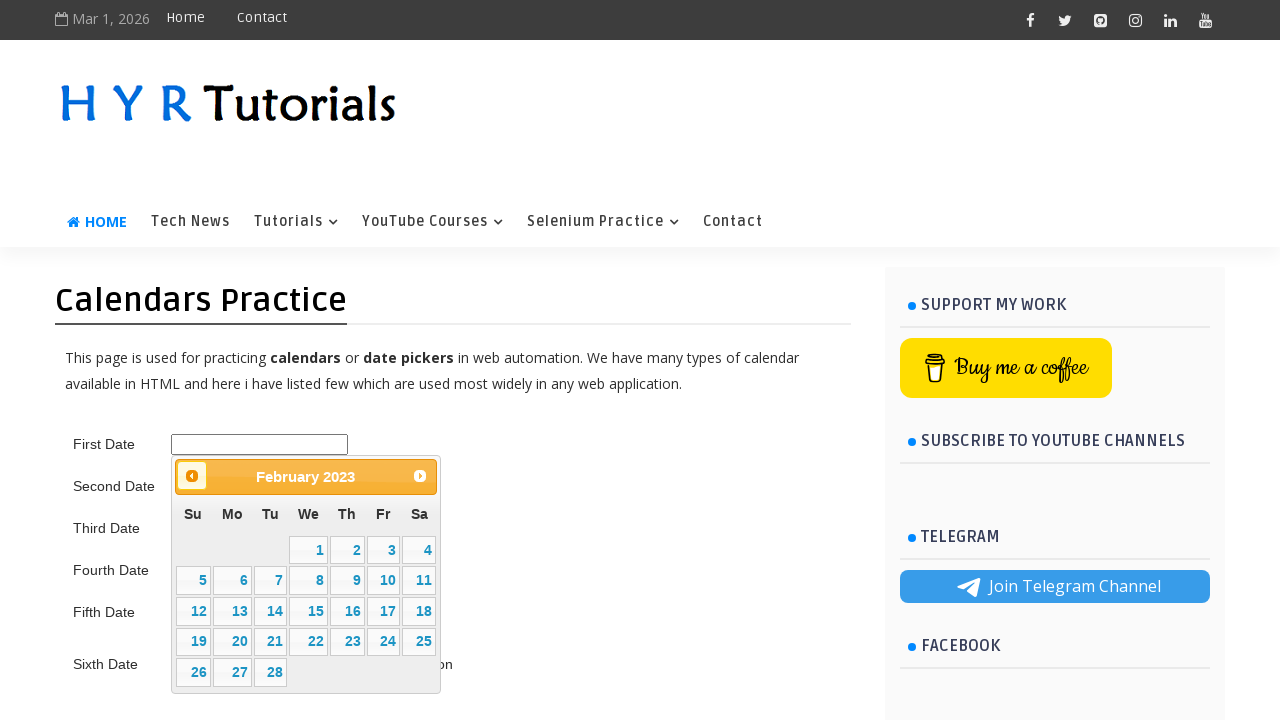

Retrieved updated month/year from datepicker title
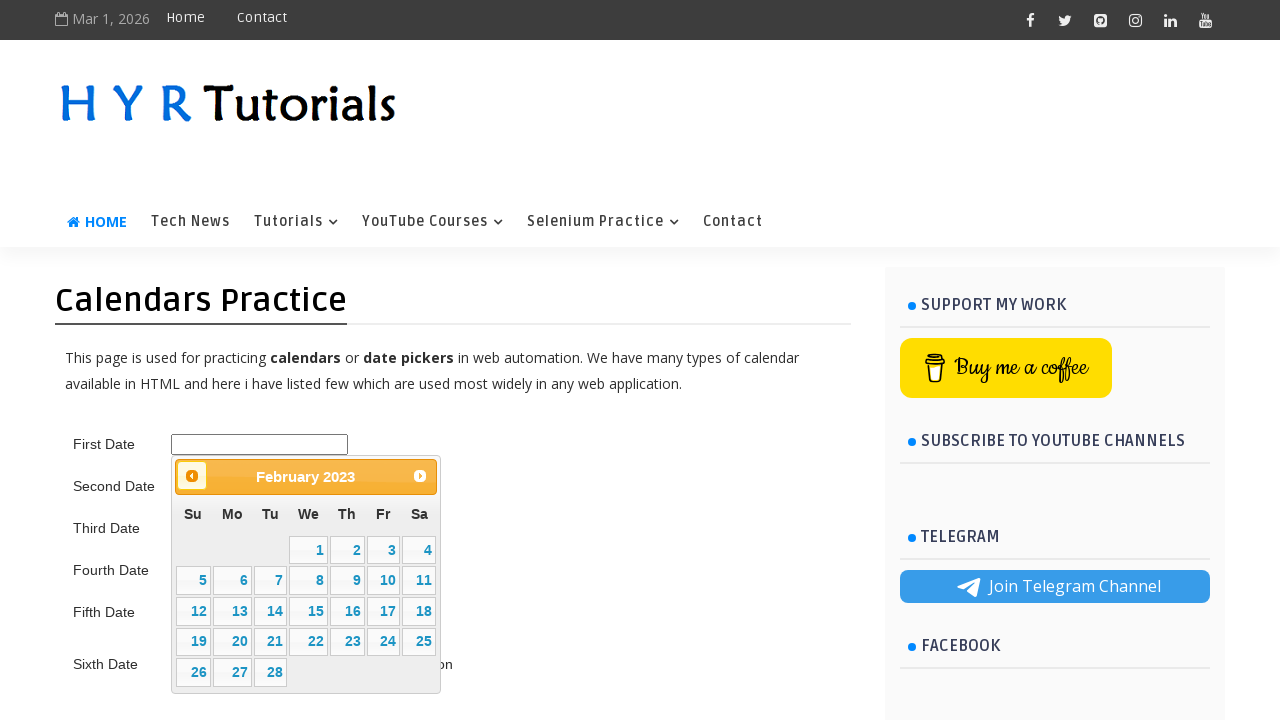

Clicked previous month button to navigate backward (current: March 2023, target: June 2015) at (192, 476) on .ui-datepicker-prev
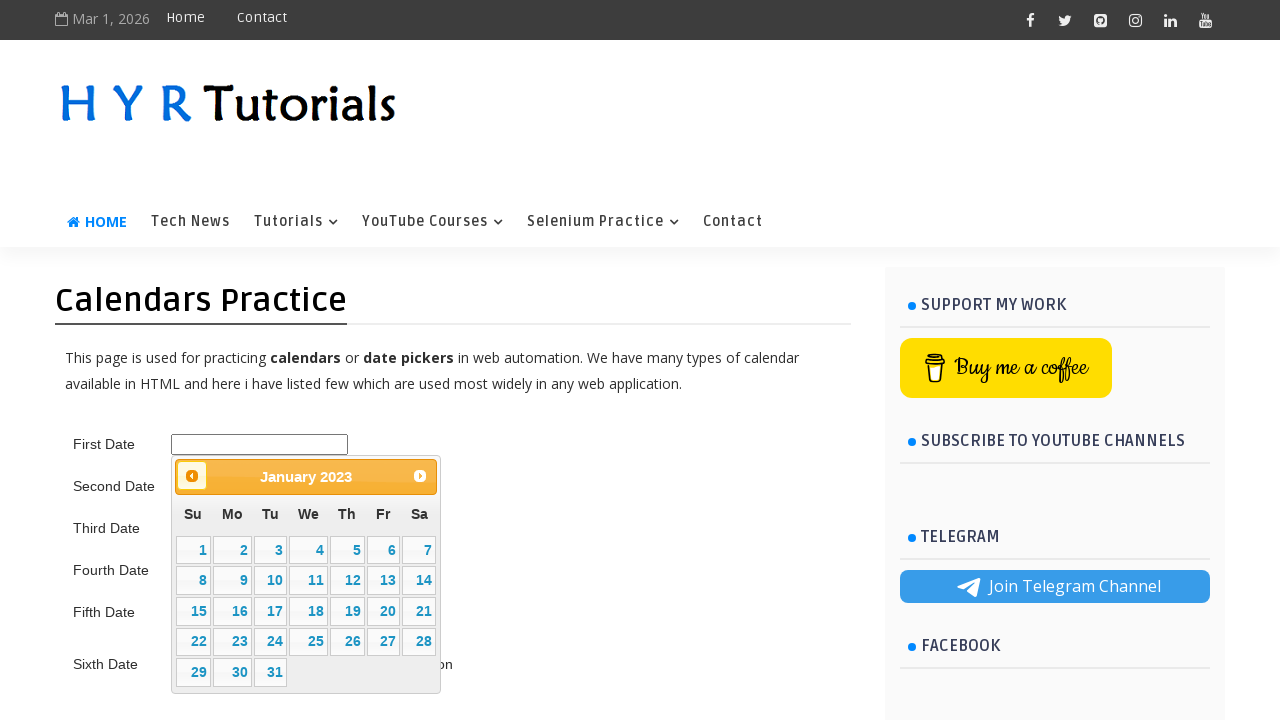

Retrieved updated month/year from datepicker title
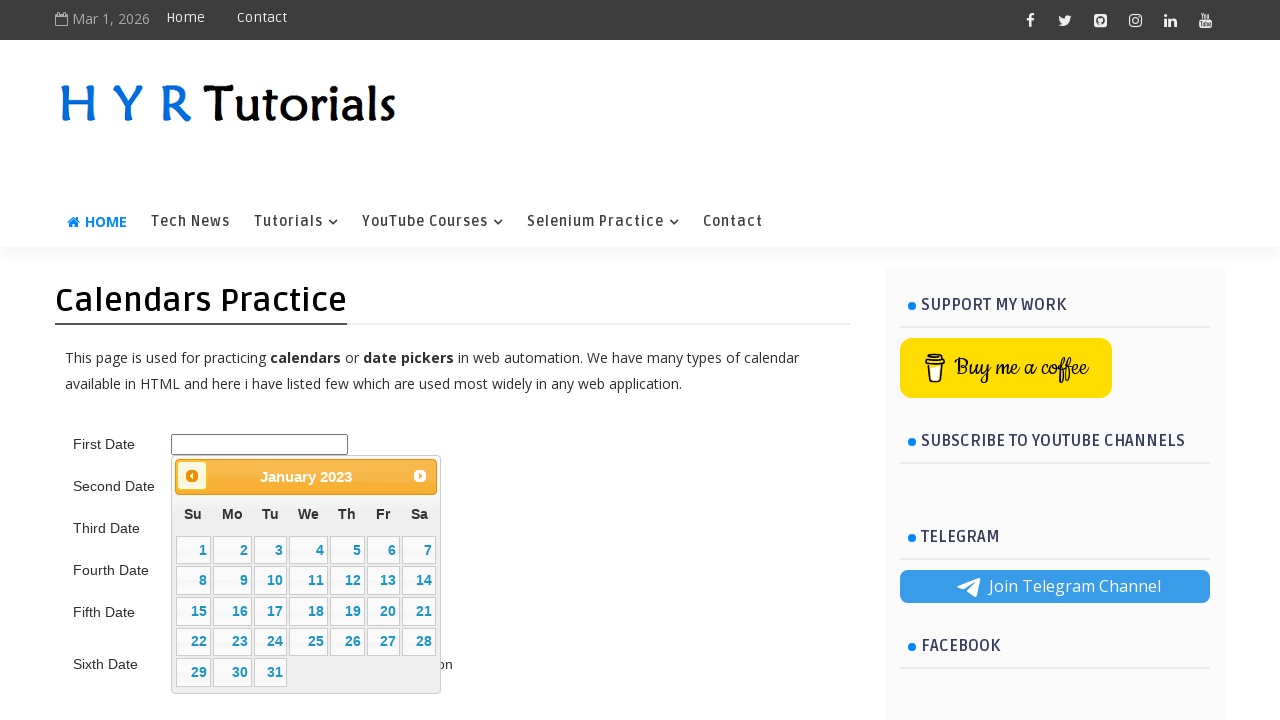

Clicked previous month button to navigate backward (current: March 2023, target: June 2015) at (192, 476) on .ui-datepicker-prev
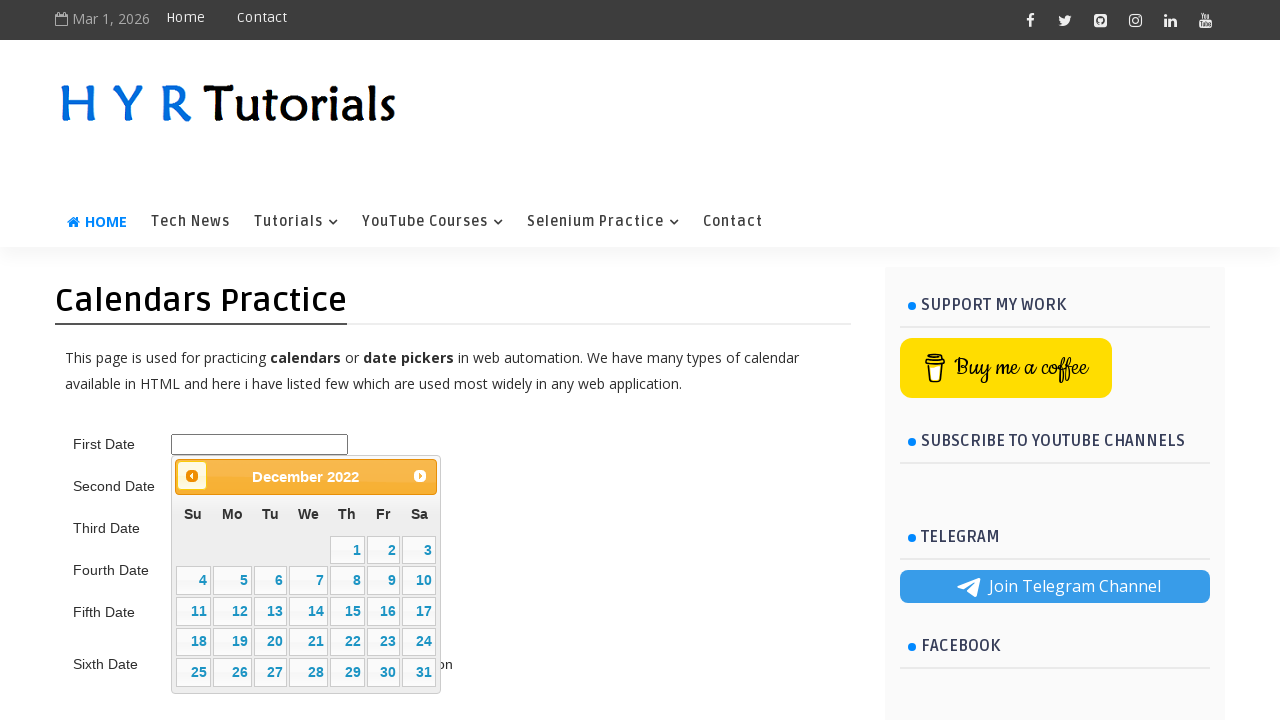

Retrieved updated month/year from datepicker title
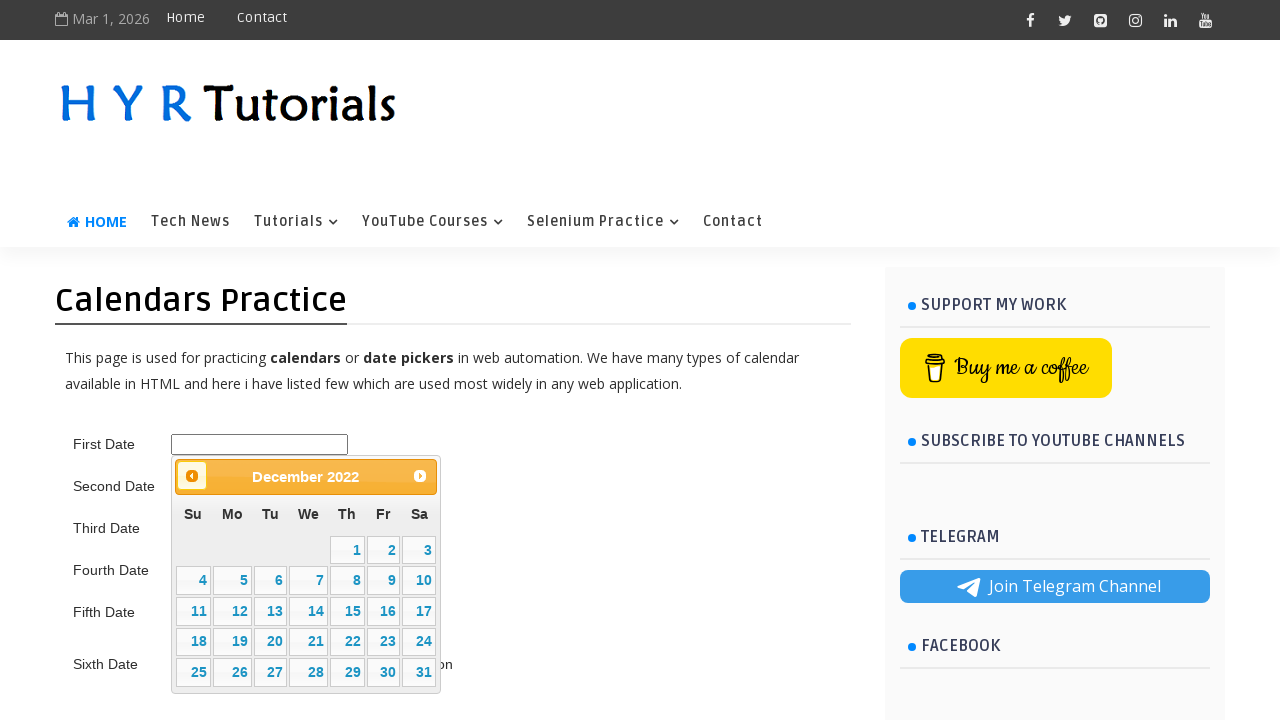

Clicked previous month button to navigate backward (current: March 2022, target: June 2015) at (192, 476) on .ui-datepicker-prev
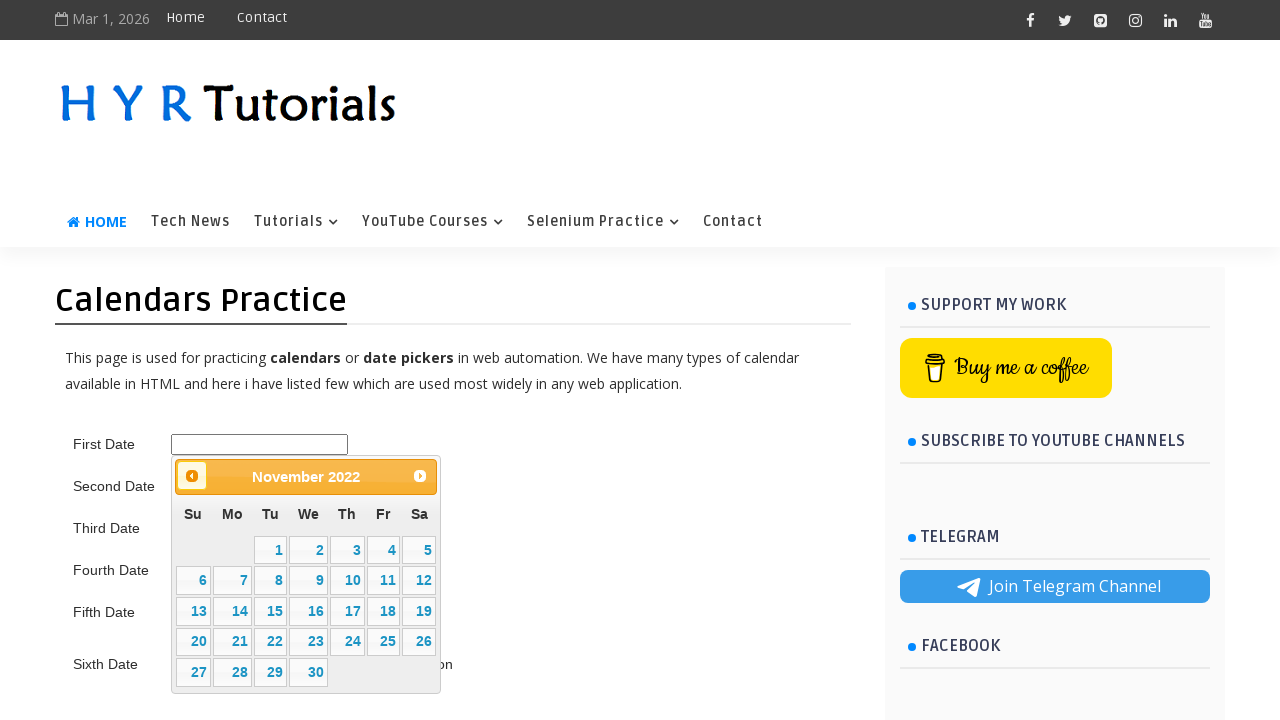

Retrieved updated month/year from datepicker title
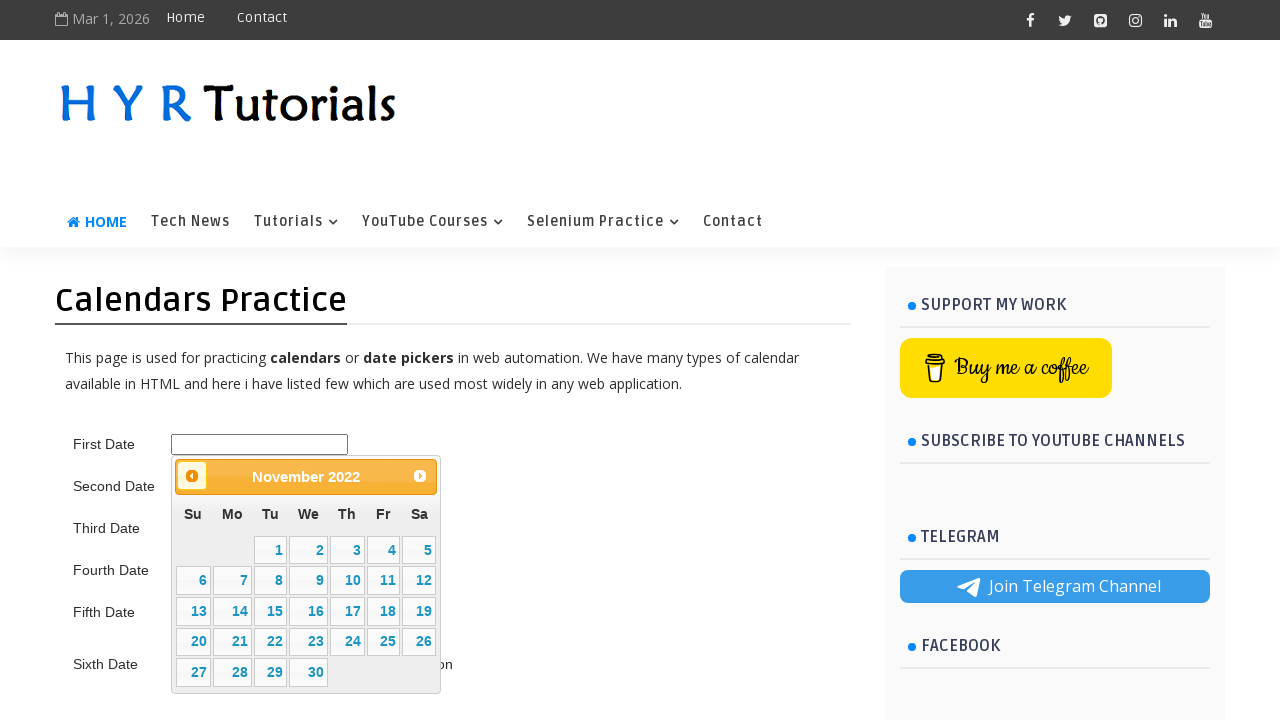

Clicked previous month button to navigate backward (current: March 2022, target: June 2015) at (192, 476) on .ui-datepicker-prev
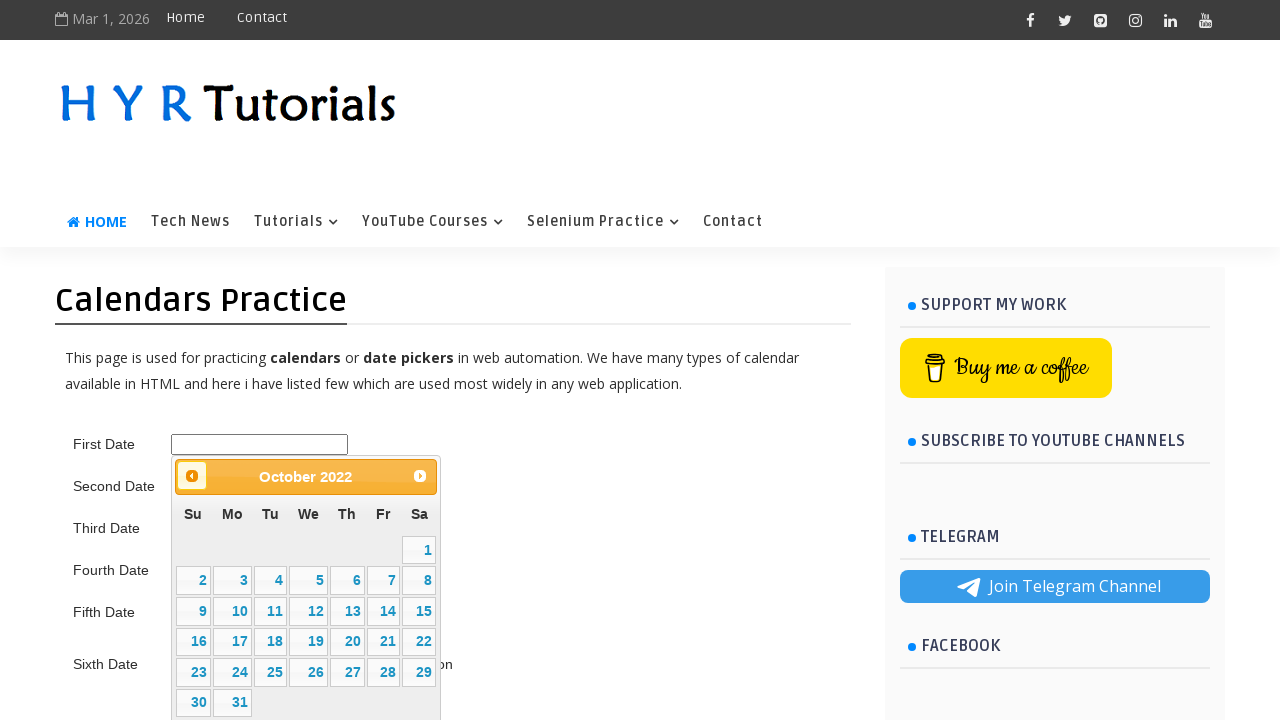

Retrieved updated month/year from datepicker title
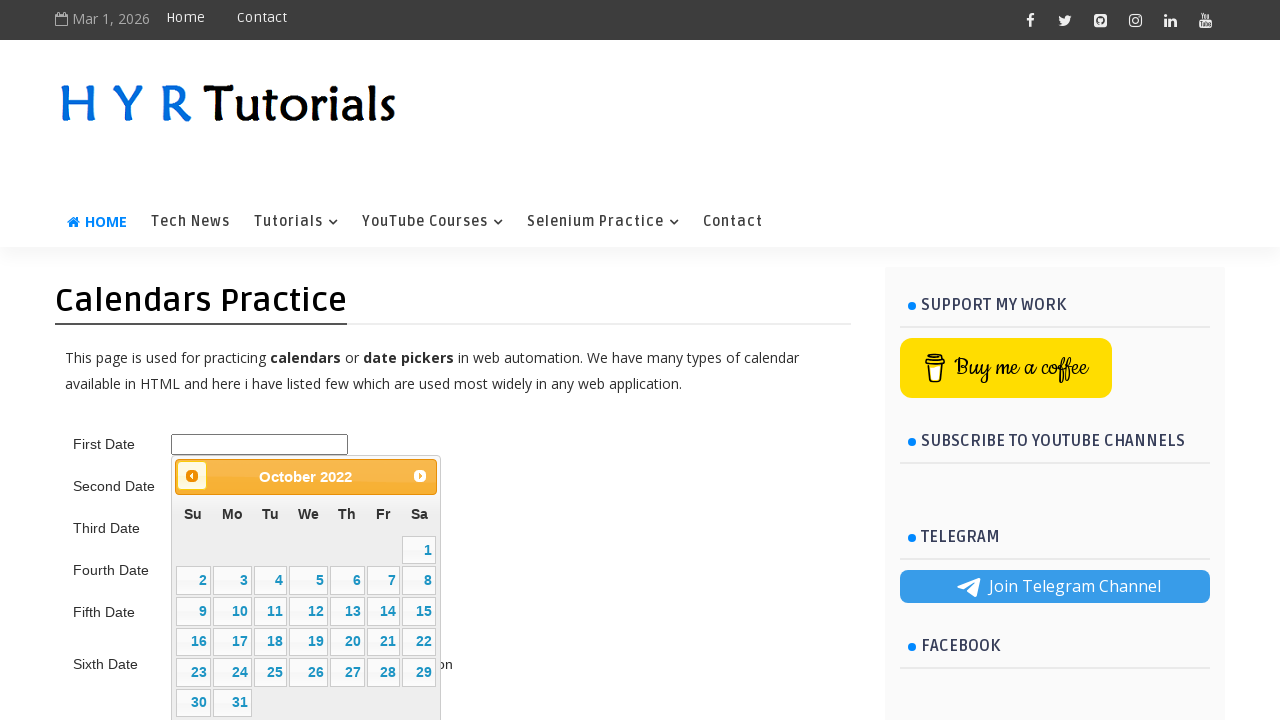

Clicked previous month button to navigate backward (current: March 2022, target: June 2015) at (192, 476) on .ui-datepicker-prev
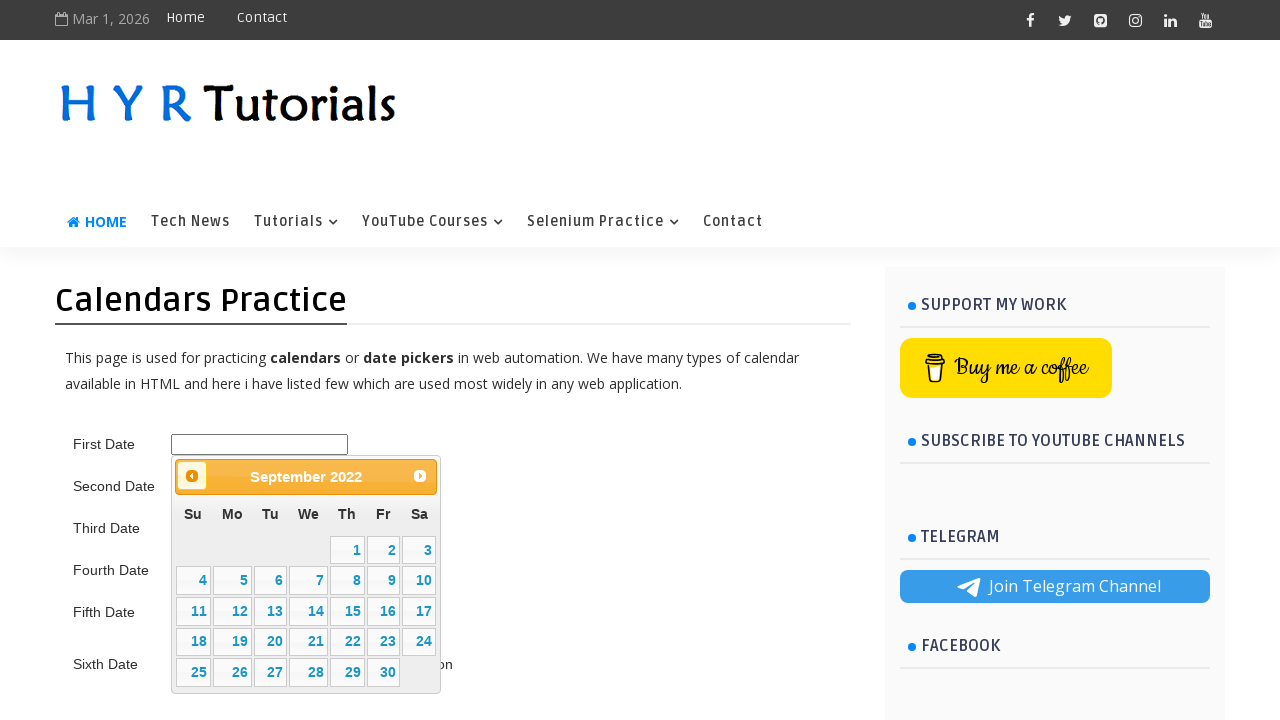

Retrieved updated month/year from datepicker title
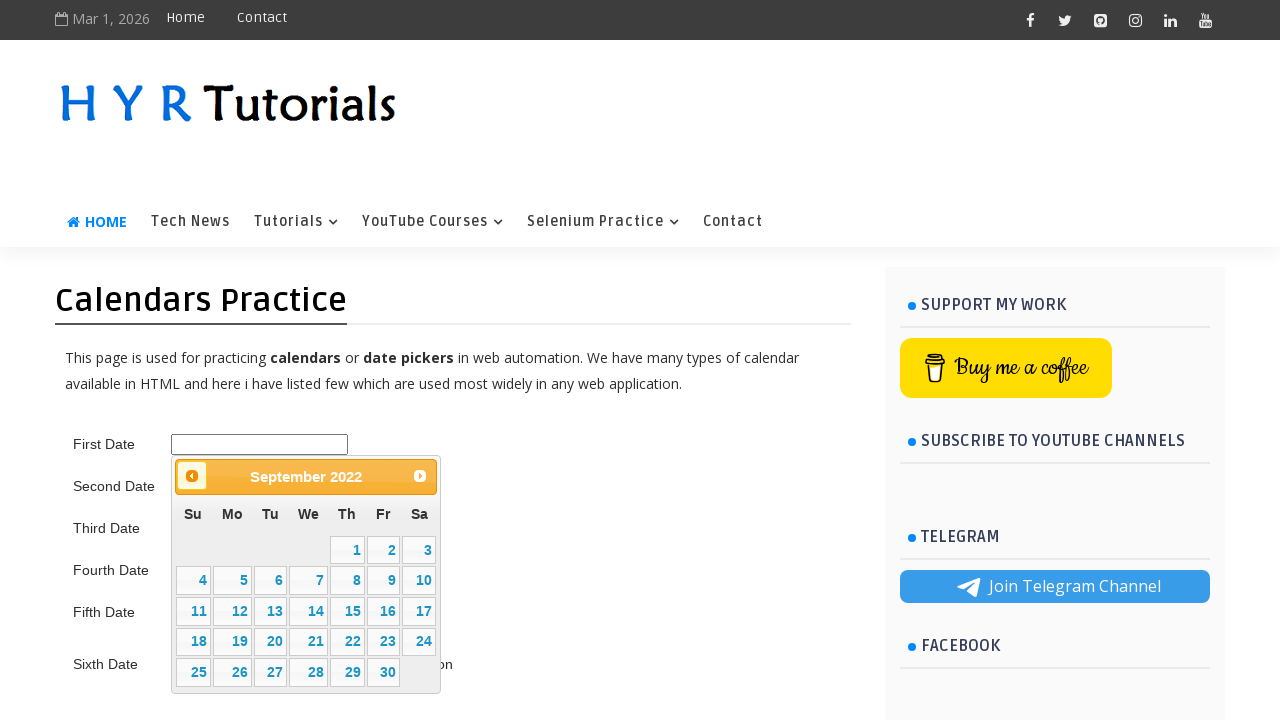

Clicked previous month button to navigate backward (current: March 2022, target: June 2015) at (192, 476) on .ui-datepicker-prev
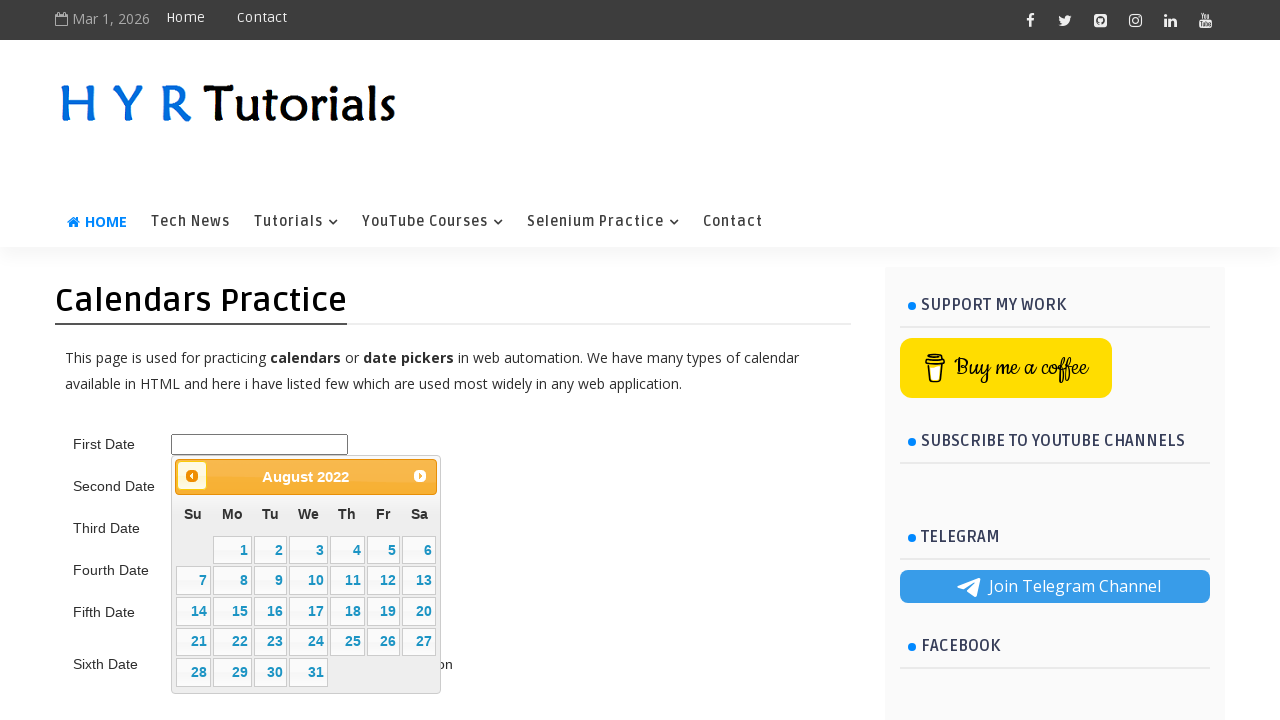

Retrieved updated month/year from datepicker title
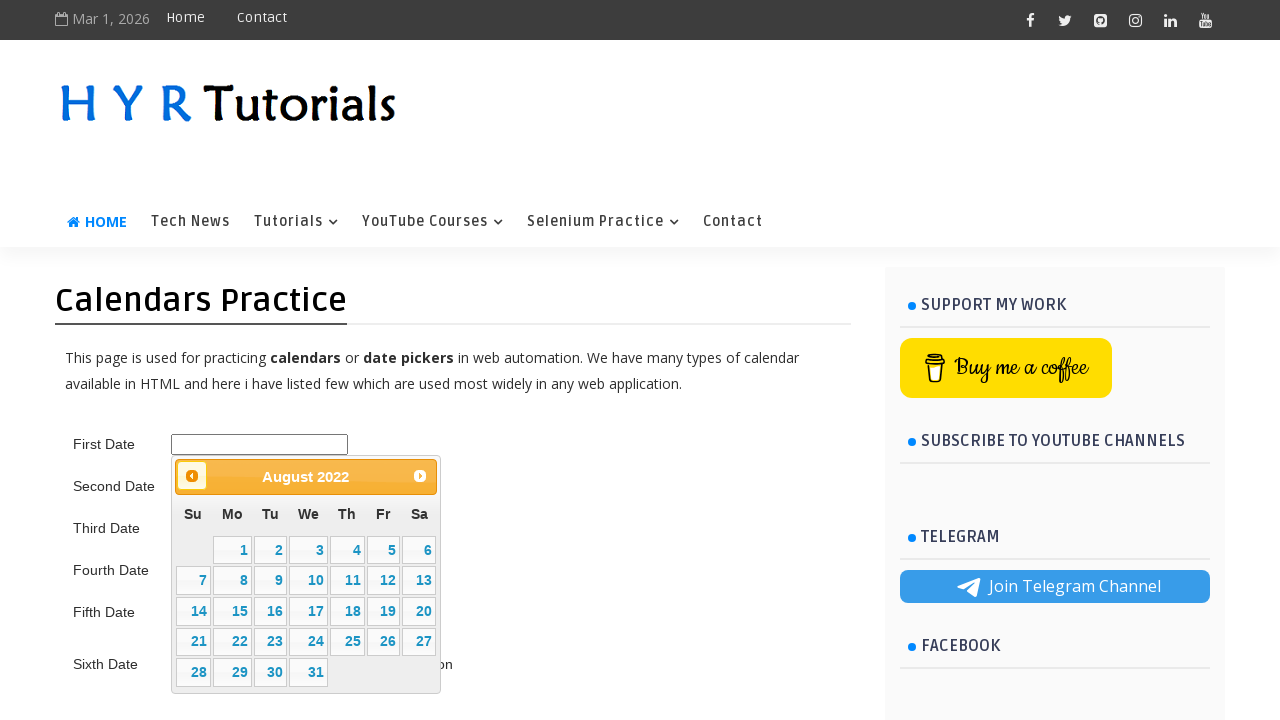

Clicked previous month button to navigate backward (current: March 2022, target: June 2015) at (192, 476) on .ui-datepicker-prev
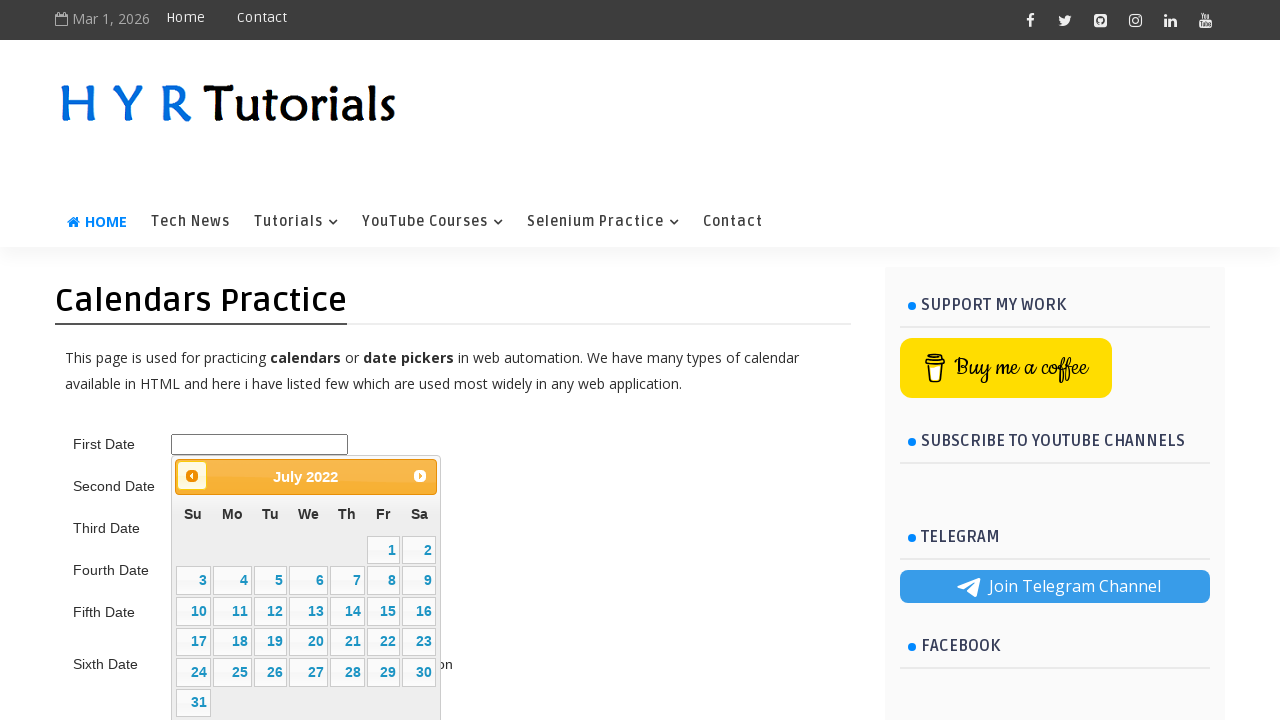

Retrieved updated month/year from datepicker title
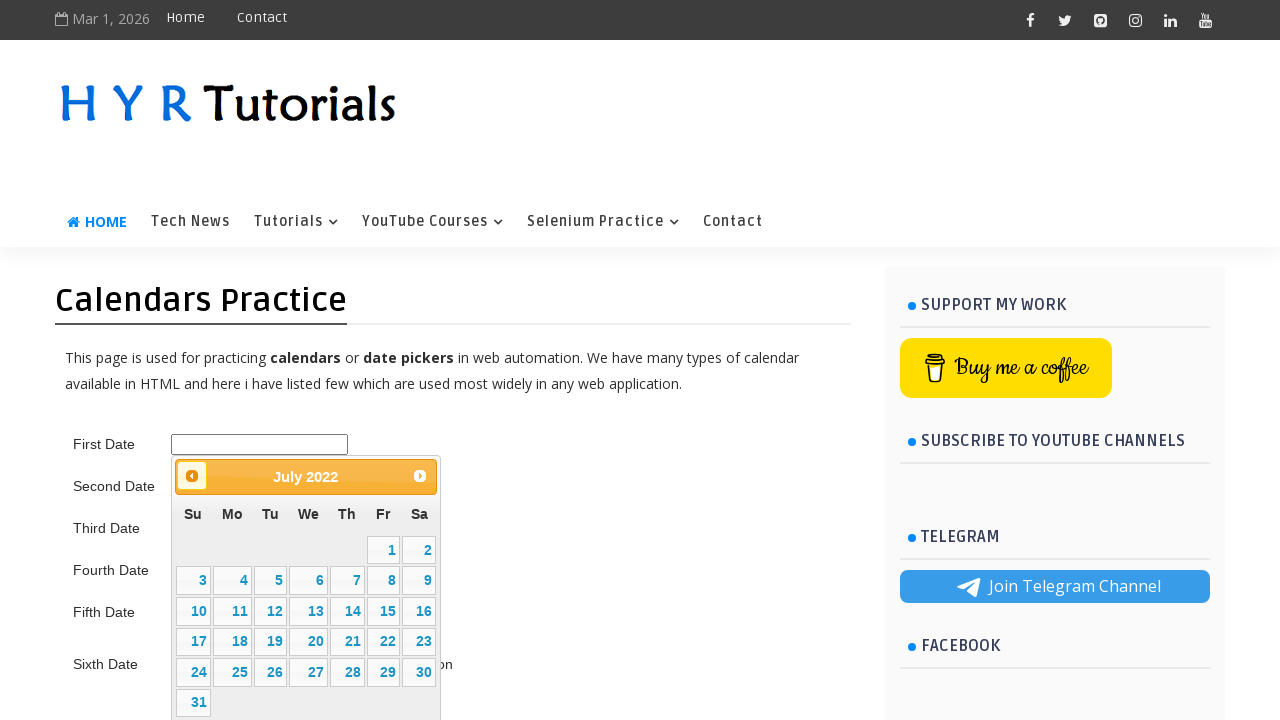

Clicked previous month button to navigate backward (current: March 2022, target: June 2015) at (192, 476) on .ui-datepicker-prev
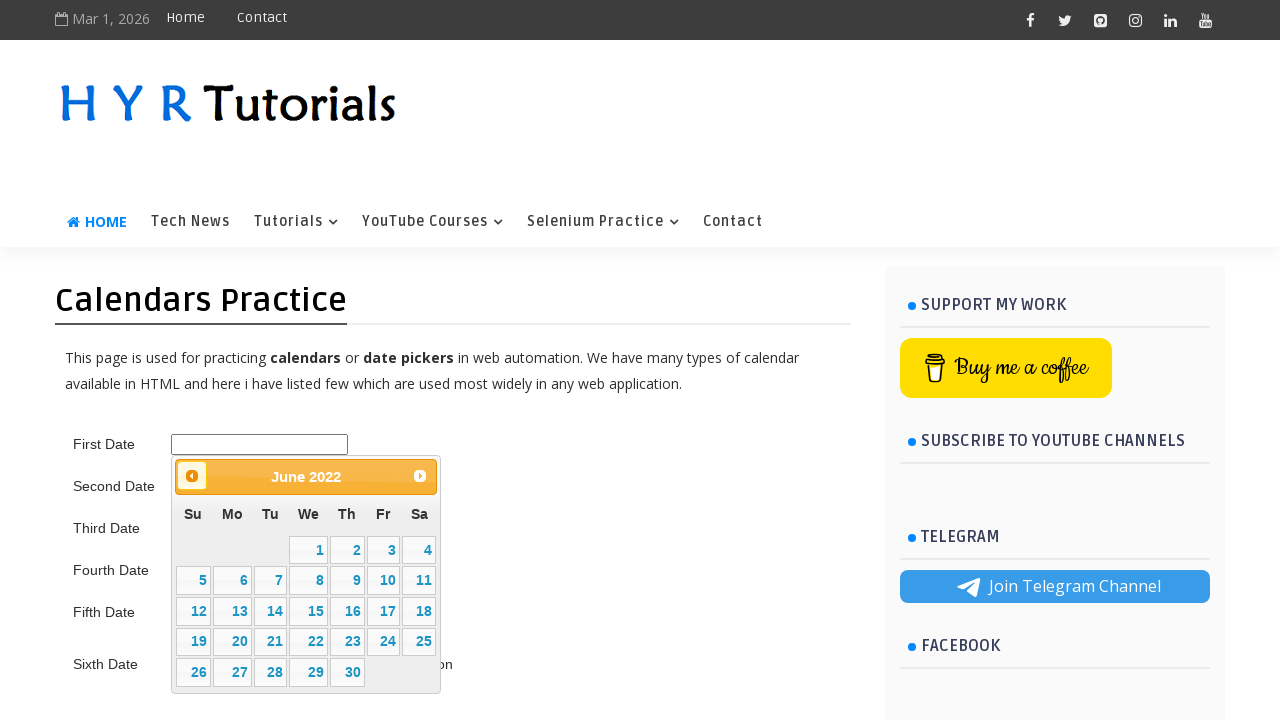

Retrieved updated month/year from datepicker title
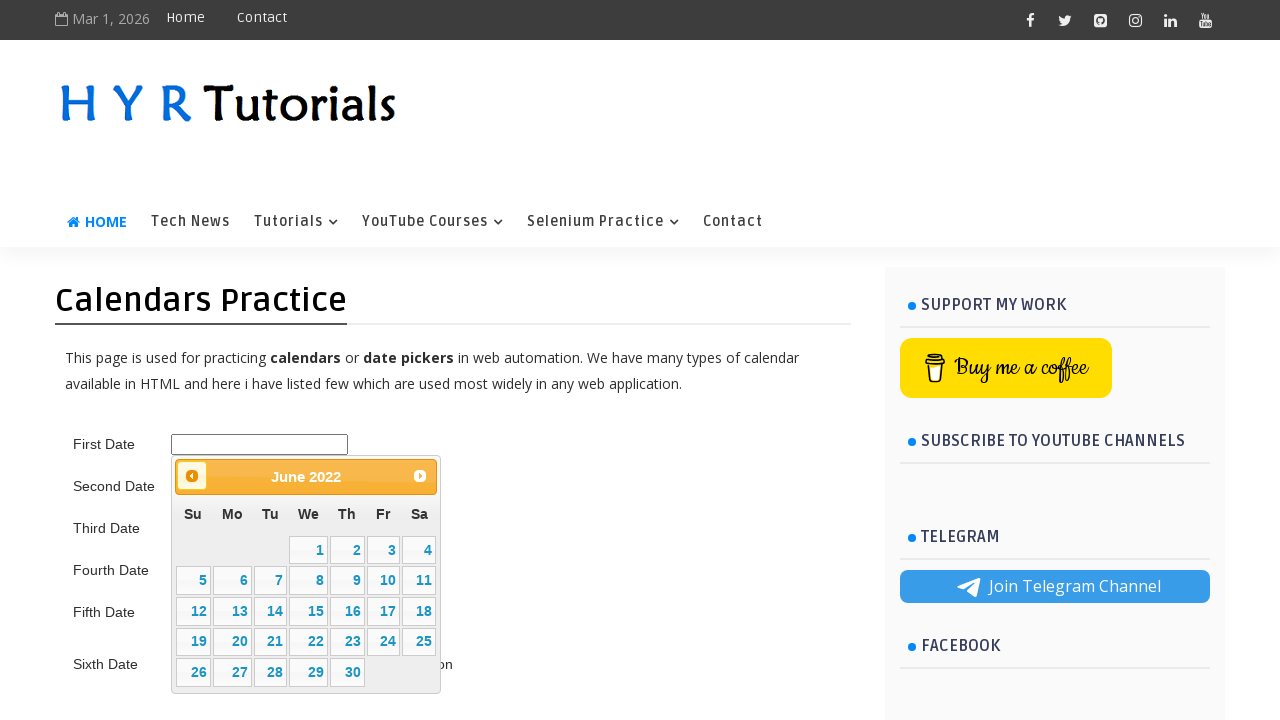

Clicked previous month button to navigate backward (current: March 2022, target: June 2015) at (192, 476) on .ui-datepicker-prev
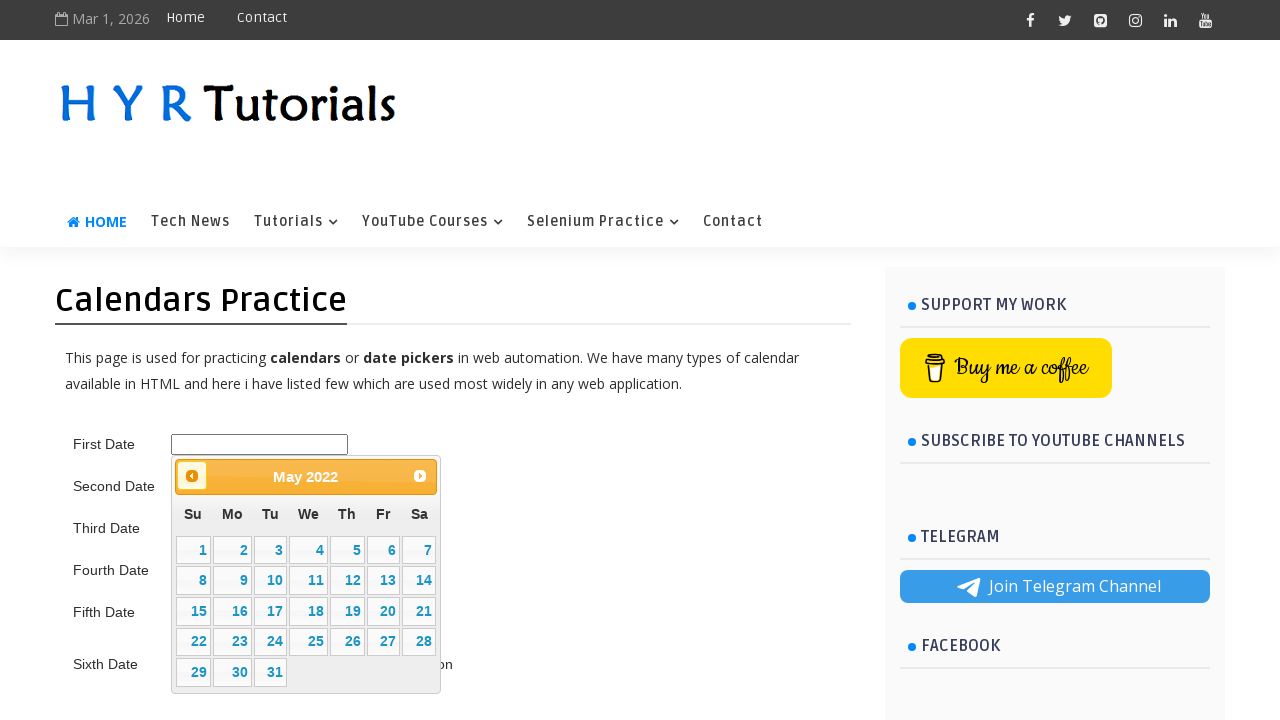

Retrieved updated month/year from datepicker title
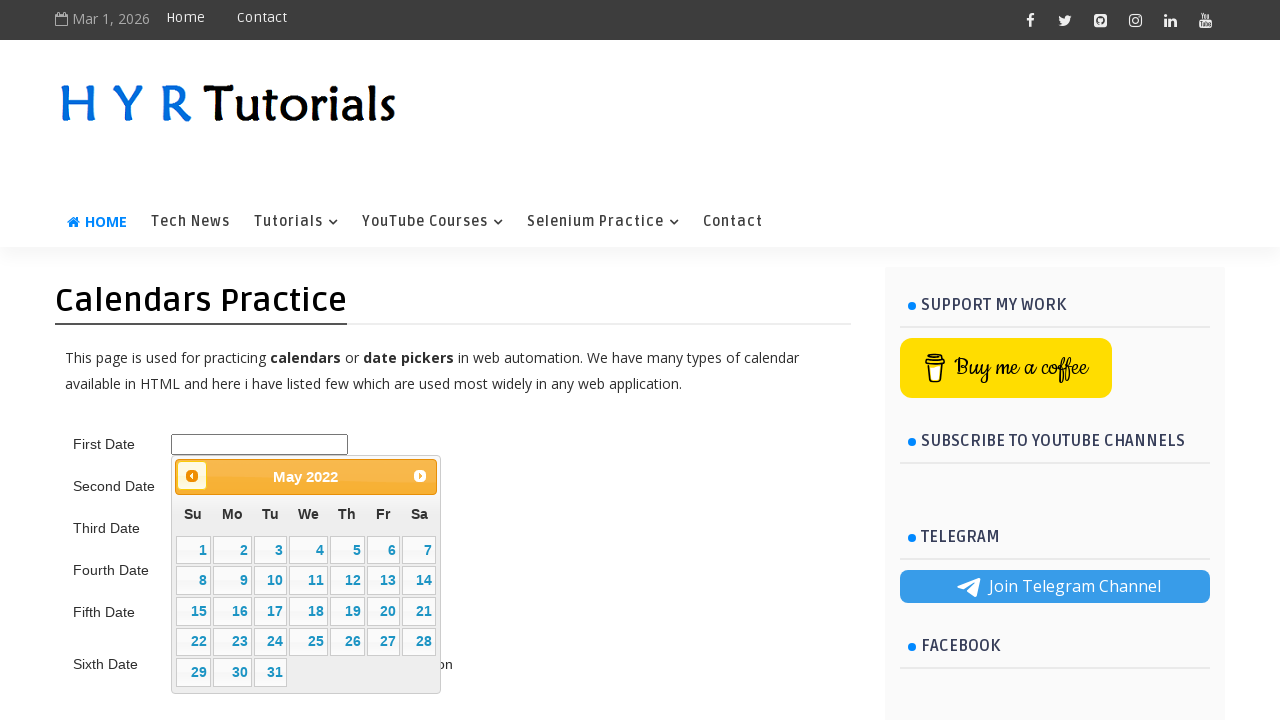

Clicked previous month button to navigate backward (current: March 2022, target: June 2015) at (192, 476) on .ui-datepicker-prev
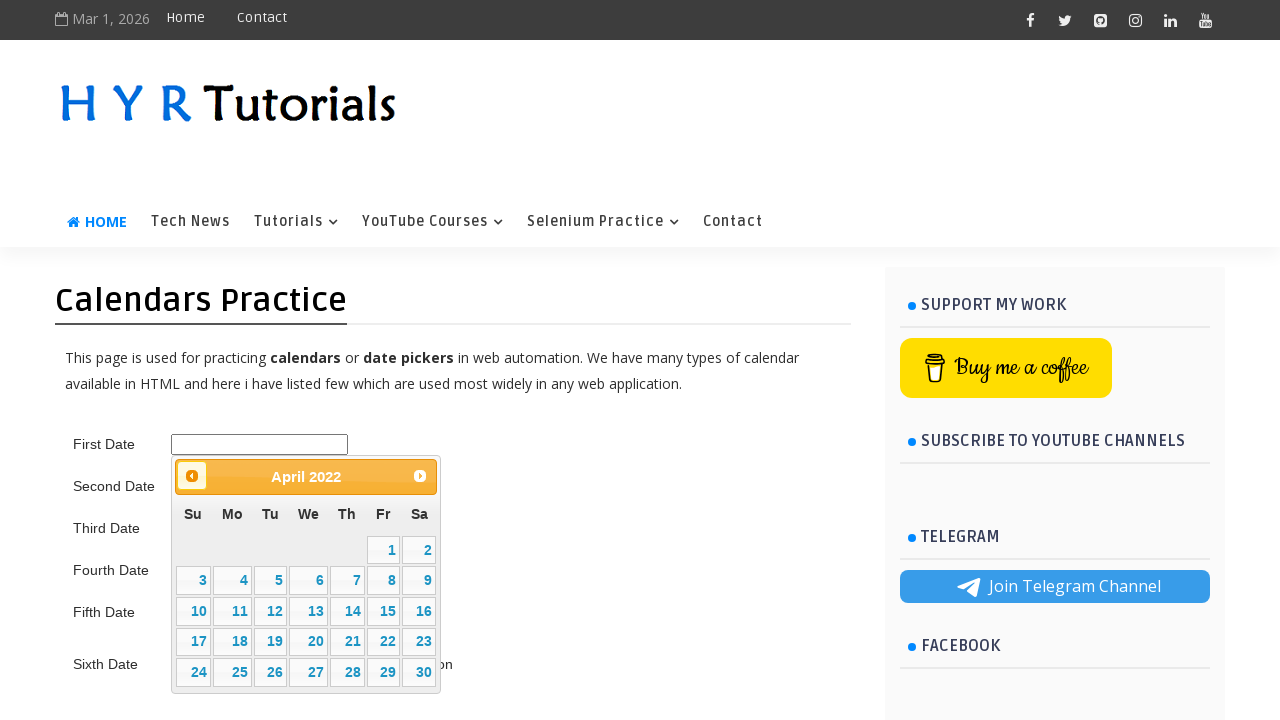

Retrieved updated month/year from datepicker title
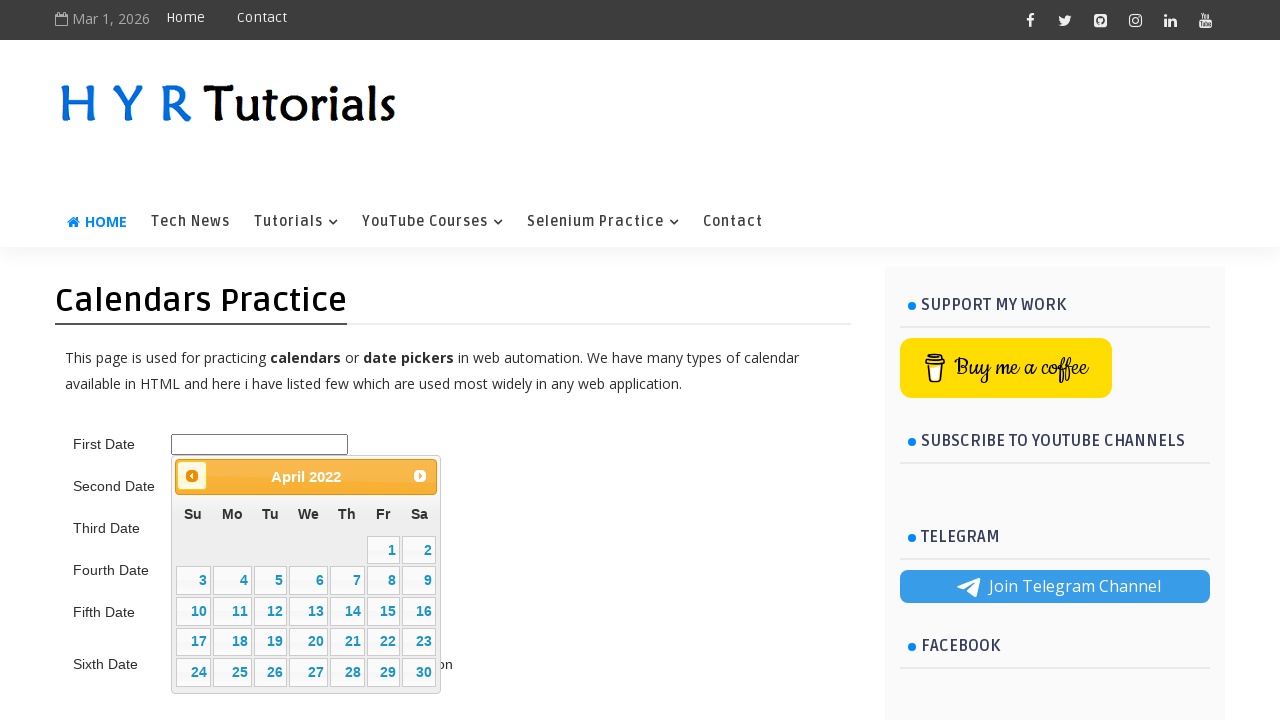

Clicked previous month button to navigate backward (current: March 2022, target: June 2015) at (192, 476) on .ui-datepicker-prev
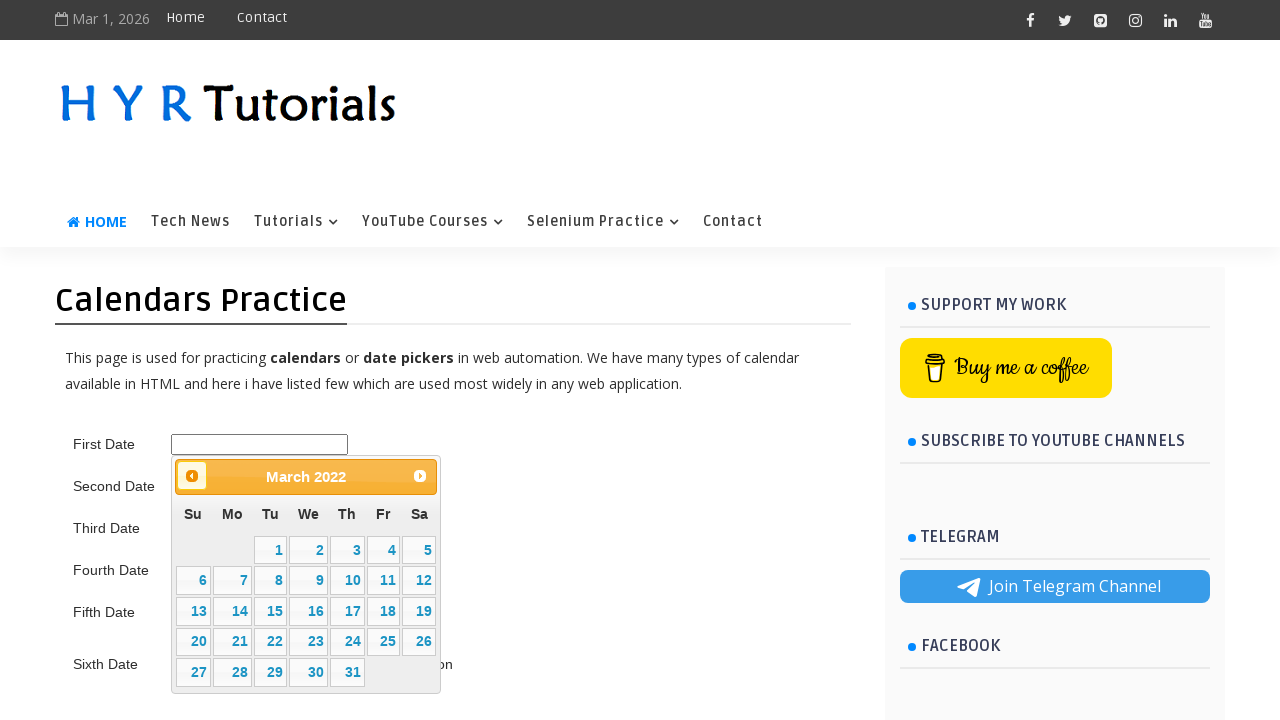

Retrieved updated month/year from datepicker title
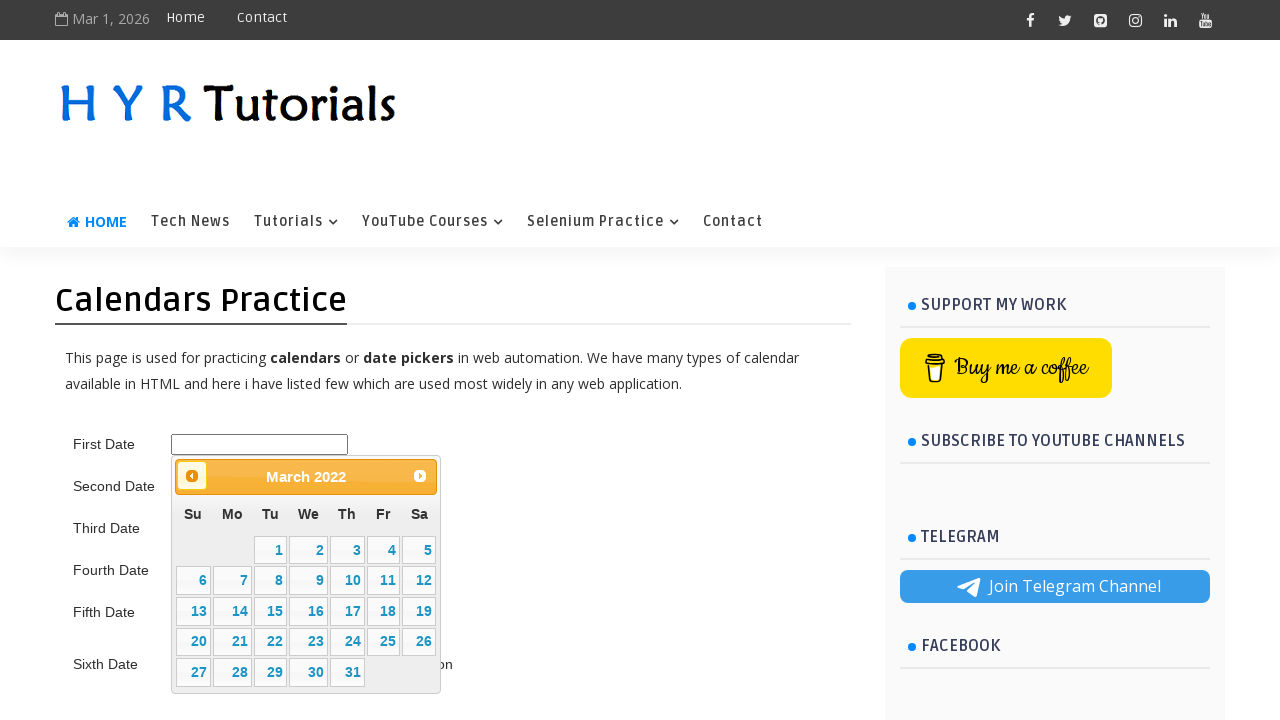

Clicked previous month button to navigate backward (current: March 2022, target: June 2015) at (192, 476) on .ui-datepicker-prev
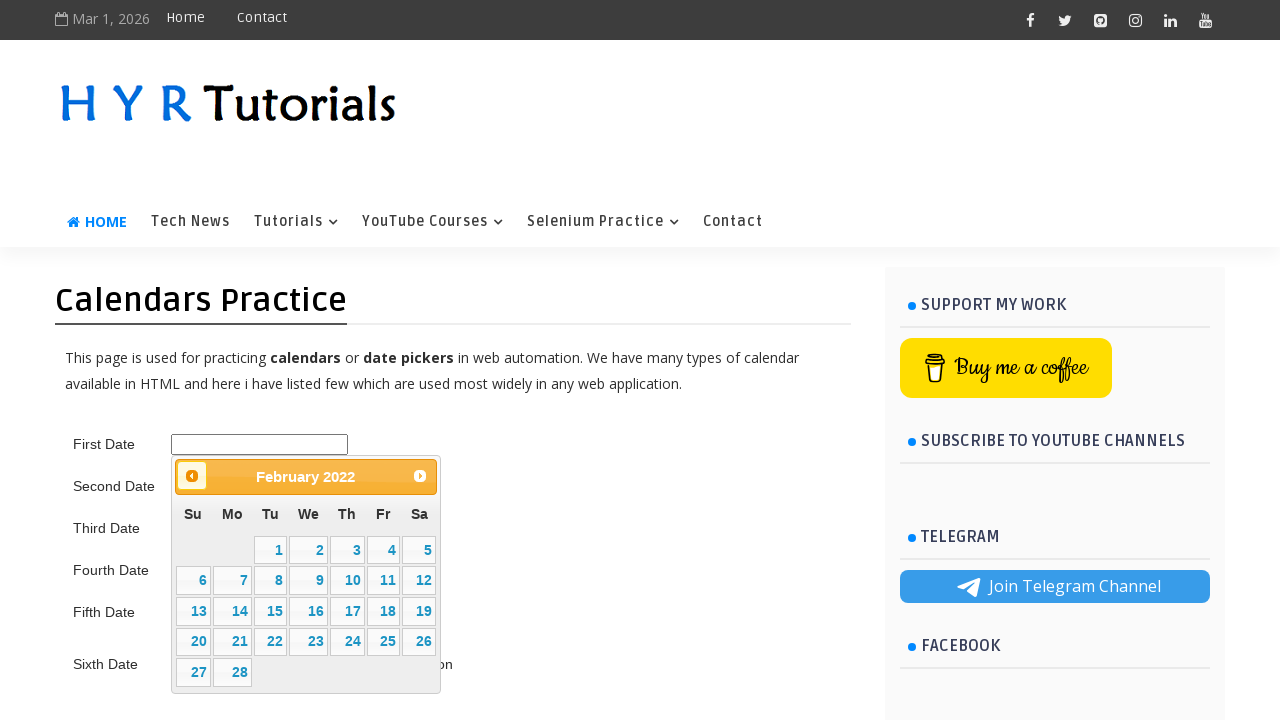

Retrieved updated month/year from datepicker title
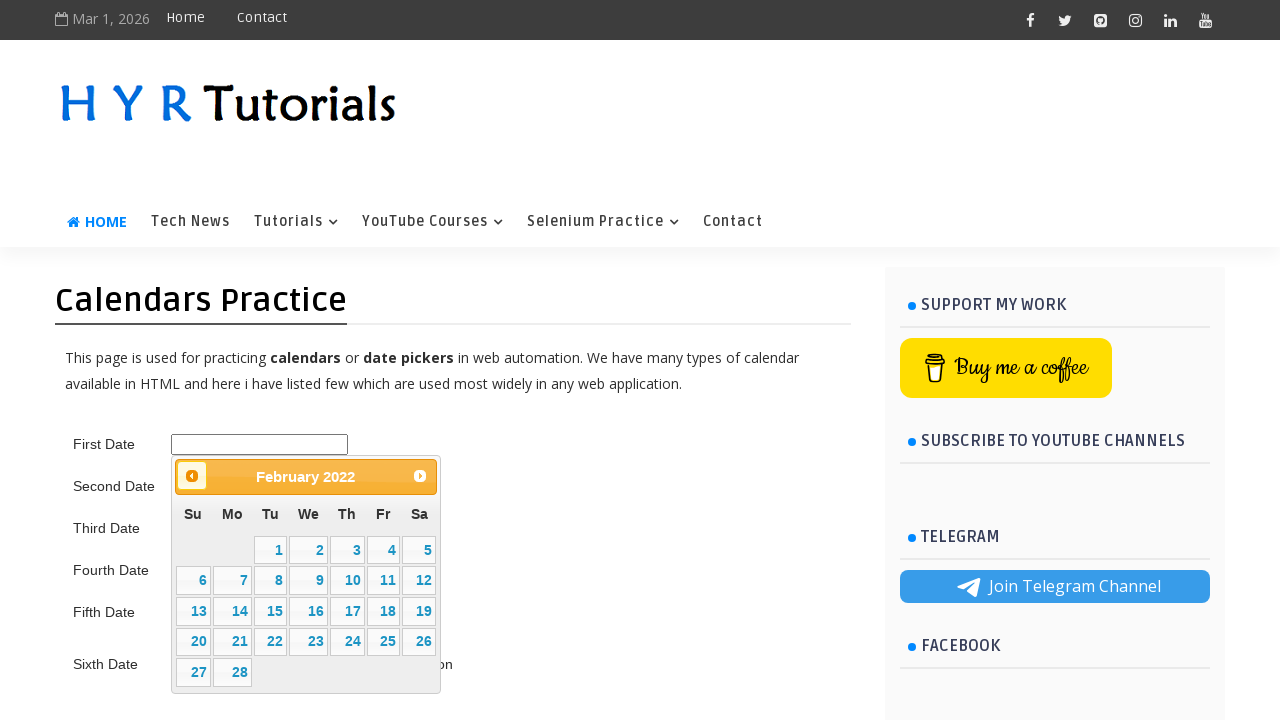

Clicked previous month button to navigate backward (current: March 2022, target: June 2015) at (192, 476) on .ui-datepicker-prev
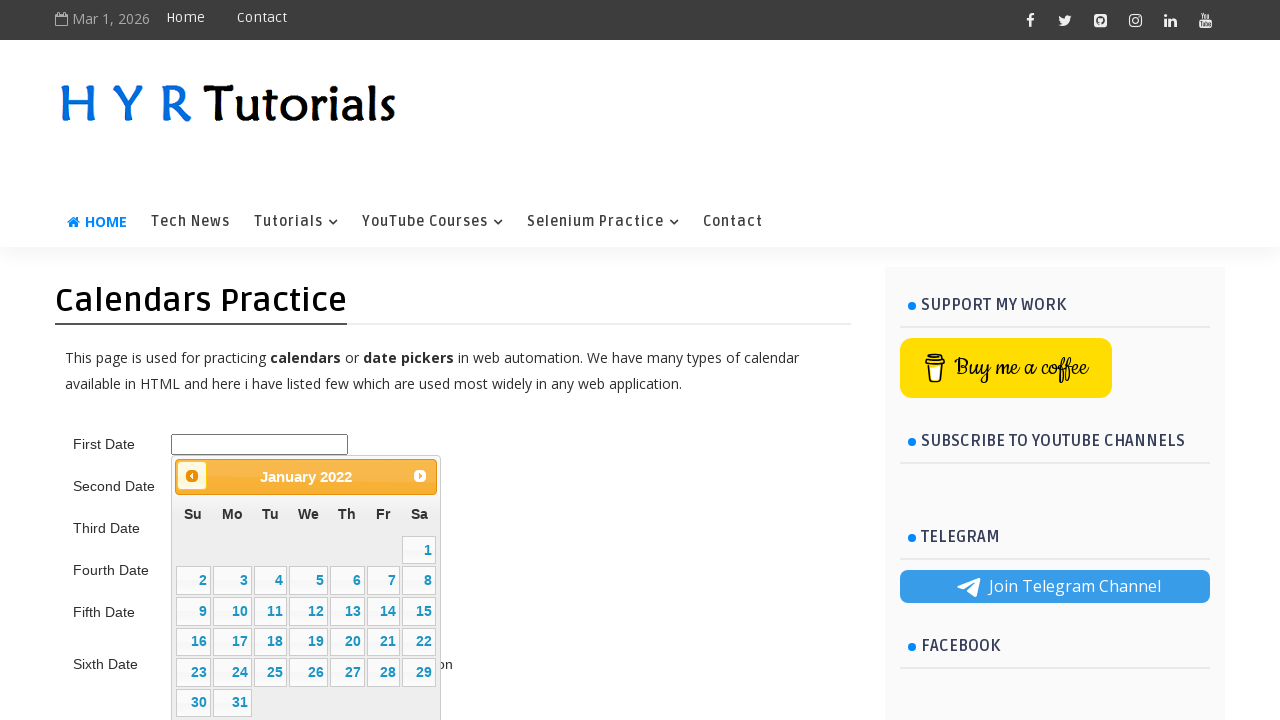

Retrieved updated month/year from datepicker title
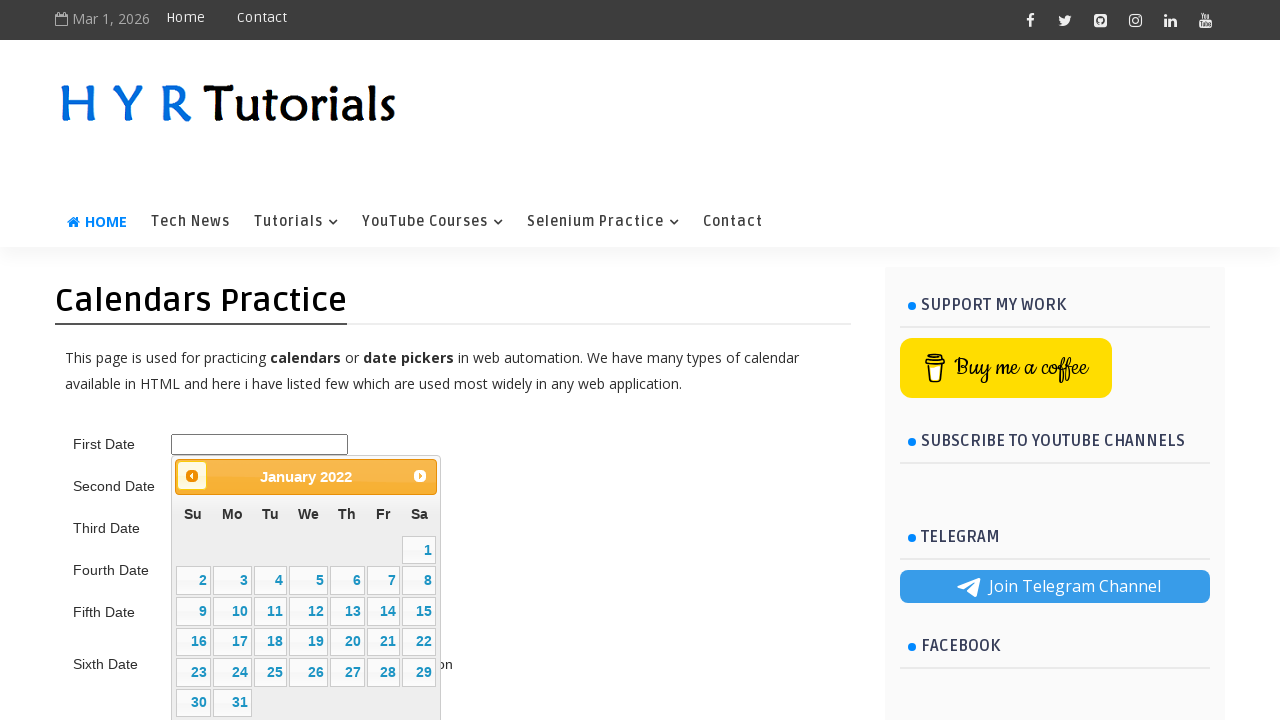

Clicked previous month button to navigate backward (current: March 2022, target: June 2015) at (192, 476) on .ui-datepicker-prev
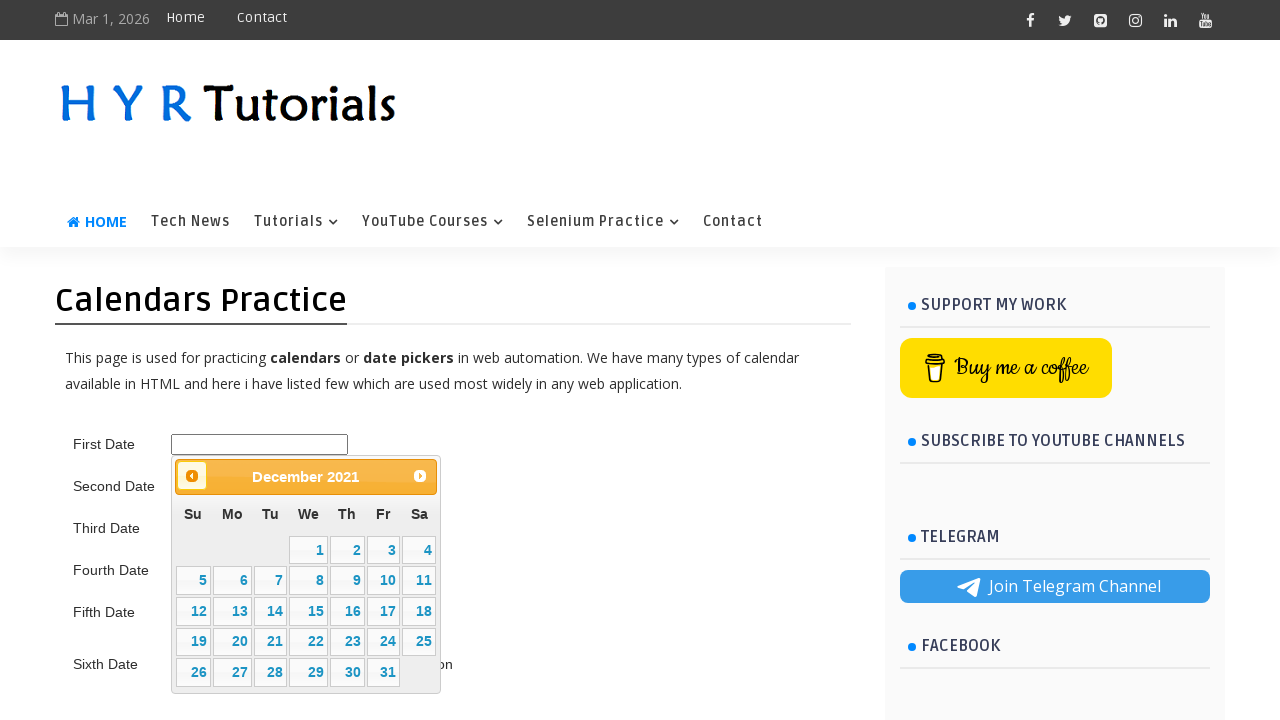

Retrieved updated month/year from datepicker title
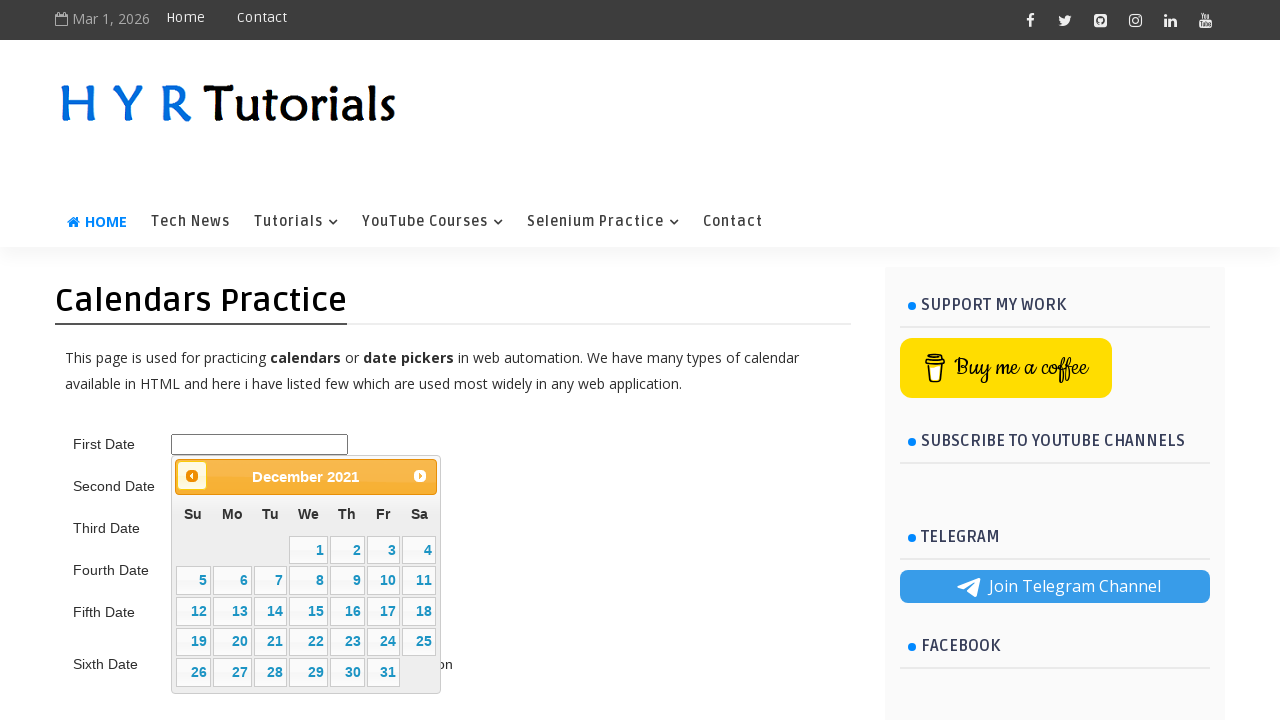

Clicked previous month button to navigate backward (current: March 2021, target: June 2015) at (192, 476) on .ui-datepicker-prev
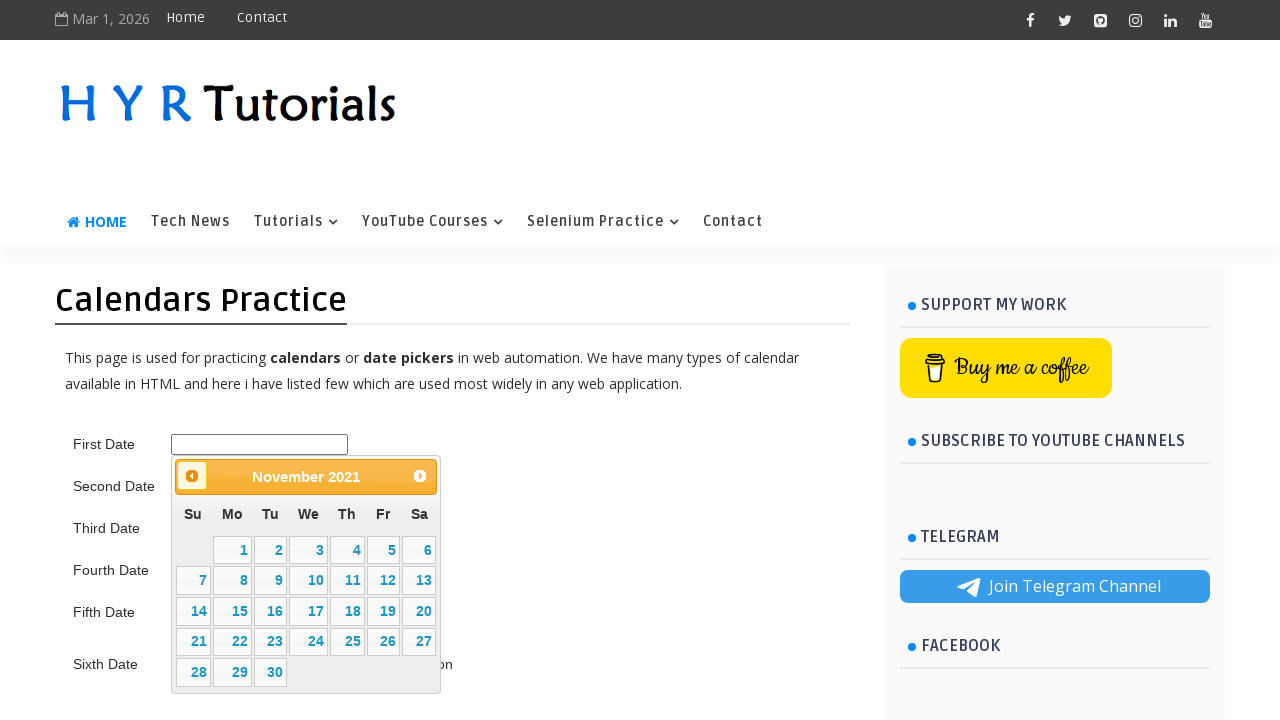

Retrieved updated month/year from datepicker title
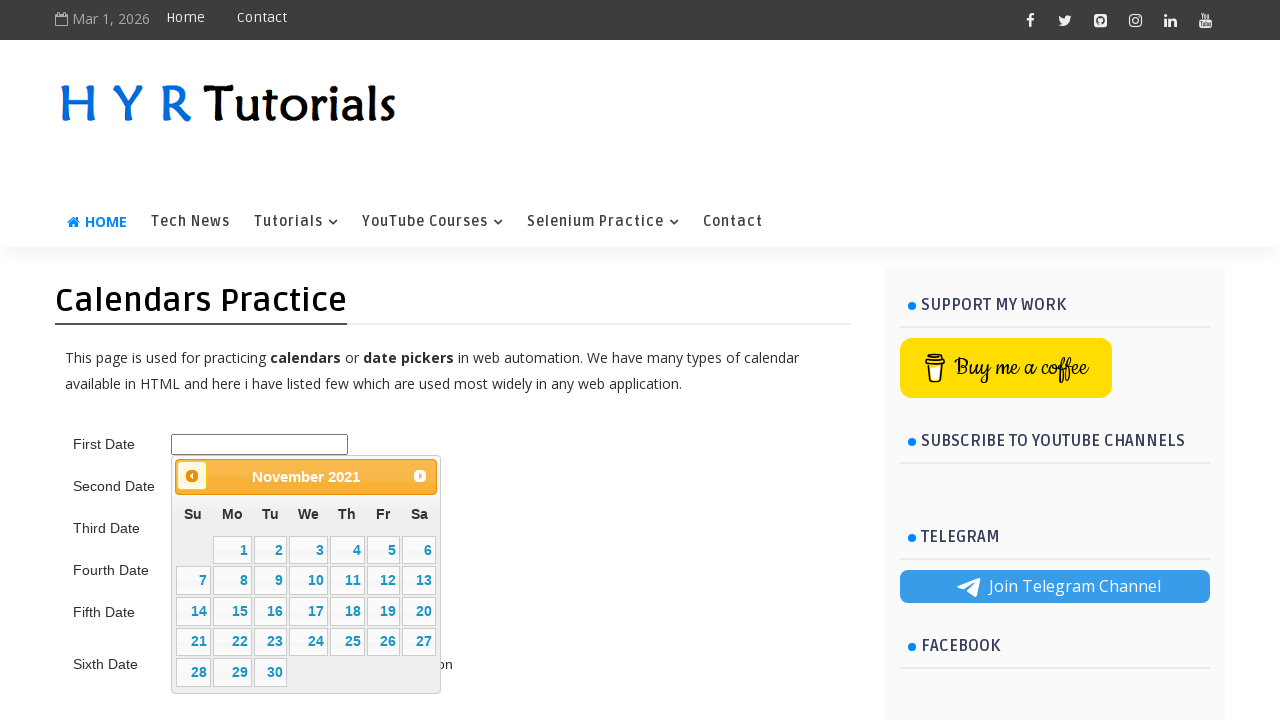

Clicked previous month button to navigate backward (current: March 2021, target: June 2015) at (192, 476) on .ui-datepicker-prev
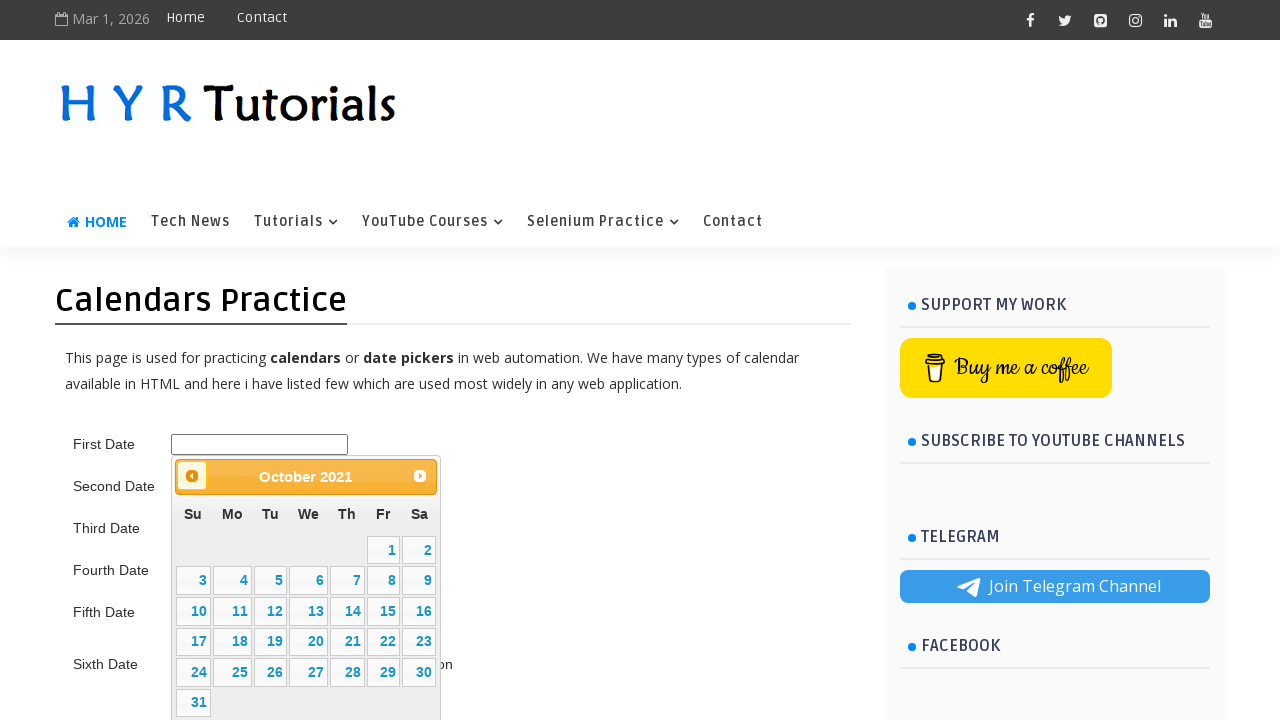

Retrieved updated month/year from datepicker title
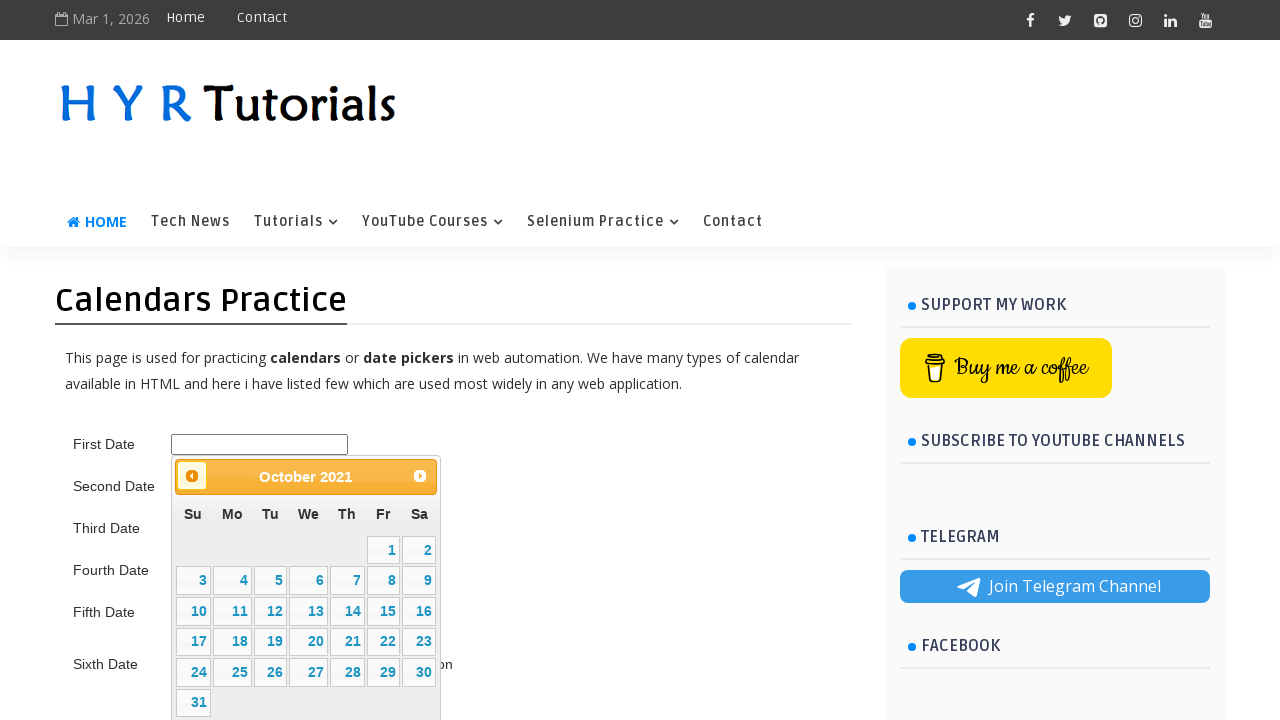

Clicked previous month button to navigate backward (current: March 2021, target: June 2015) at (192, 476) on .ui-datepicker-prev
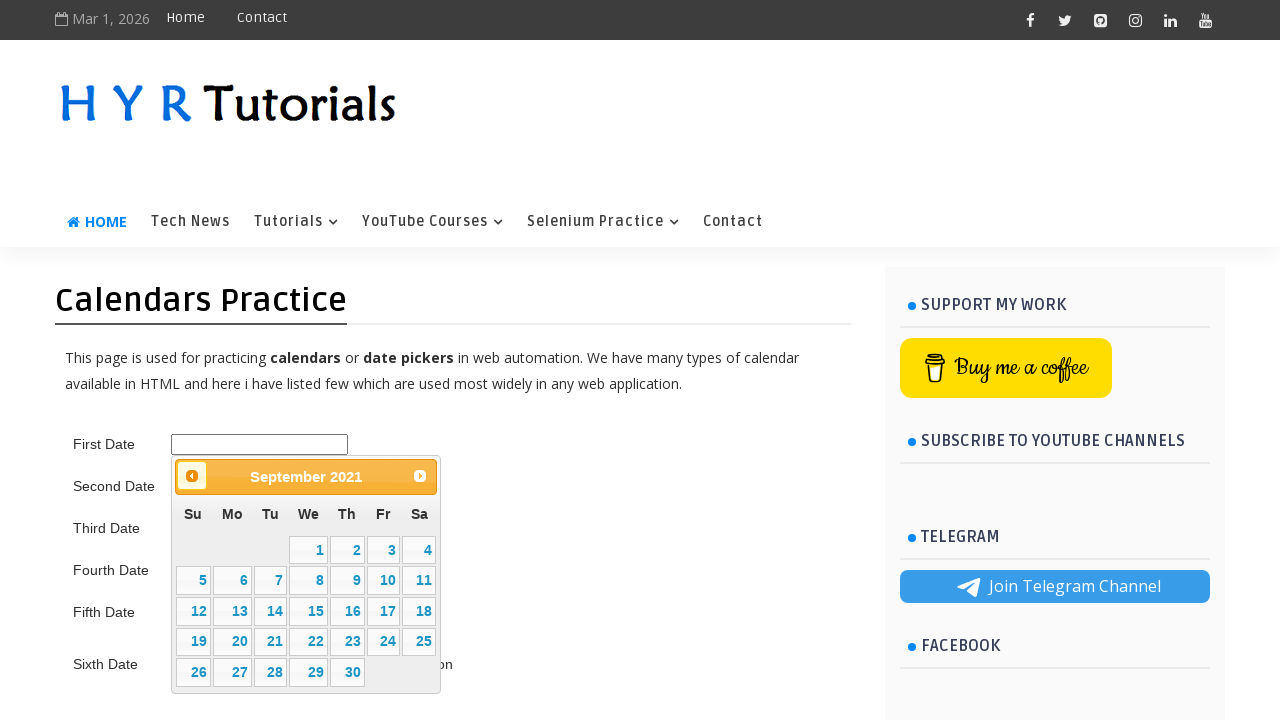

Retrieved updated month/year from datepicker title
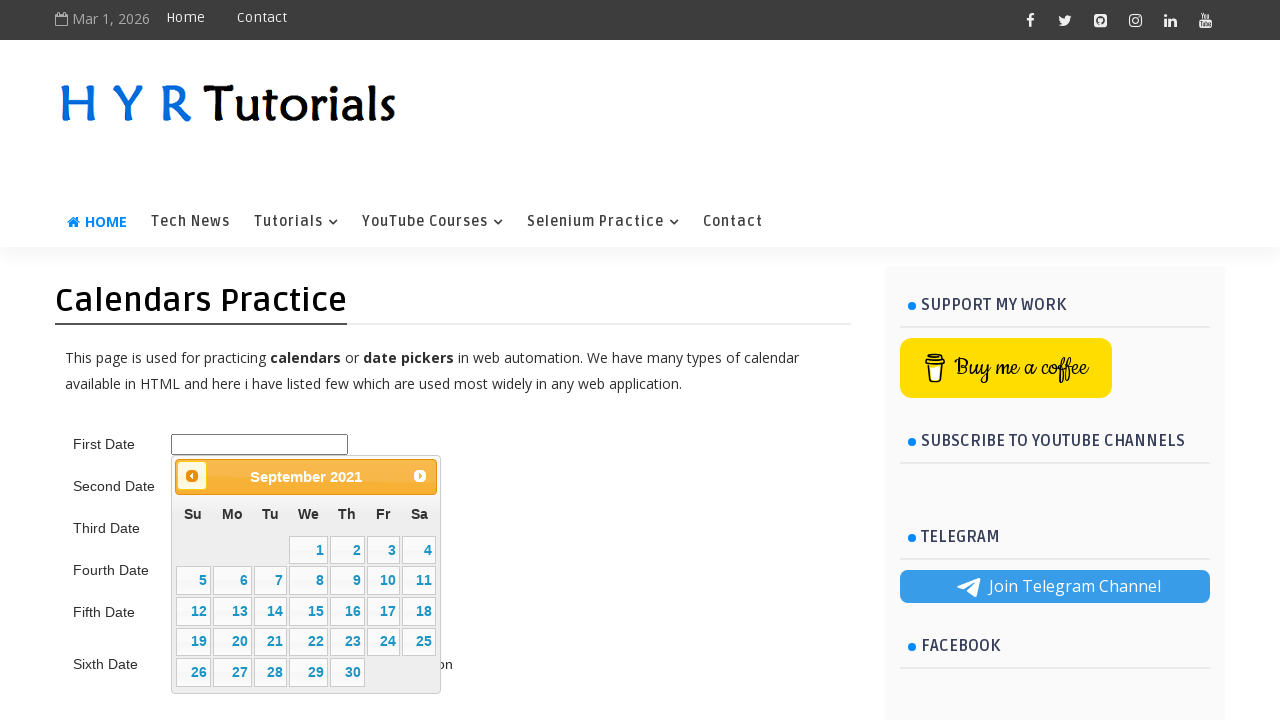

Clicked previous month button to navigate backward (current: March 2021, target: June 2015) at (192, 476) on .ui-datepicker-prev
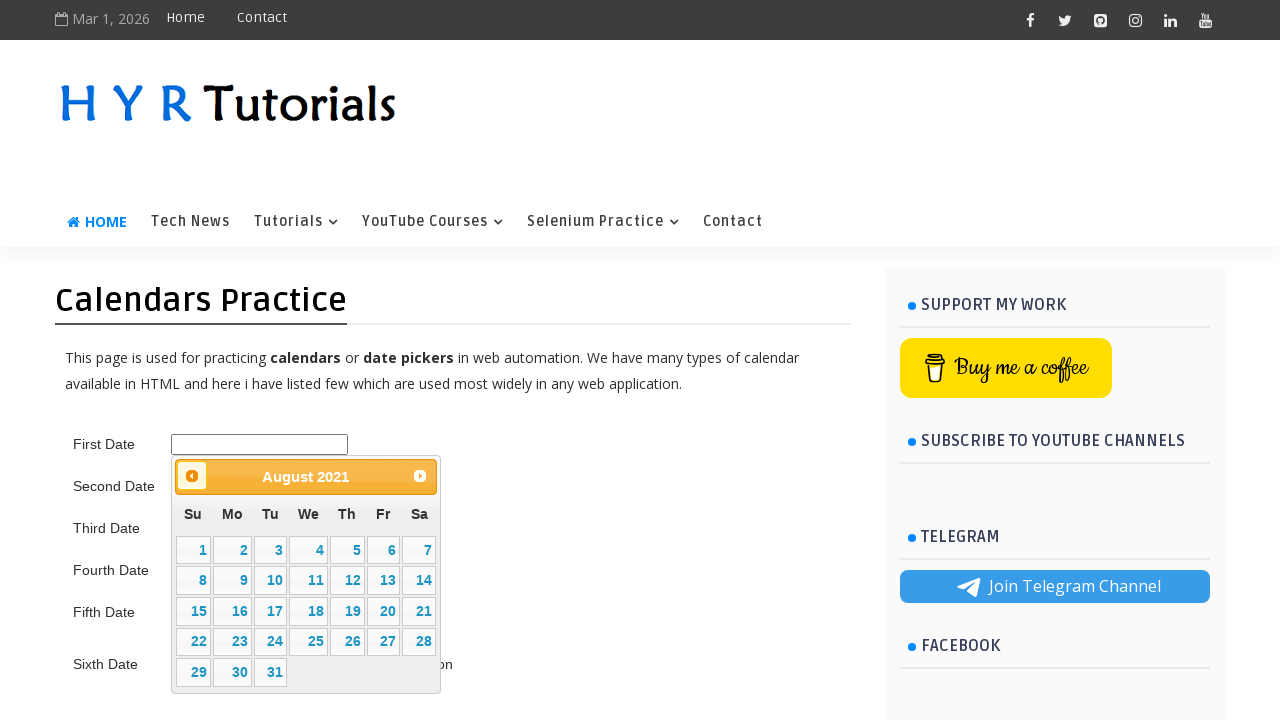

Retrieved updated month/year from datepicker title
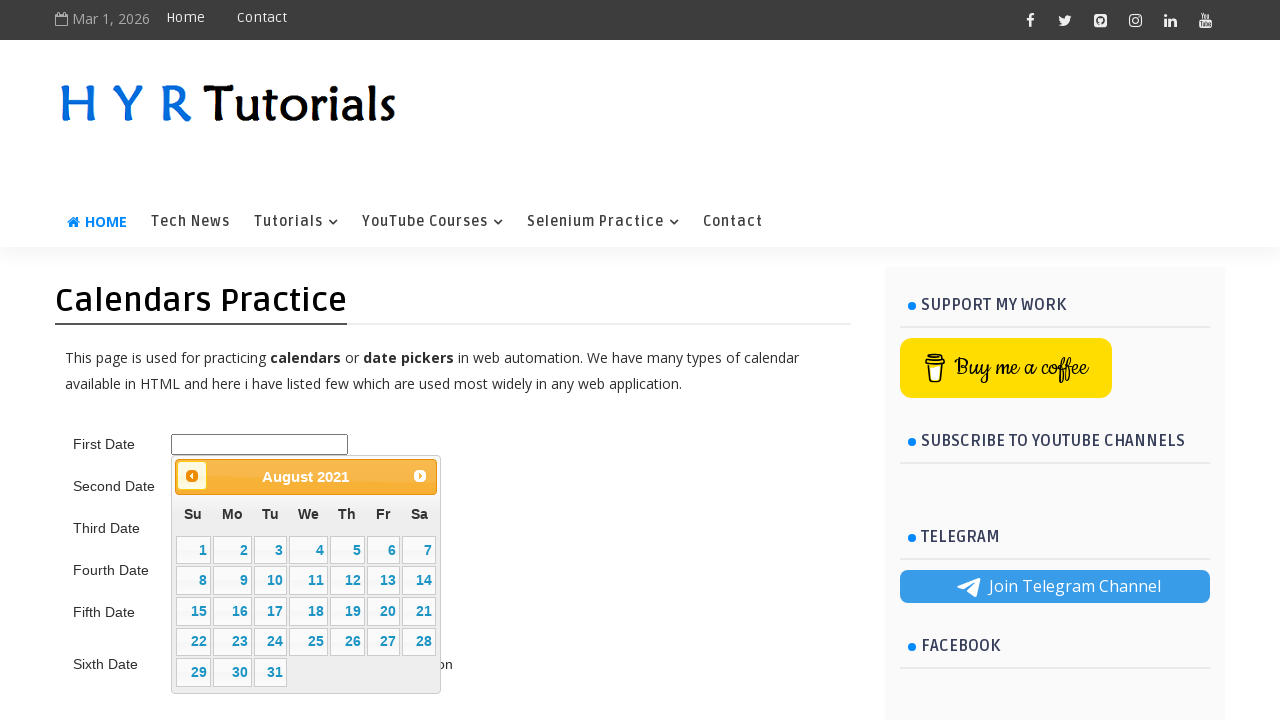

Clicked previous month button to navigate backward (current: March 2021, target: June 2015) at (192, 476) on .ui-datepicker-prev
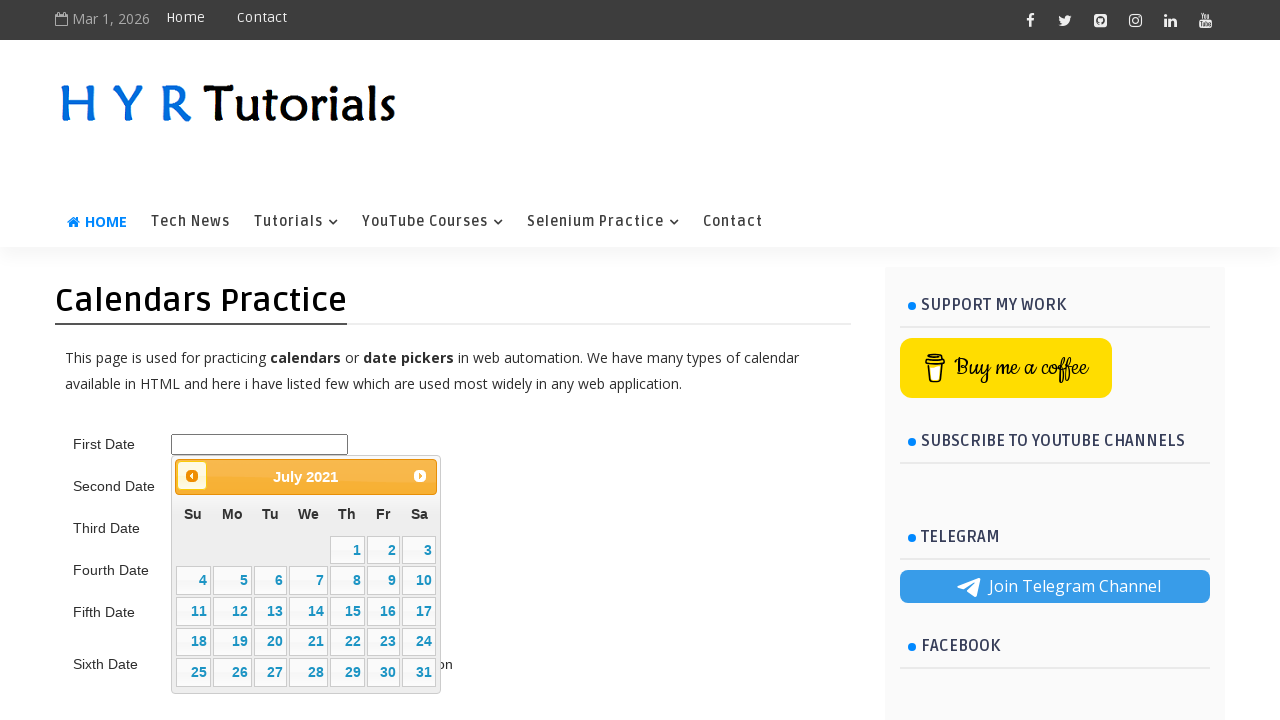

Retrieved updated month/year from datepicker title
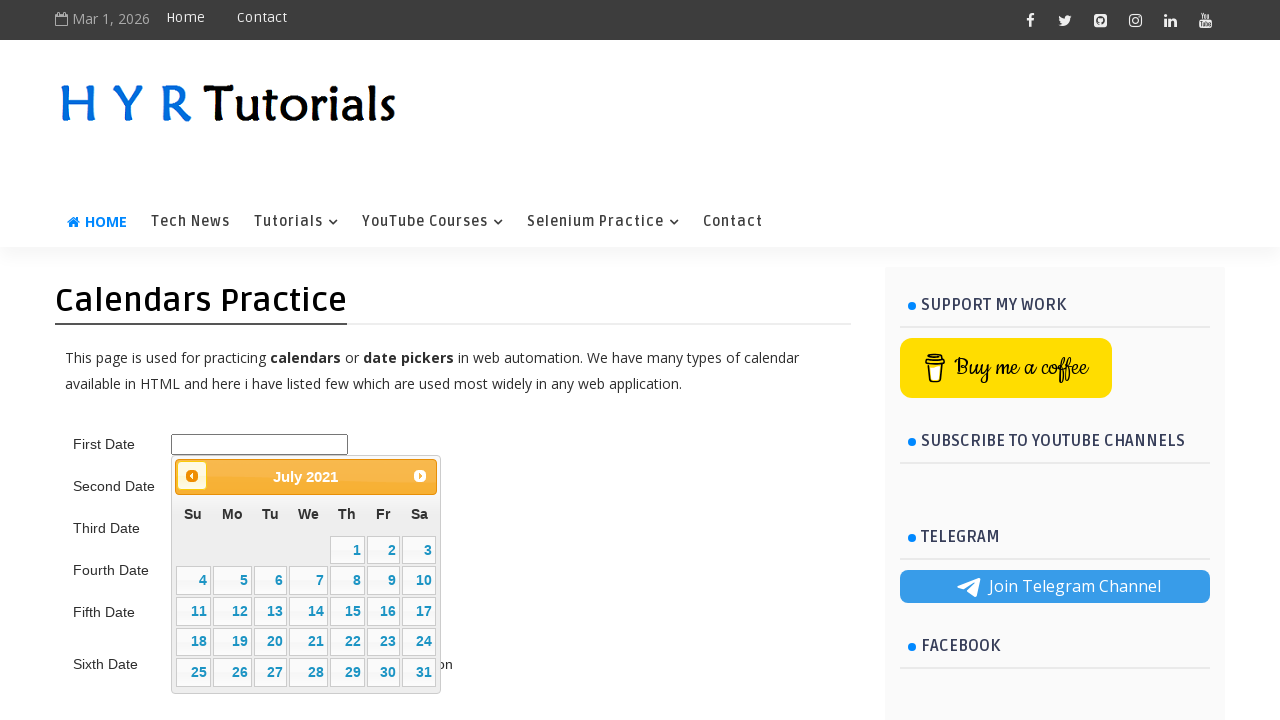

Clicked previous month button to navigate backward (current: March 2021, target: June 2015) at (192, 476) on .ui-datepicker-prev
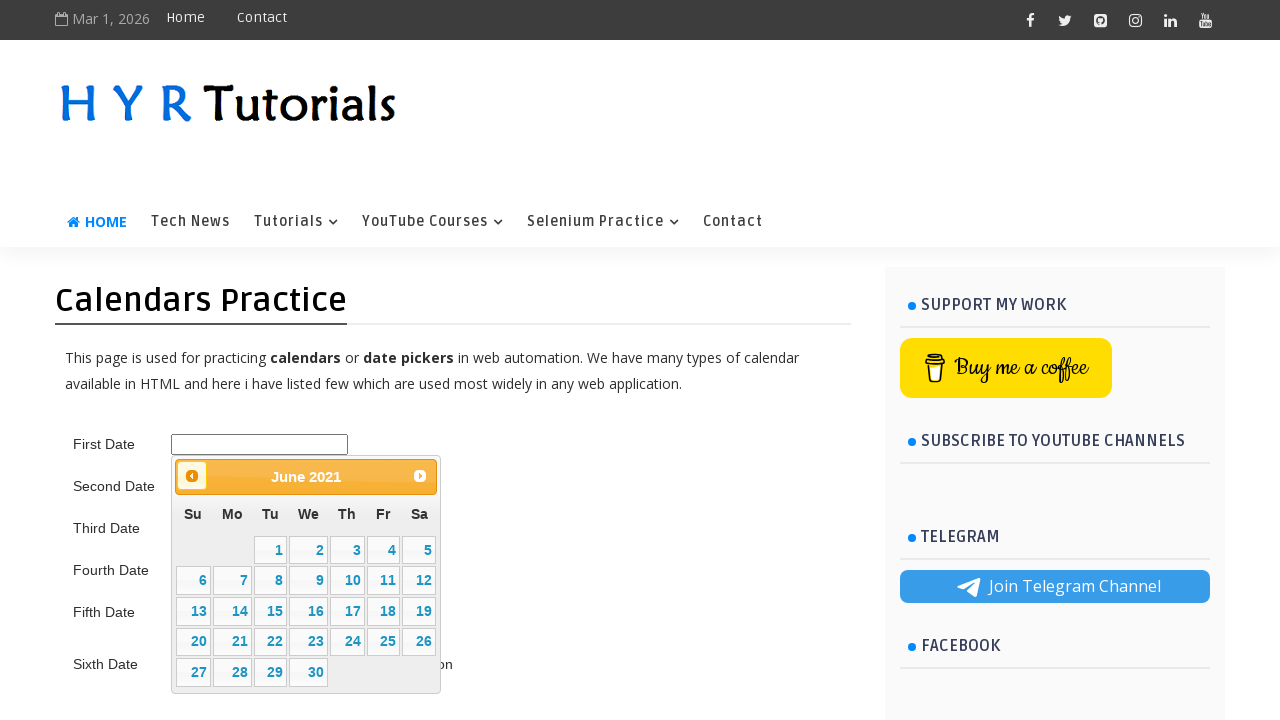

Retrieved updated month/year from datepicker title
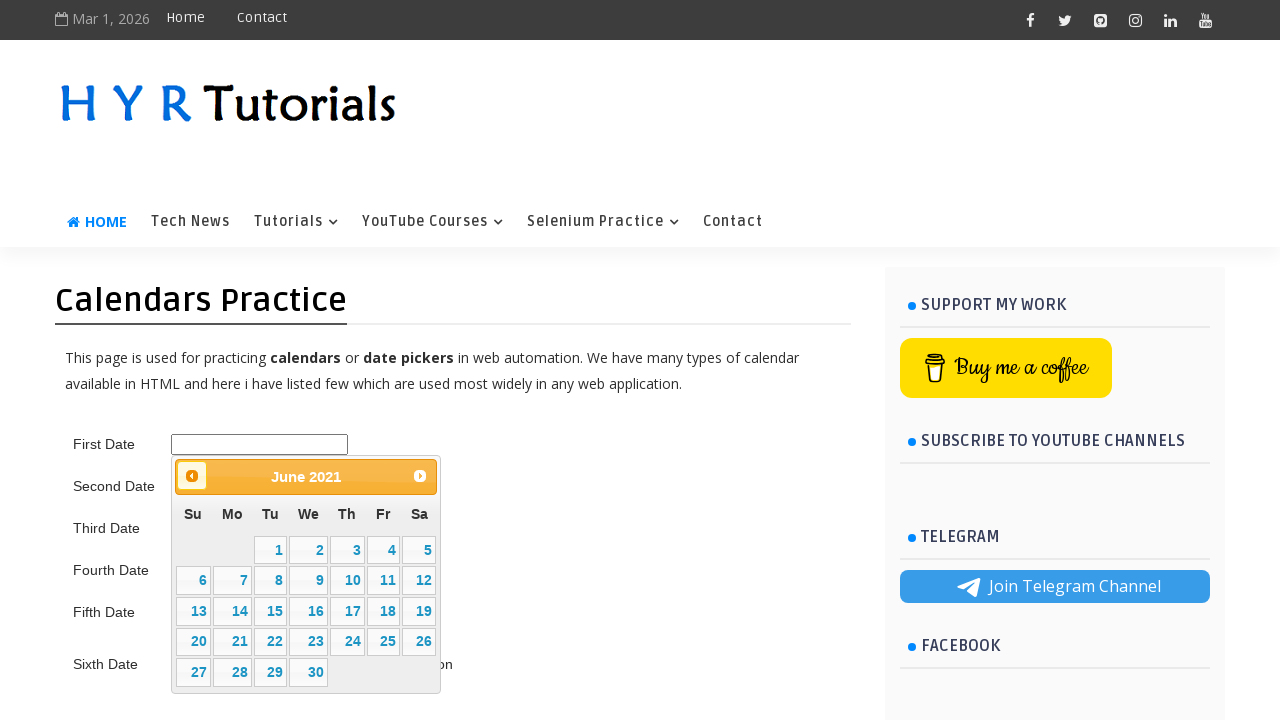

Clicked previous month button to navigate backward (current: March 2021, target: June 2015) at (192, 476) on .ui-datepicker-prev
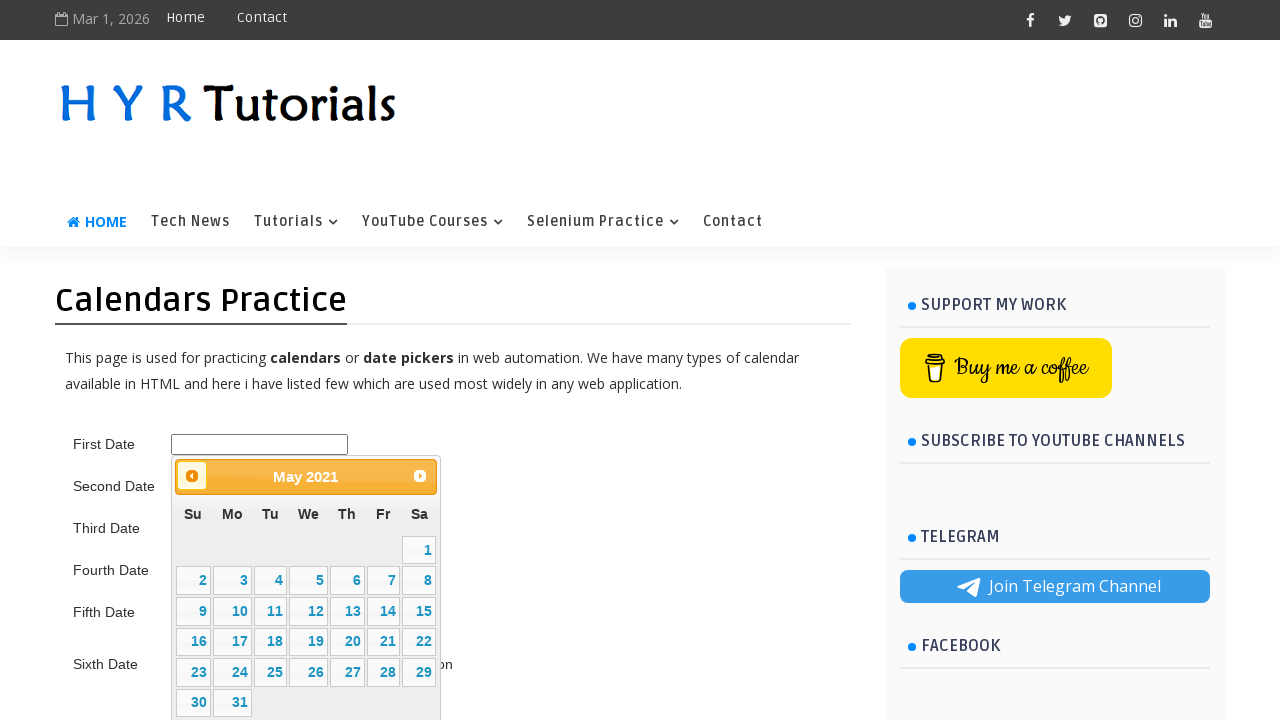

Retrieved updated month/year from datepicker title
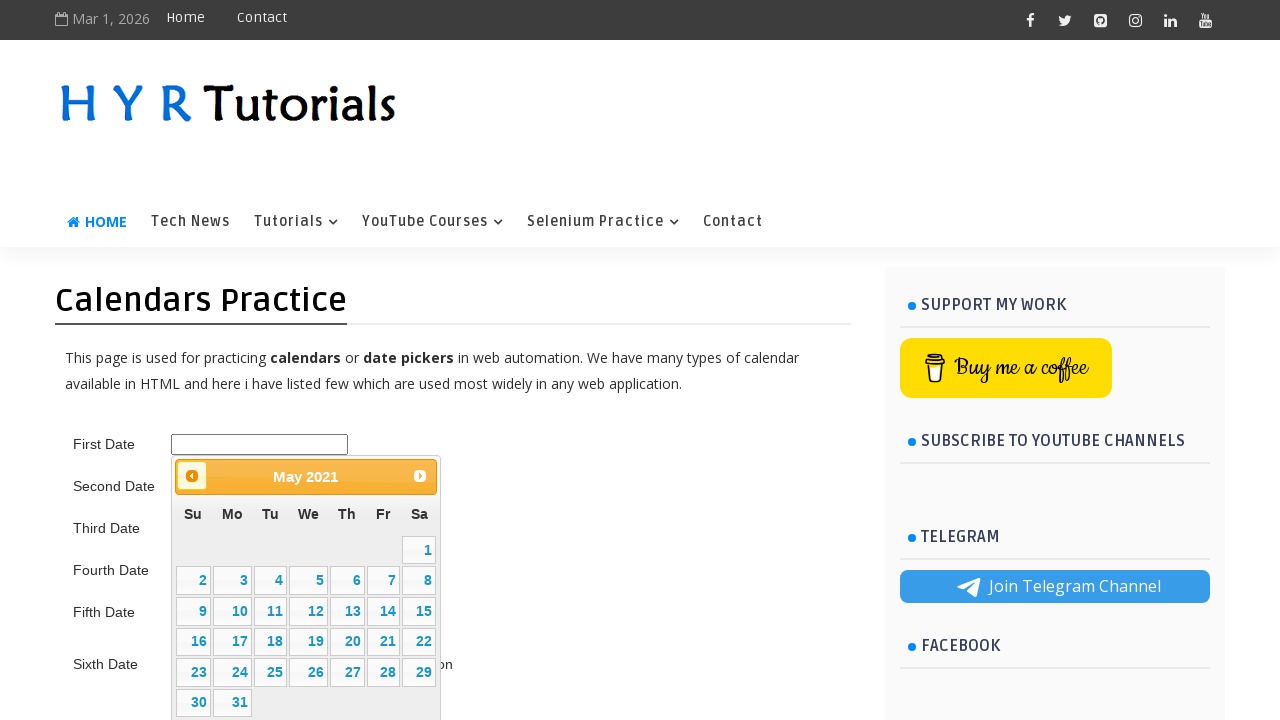

Clicked previous month button to navigate backward (current: March 2021, target: June 2015) at (192, 476) on .ui-datepicker-prev
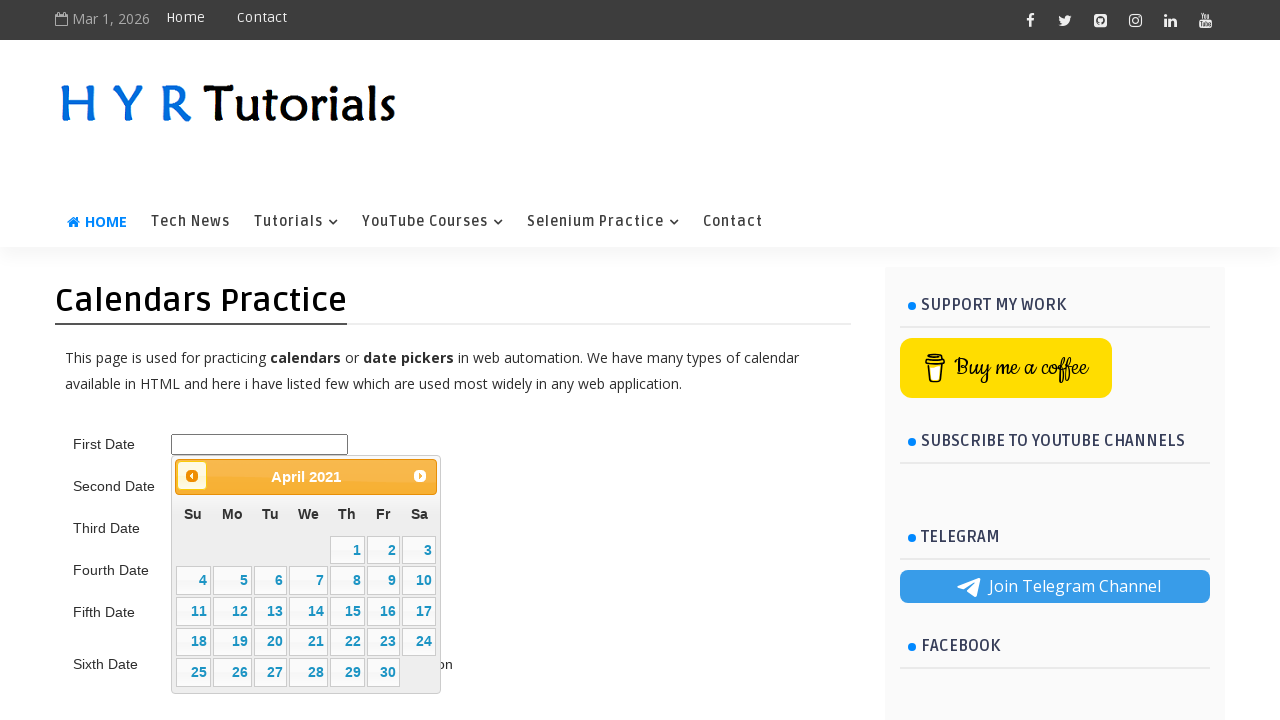

Retrieved updated month/year from datepicker title
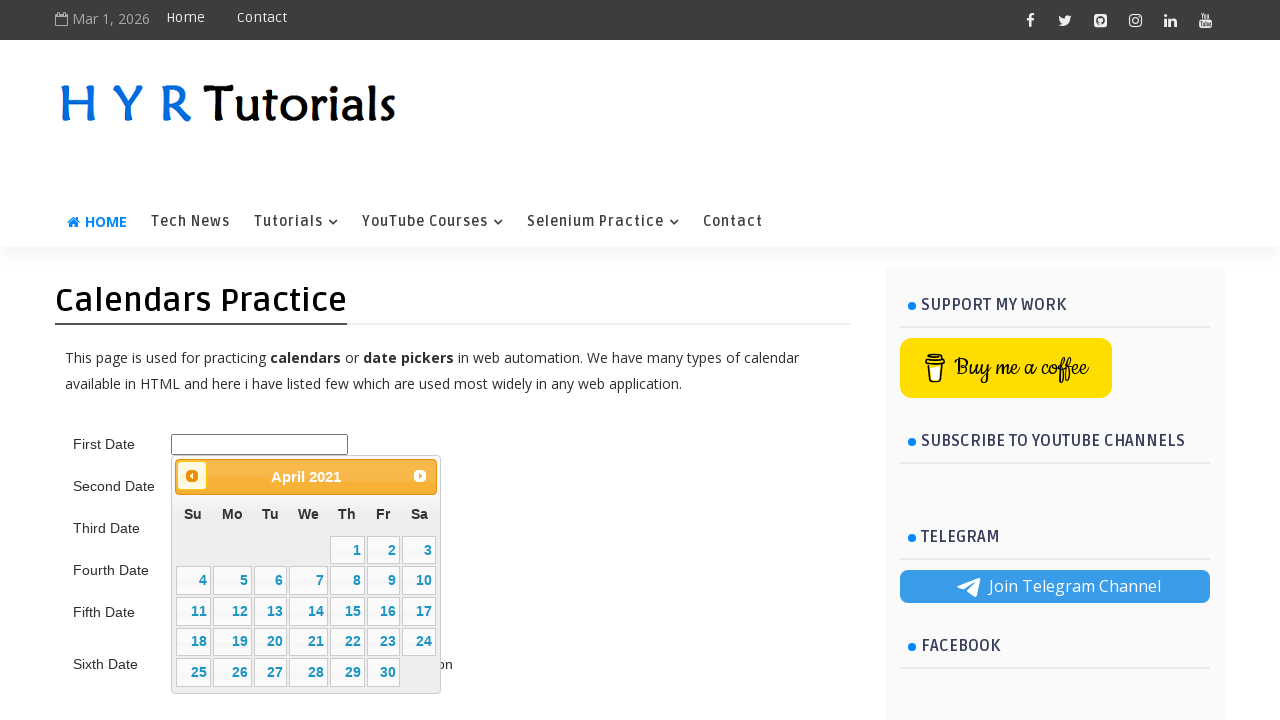

Clicked previous month button to navigate backward (current: March 2021, target: June 2015) at (192, 476) on .ui-datepicker-prev
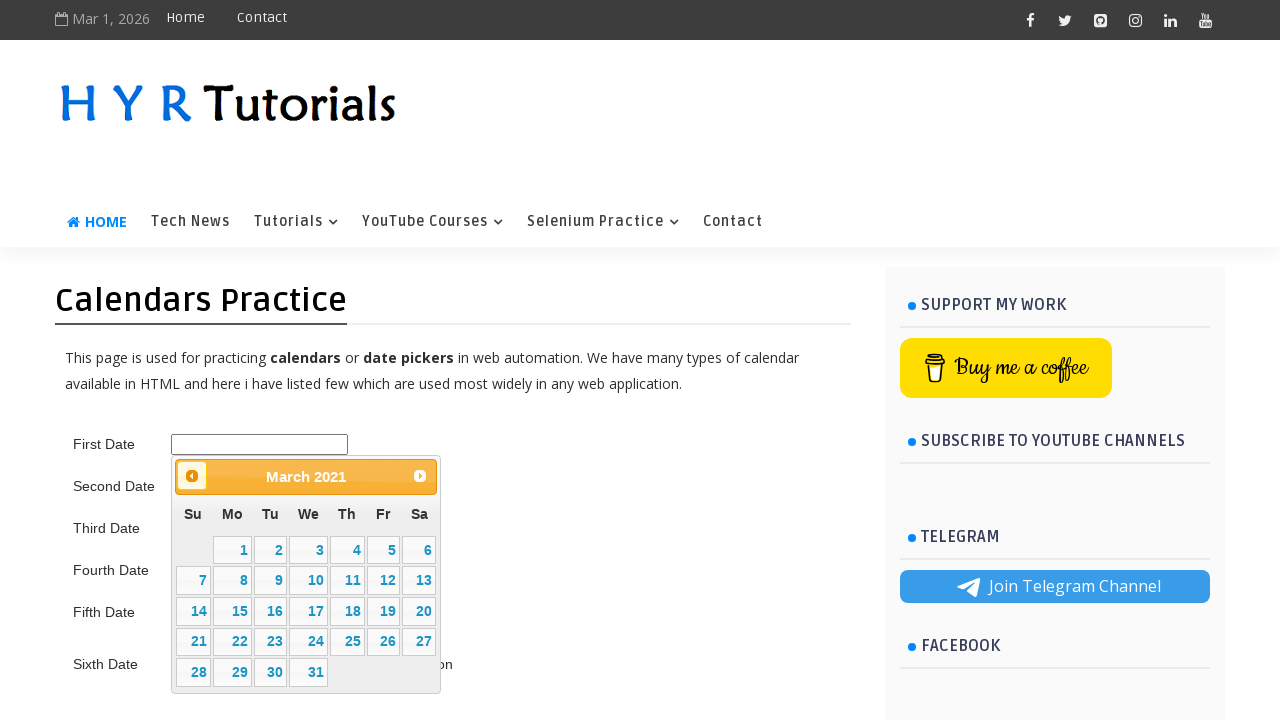

Retrieved updated month/year from datepicker title
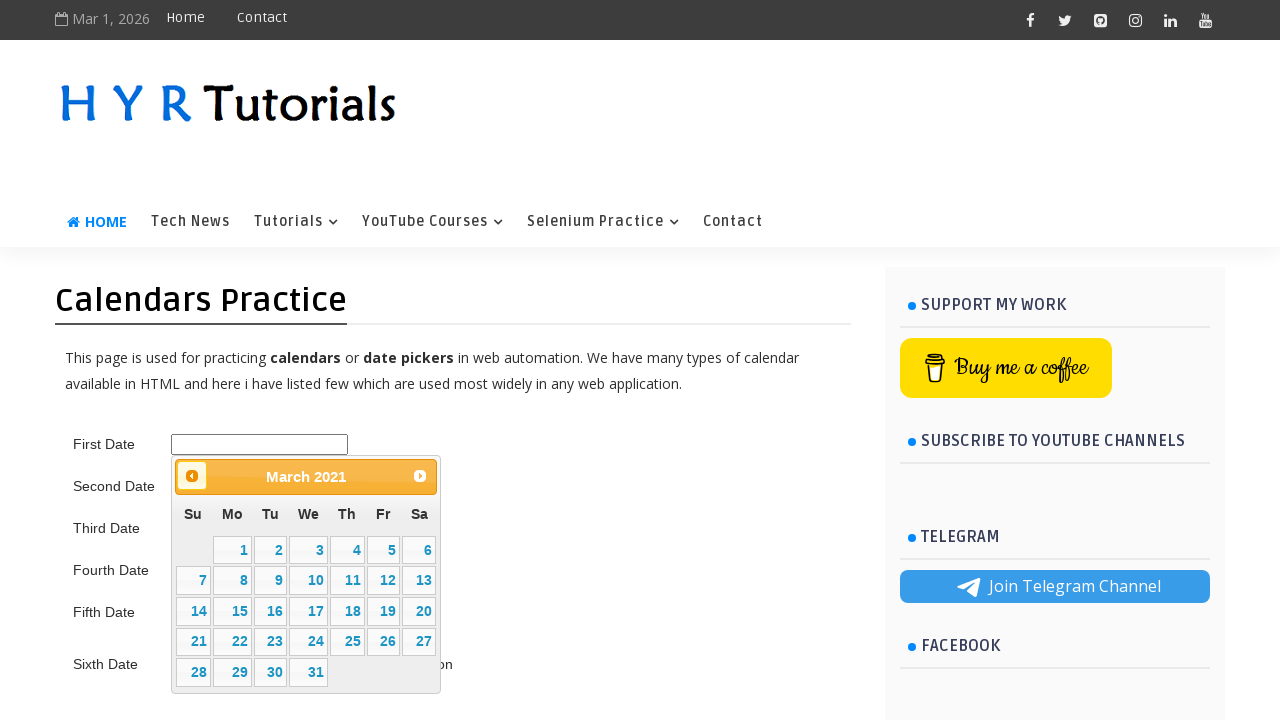

Clicked previous month button to navigate backward (current: March 2021, target: June 2015) at (192, 476) on .ui-datepicker-prev
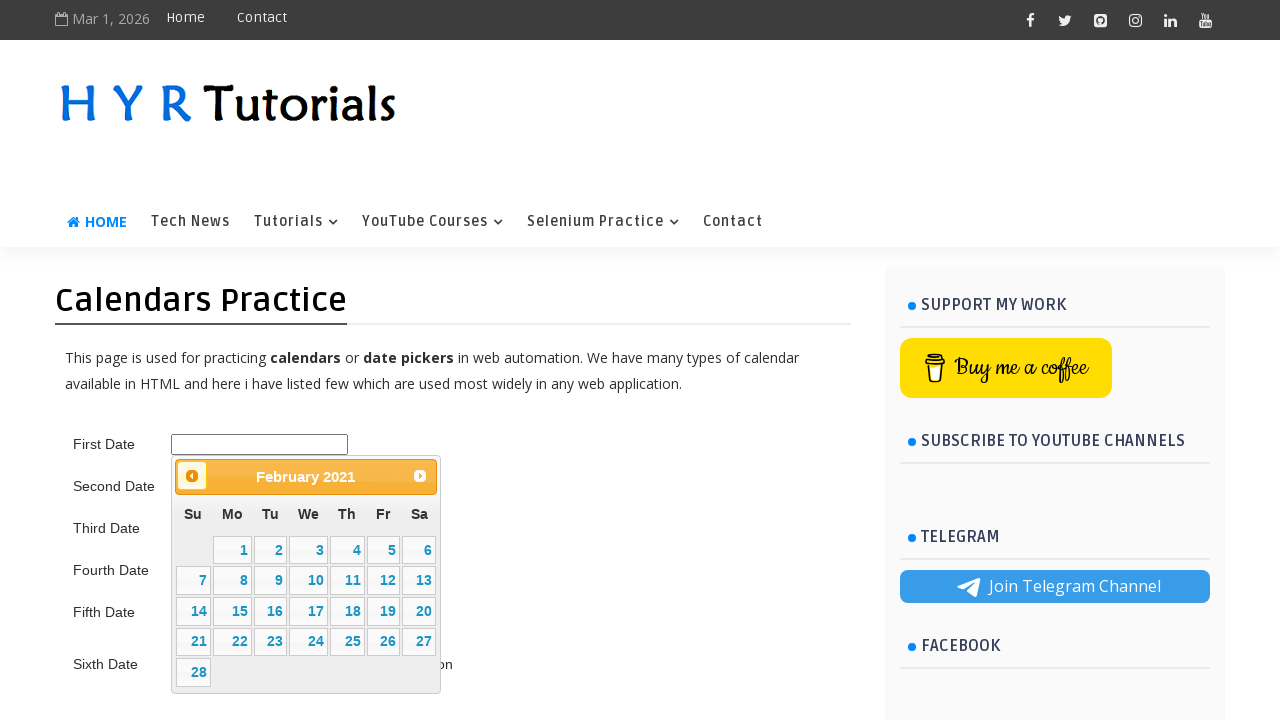

Retrieved updated month/year from datepicker title
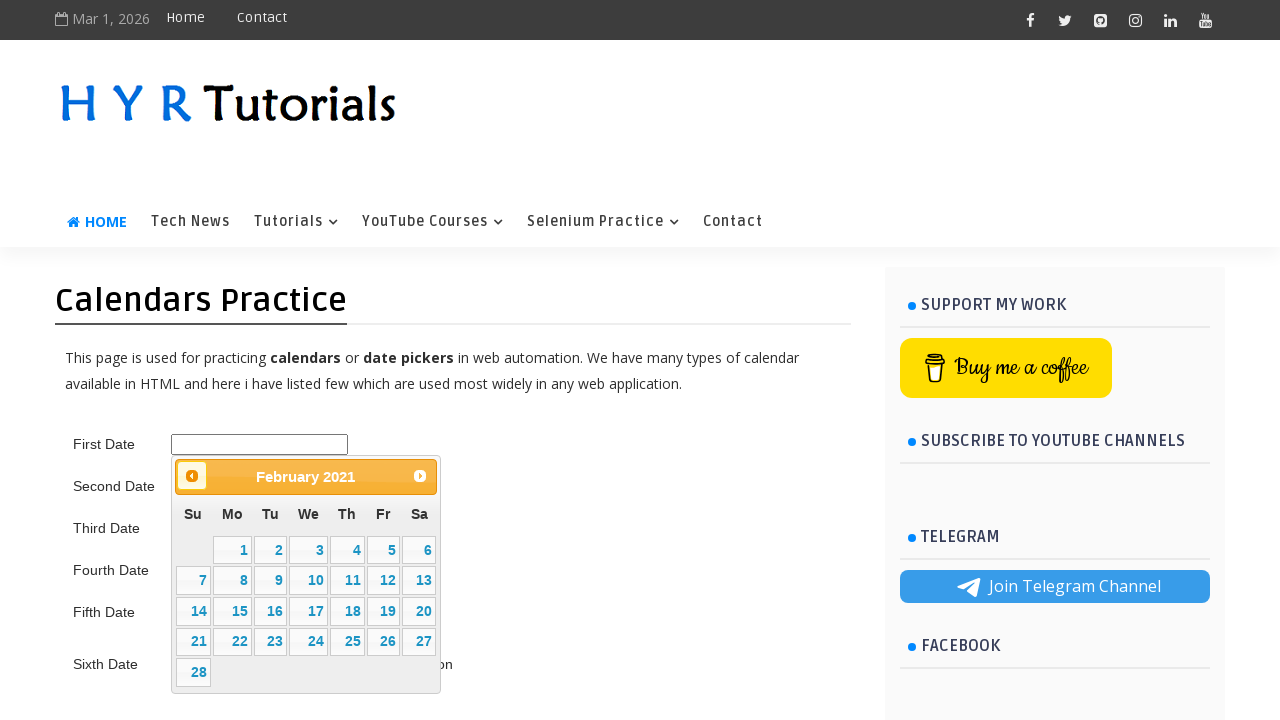

Clicked previous month button to navigate backward (current: March 2021, target: June 2015) at (192, 476) on .ui-datepicker-prev
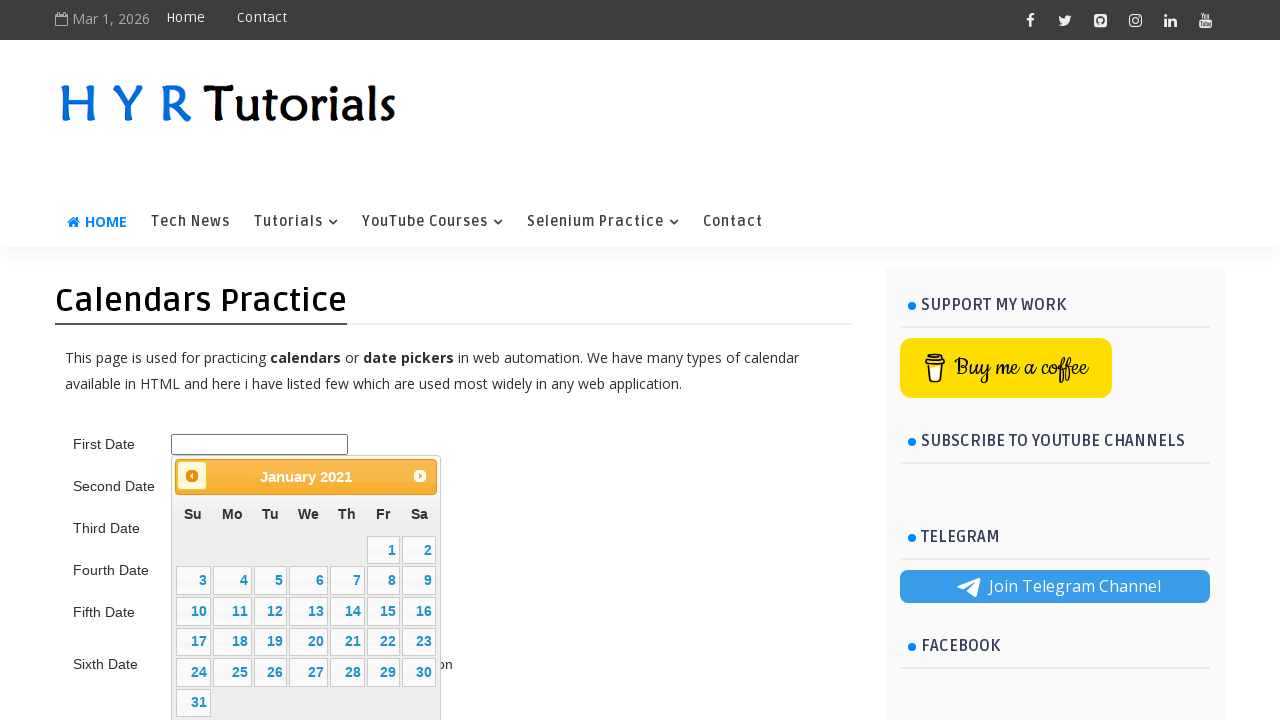

Retrieved updated month/year from datepicker title
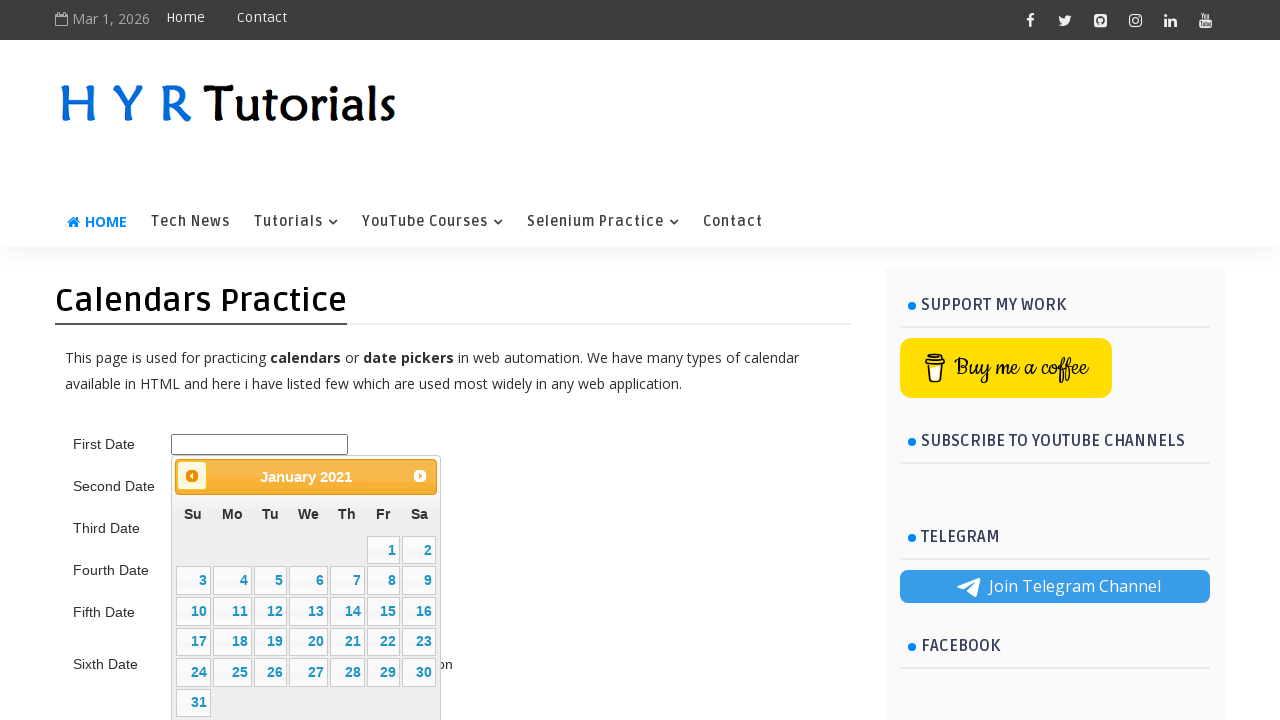

Clicked previous month button to navigate backward (current: March 2021, target: June 2015) at (192, 476) on .ui-datepicker-prev
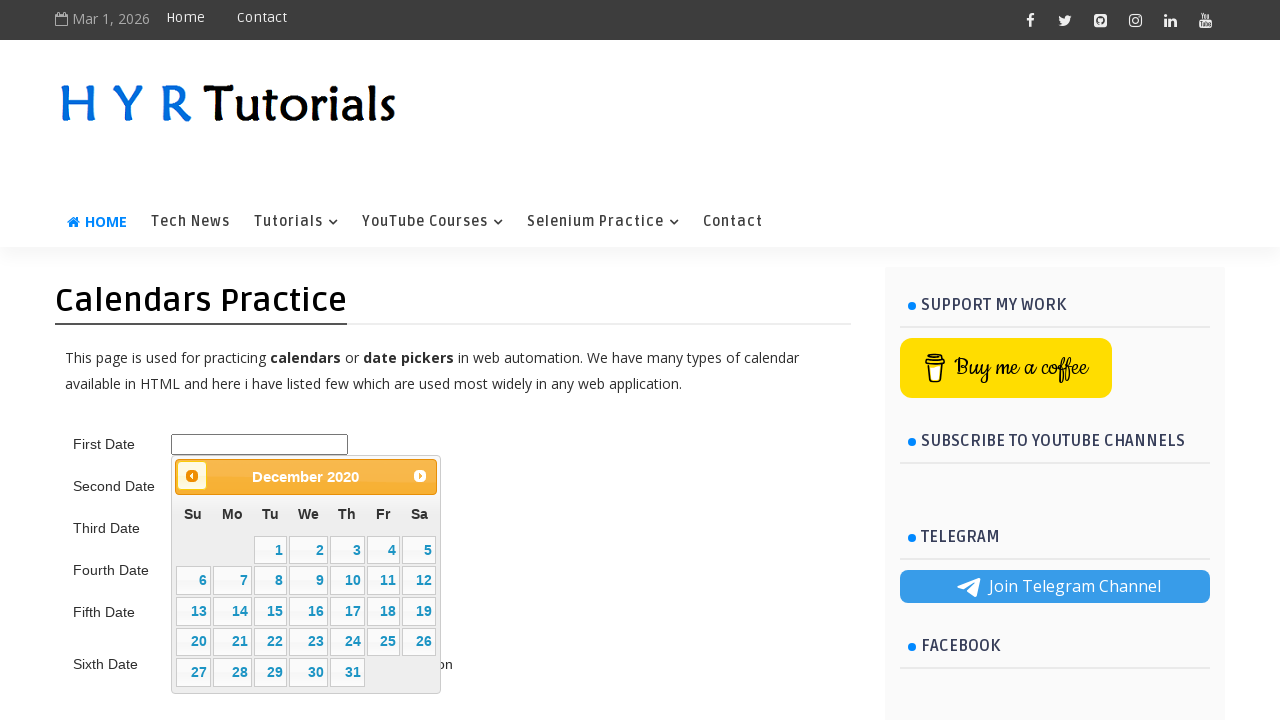

Retrieved updated month/year from datepicker title
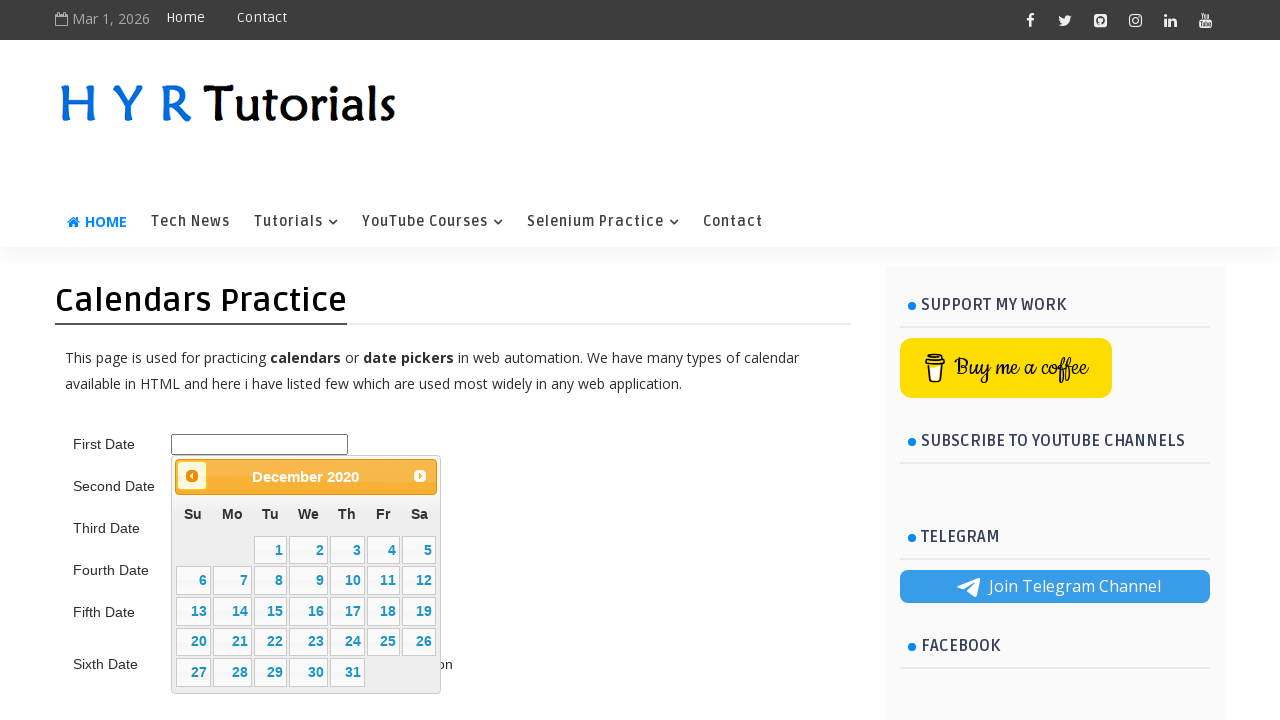

Clicked previous month button to navigate backward (current: March 2020, target: June 2015) at (192, 476) on .ui-datepicker-prev
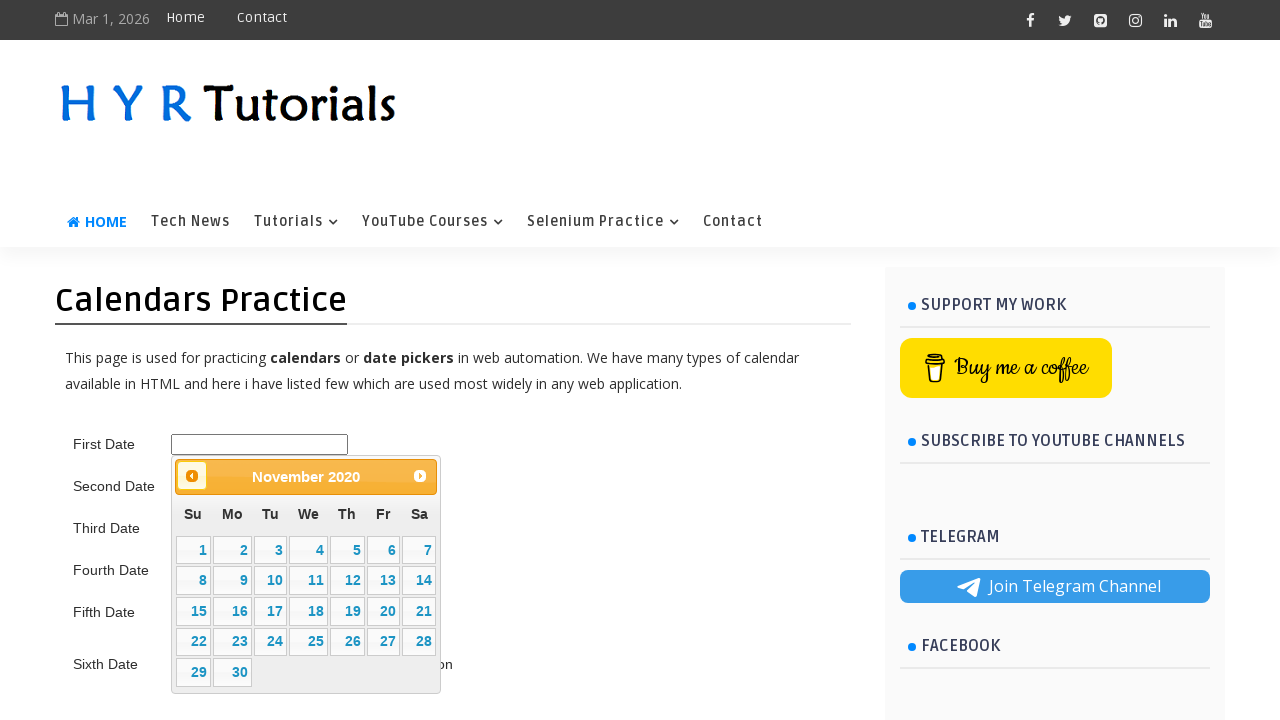

Retrieved updated month/year from datepicker title
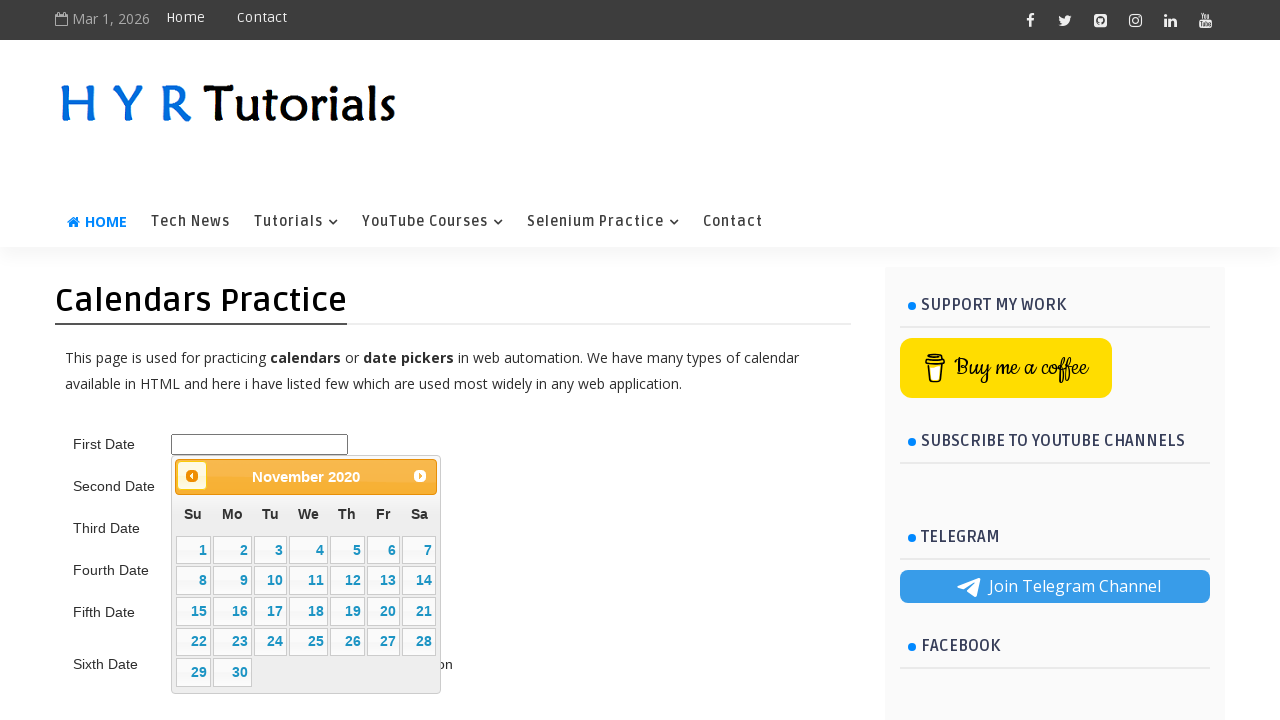

Clicked previous month button to navigate backward (current: March 2020, target: June 2015) at (192, 476) on .ui-datepicker-prev
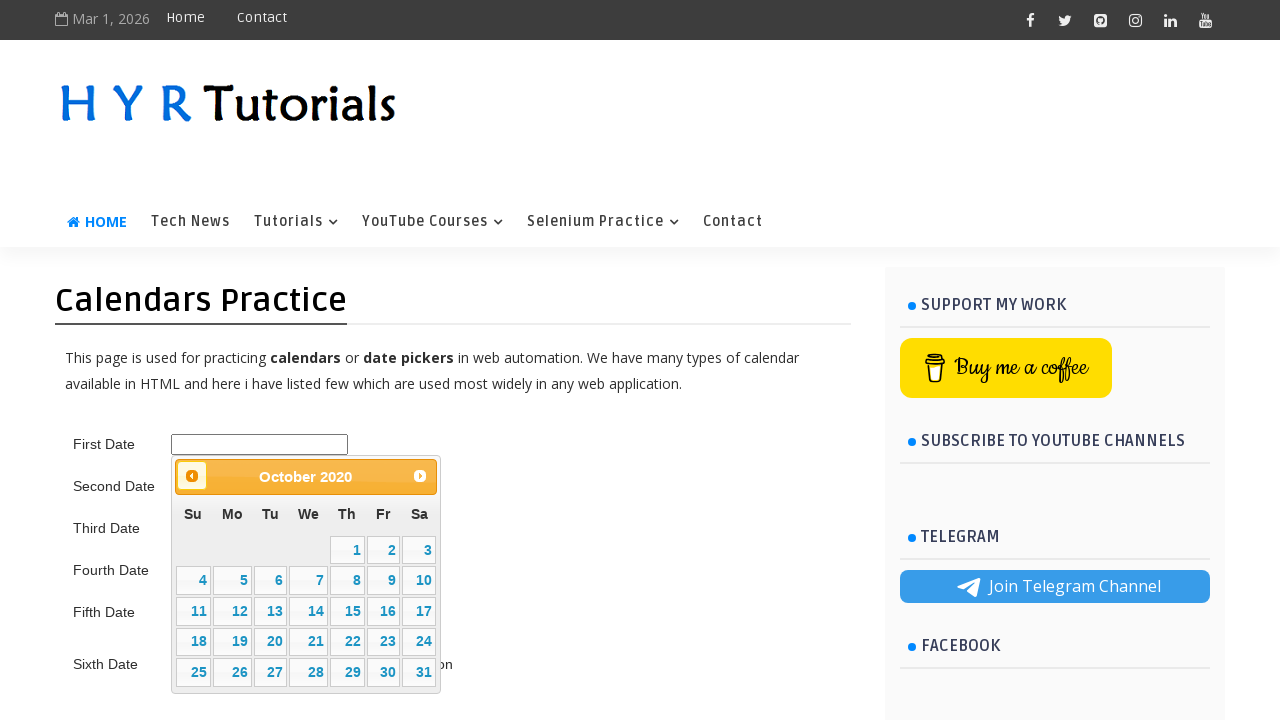

Retrieved updated month/year from datepicker title
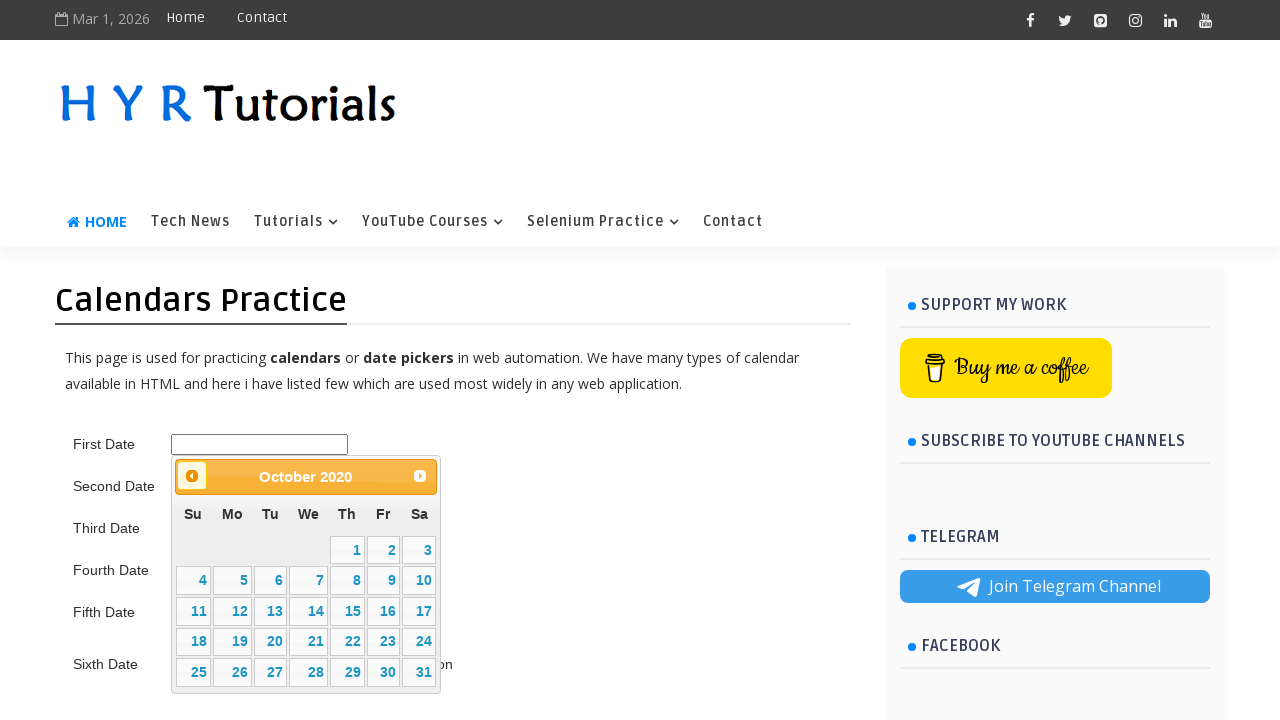

Clicked previous month button to navigate backward (current: March 2020, target: June 2015) at (192, 476) on .ui-datepicker-prev
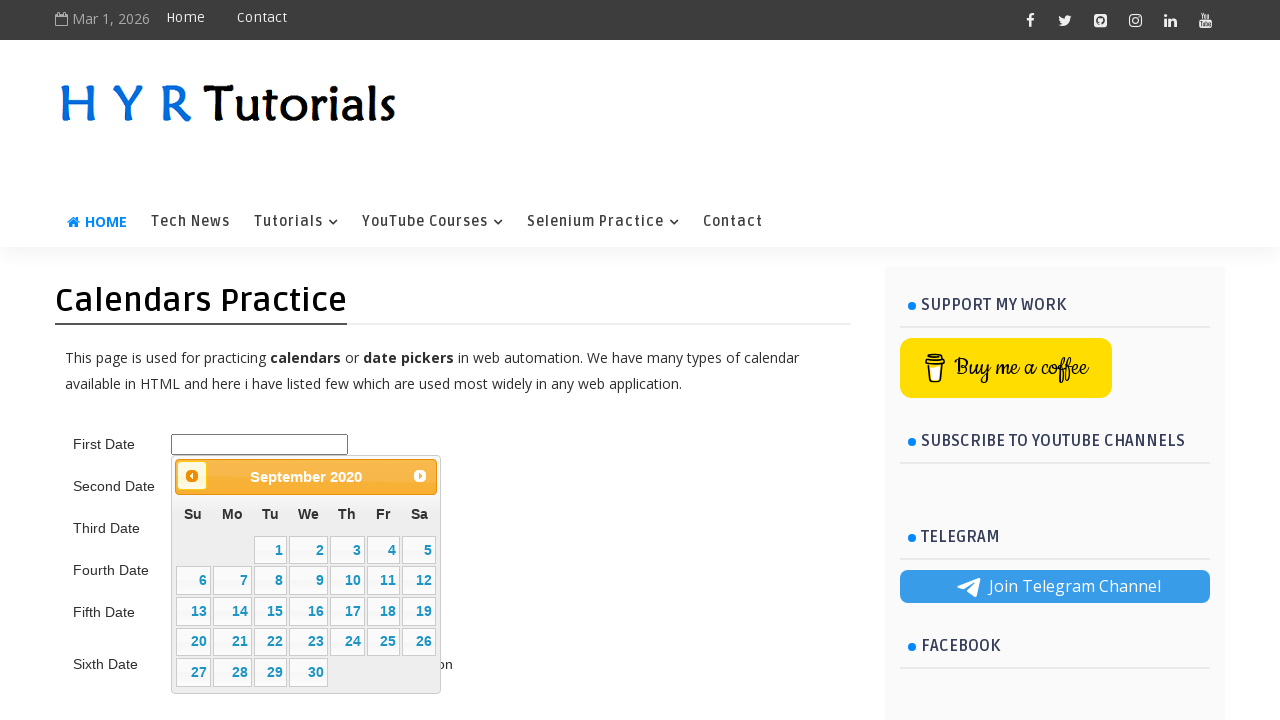

Retrieved updated month/year from datepicker title
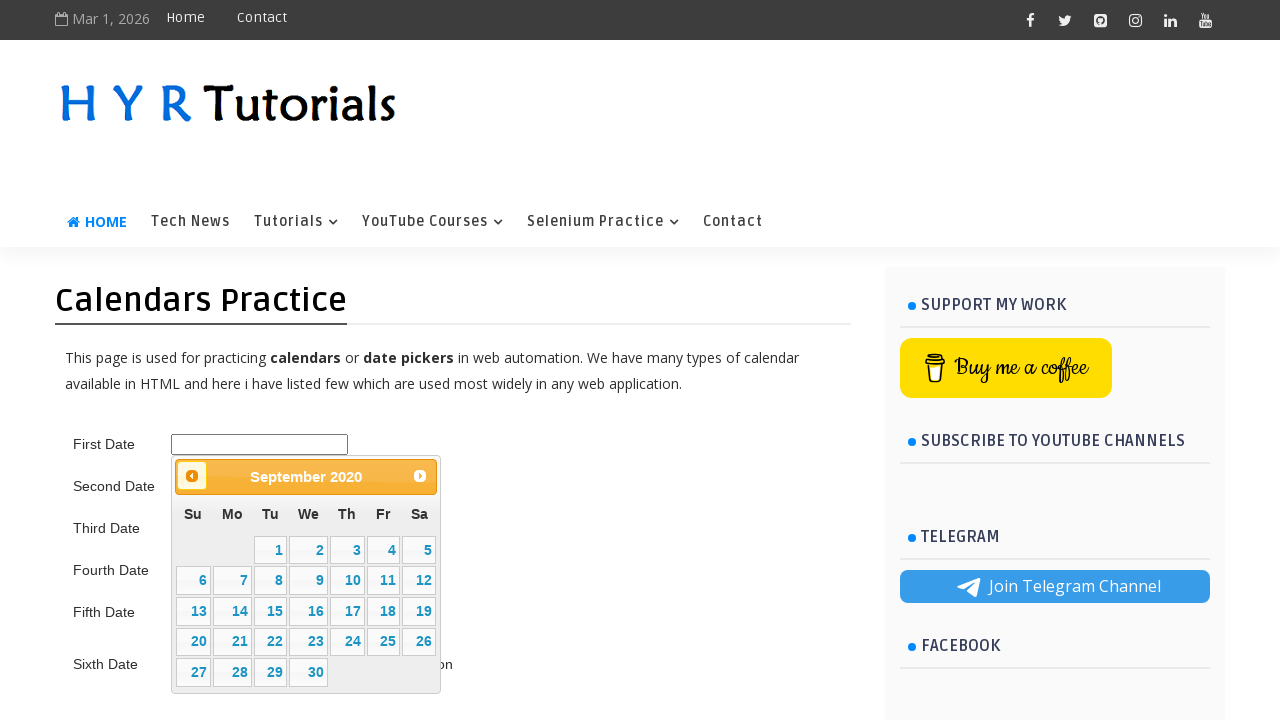

Clicked previous month button to navigate backward (current: March 2020, target: June 2015) at (192, 476) on .ui-datepicker-prev
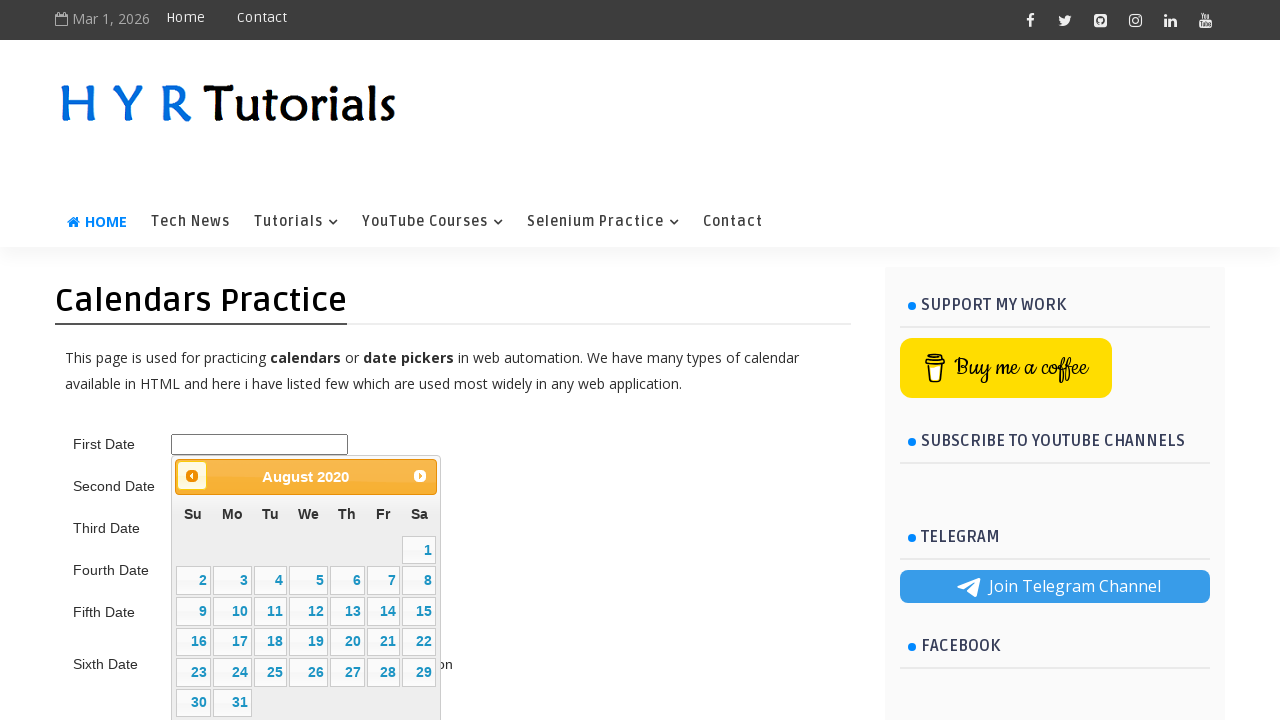

Retrieved updated month/year from datepicker title
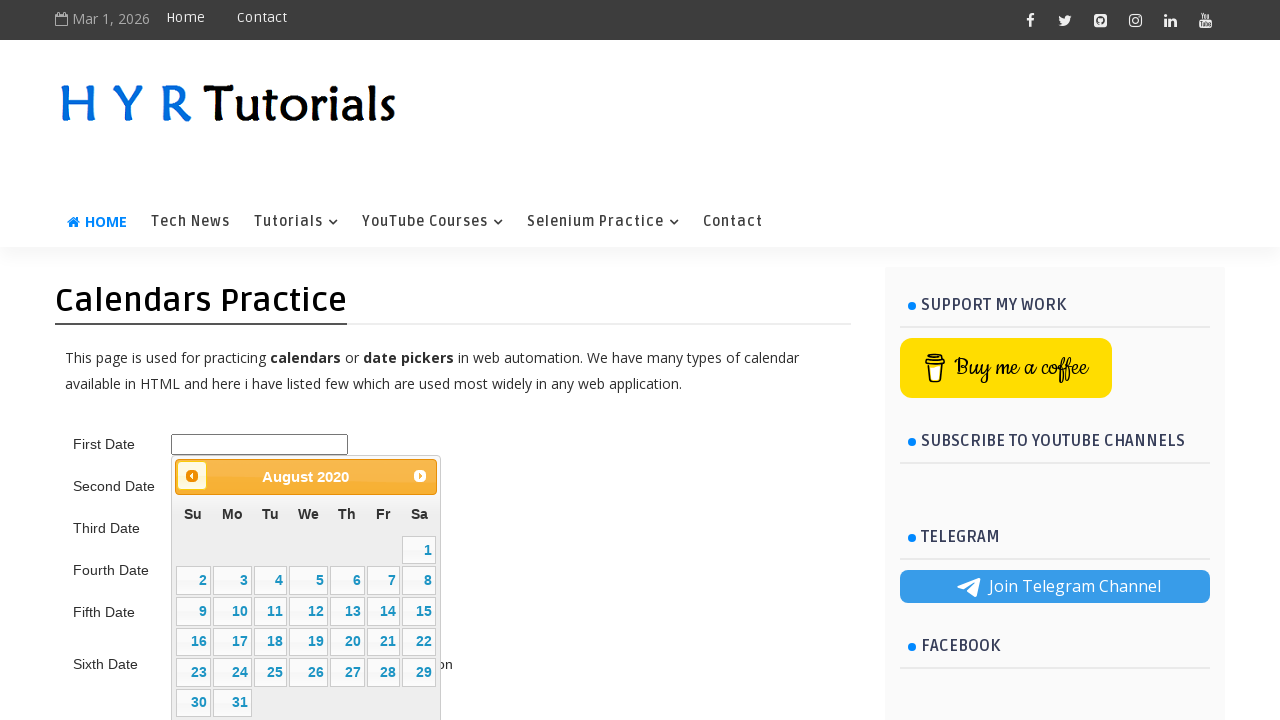

Clicked previous month button to navigate backward (current: March 2020, target: June 2015) at (192, 476) on .ui-datepicker-prev
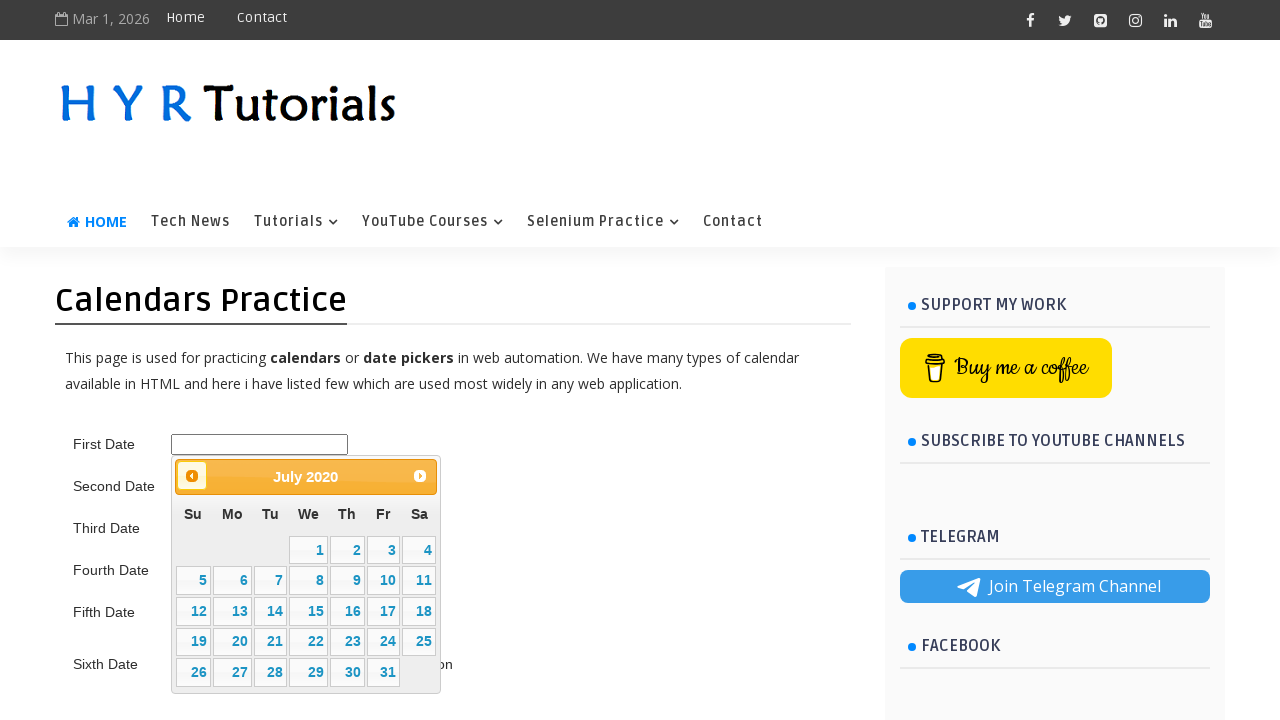

Retrieved updated month/year from datepicker title
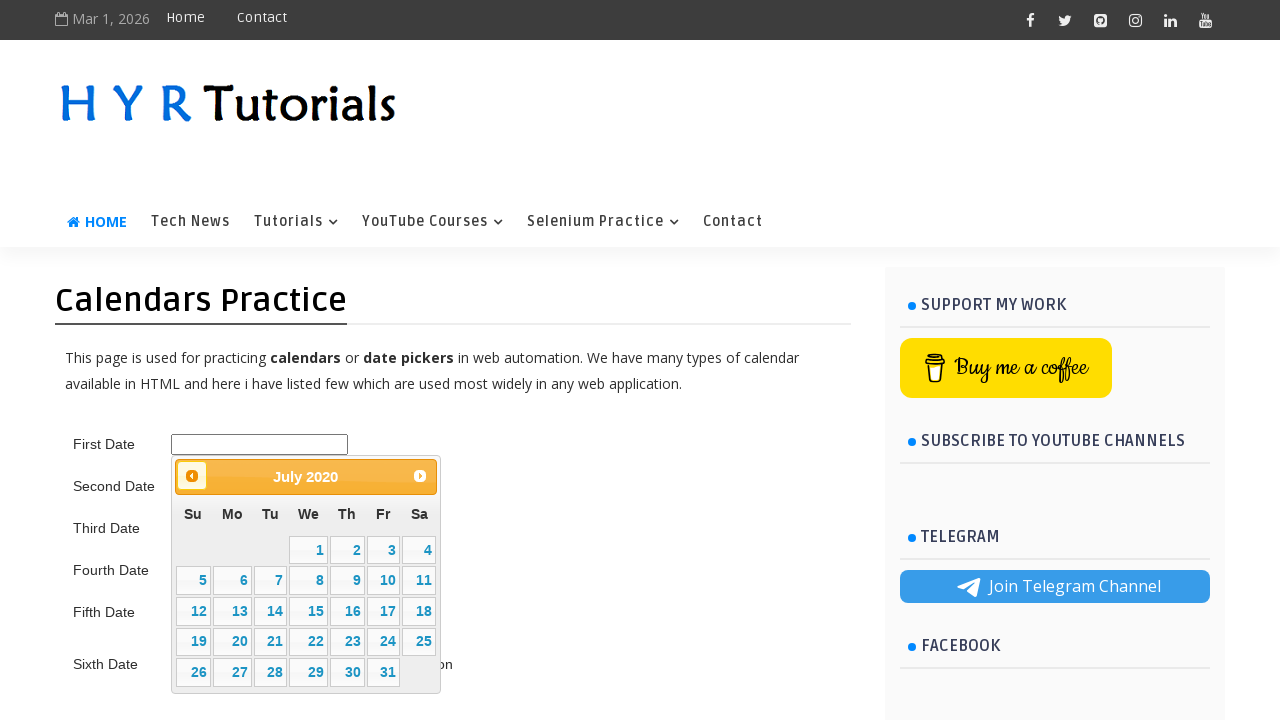

Clicked previous month button to navigate backward (current: March 2020, target: June 2015) at (192, 476) on .ui-datepicker-prev
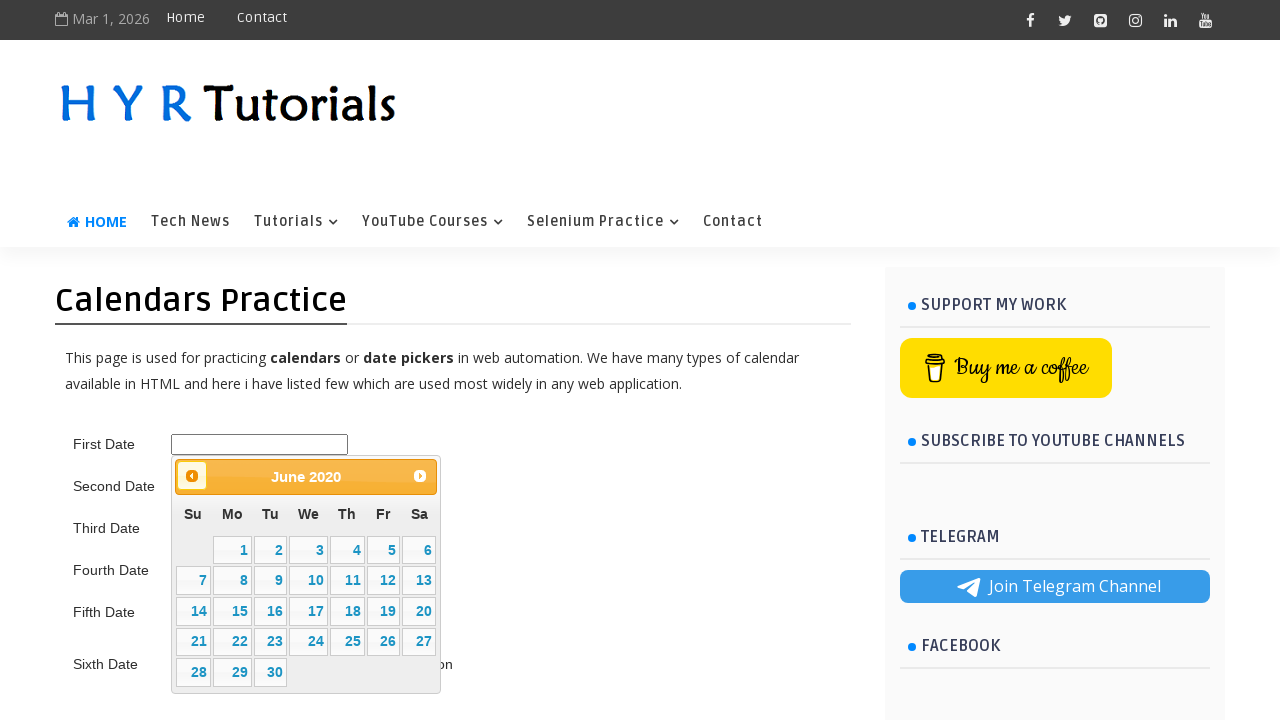

Retrieved updated month/year from datepicker title
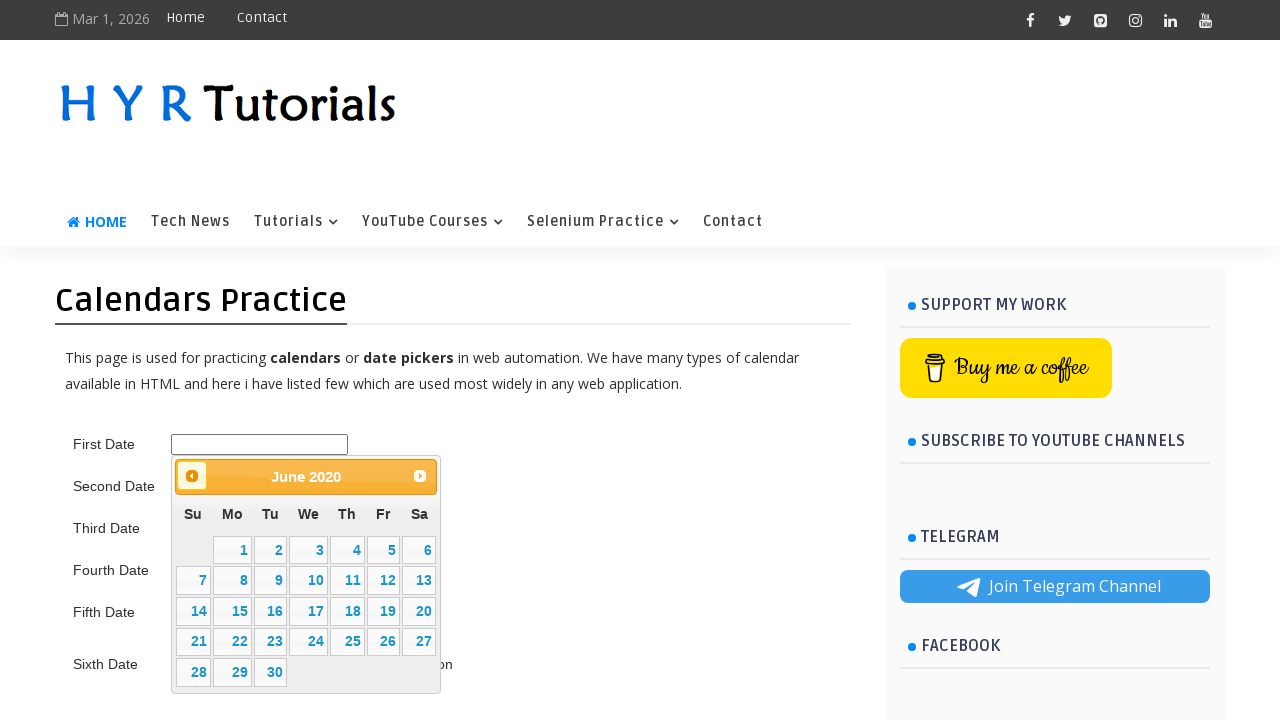

Clicked previous month button to navigate backward (current: March 2020, target: June 2015) at (192, 476) on .ui-datepicker-prev
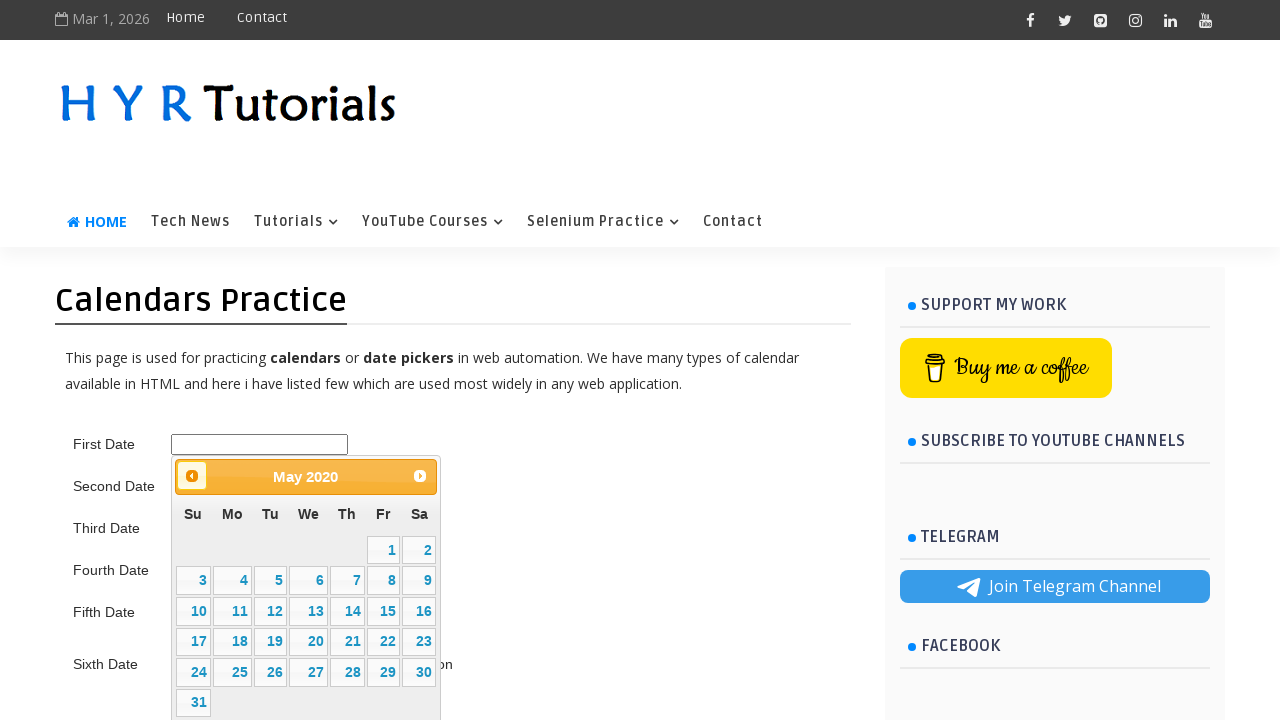

Retrieved updated month/year from datepicker title
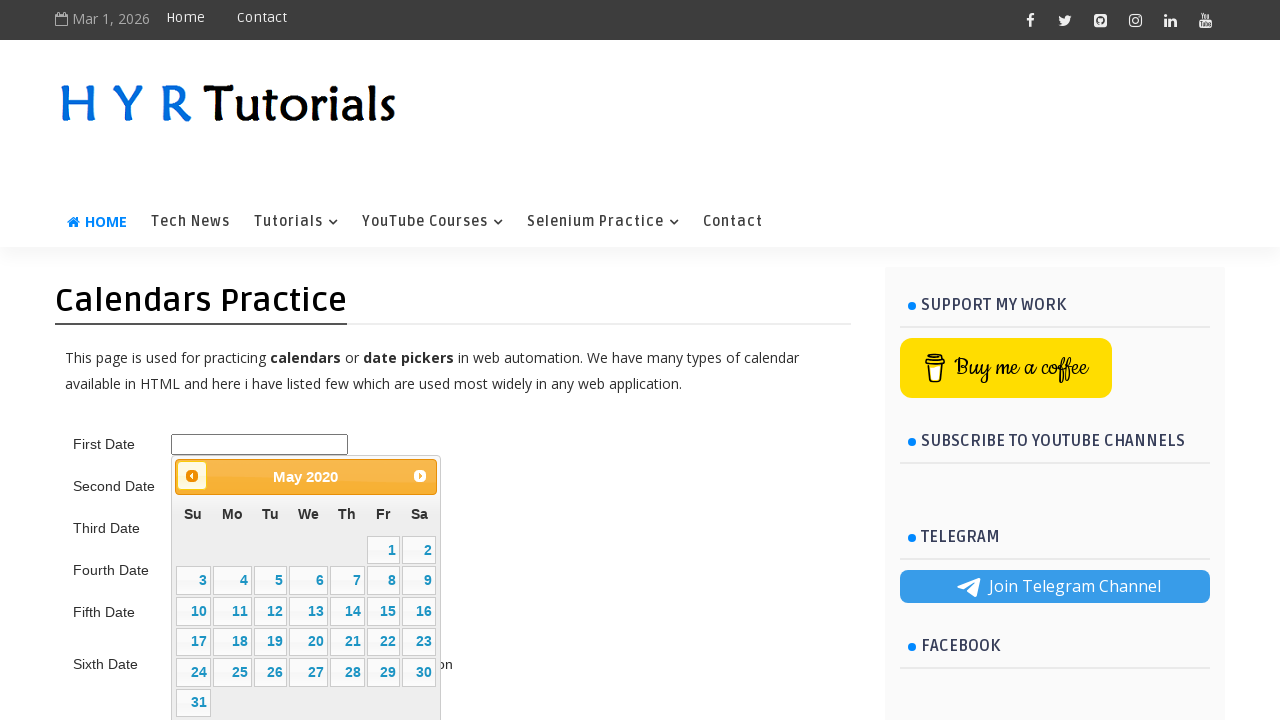

Clicked previous month button to navigate backward (current: March 2020, target: June 2015) at (192, 476) on .ui-datepicker-prev
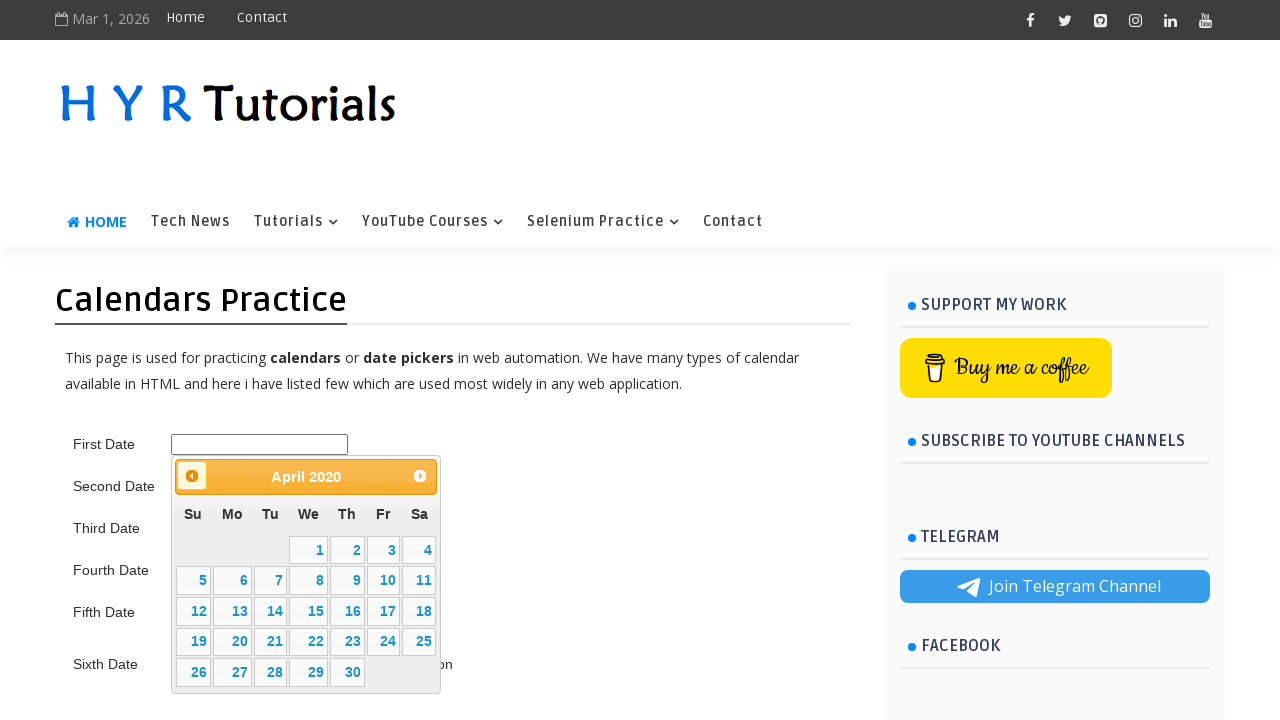

Retrieved updated month/year from datepicker title
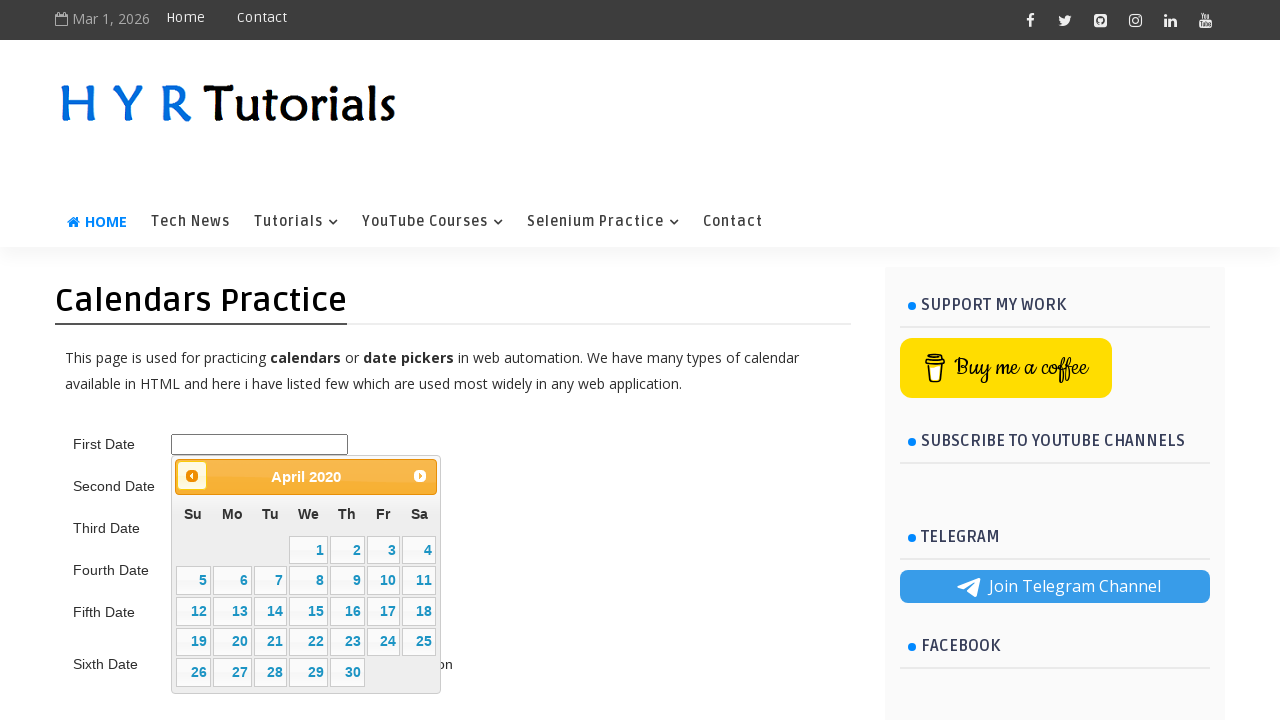

Clicked previous month button to navigate backward (current: March 2020, target: June 2015) at (192, 476) on .ui-datepicker-prev
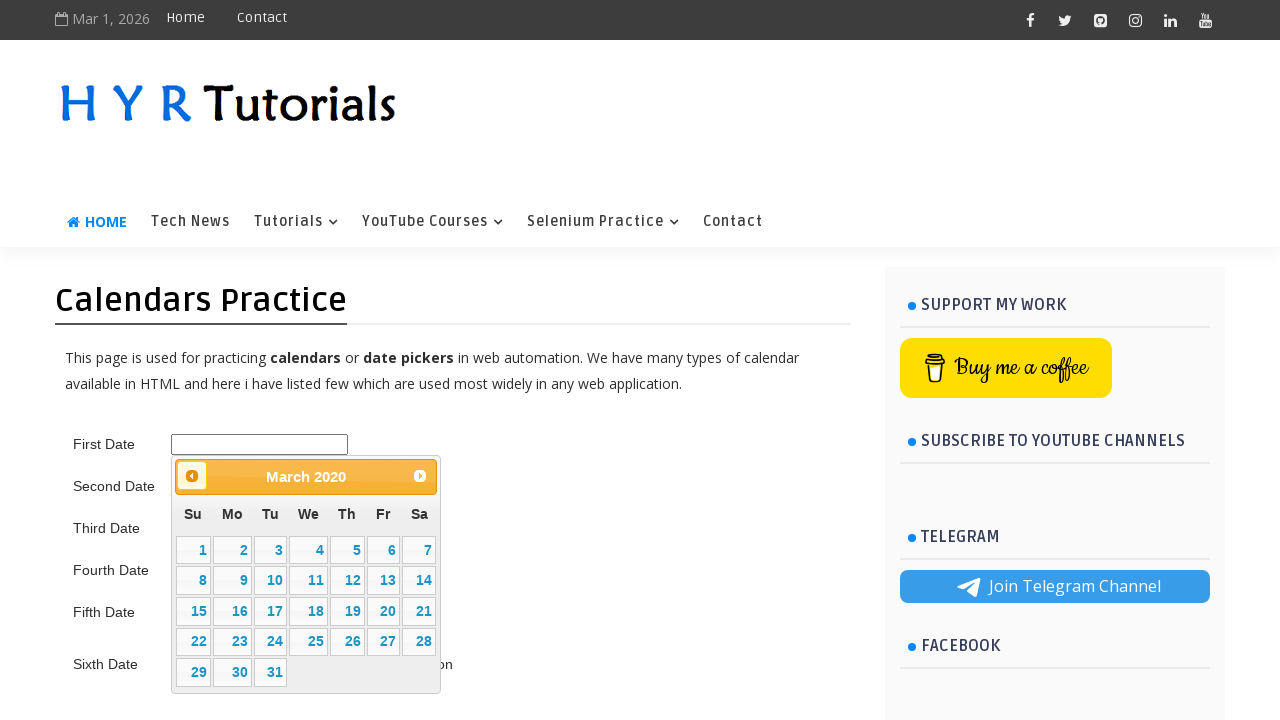

Retrieved updated month/year from datepicker title
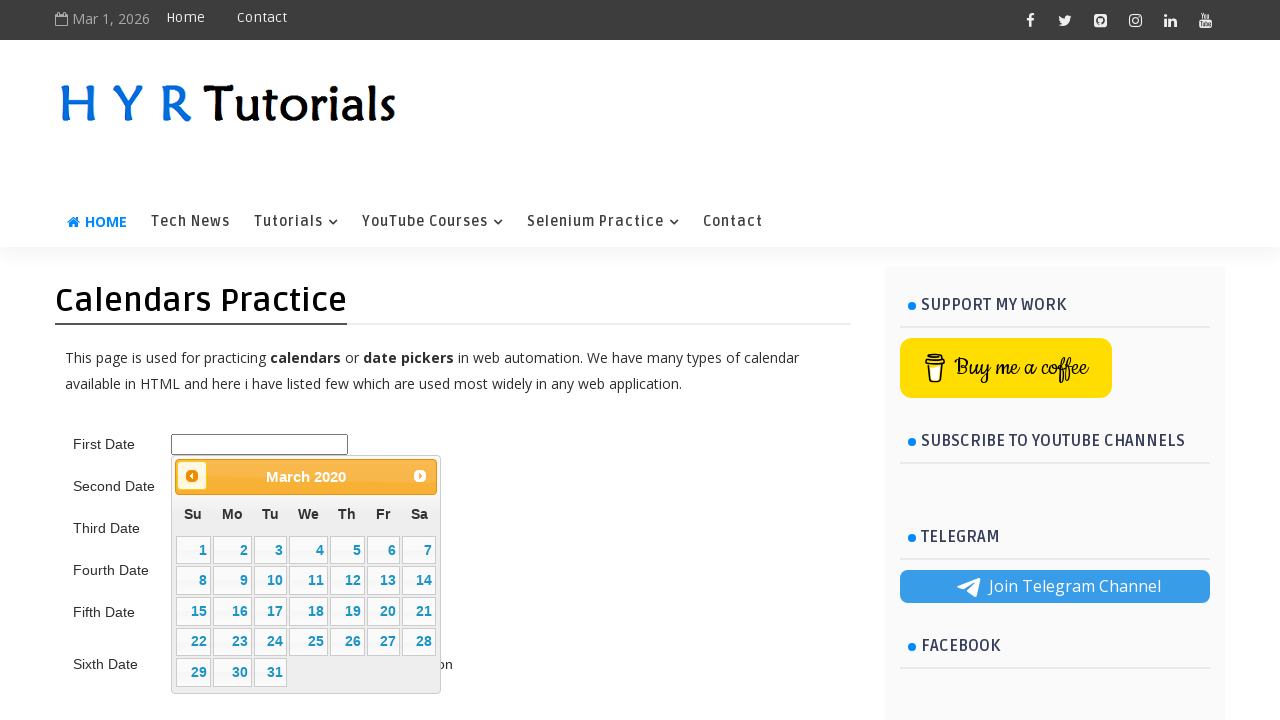

Clicked previous month button to navigate backward (current: March 2020, target: June 2015) at (192, 476) on .ui-datepicker-prev
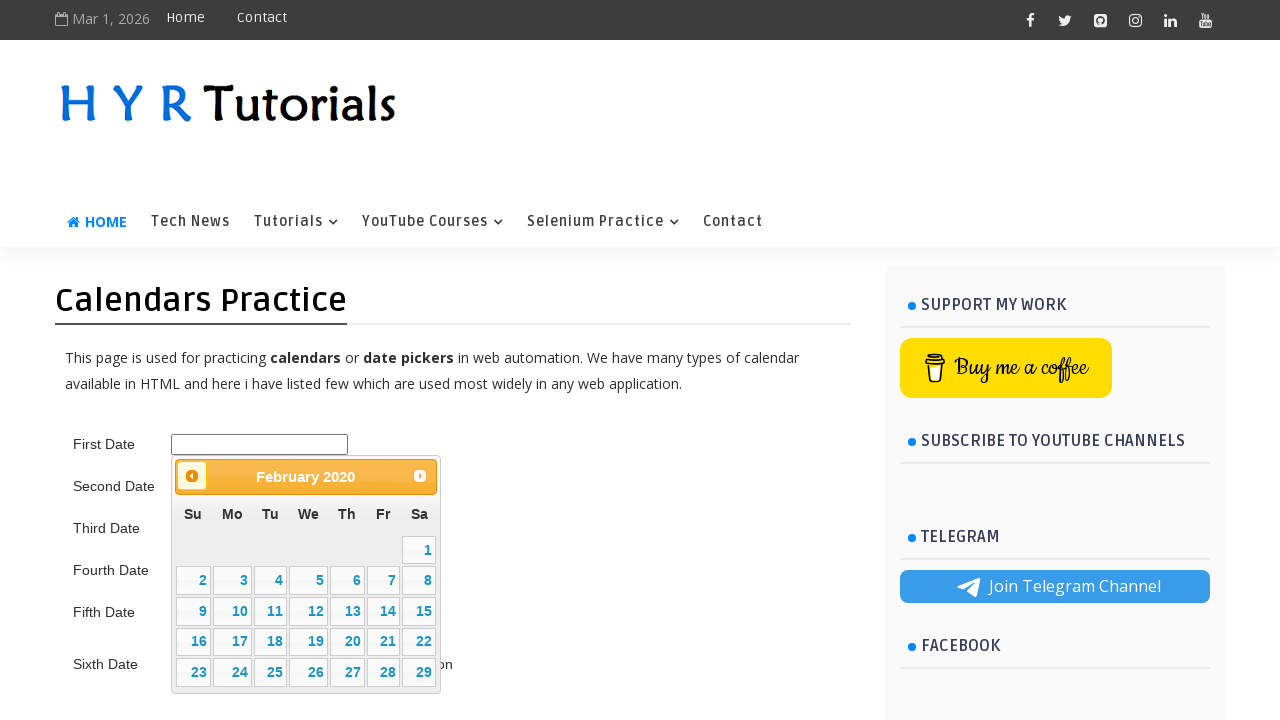

Retrieved updated month/year from datepicker title
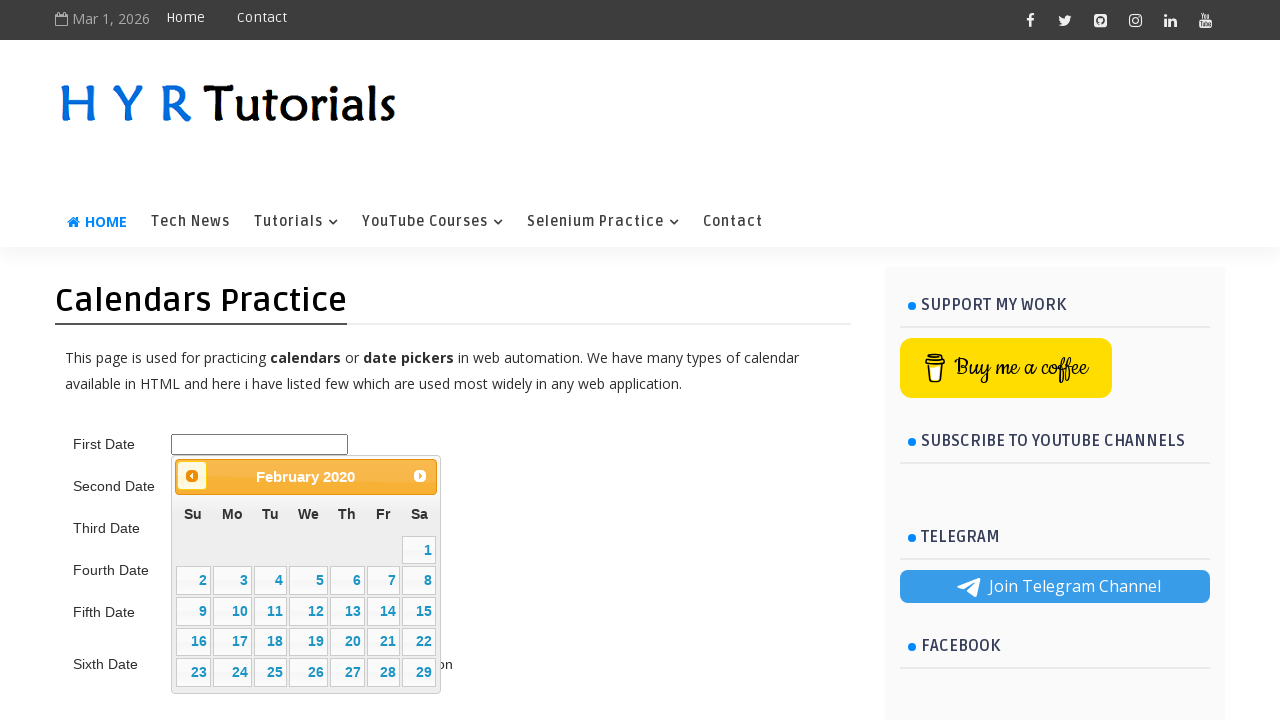

Clicked previous month button to navigate backward (current: March 2020, target: June 2015) at (192, 476) on .ui-datepicker-prev
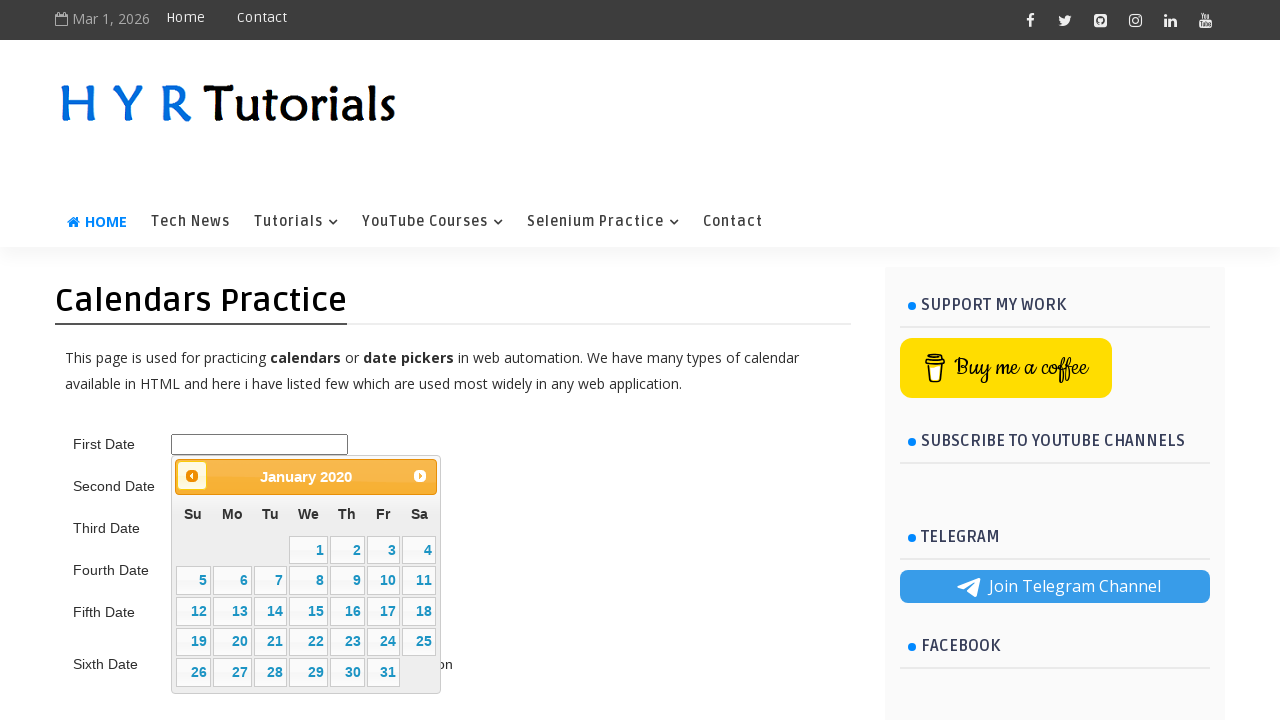

Retrieved updated month/year from datepicker title
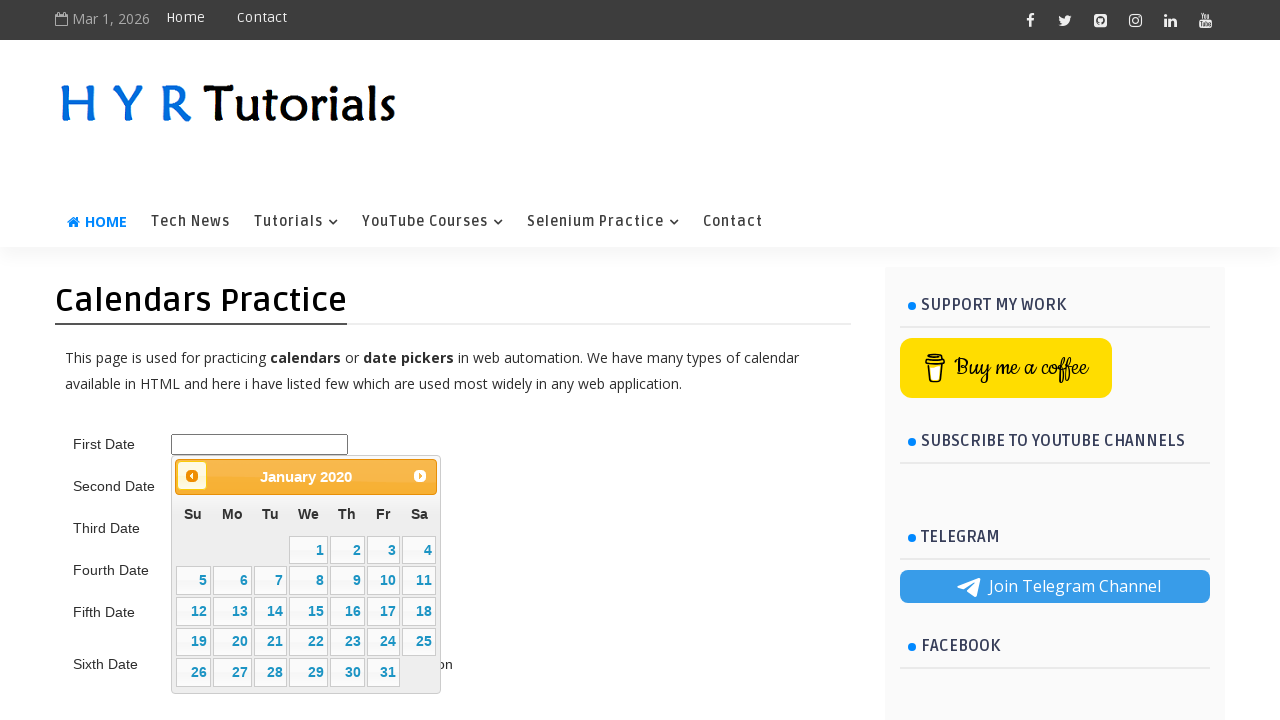

Clicked previous month button to navigate backward (current: March 2020, target: June 2015) at (192, 476) on .ui-datepicker-prev
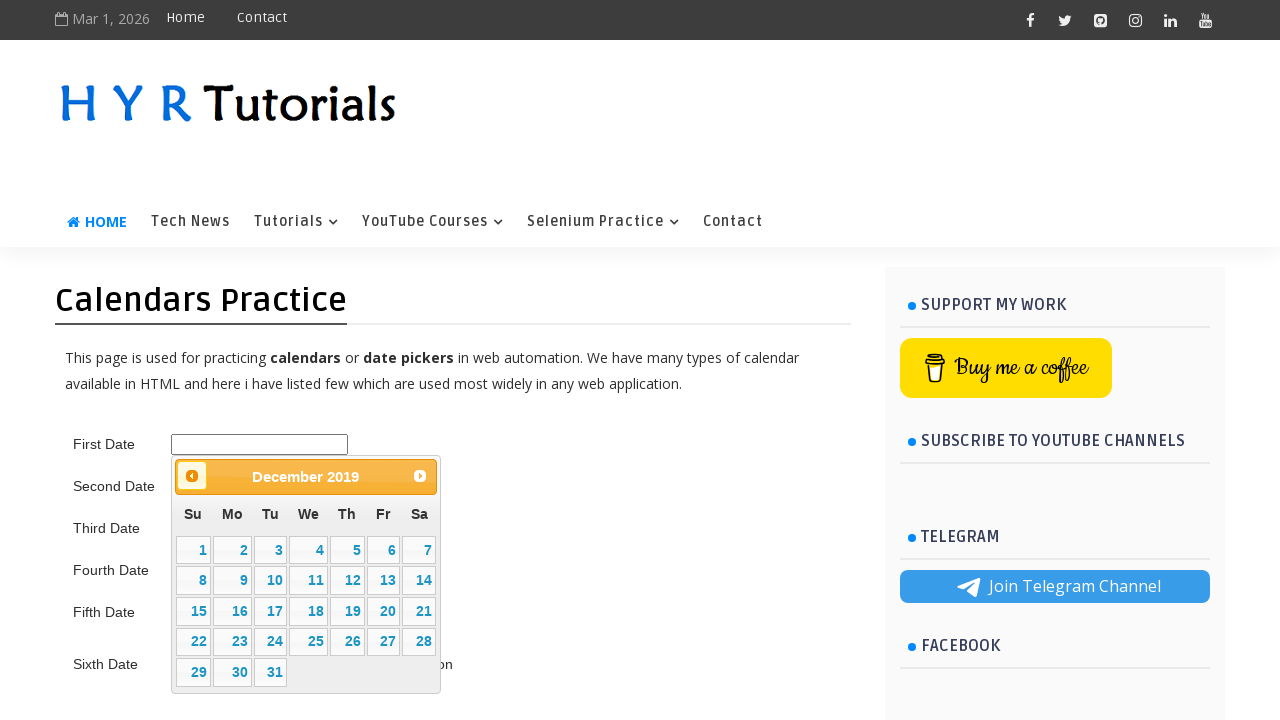

Retrieved updated month/year from datepicker title
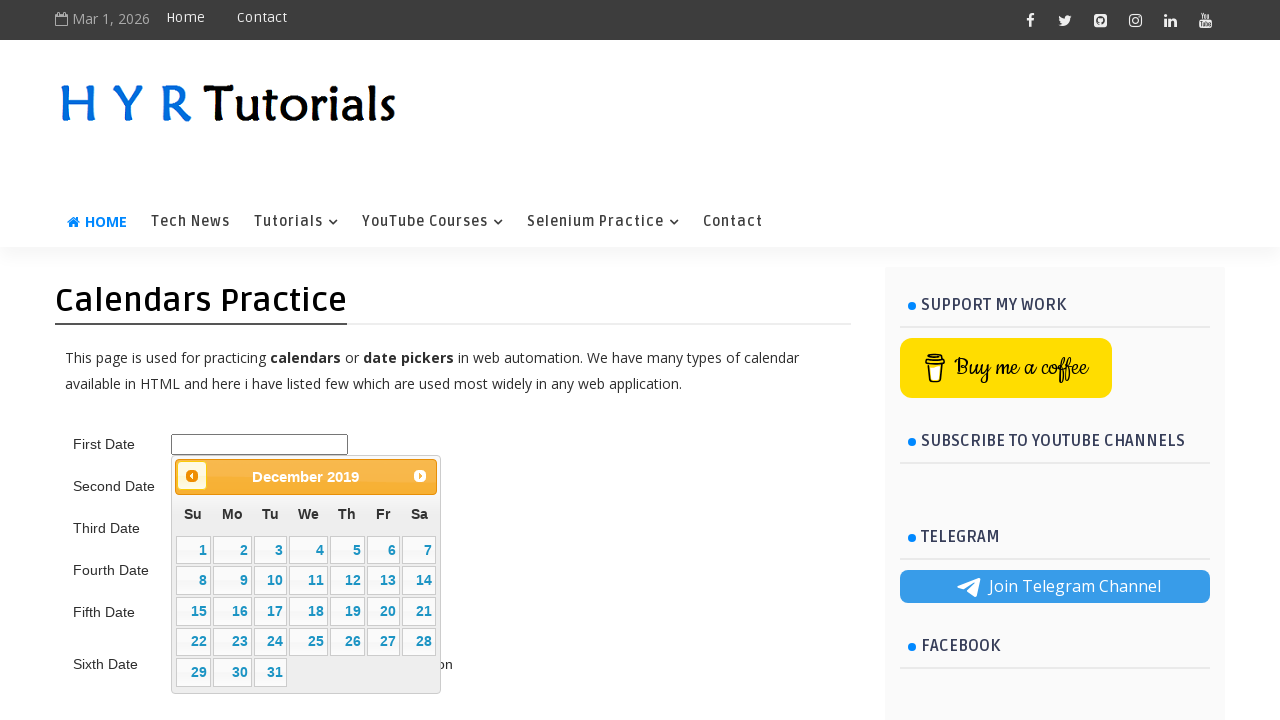

Clicked previous month button to navigate backward (current: March 2019, target: June 2015) at (192, 476) on .ui-datepicker-prev
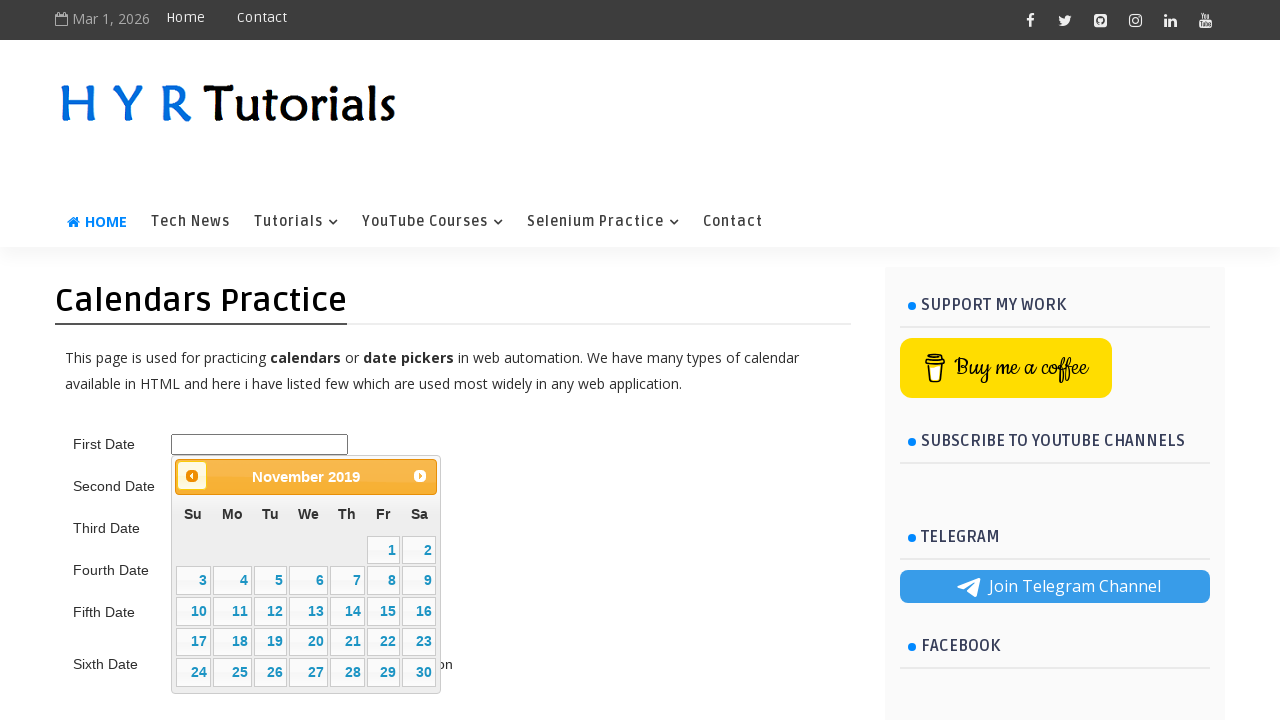

Retrieved updated month/year from datepicker title
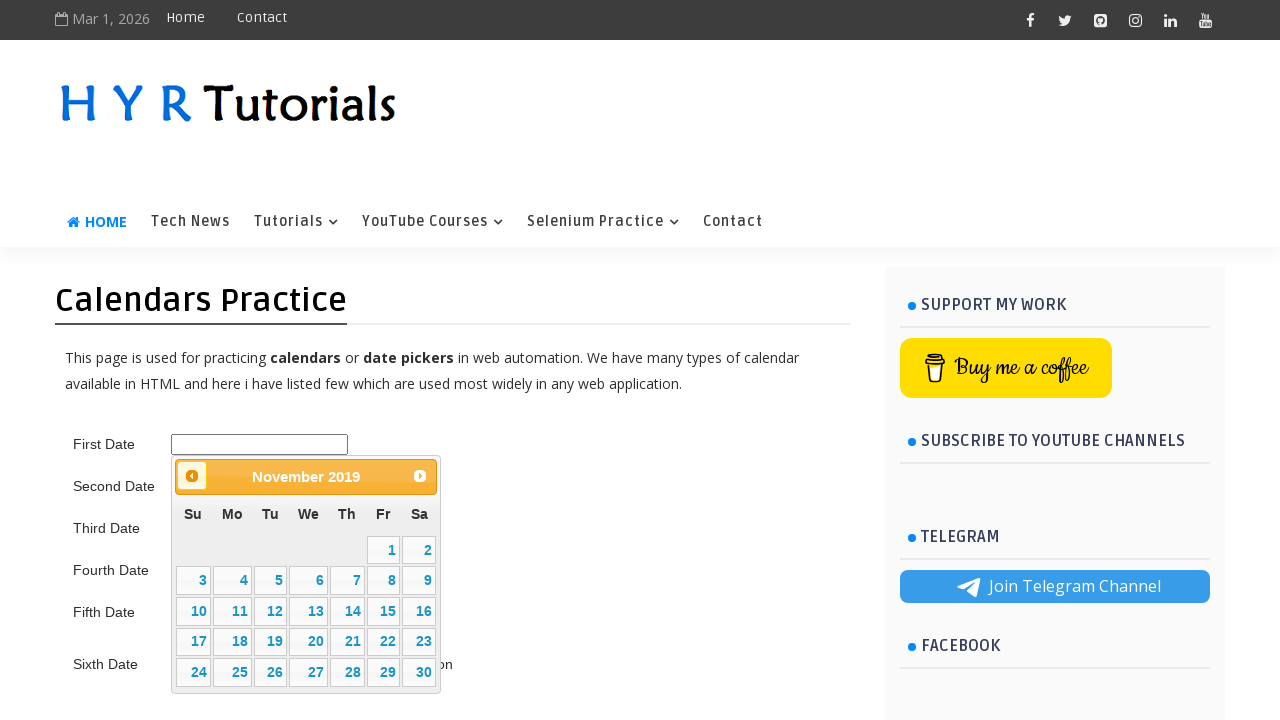

Clicked previous month button to navigate backward (current: March 2019, target: June 2015) at (192, 476) on .ui-datepicker-prev
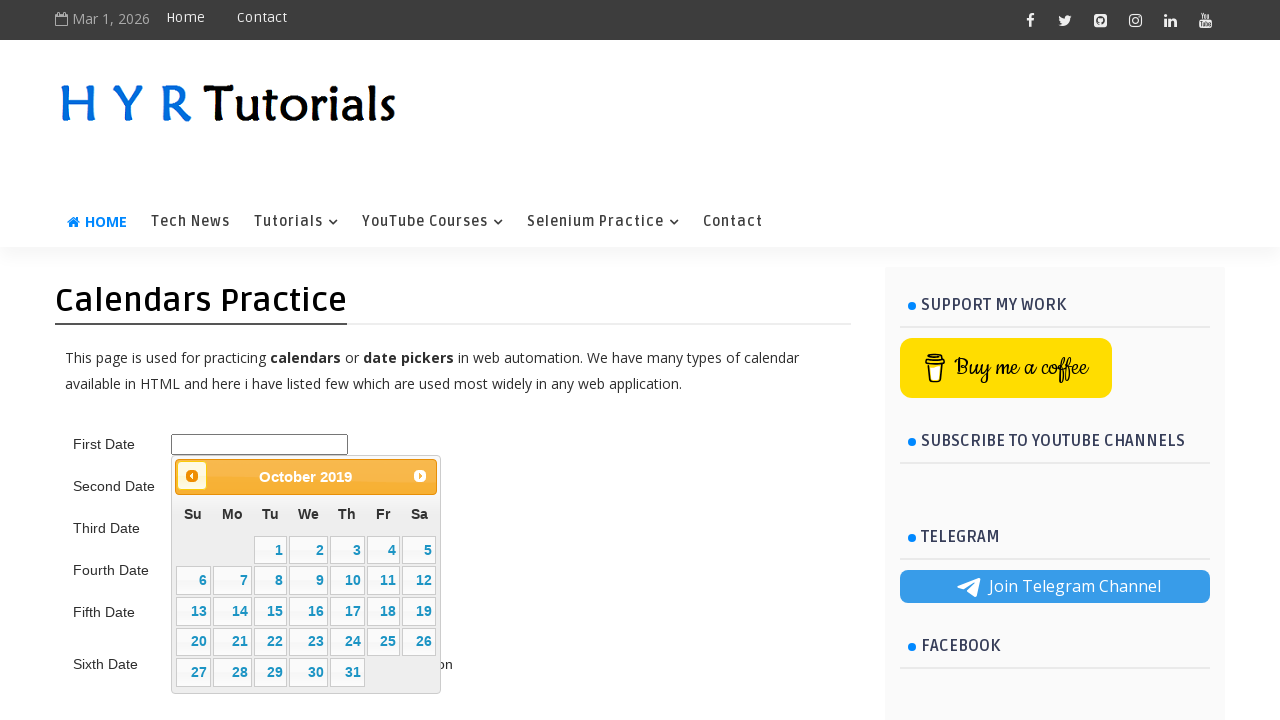

Retrieved updated month/year from datepicker title
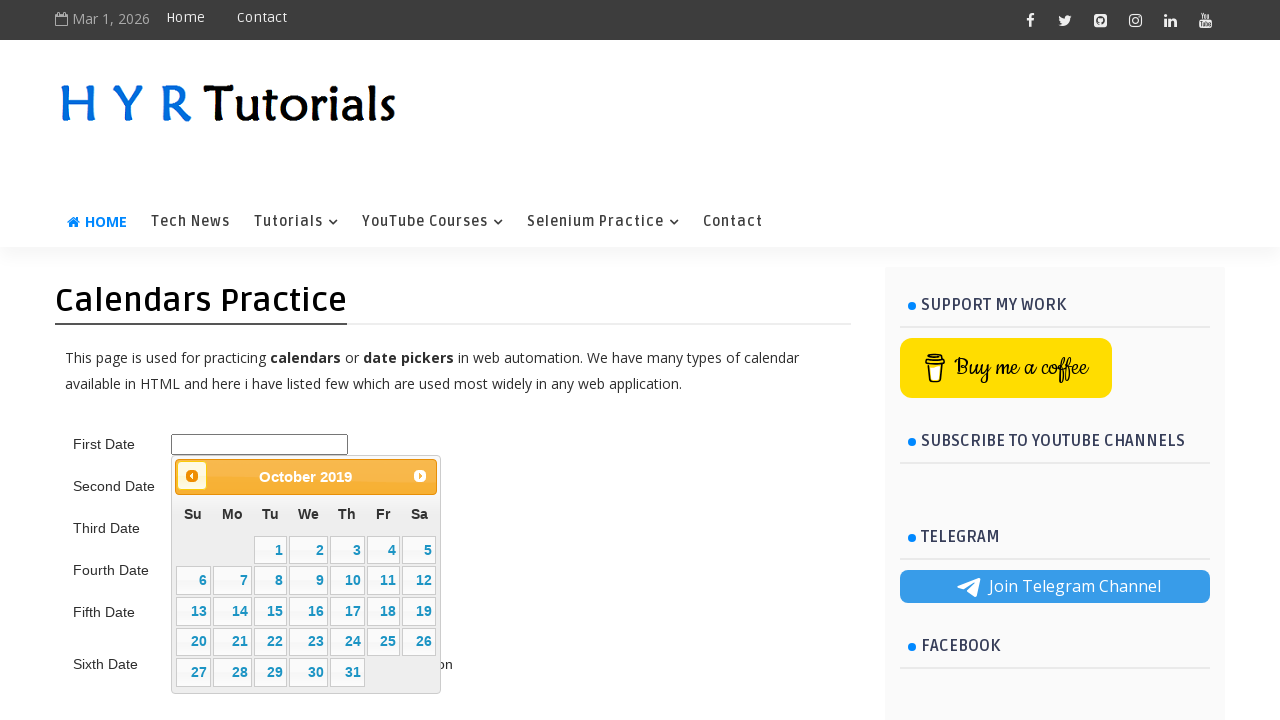

Clicked previous month button to navigate backward (current: March 2019, target: June 2015) at (192, 476) on .ui-datepicker-prev
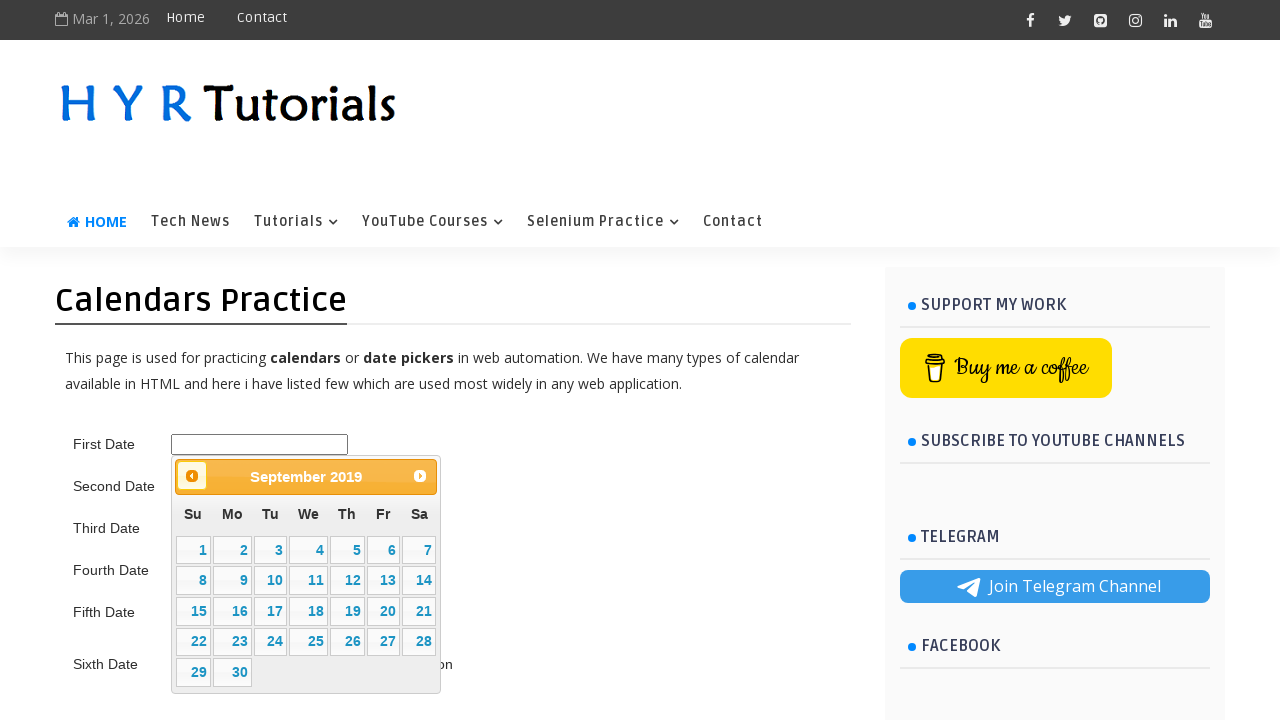

Retrieved updated month/year from datepicker title
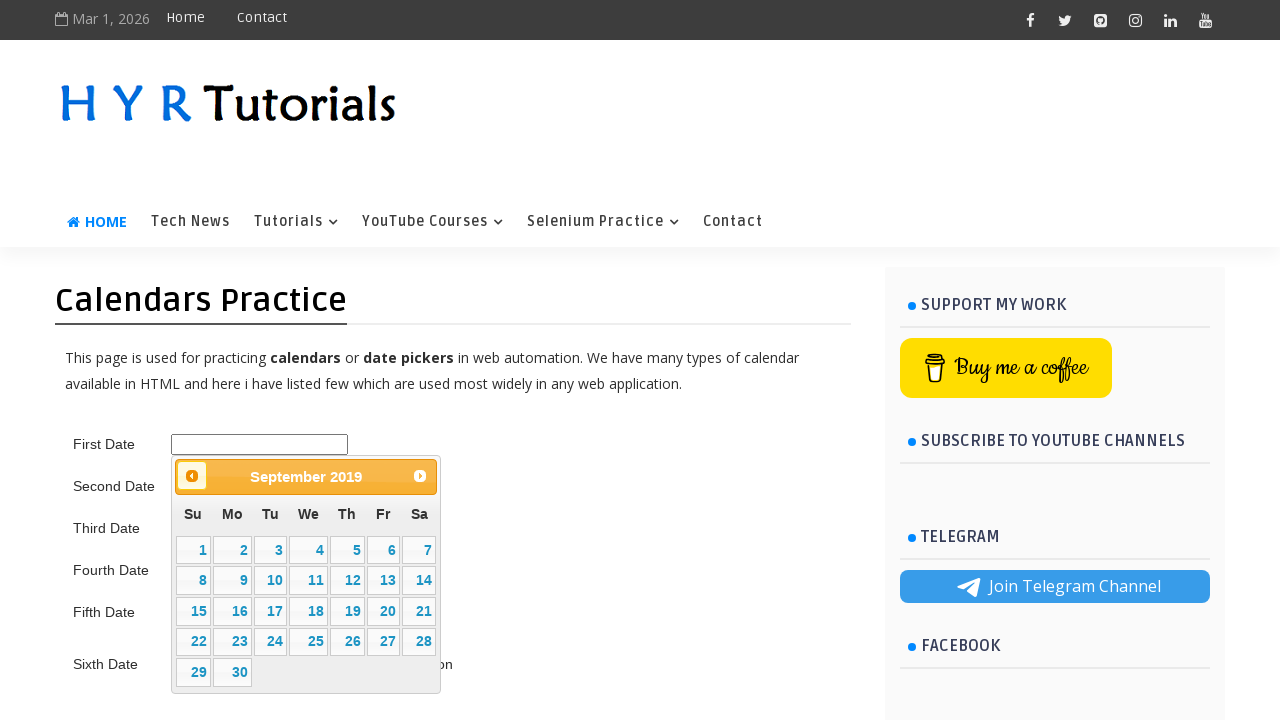

Clicked previous month button to navigate backward (current: March 2019, target: June 2015) at (192, 476) on .ui-datepicker-prev
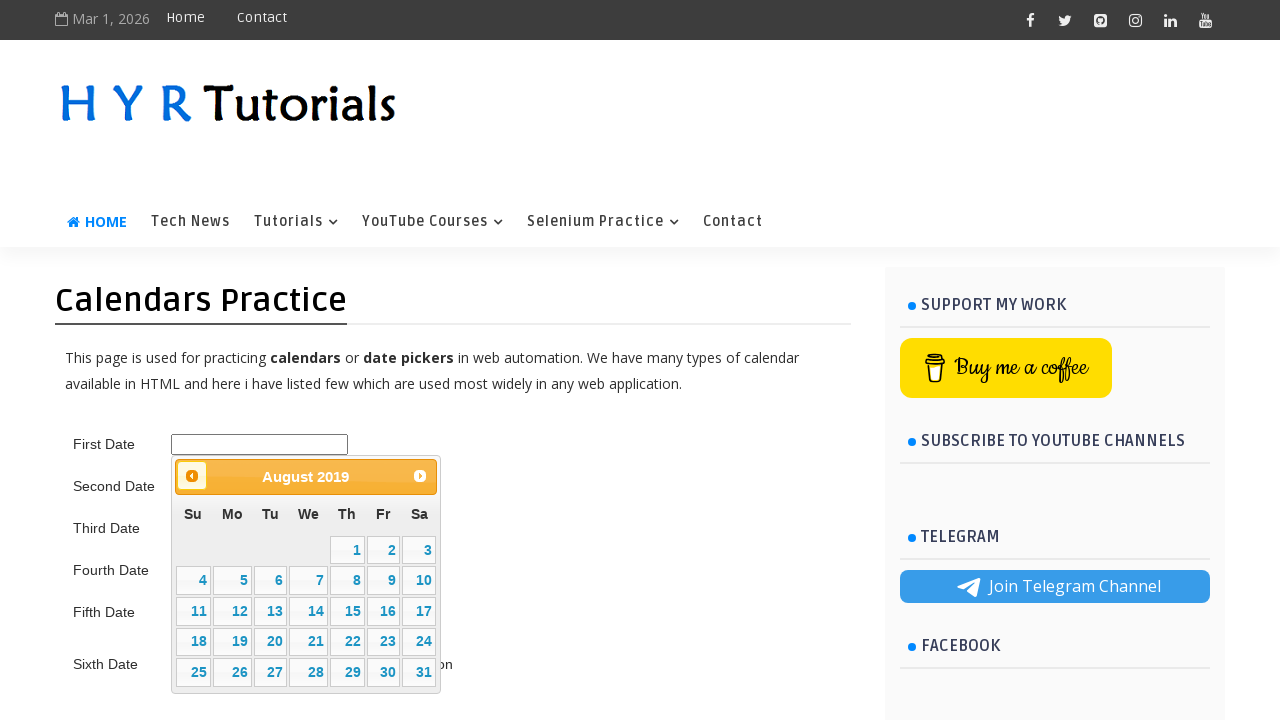

Retrieved updated month/year from datepicker title
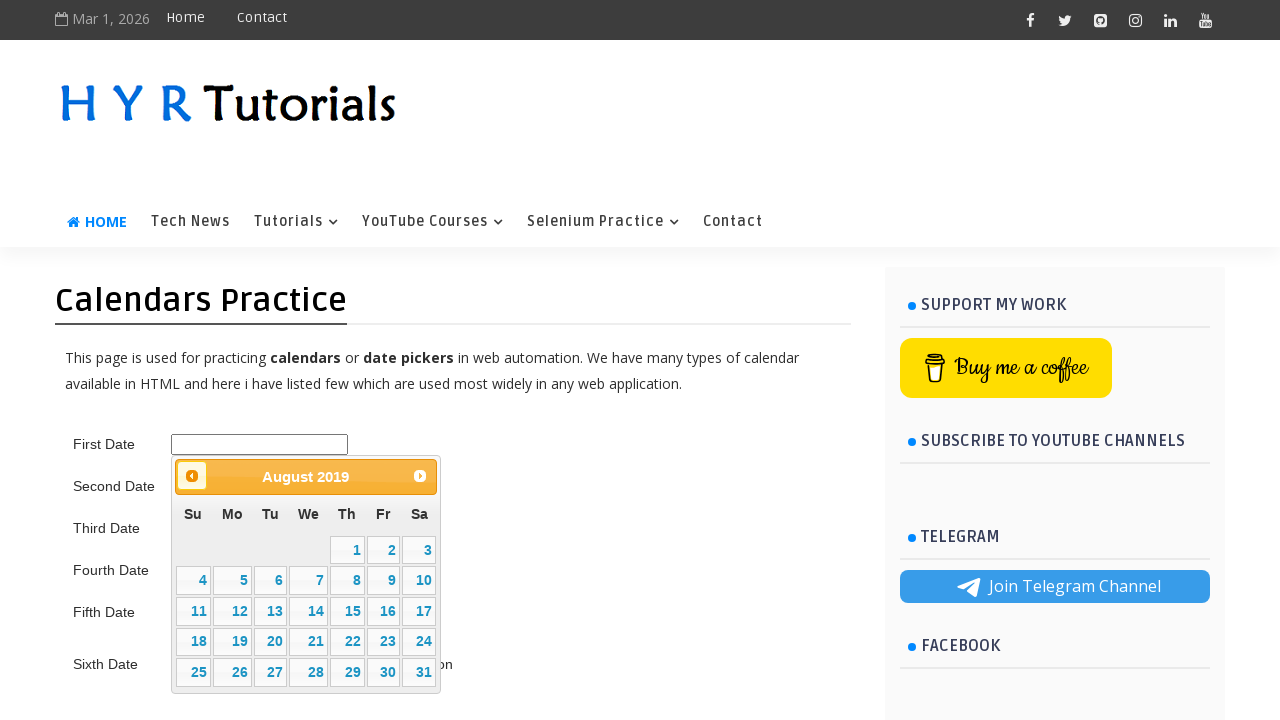

Clicked previous month button to navigate backward (current: March 2019, target: June 2015) at (192, 476) on .ui-datepicker-prev
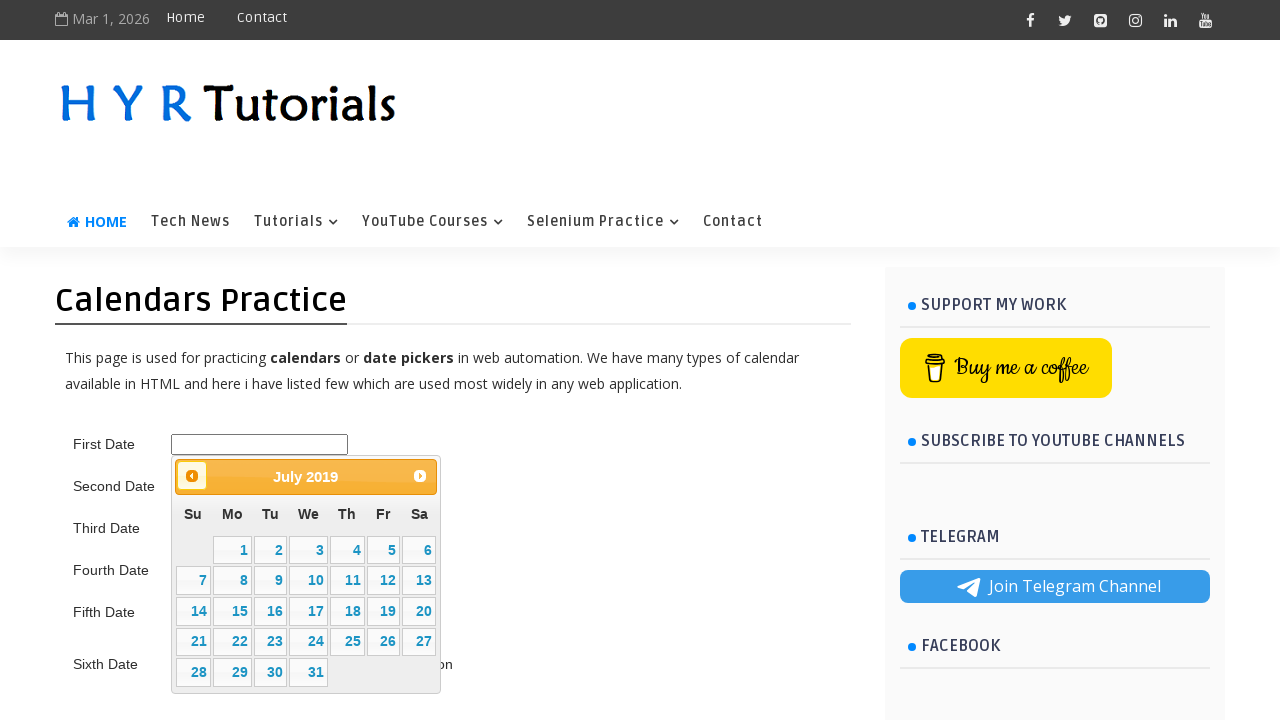

Retrieved updated month/year from datepicker title
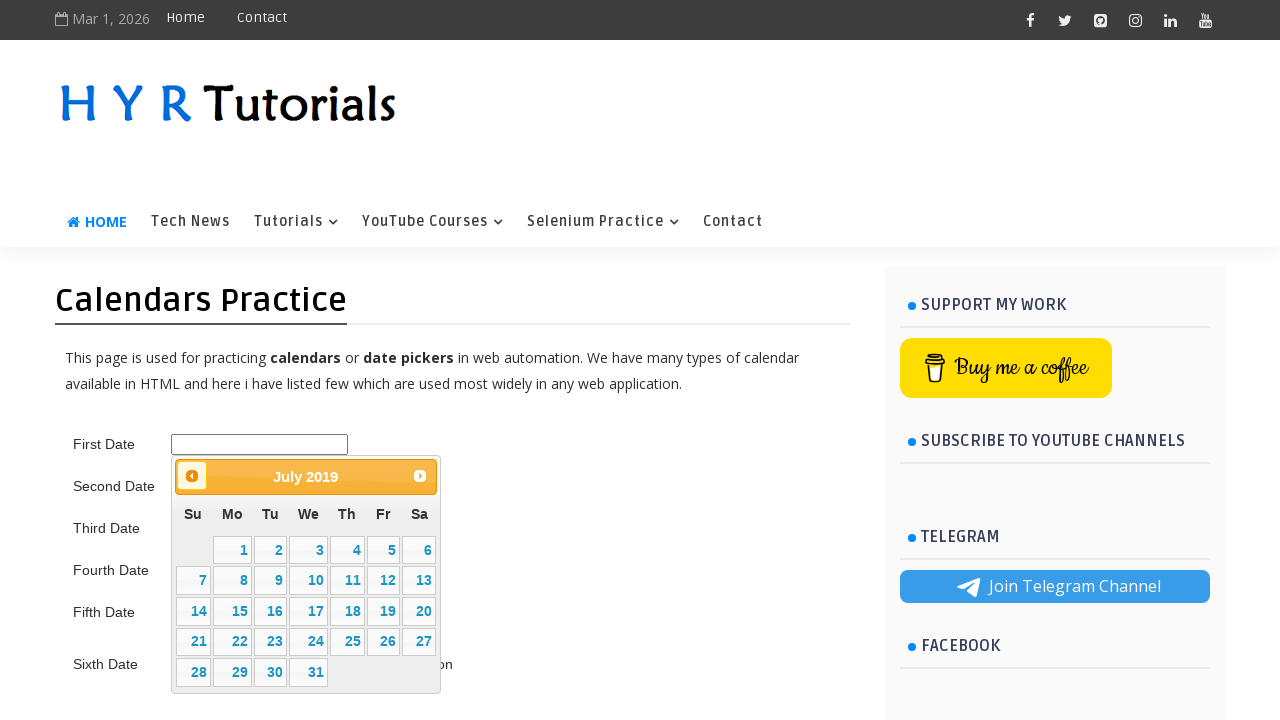

Clicked previous month button to navigate backward (current: March 2019, target: June 2015) at (192, 476) on .ui-datepicker-prev
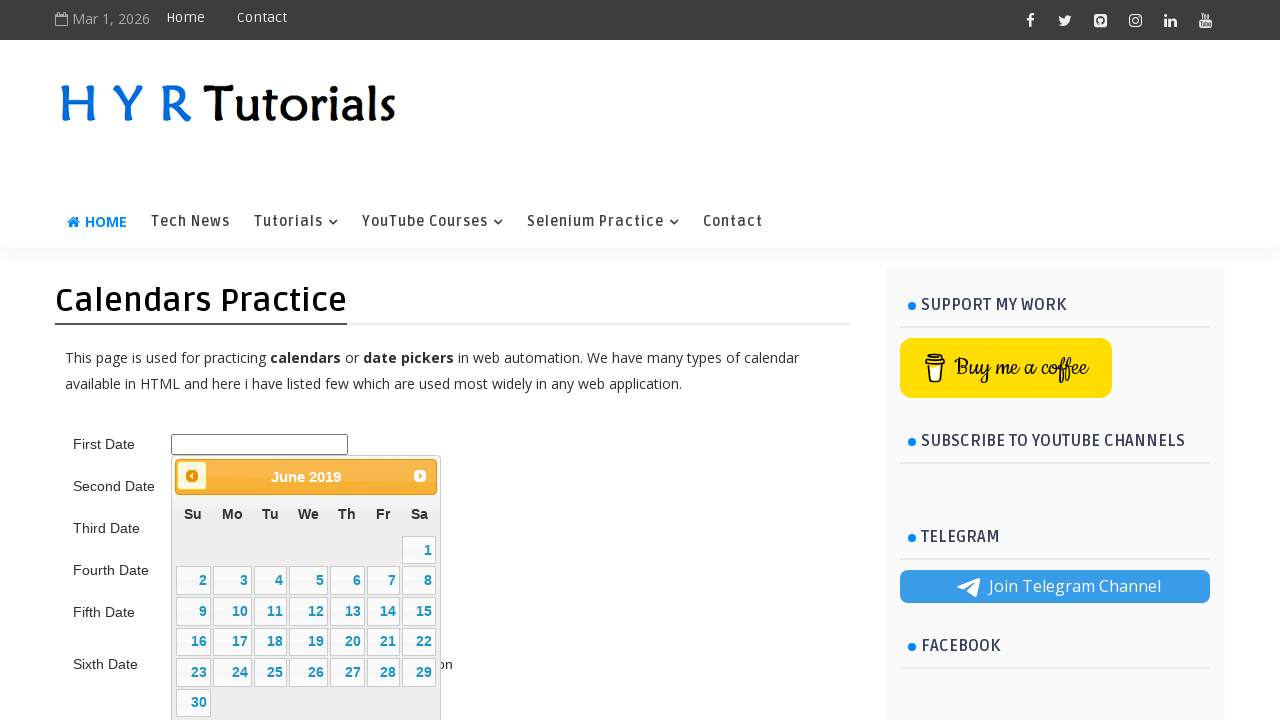

Retrieved updated month/year from datepicker title
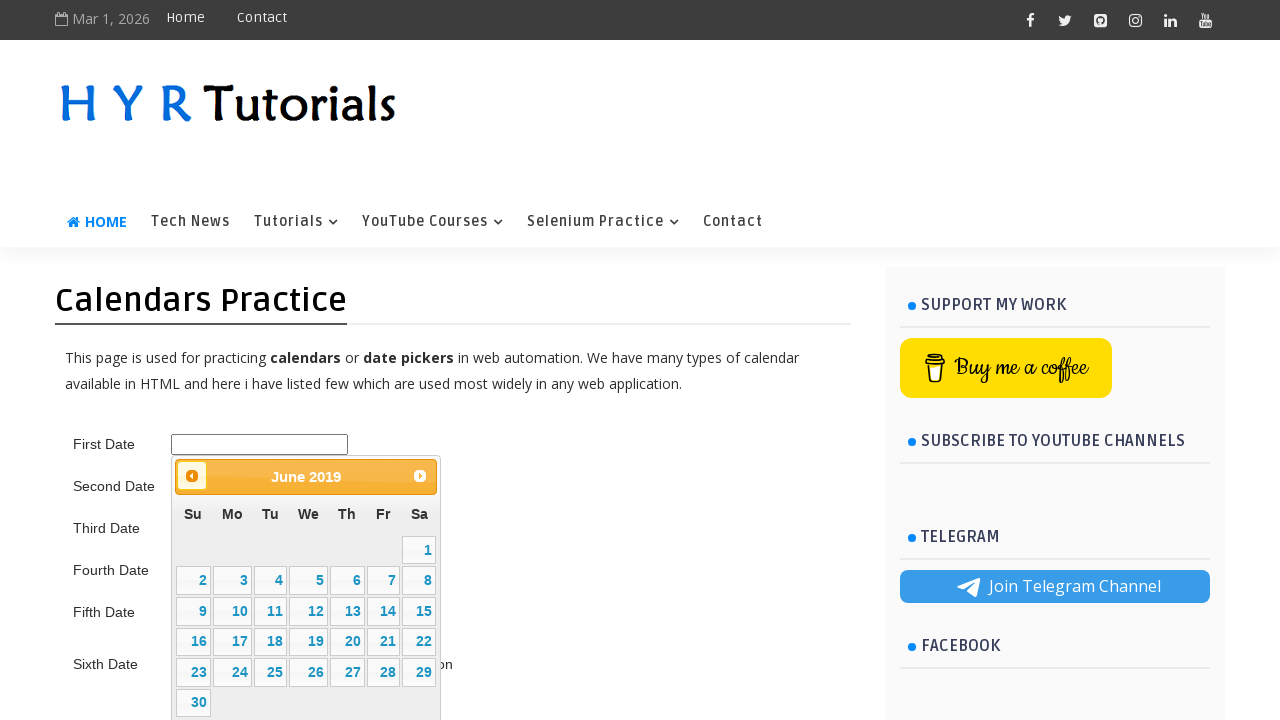

Clicked previous month button to navigate backward (current: March 2019, target: June 2015) at (192, 476) on .ui-datepicker-prev
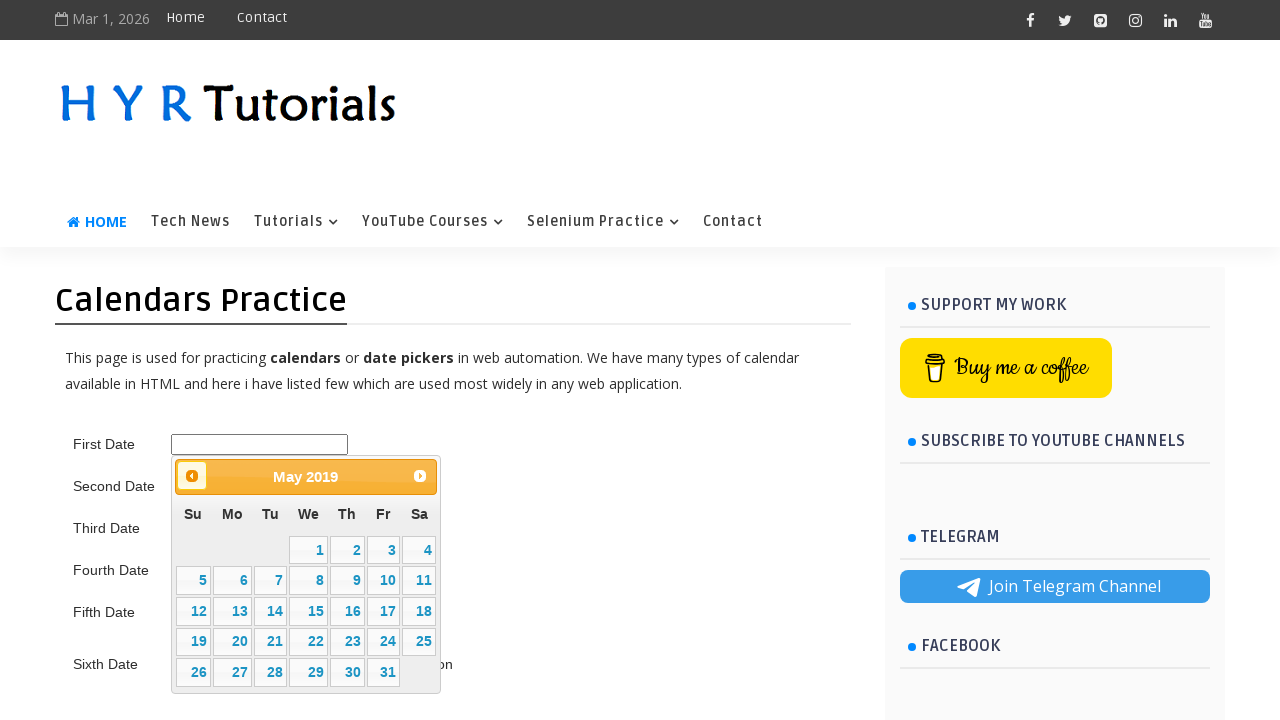

Retrieved updated month/year from datepicker title
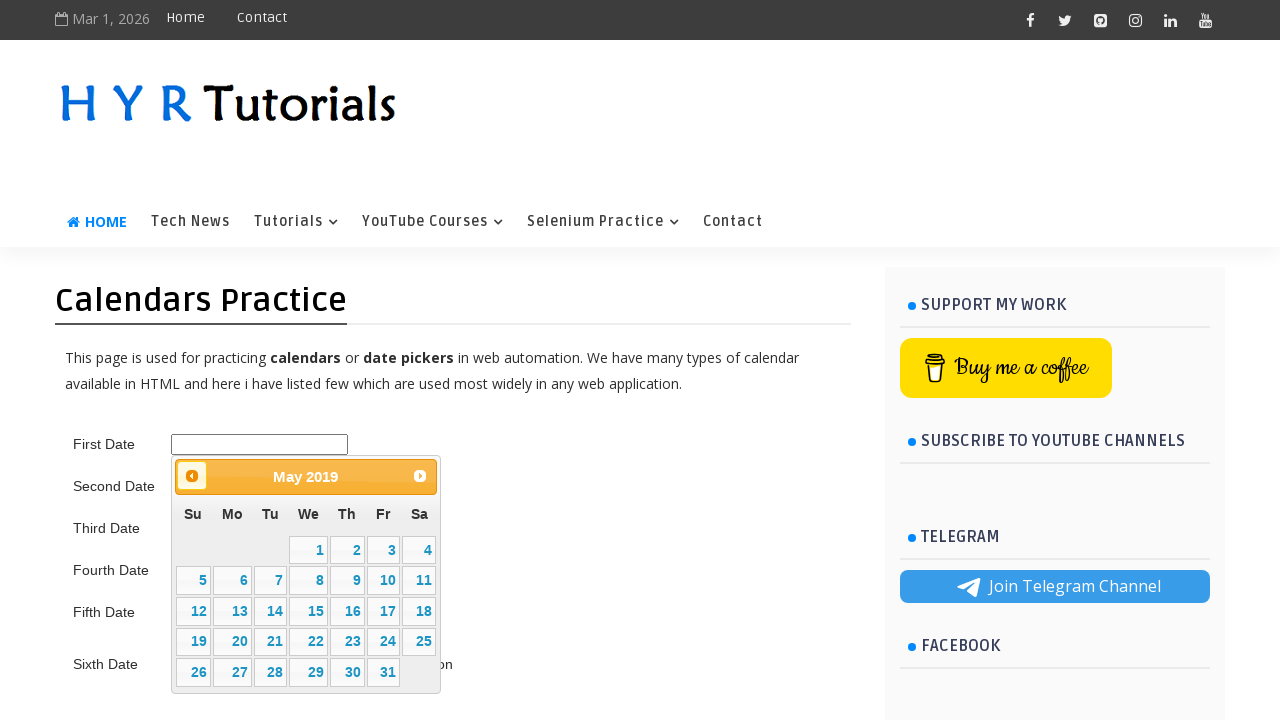

Clicked previous month button to navigate backward (current: March 2019, target: June 2015) at (192, 476) on .ui-datepicker-prev
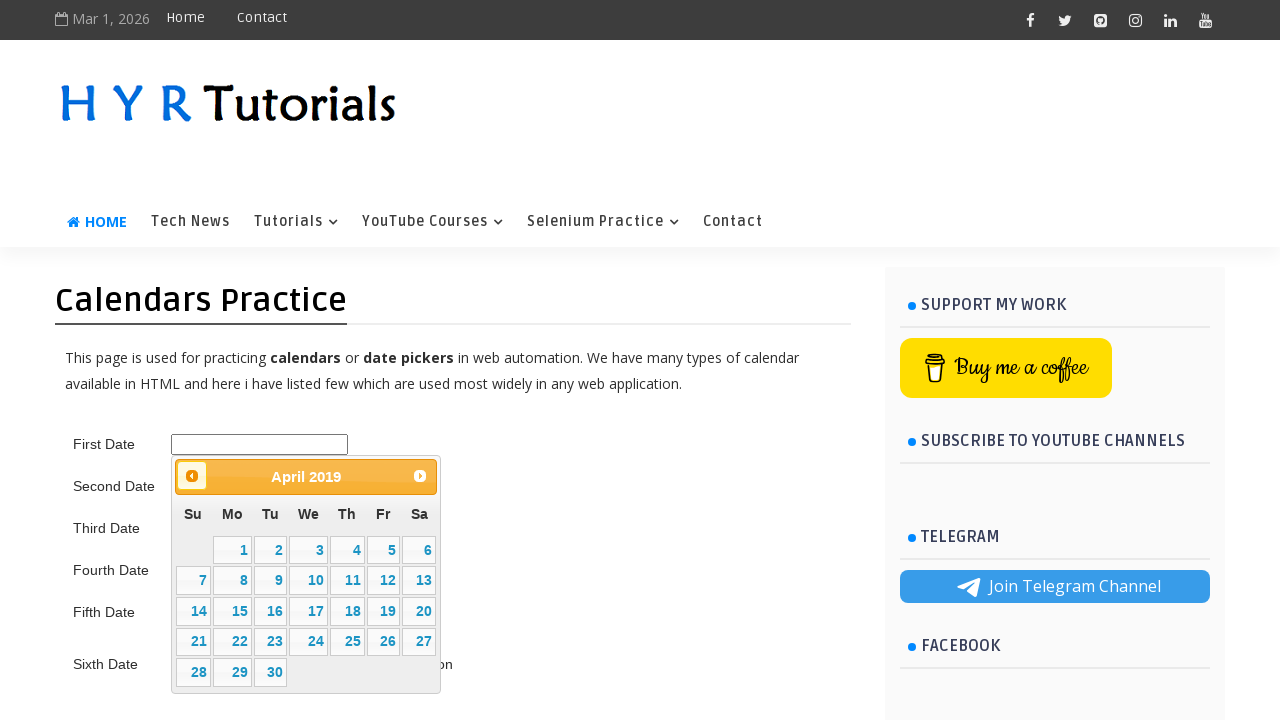

Retrieved updated month/year from datepicker title
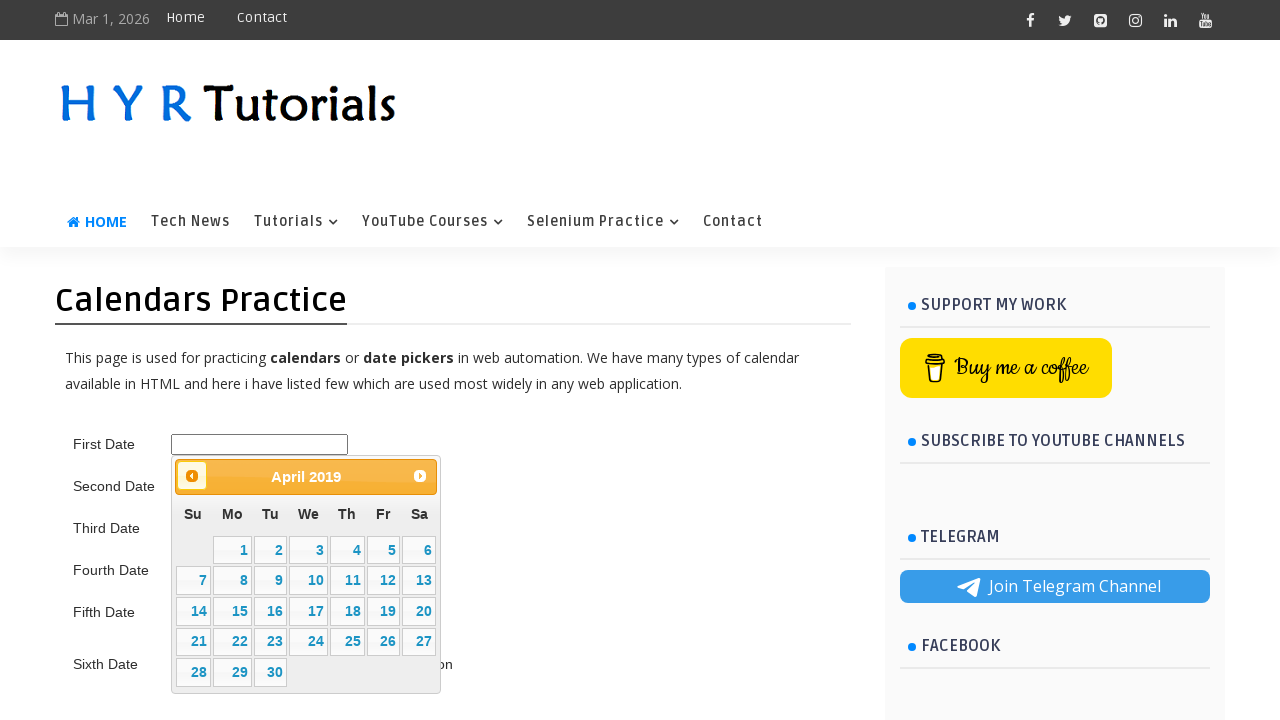

Clicked previous month button to navigate backward (current: March 2019, target: June 2015) at (192, 476) on .ui-datepicker-prev
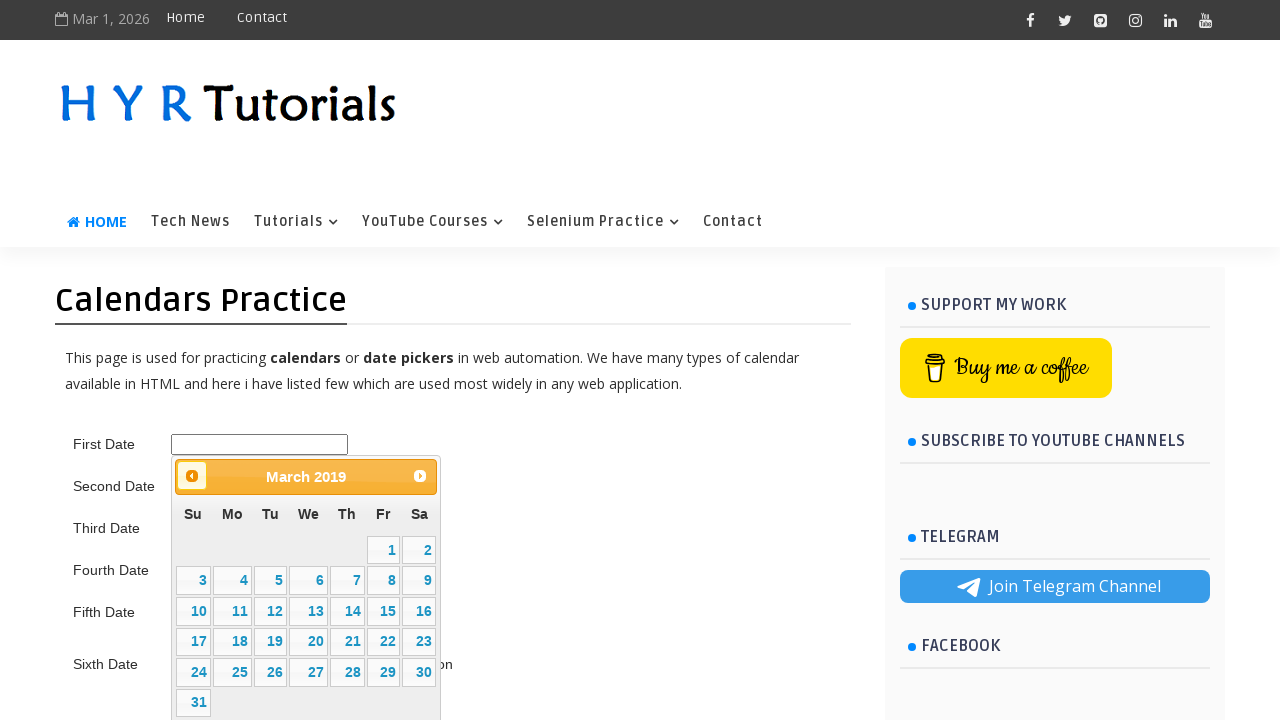

Retrieved updated month/year from datepicker title
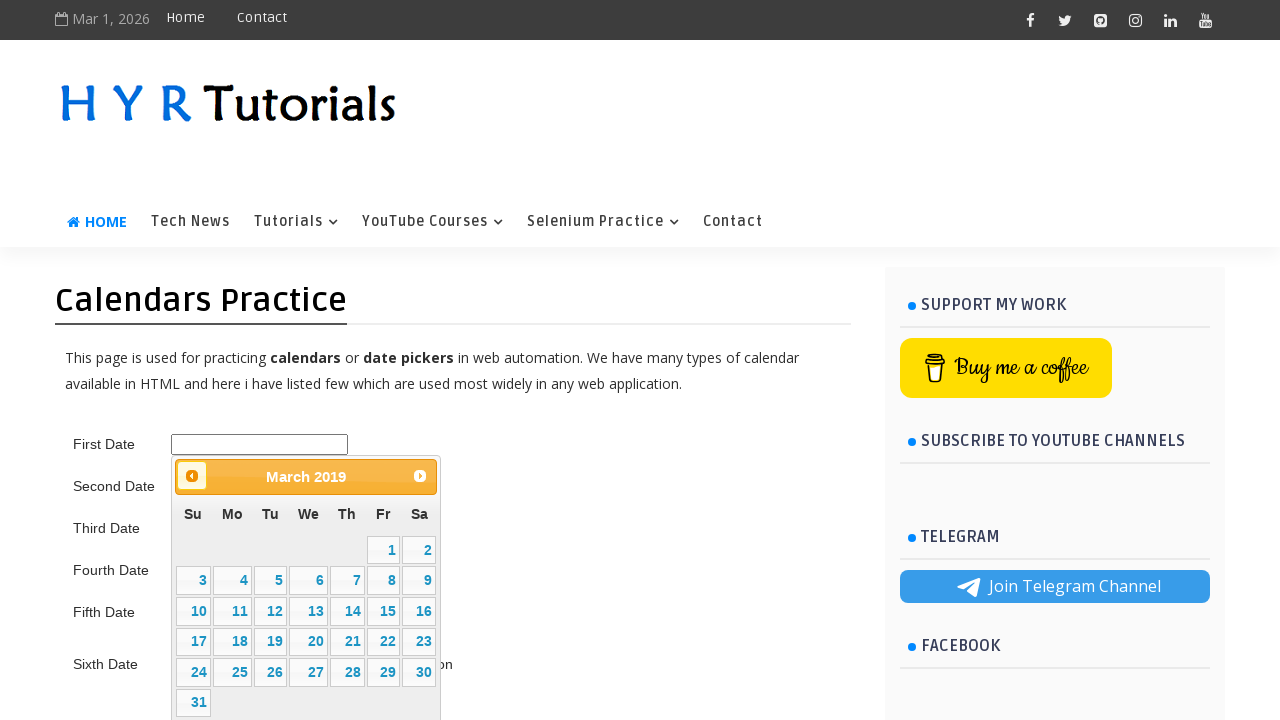

Clicked previous month button to navigate backward (current: March 2019, target: June 2015) at (192, 476) on .ui-datepicker-prev
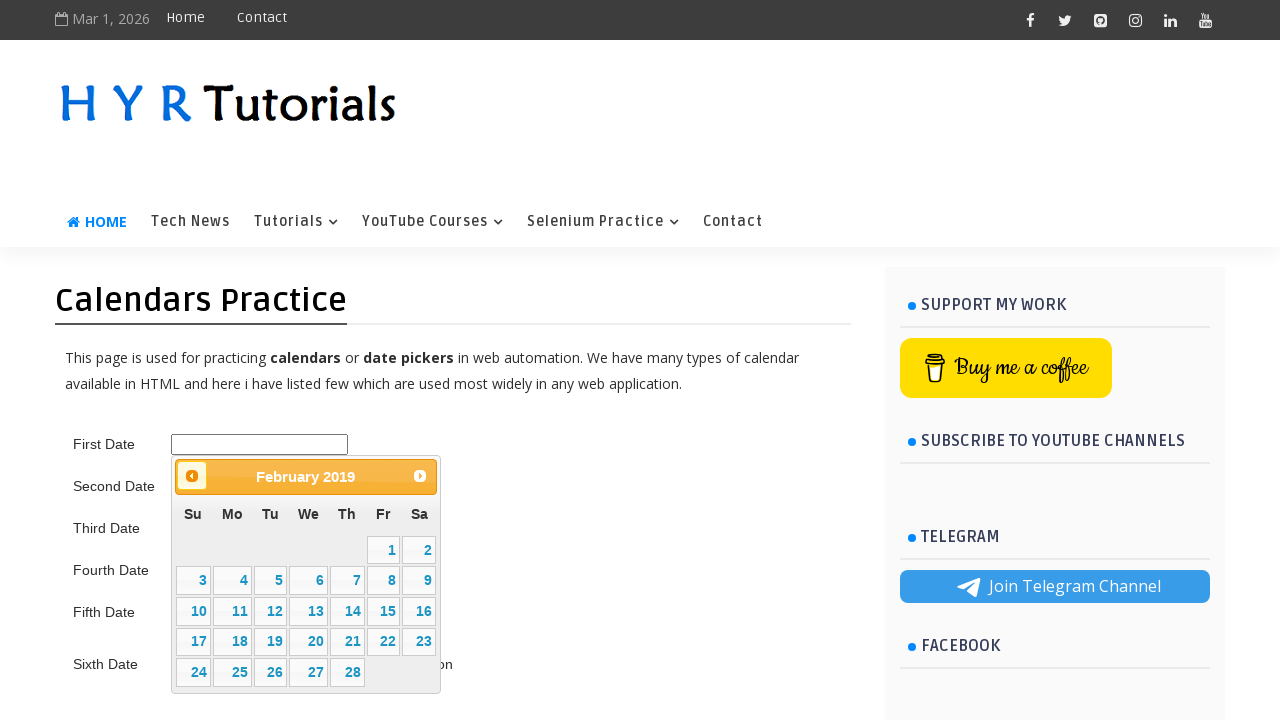

Retrieved updated month/year from datepicker title
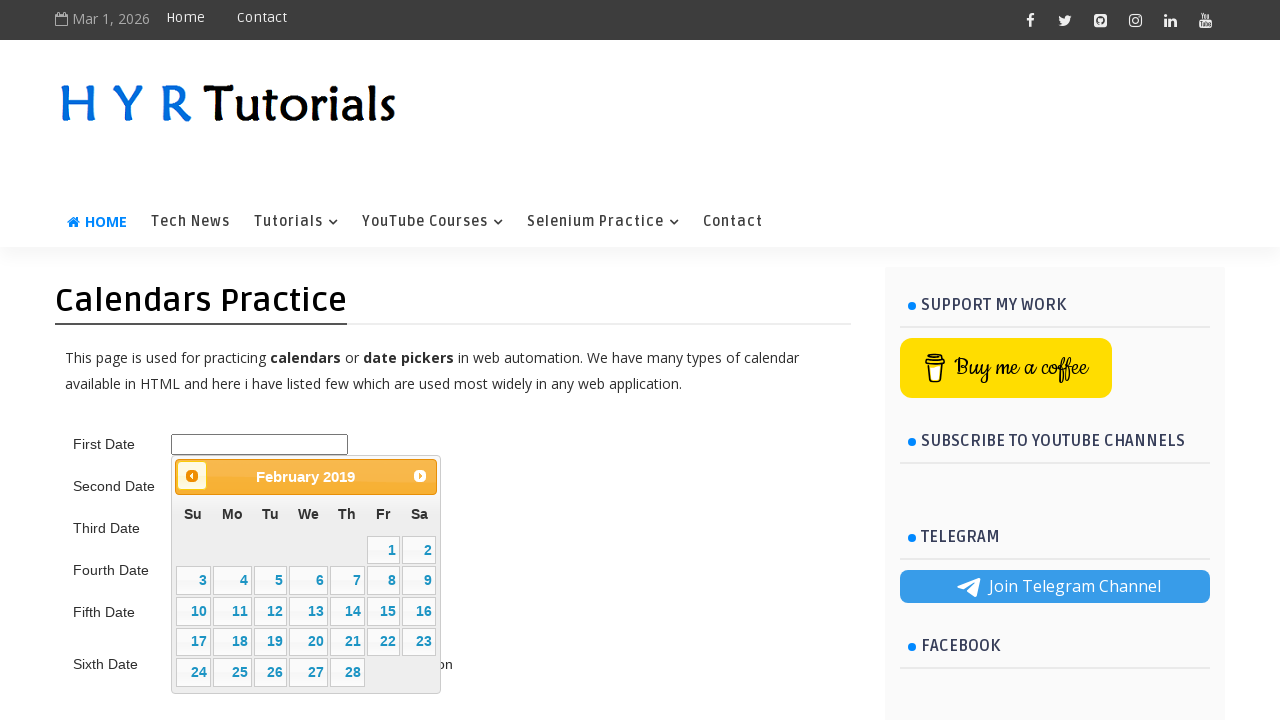

Clicked previous month button to navigate backward (current: March 2019, target: June 2015) at (192, 476) on .ui-datepicker-prev
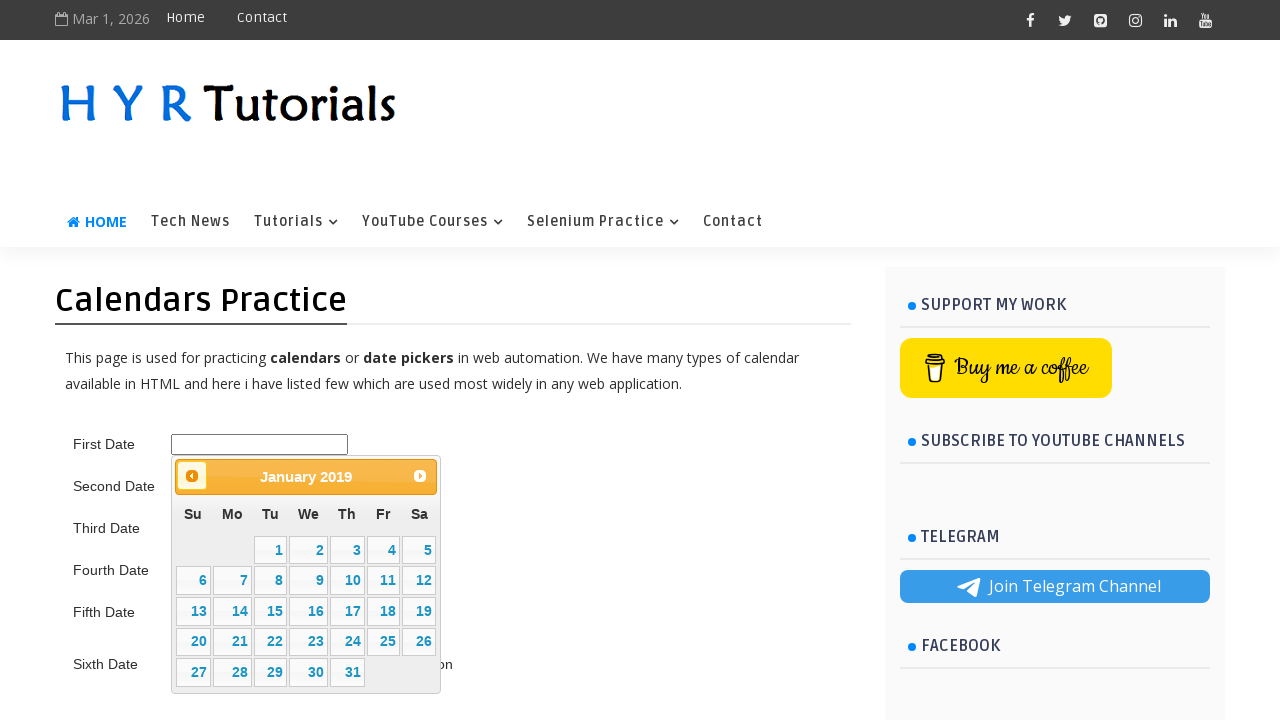

Retrieved updated month/year from datepicker title
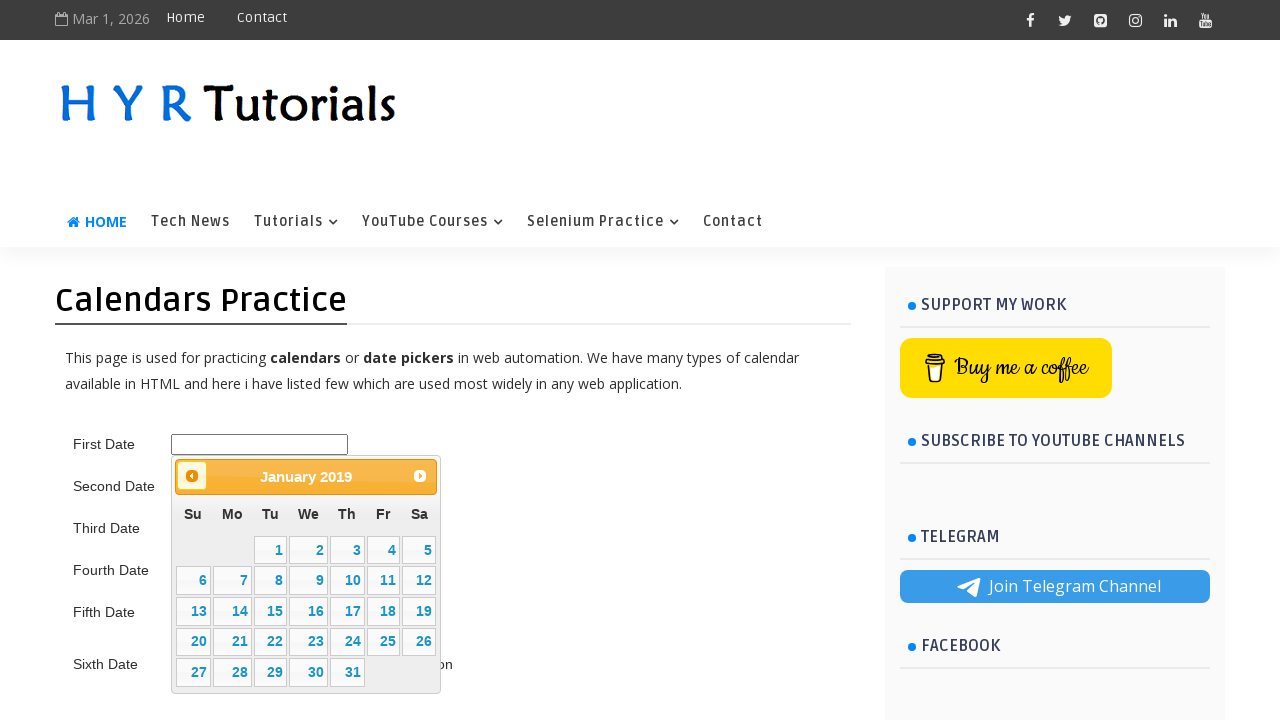

Clicked previous month button to navigate backward (current: March 2019, target: June 2015) at (192, 476) on .ui-datepicker-prev
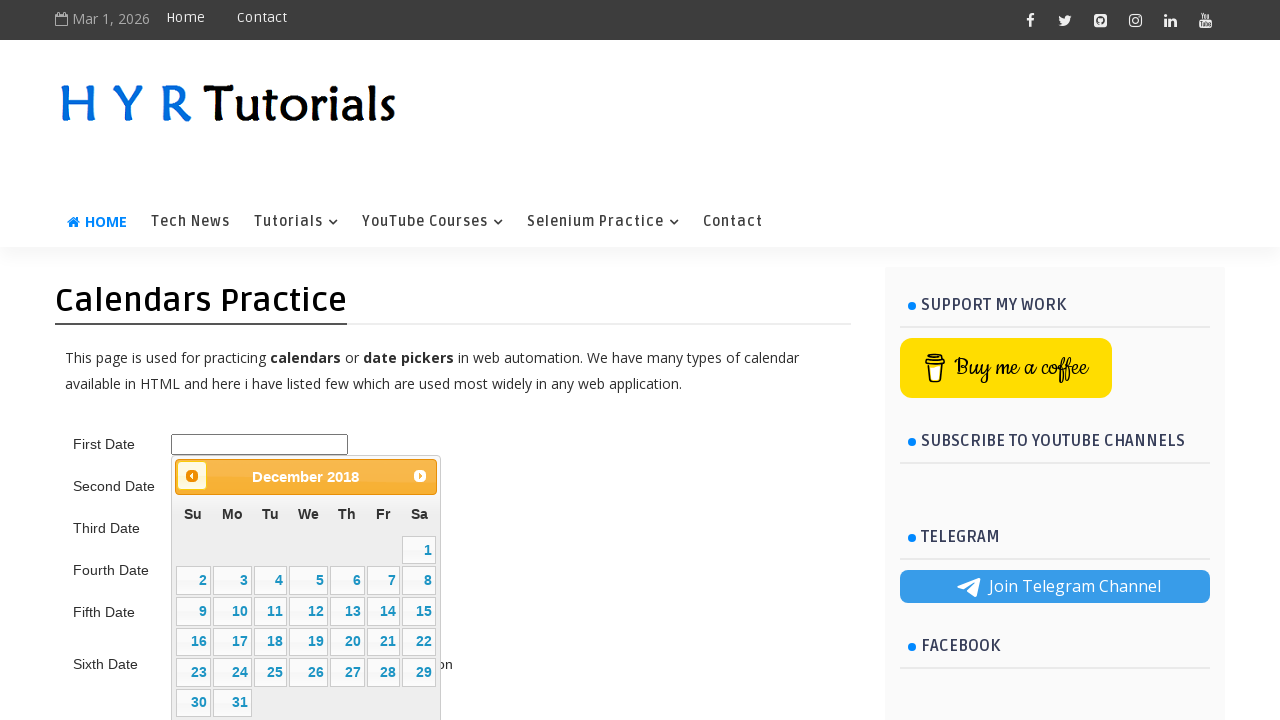

Retrieved updated month/year from datepicker title
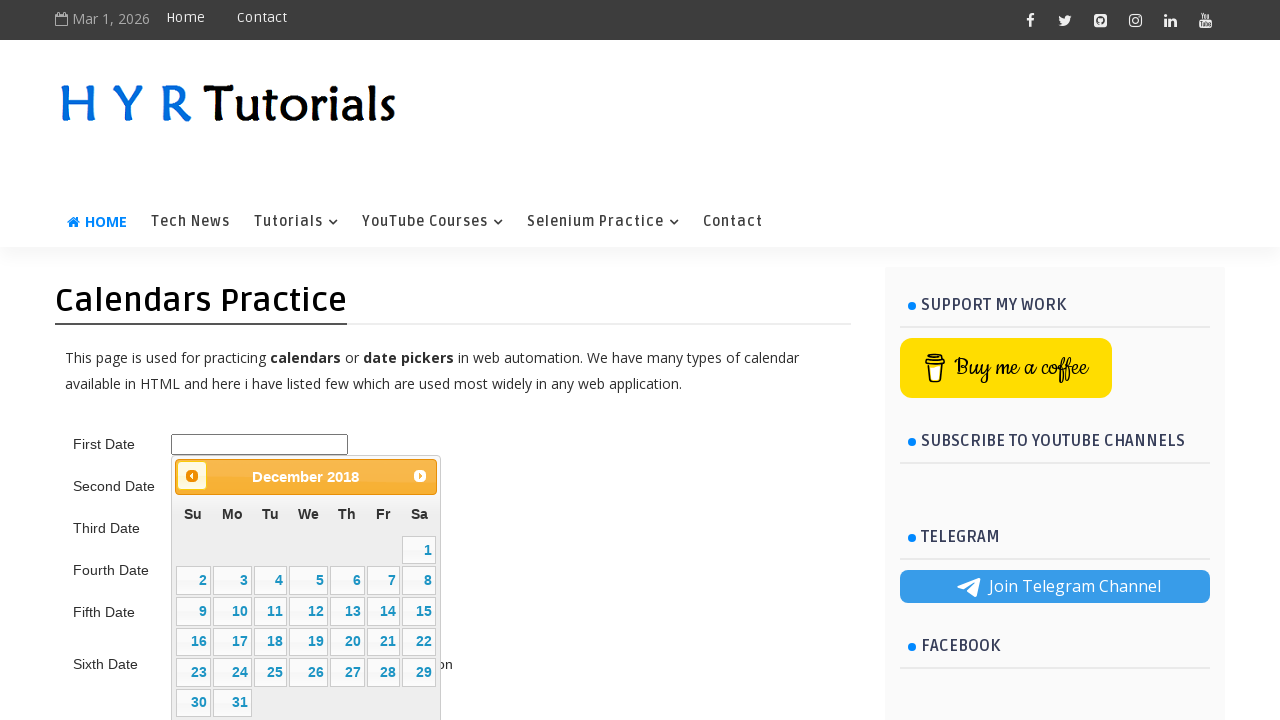

Clicked previous month button to navigate backward (current: March 2018, target: June 2015) at (192, 476) on .ui-datepicker-prev
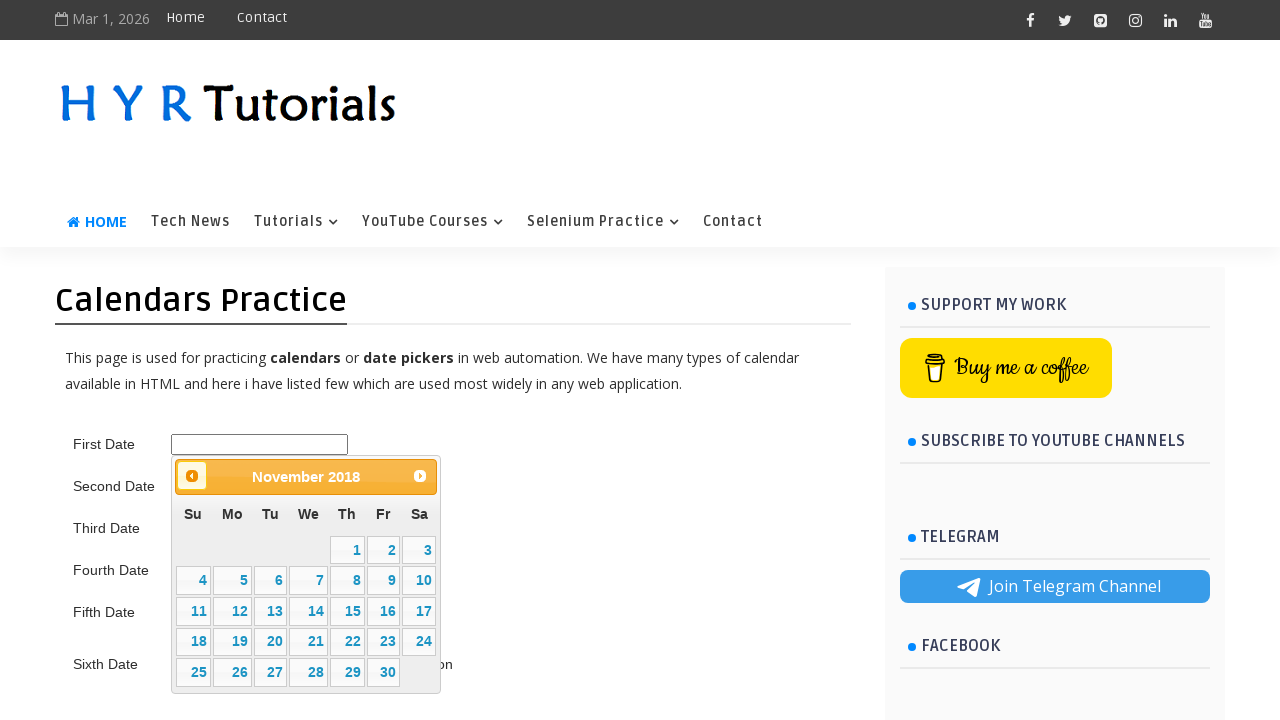

Retrieved updated month/year from datepicker title
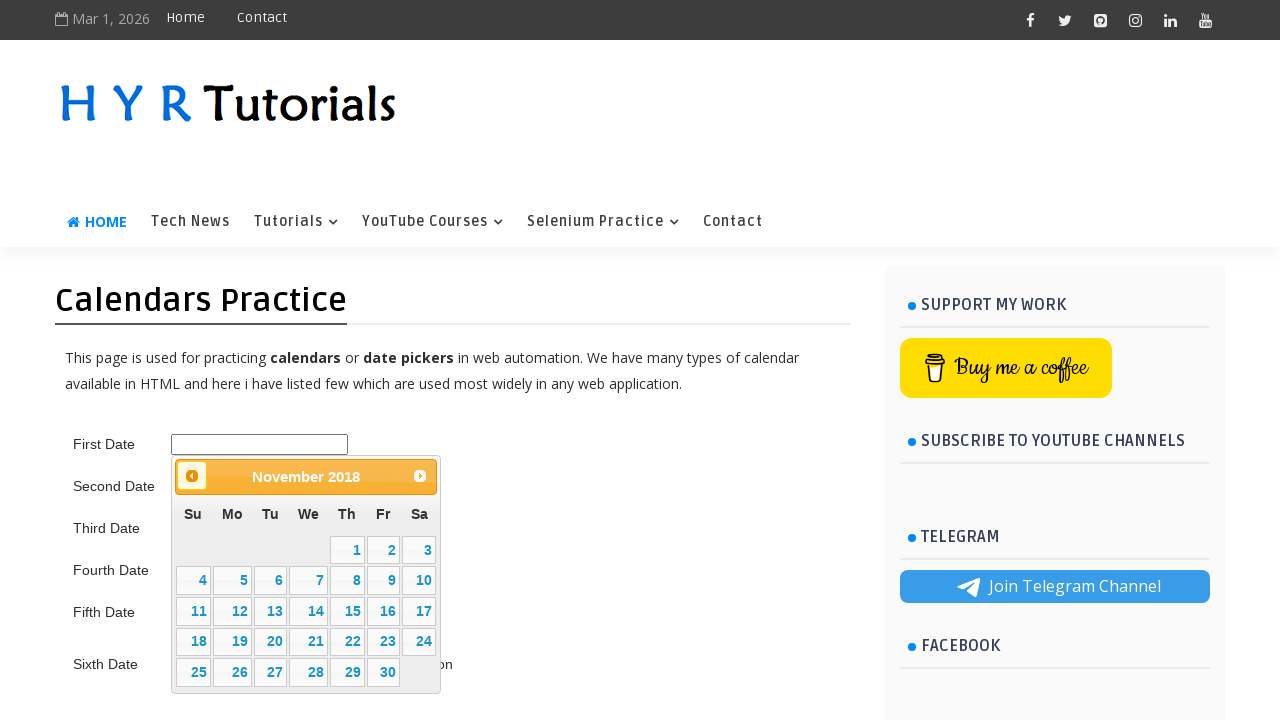

Clicked previous month button to navigate backward (current: March 2018, target: June 2015) at (192, 476) on .ui-datepicker-prev
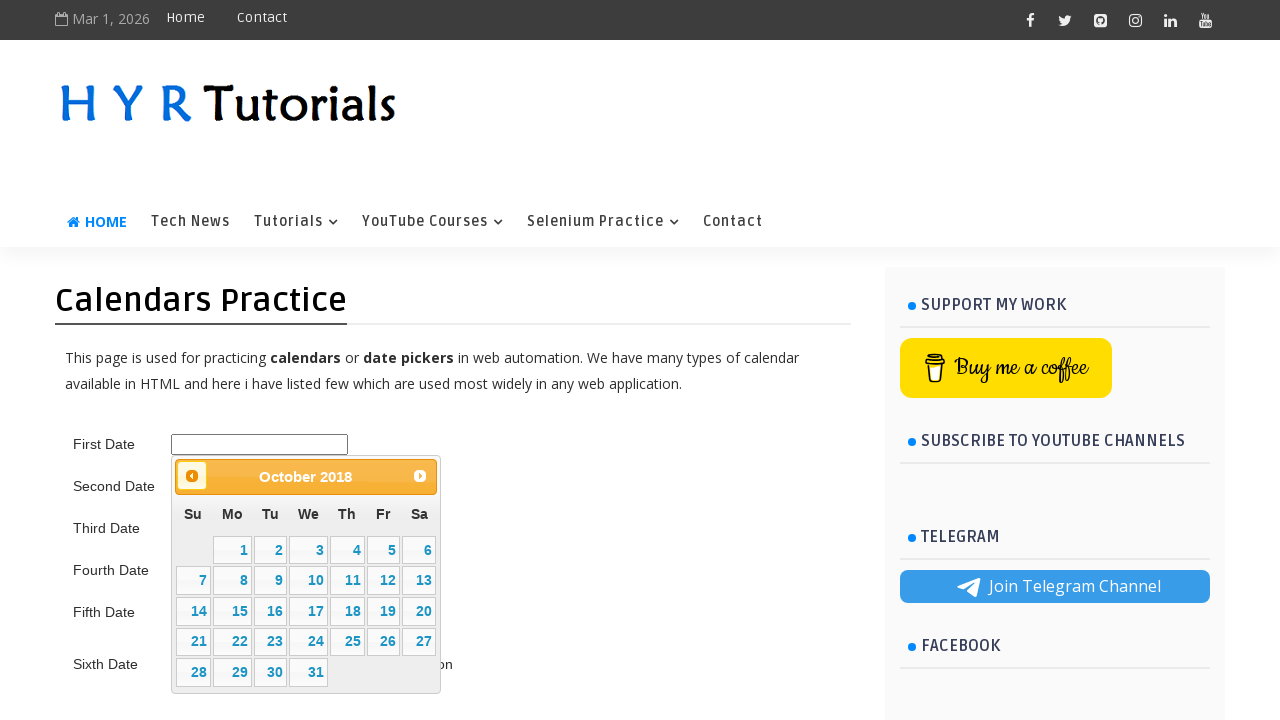

Retrieved updated month/year from datepicker title
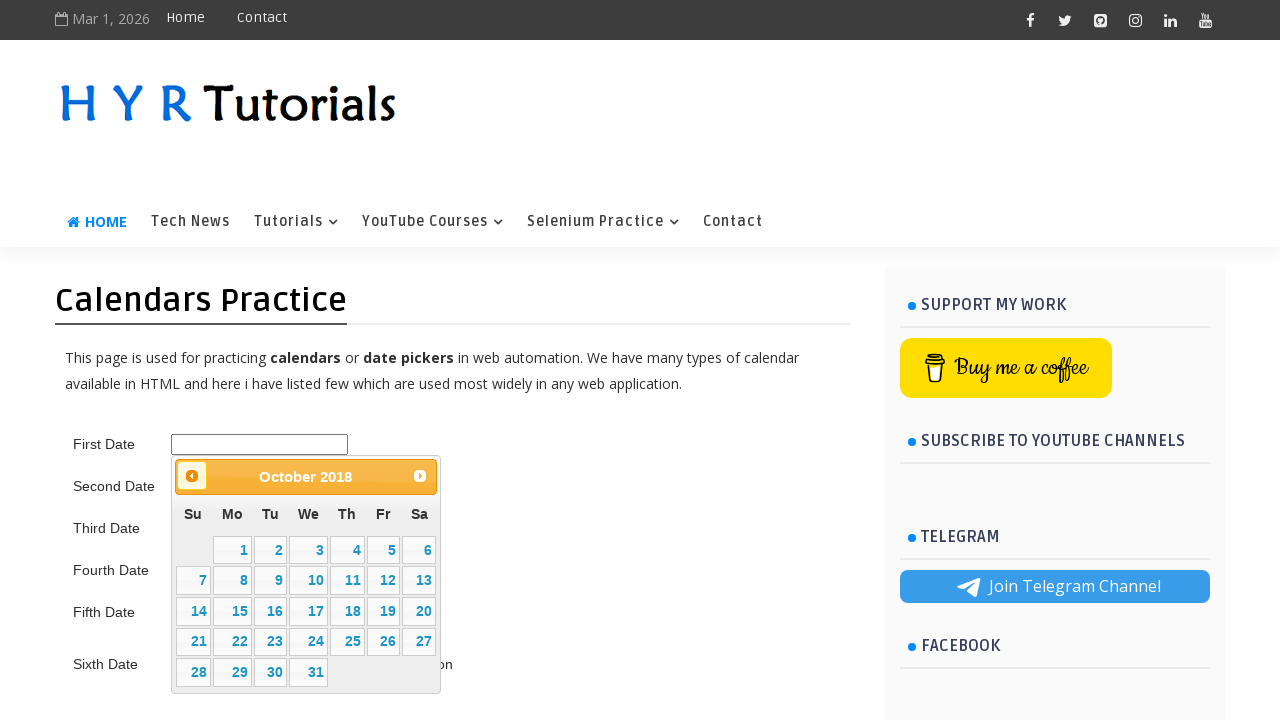

Clicked previous month button to navigate backward (current: March 2018, target: June 2015) at (192, 476) on .ui-datepicker-prev
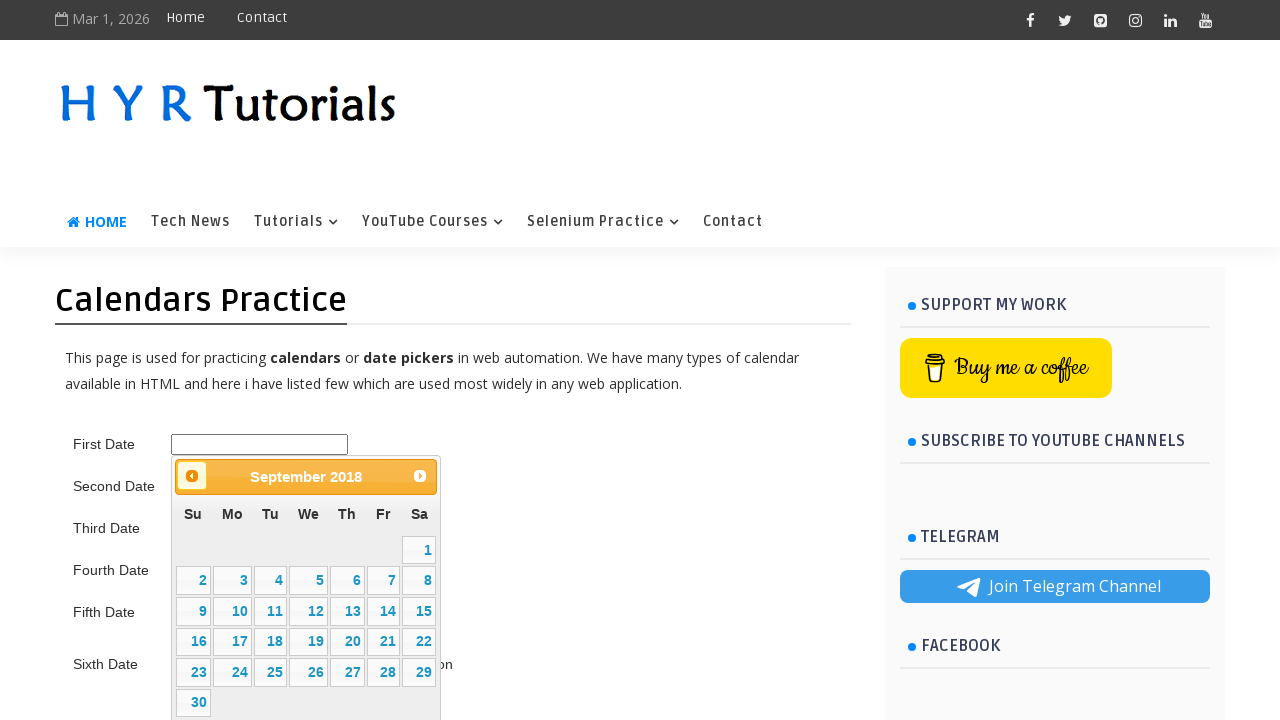

Retrieved updated month/year from datepicker title
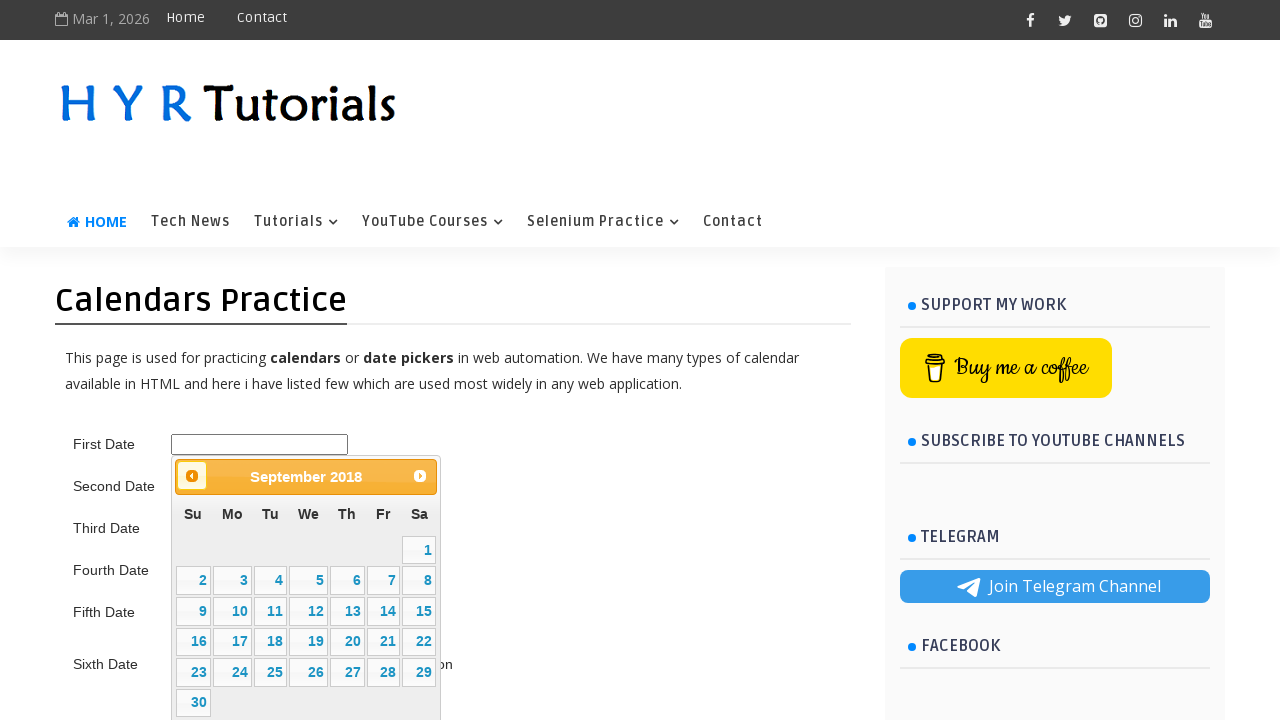

Clicked previous month button to navigate backward (current: March 2018, target: June 2015) at (192, 476) on .ui-datepicker-prev
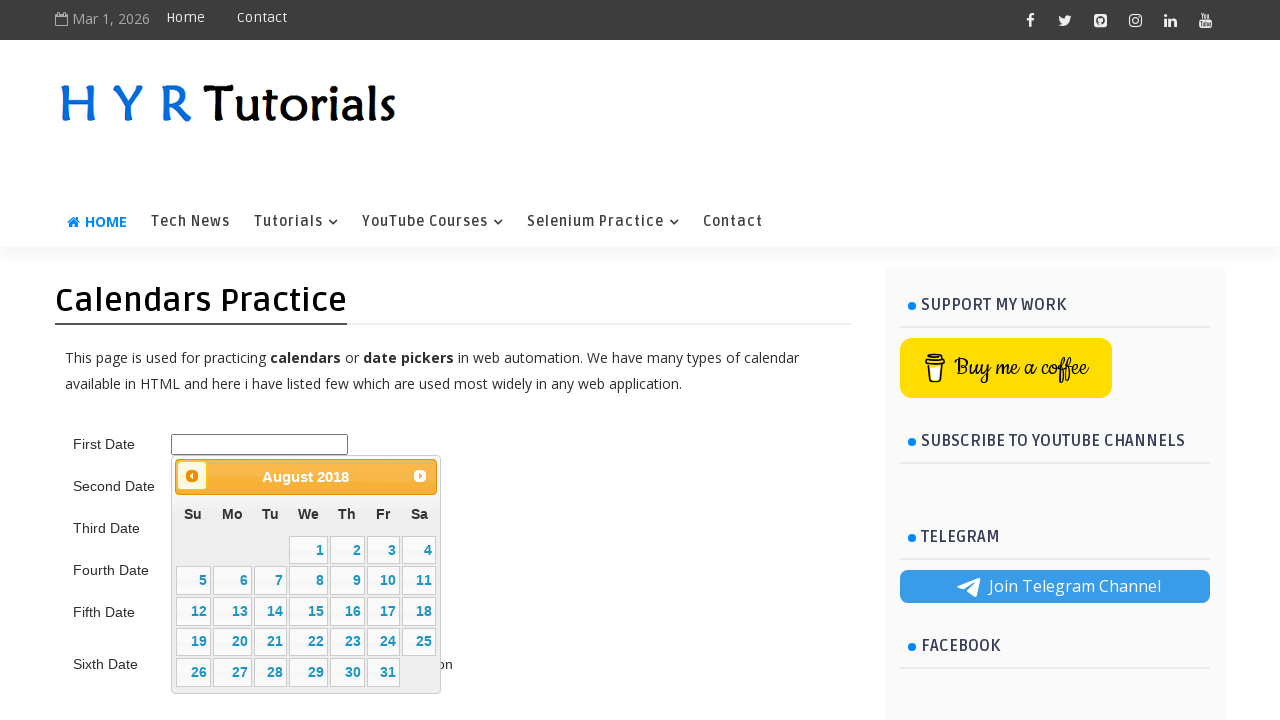

Retrieved updated month/year from datepicker title
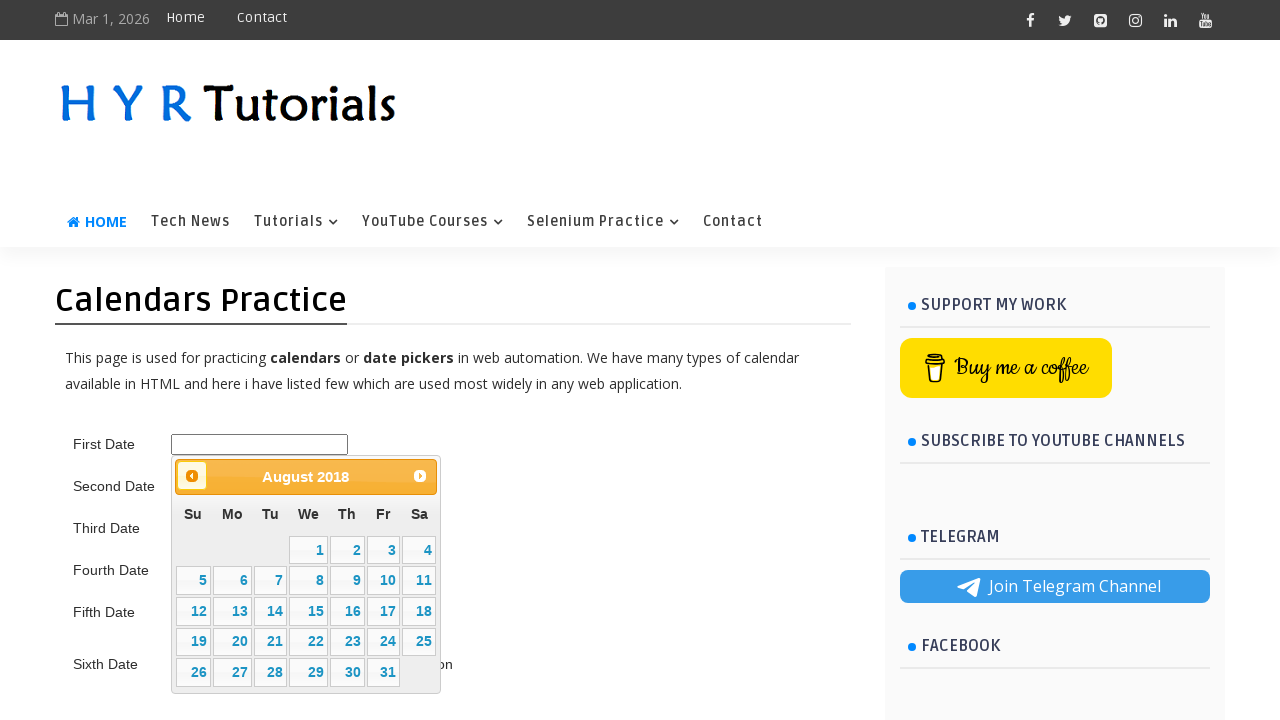

Clicked previous month button to navigate backward (current: March 2018, target: June 2015) at (192, 476) on .ui-datepicker-prev
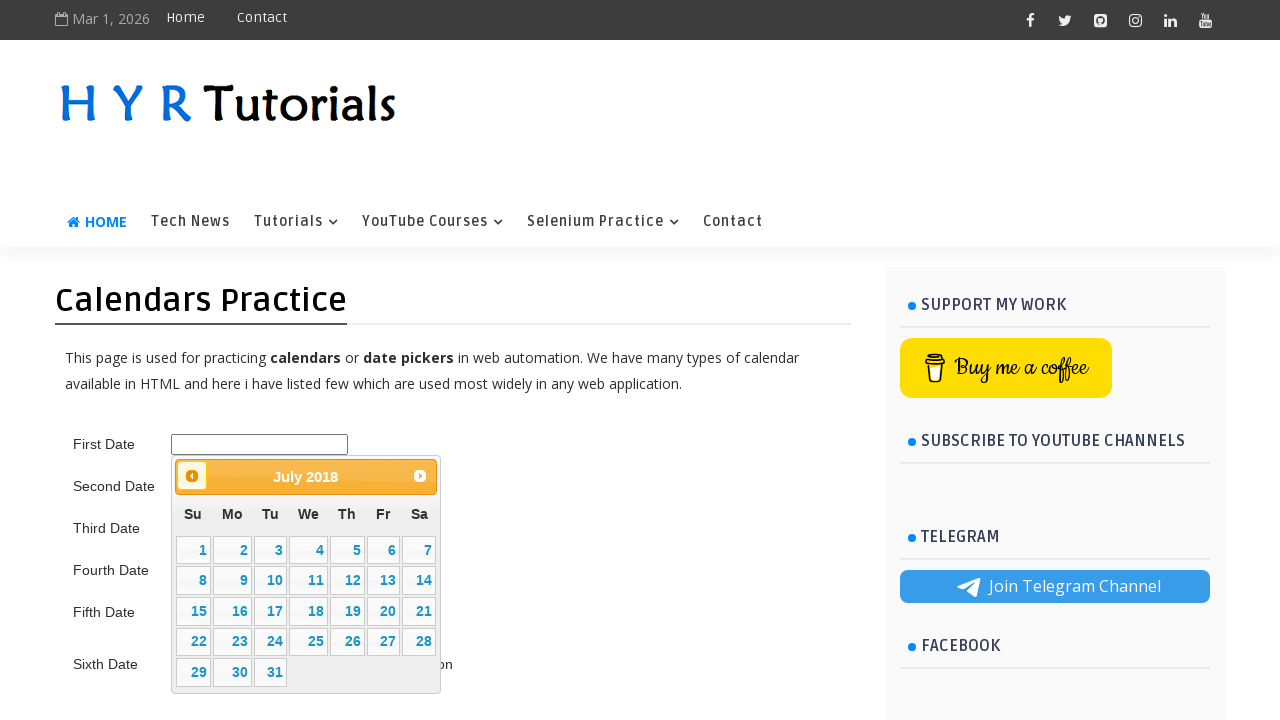

Retrieved updated month/year from datepicker title
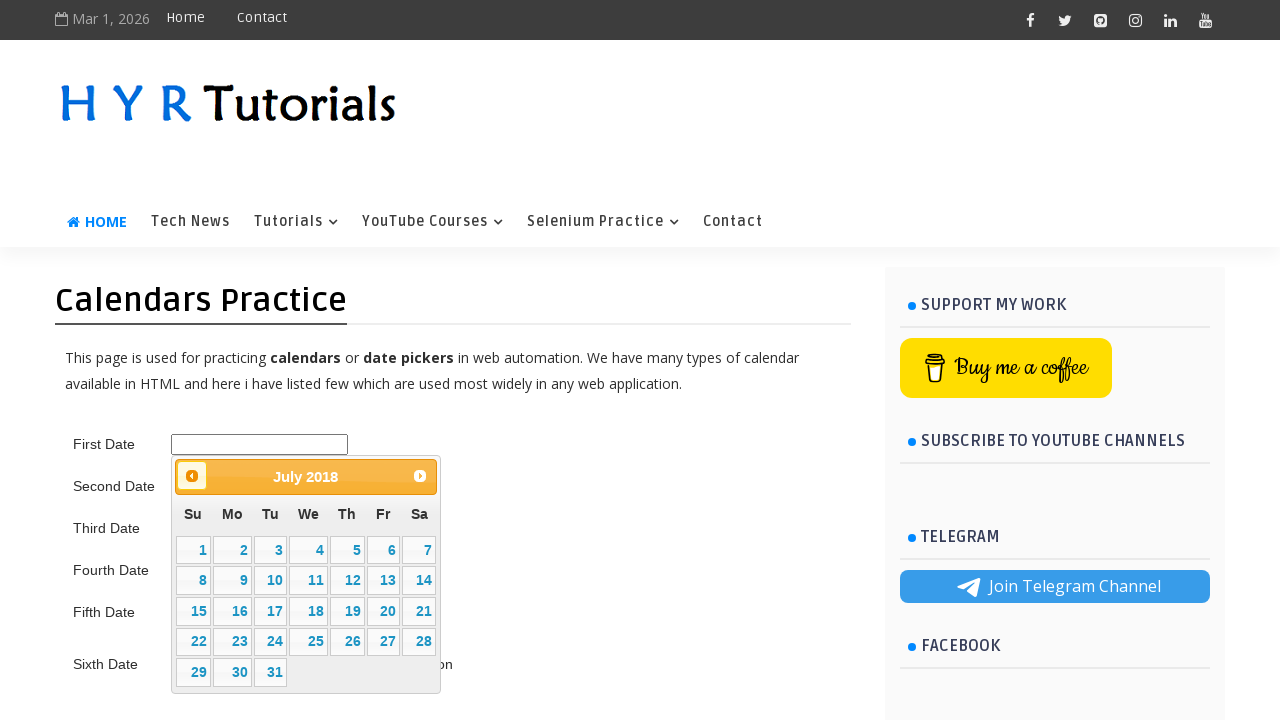

Clicked previous month button to navigate backward (current: March 2018, target: June 2015) at (192, 476) on .ui-datepicker-prev
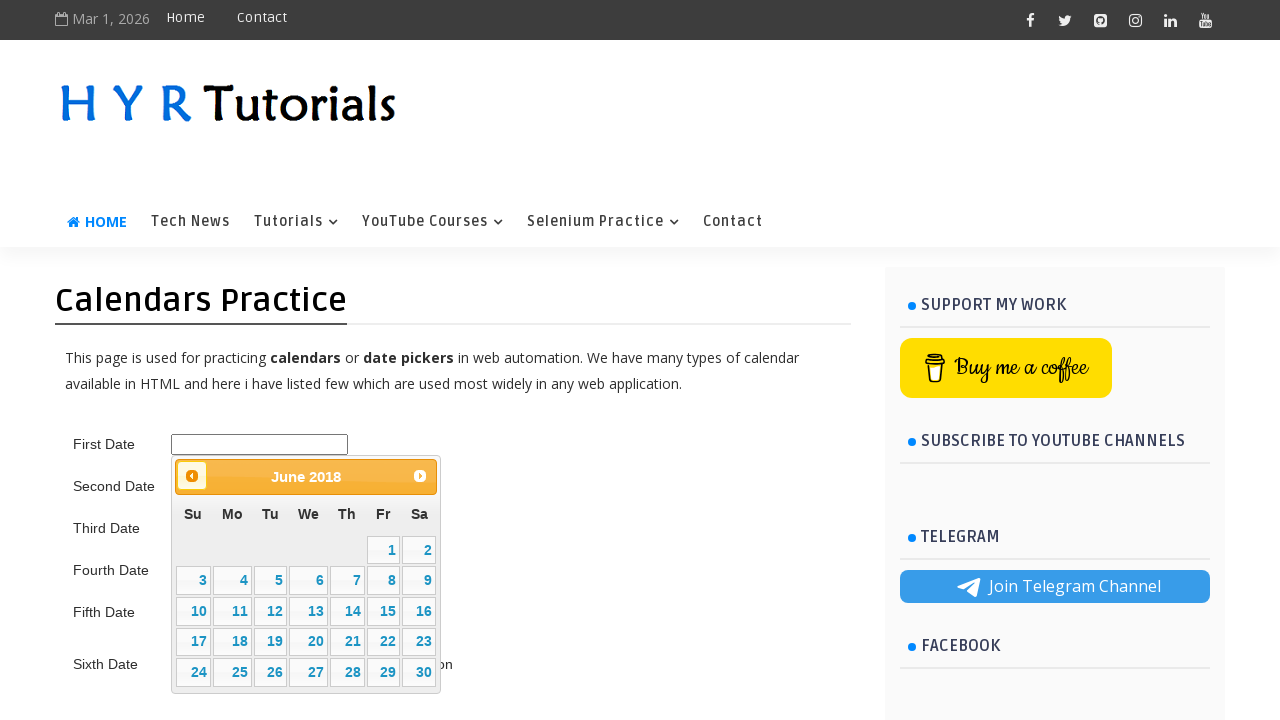

Retrieved updated month/year from datepicker title
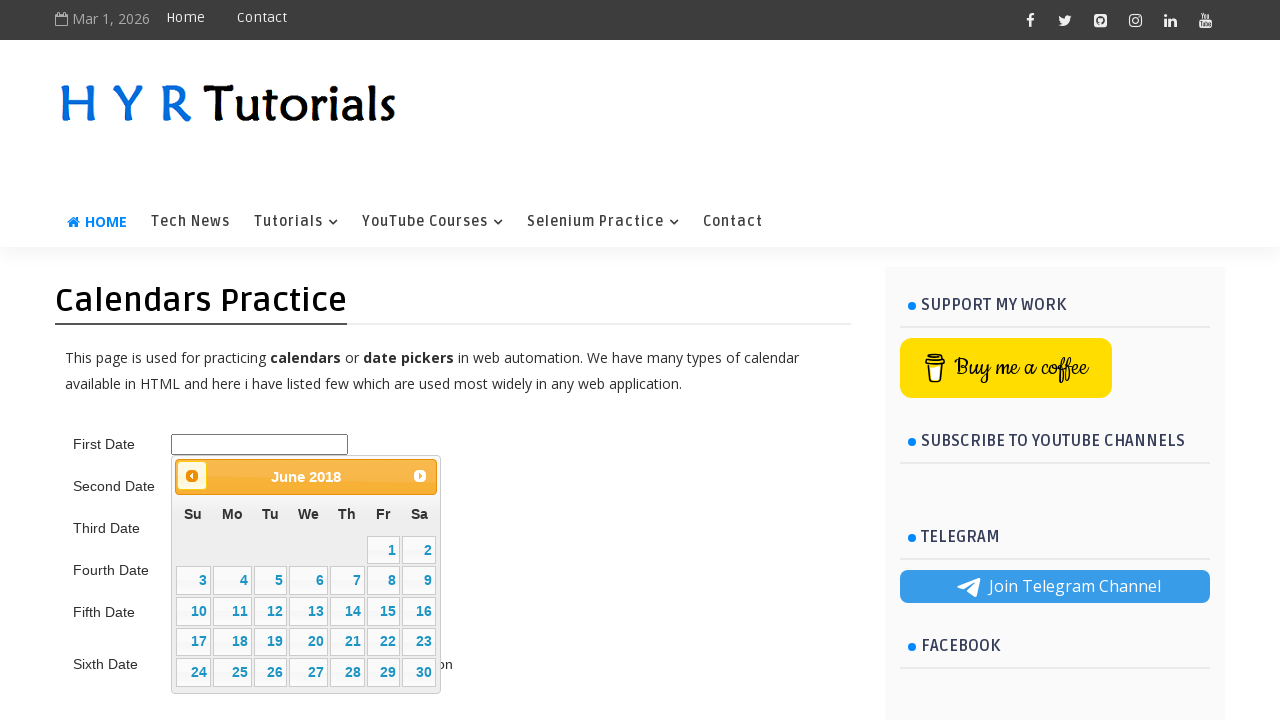

Clicked previous month button to navigate backward (current: March 2018, target: June 2015) at (192, 476) on .ui-datepicker-prev
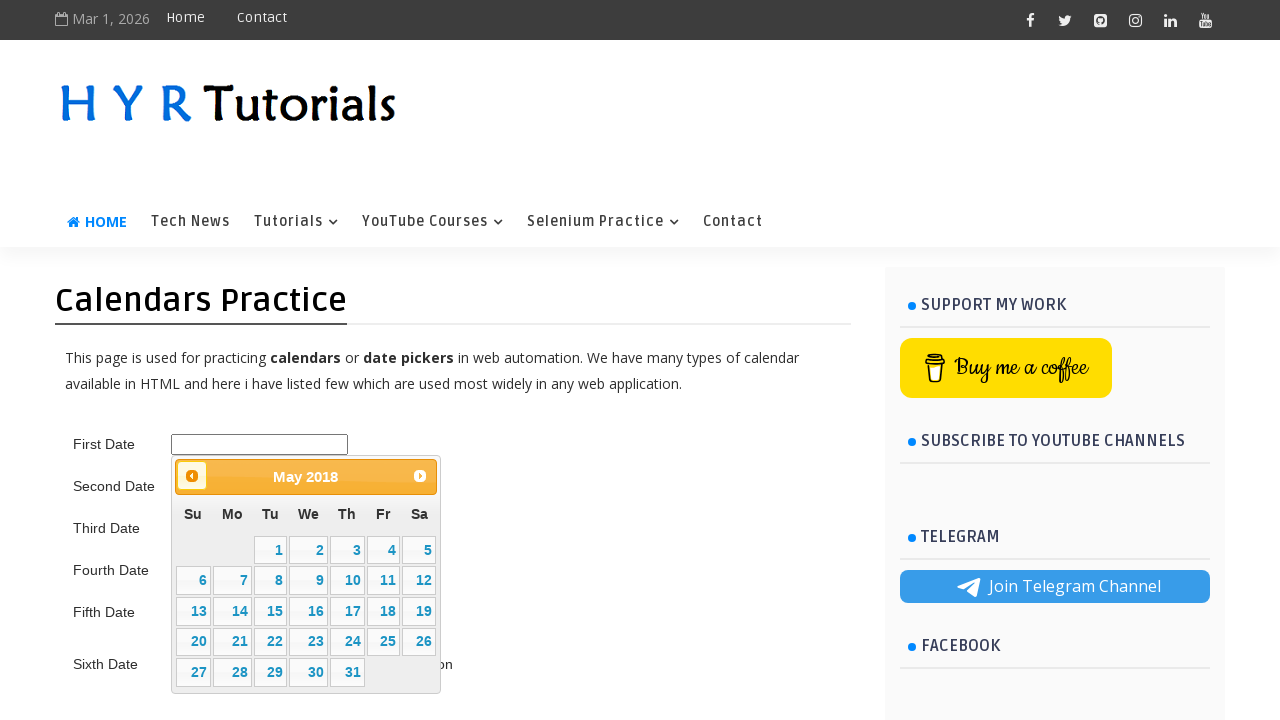

Retrieved updated month/year from datepicker title
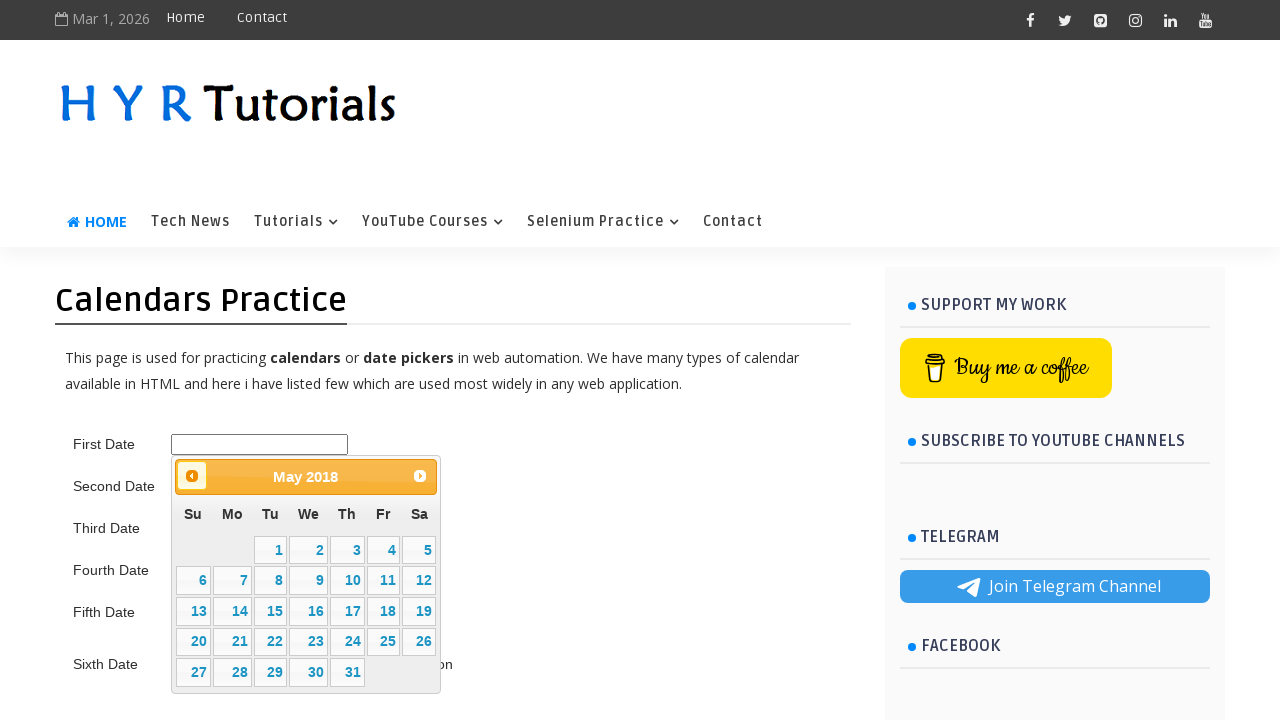

Clicked previous month button to navigate backward (current: March 2018, target: June 2015) at (192, 476) on .ui-datepicker-prev
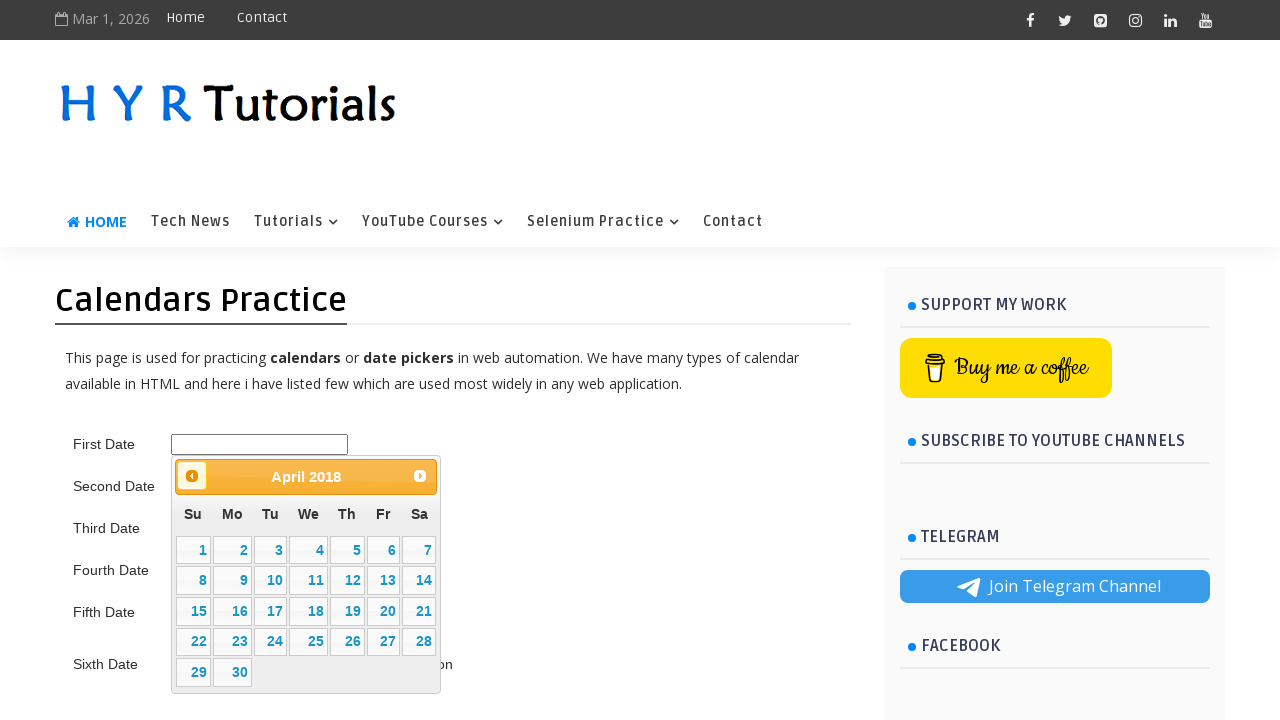

Retrieved updated month/year from datepicker title
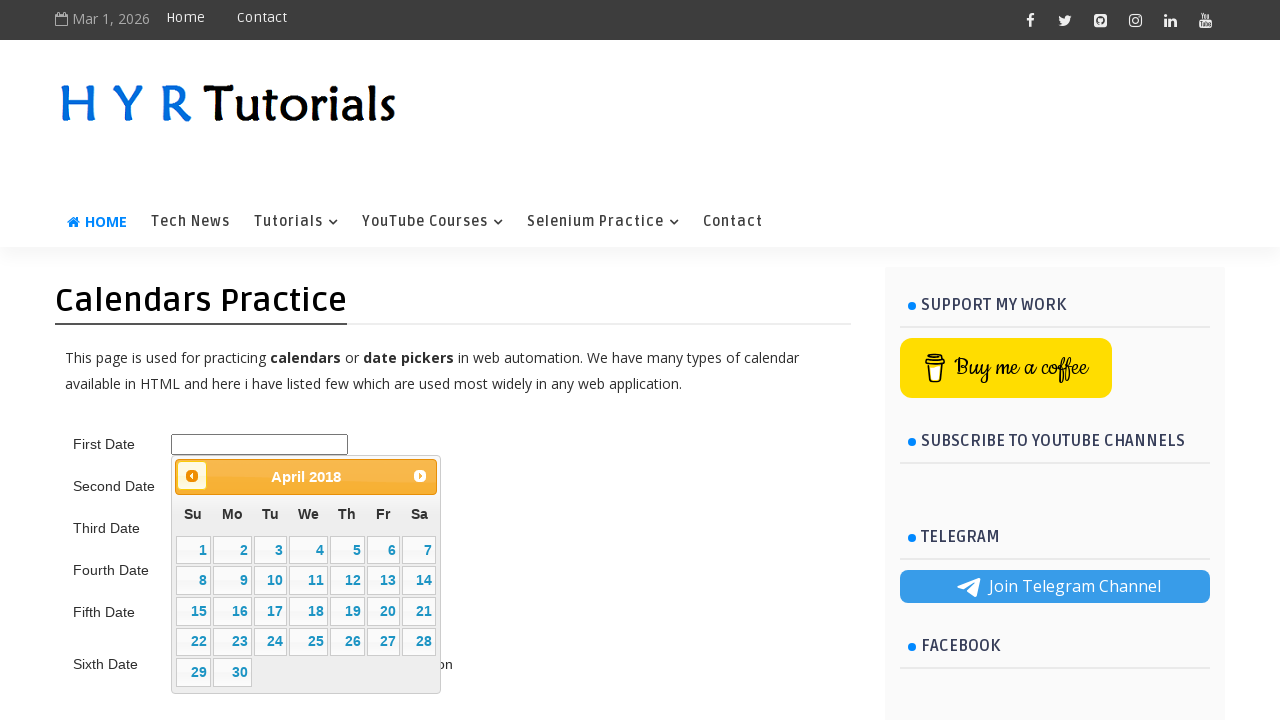

Clicked previous month button to navigate backward (current: March 2018, target: June 2015) at (192, 476) on .ui-datepicker-prev
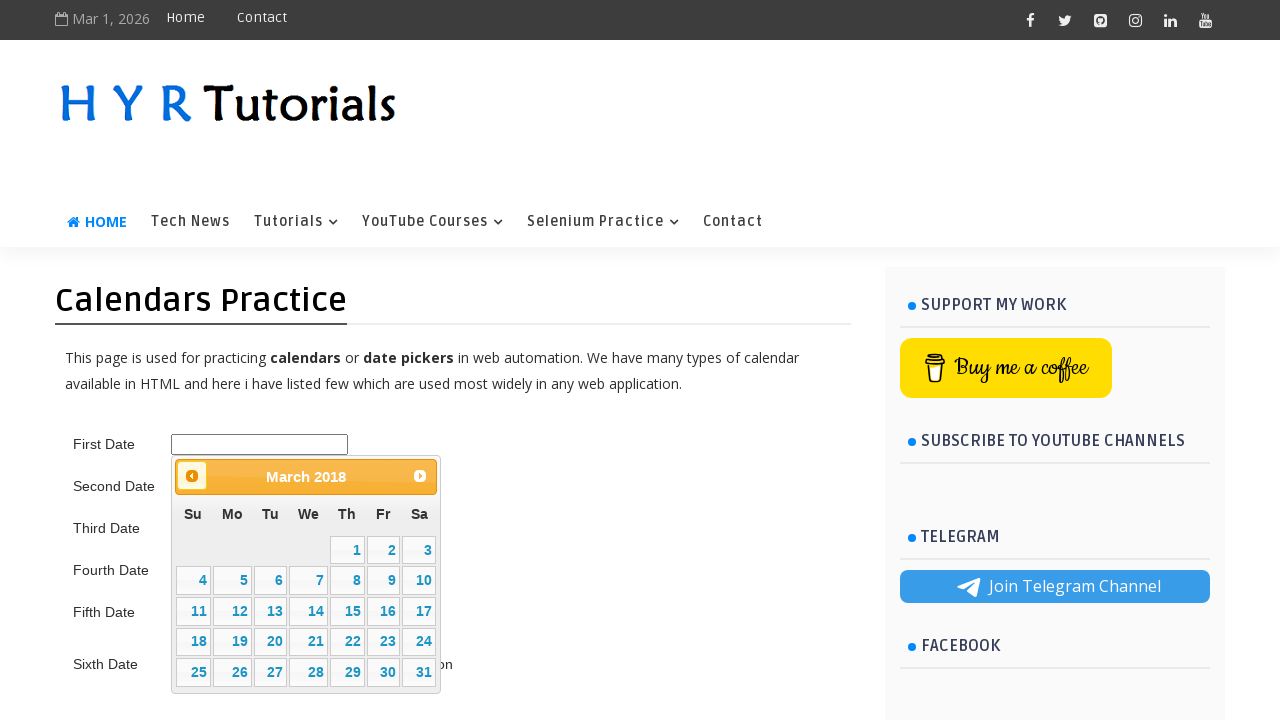

Retrieved updated month/year from datepicker title
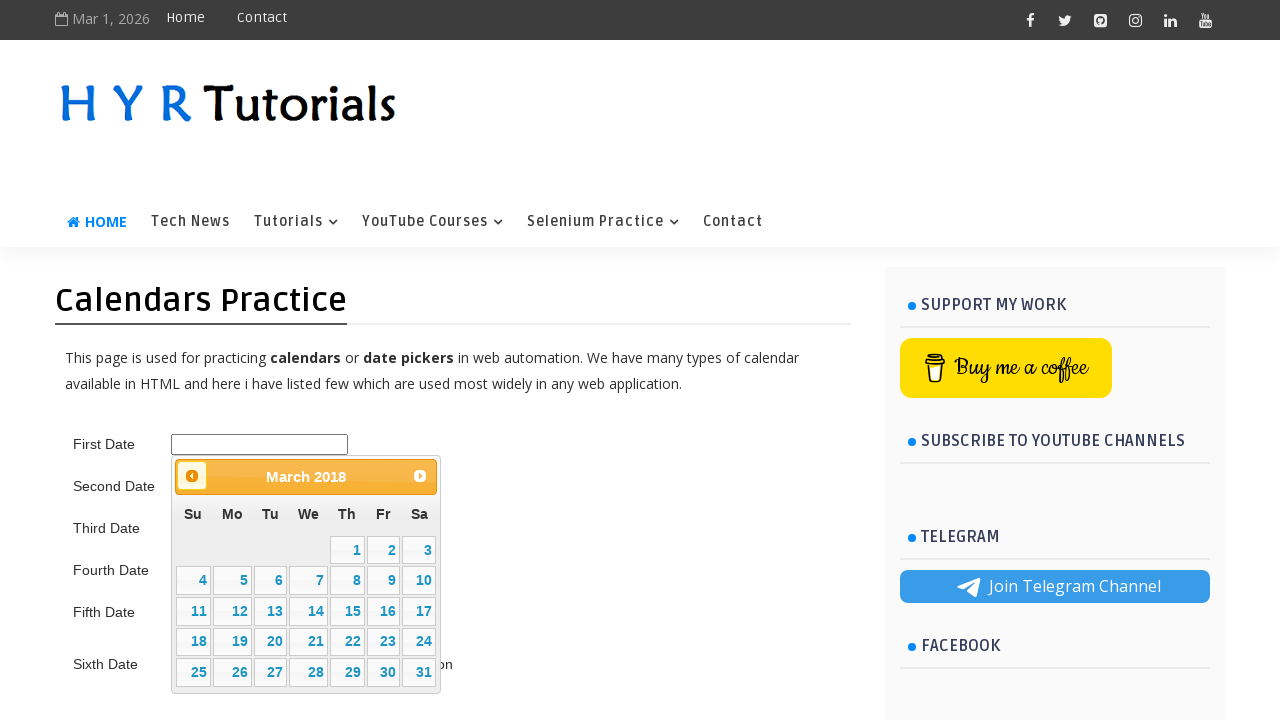

Clicked previous month button to navigate backward (current: March 2018, target: June 2015) at (192, 476) on .ui-datepicker-prev
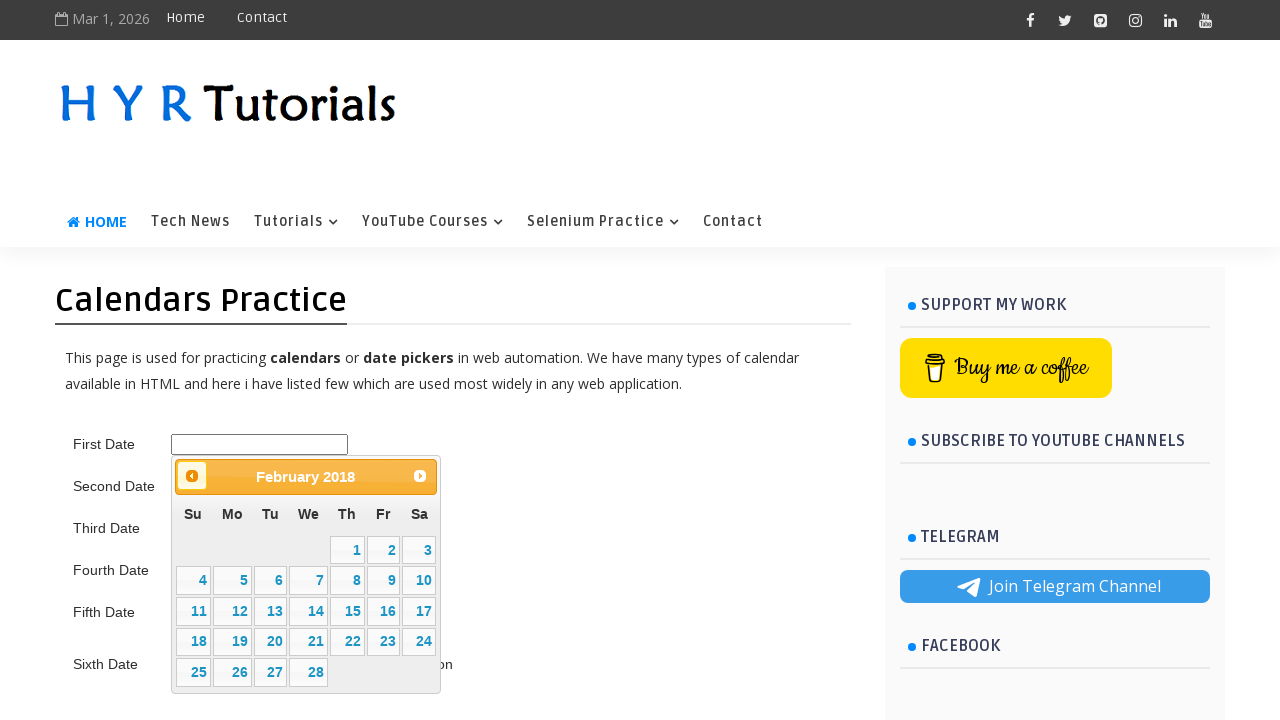

Retrieved updated month/year from datepicker title
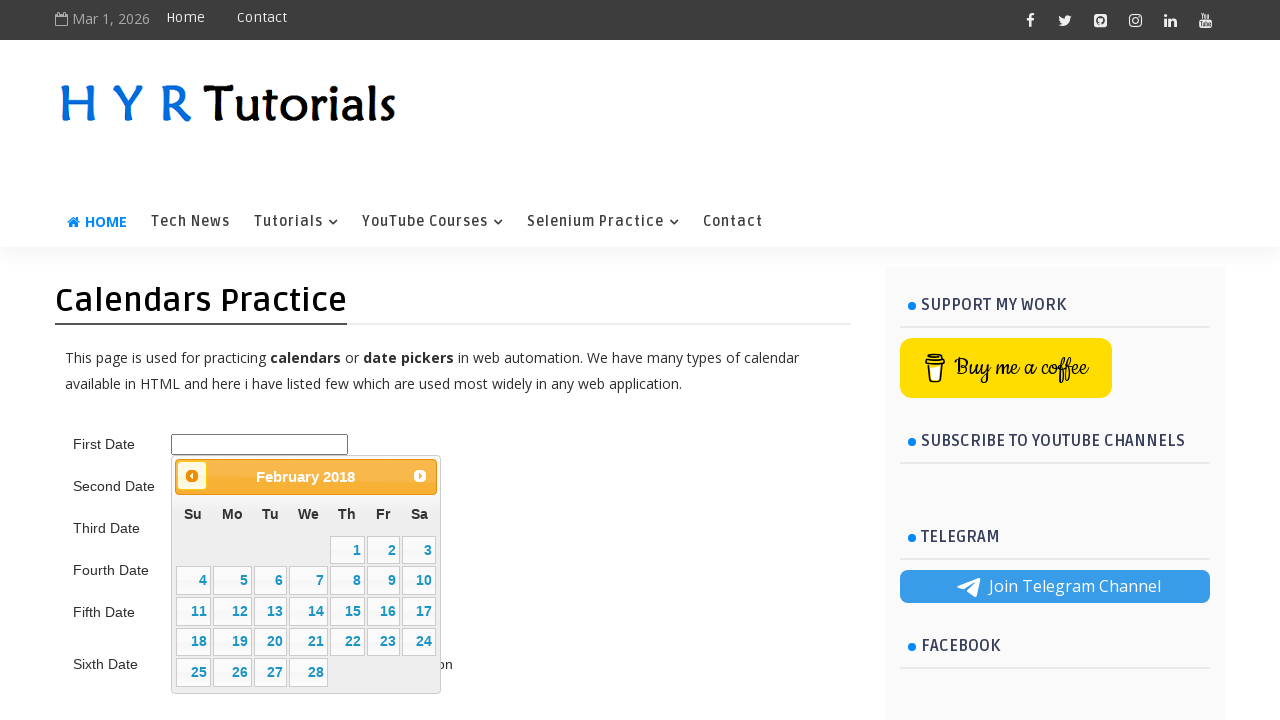

Clicked previous month button to navigate backward (current: March 2018, target: June 2015) at (192, 476) on .ui-datepicker-prev
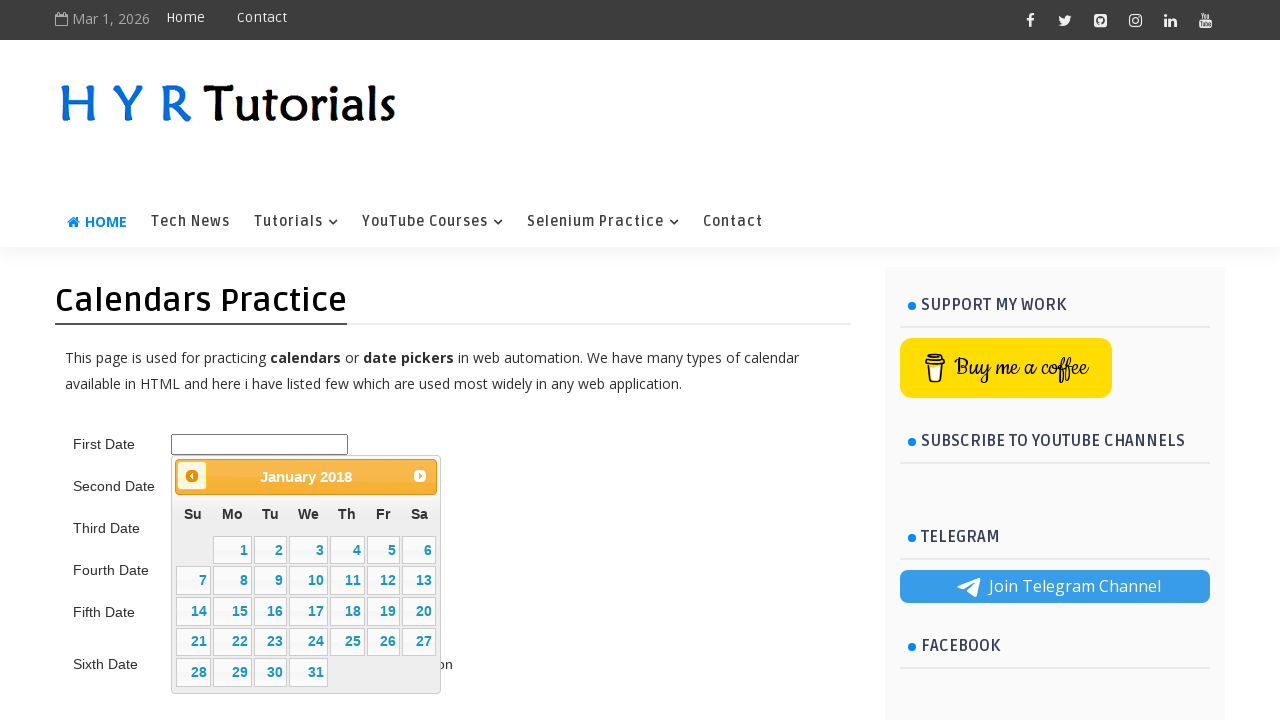

Retrieved updated month/year from datepicker title
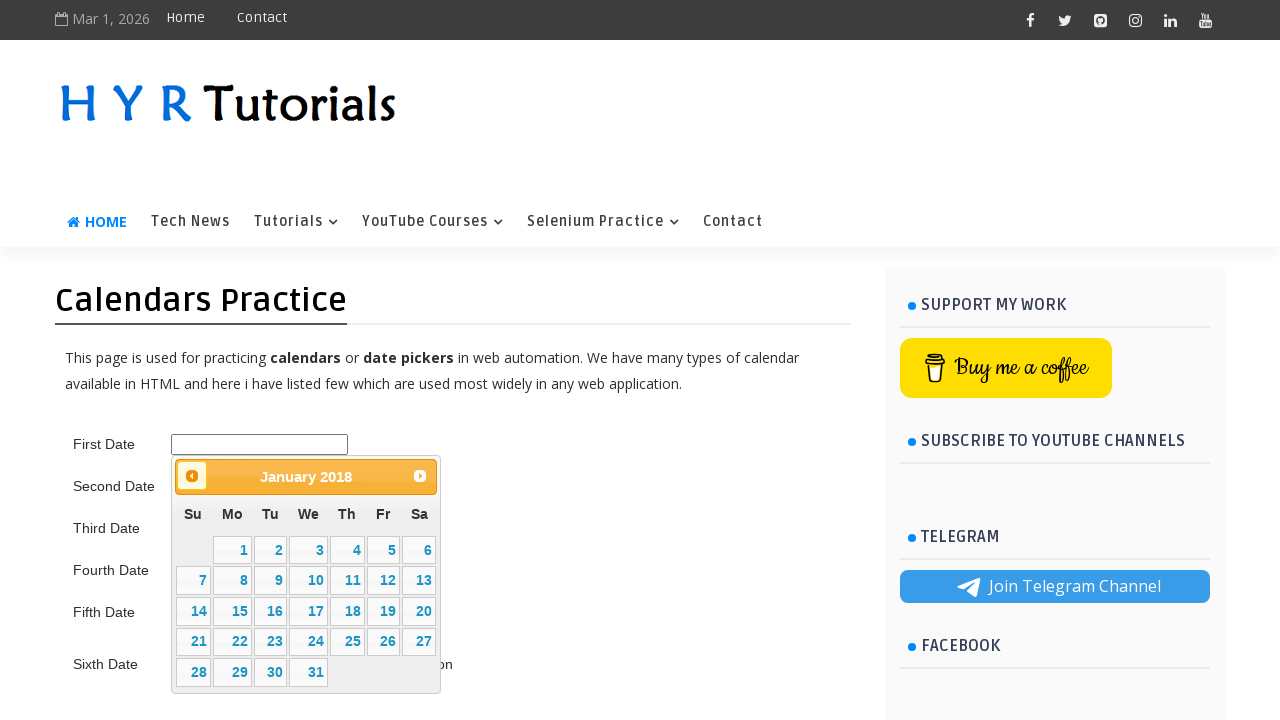

Clicked previous month button to navigate backward (current: March 2018, target: June 2015) at (192, 476) on .ui-datepicker-prev
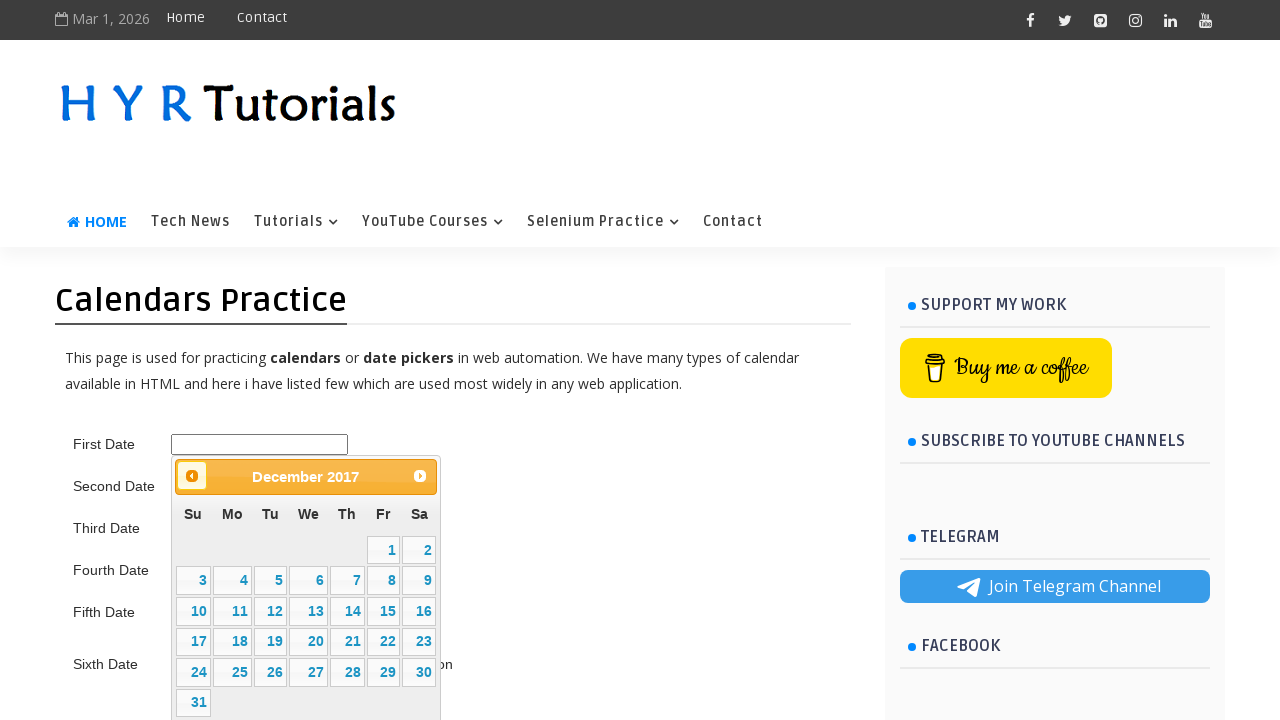

Retrieved updated month/year from datepicker title
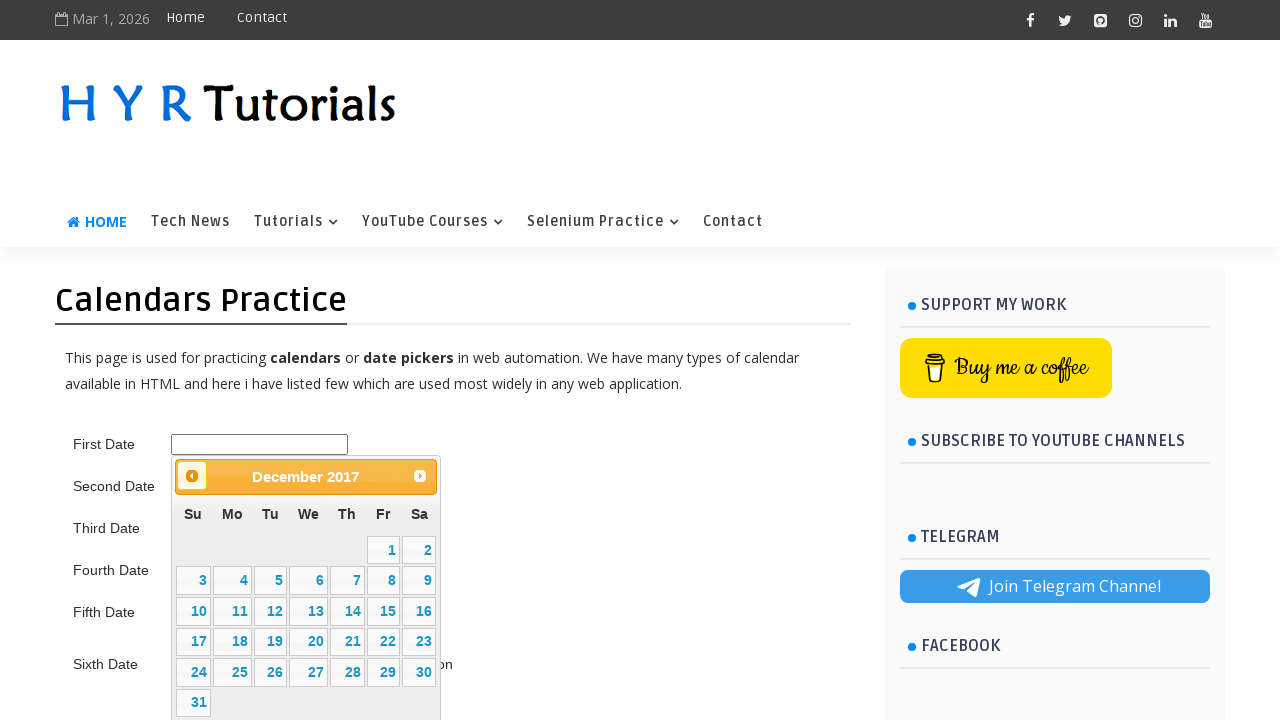

Clicked previous month button to navigate backward (current: March 2017, target: June 2015) at (192, 476) on .ui-datepicker-prev
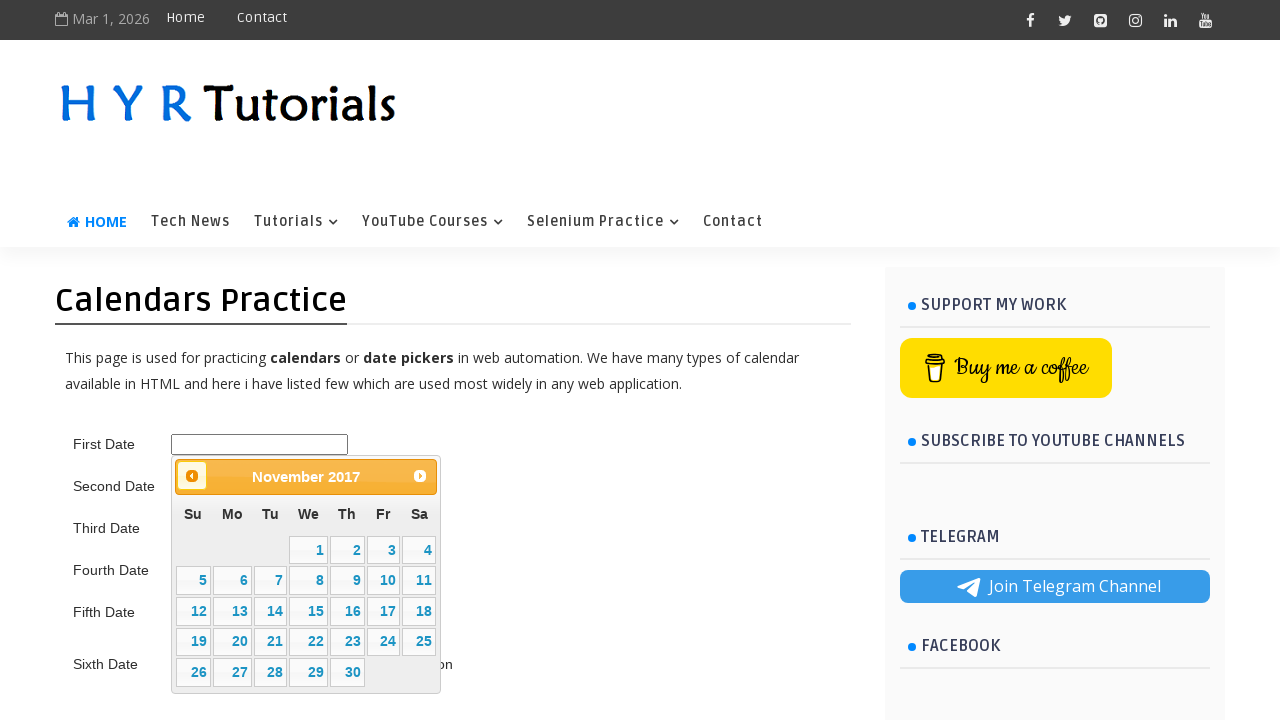

Retrieved updated month/year from datepicker title
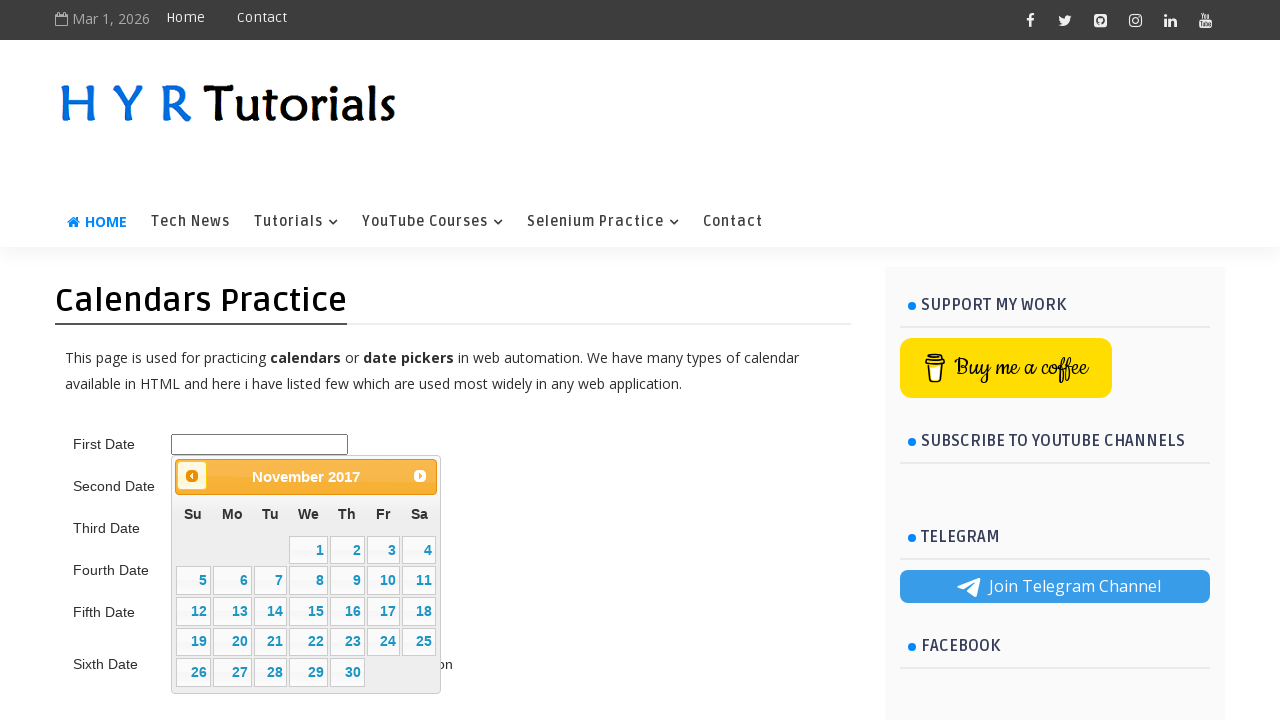

Clicked previous month button to navigate backward (current: March 2017, target: June 2015) at (192, 476) on .ui-datepicker-prev
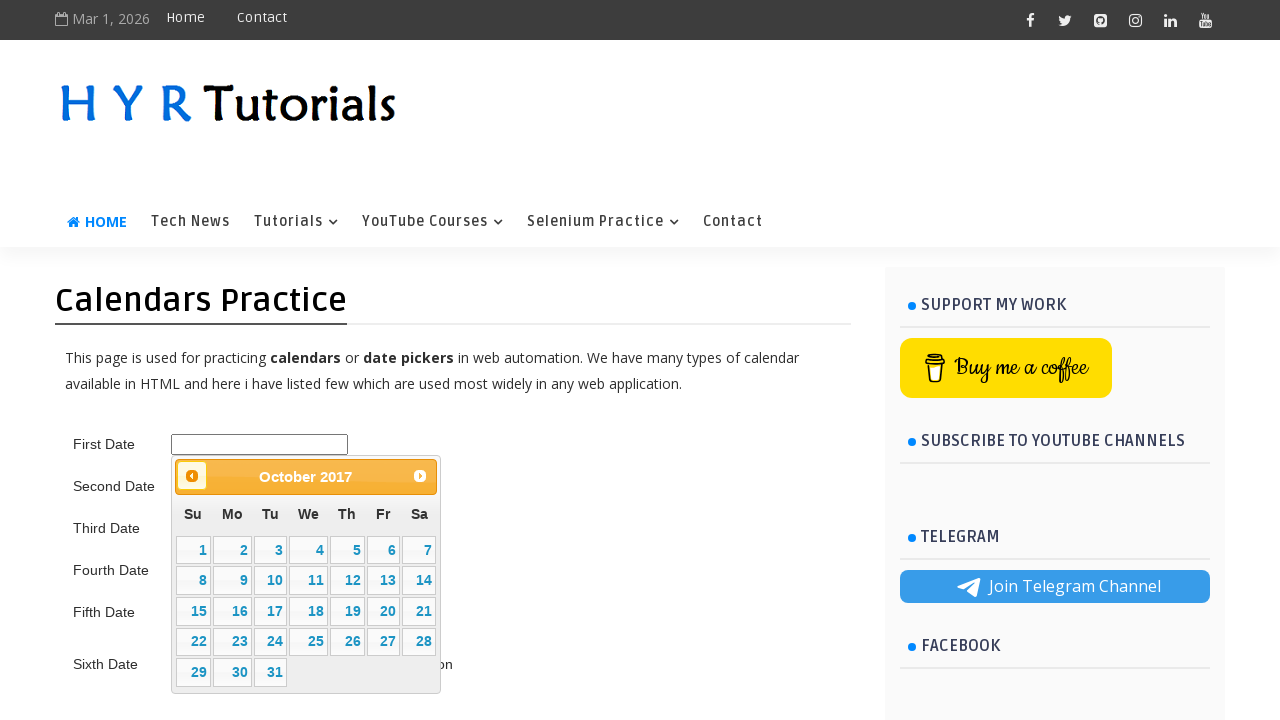

Retrieved updated month/year from datepicker title
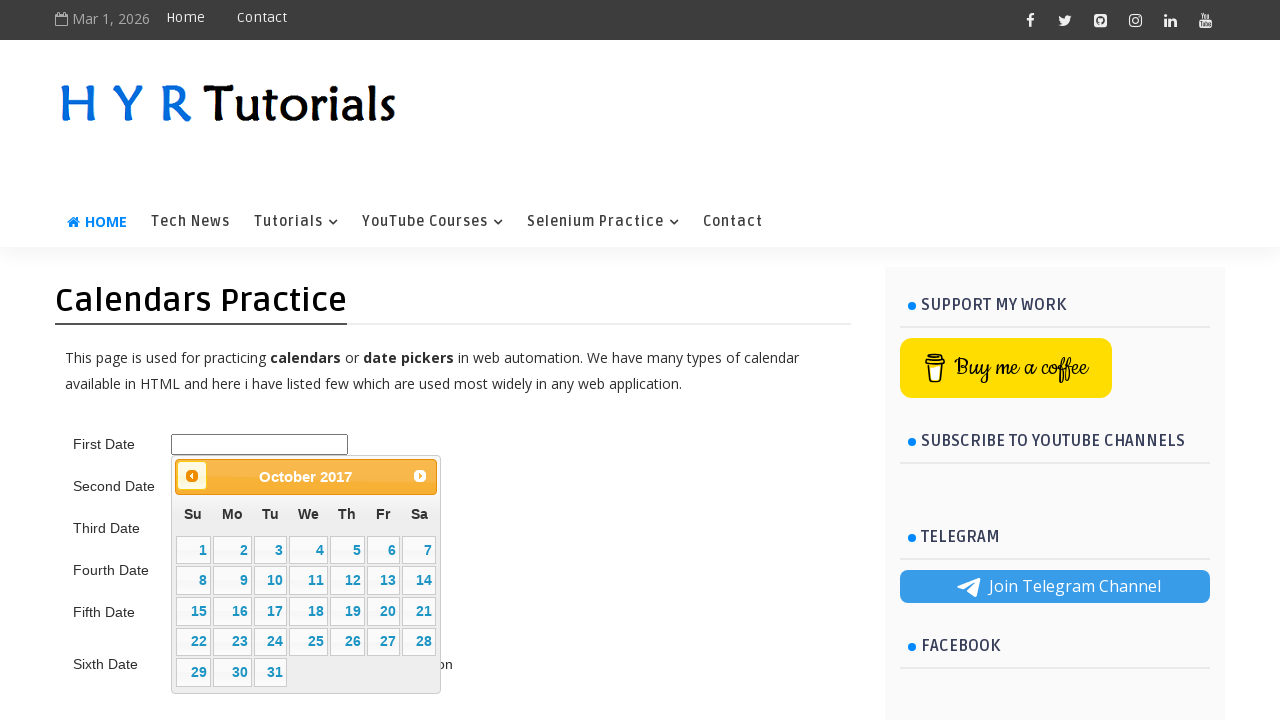

Clicked previous month button to navigate backward (current: March 2017, target: June 2015) at (192, 476) on .ui-datepicker-prev
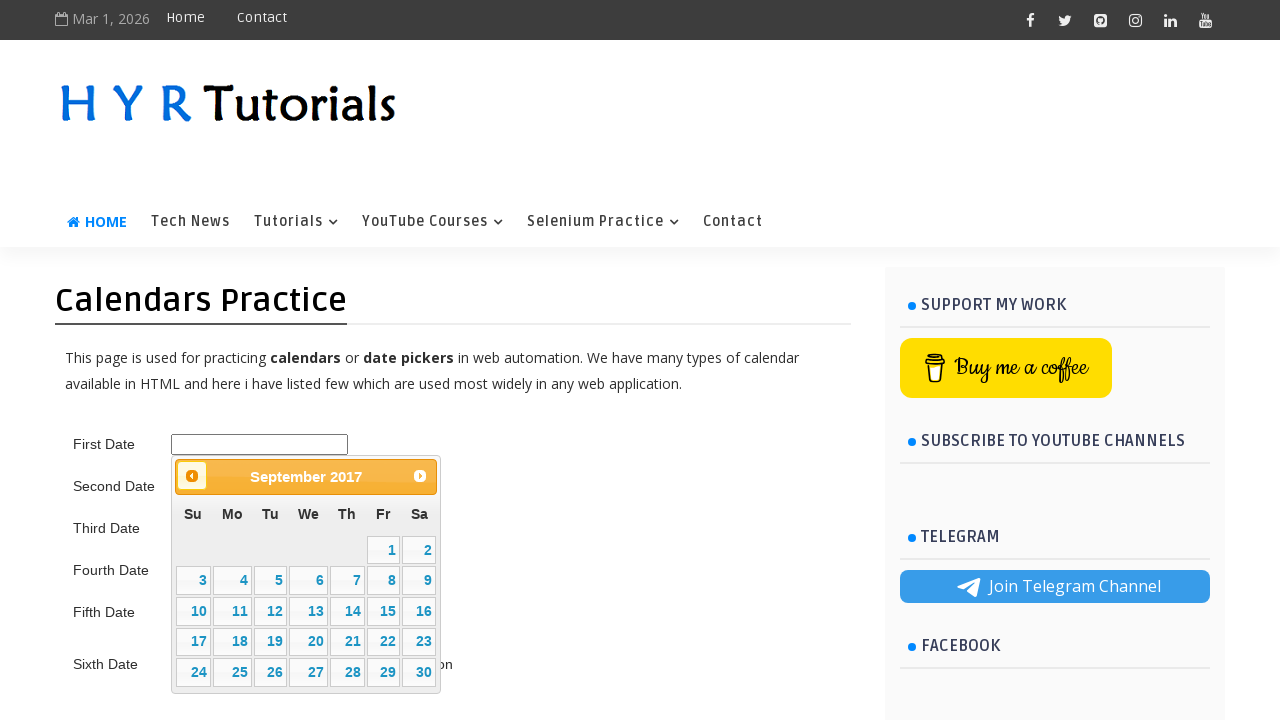

Retrieved updated month/year from datepicker title
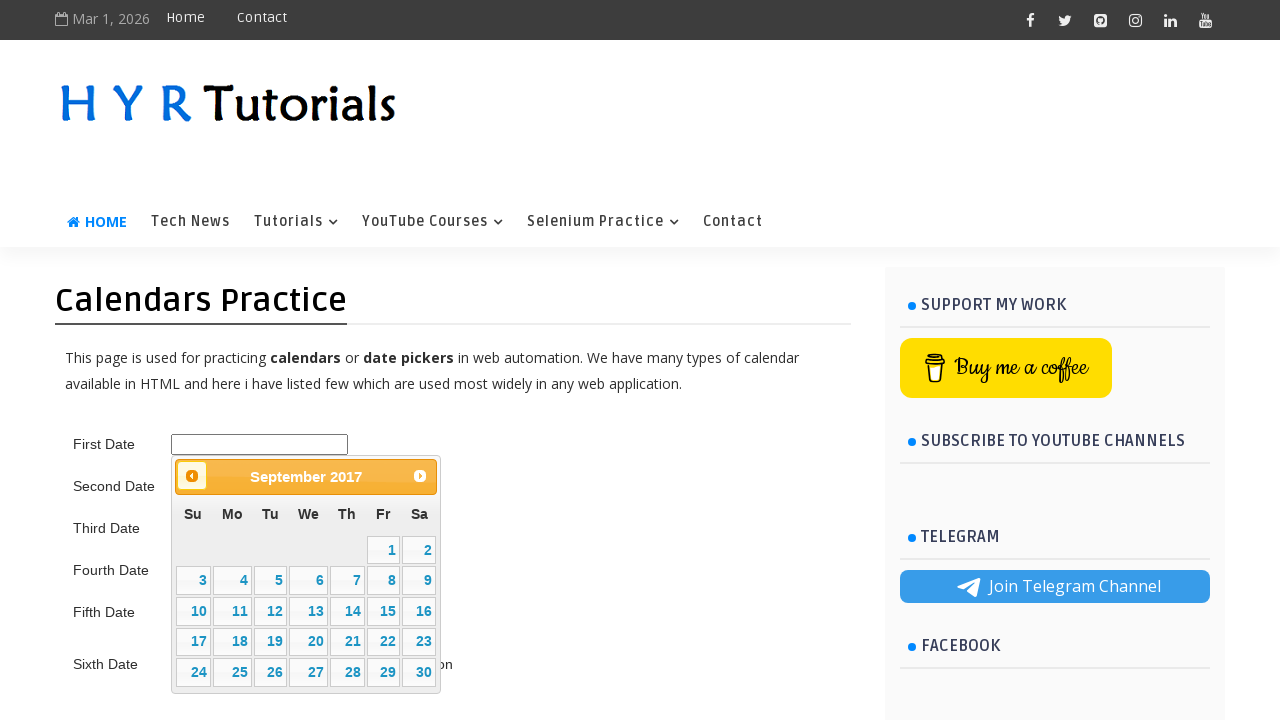

Clicked previous month button to navigate backward (current: March 2017, target: June 2015) at (192, 476) on .ui-datepicker-prev
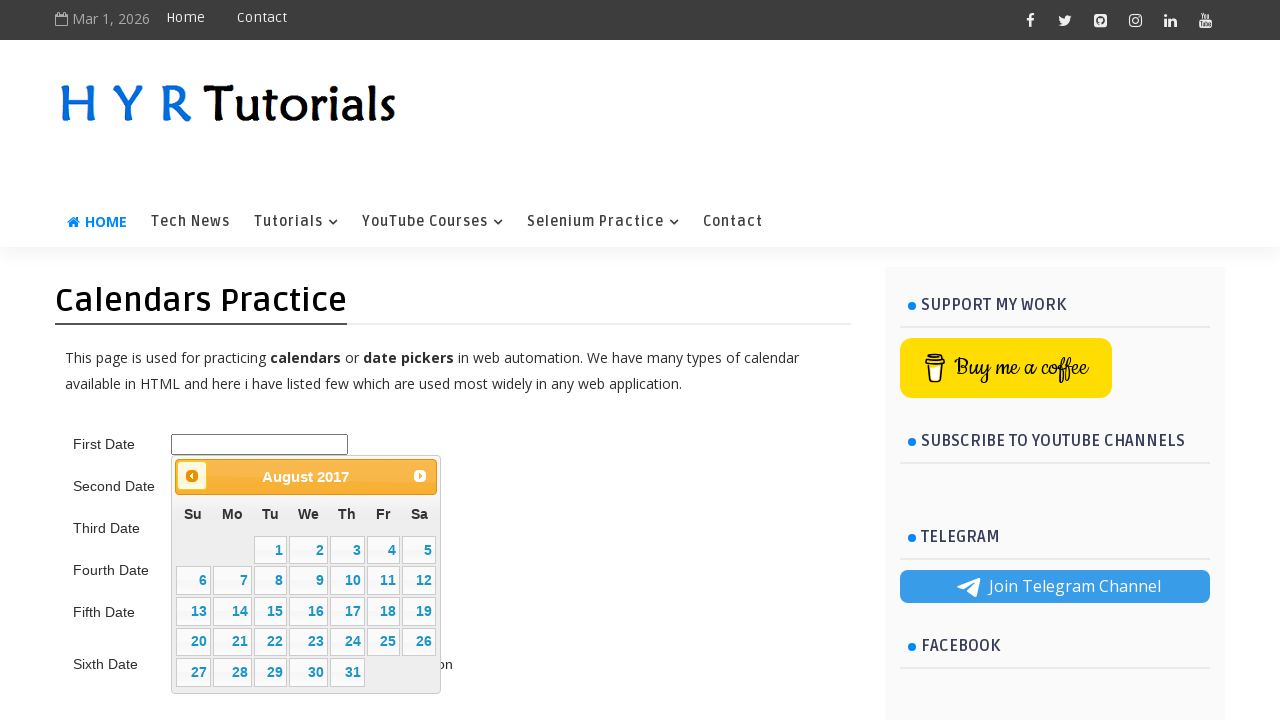

Retrieved updated month/year from datepicker title
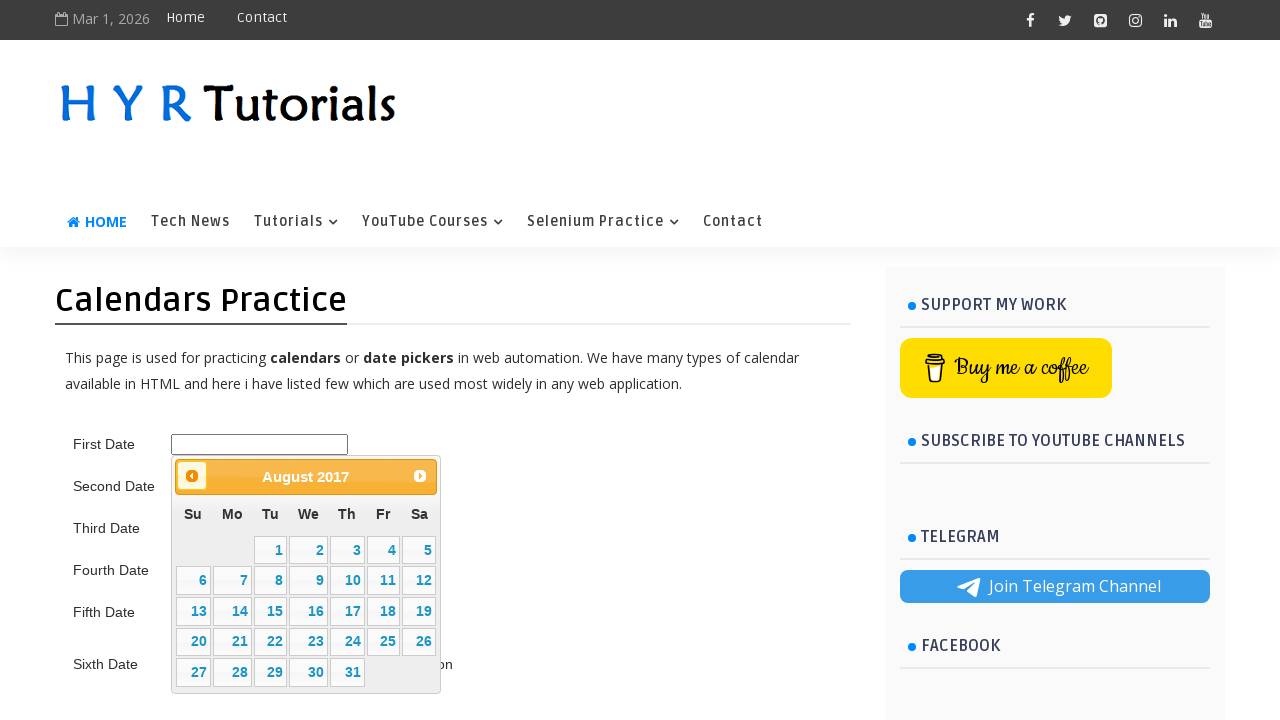

Clicked previous month button to navigate backward (current: March 2017, target: June 2015) at (192, 476) on .ui-datepicker-prev
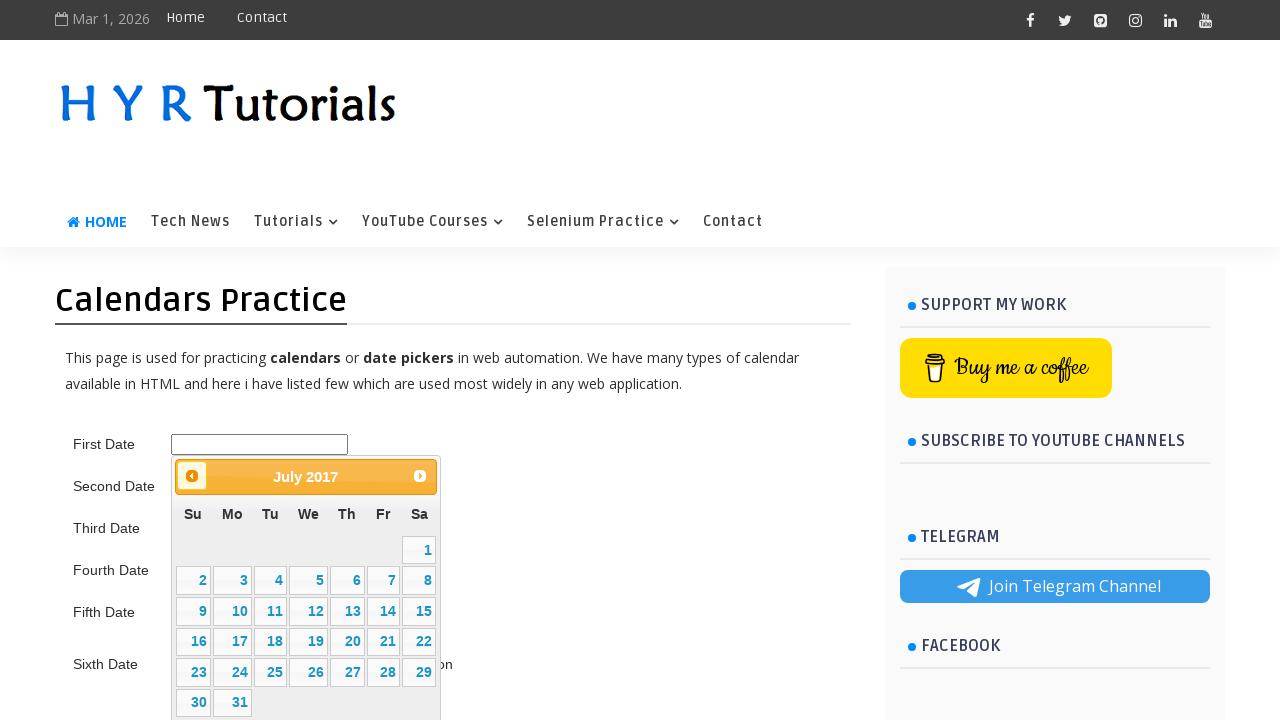

Retrieved updated month/year from datepicker title
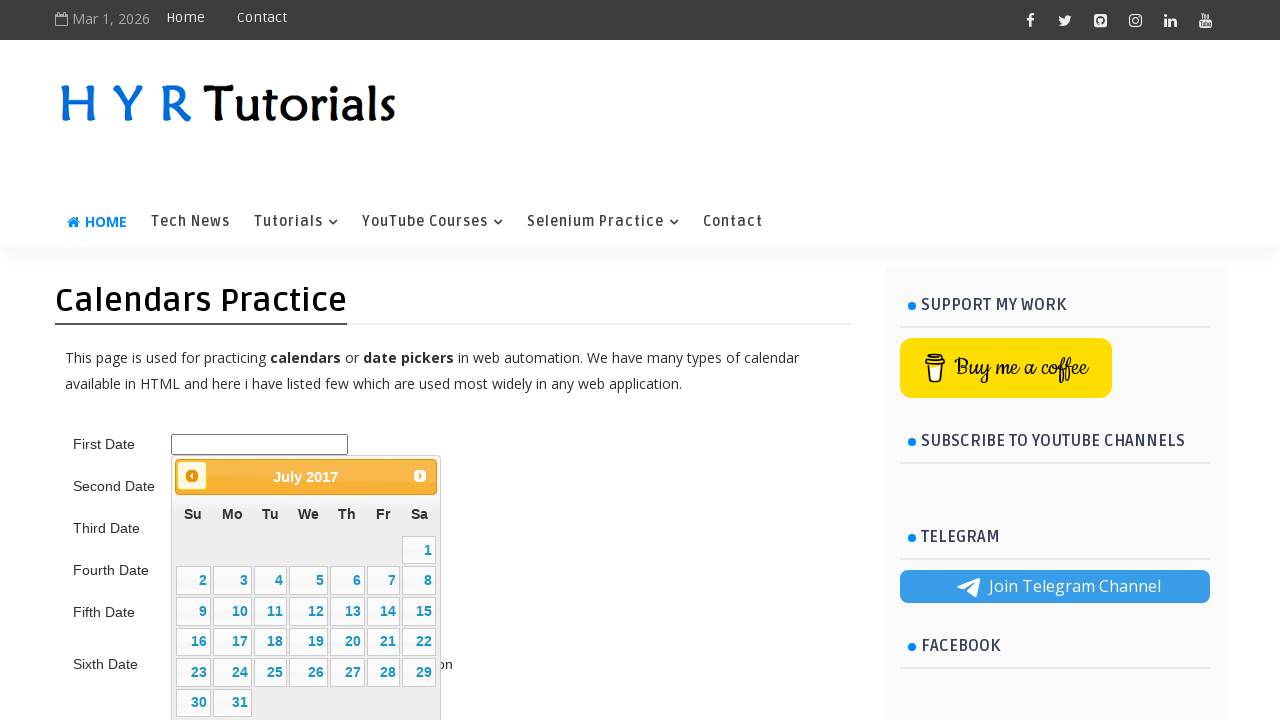

Clicked previous month button to navigate backward (current: March 2017, target: June 2015) at (192, 476) on .ui-datepicker-prev
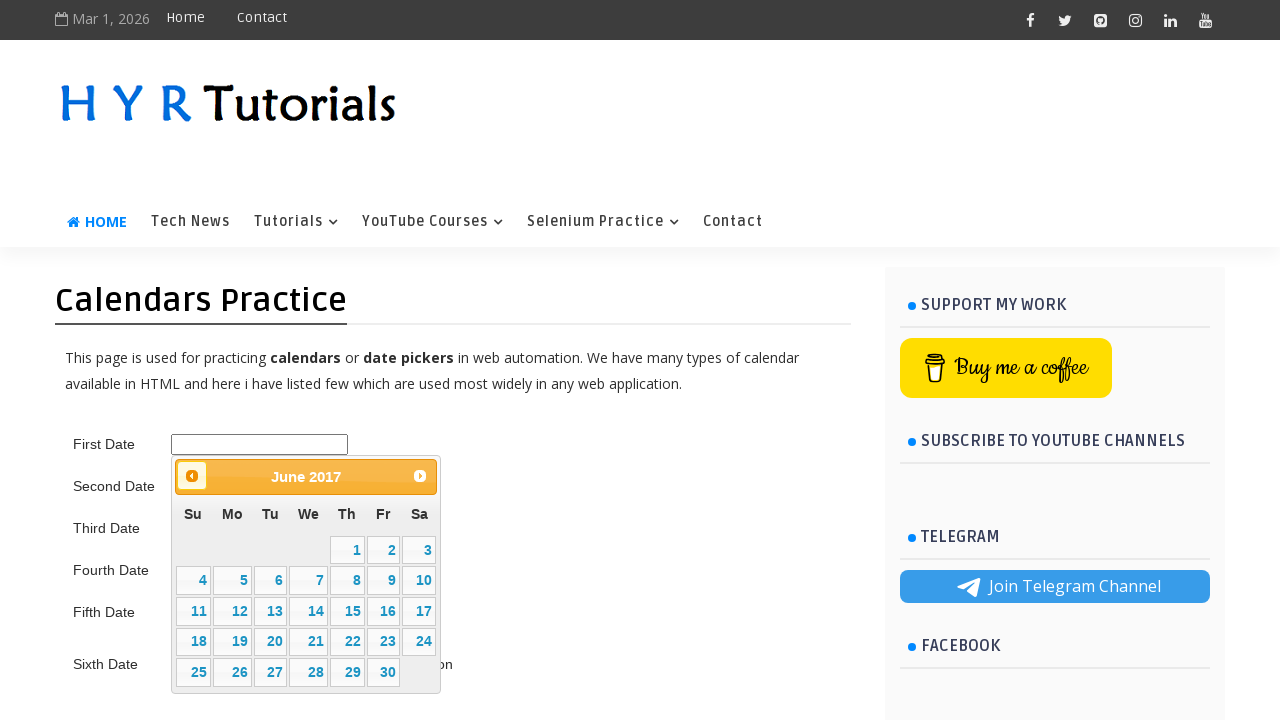

Retrieved updated month/year from datepicker title
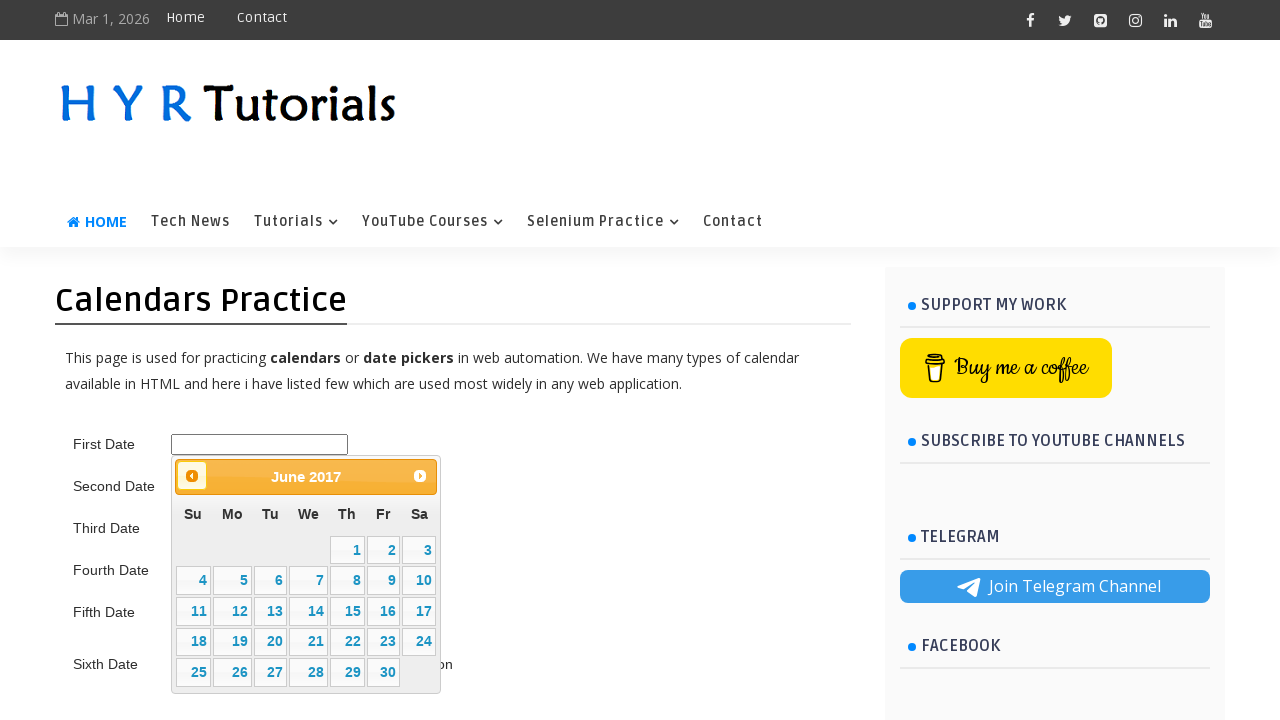

Clicked previous month button to navigate backward (current: March 2017, target: June 2015) at (192, 476) on .ui-datepicker-prev
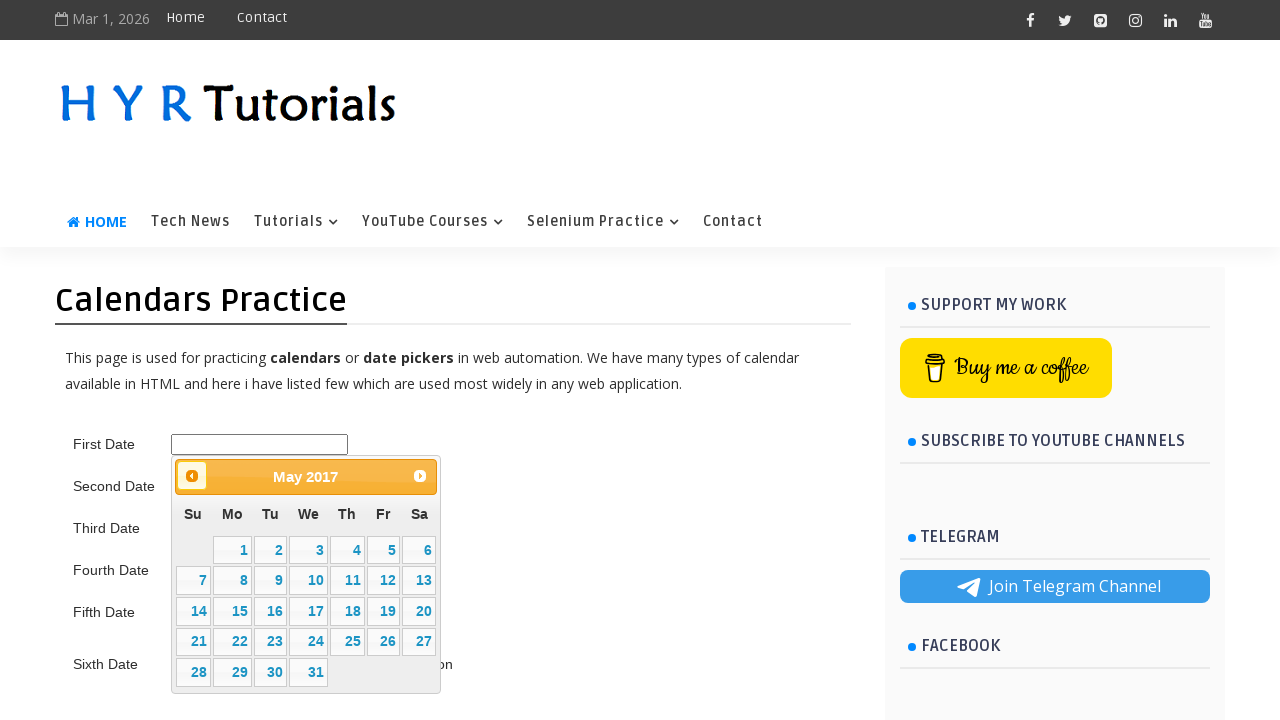

Retrieved updated month/year from datepicker title
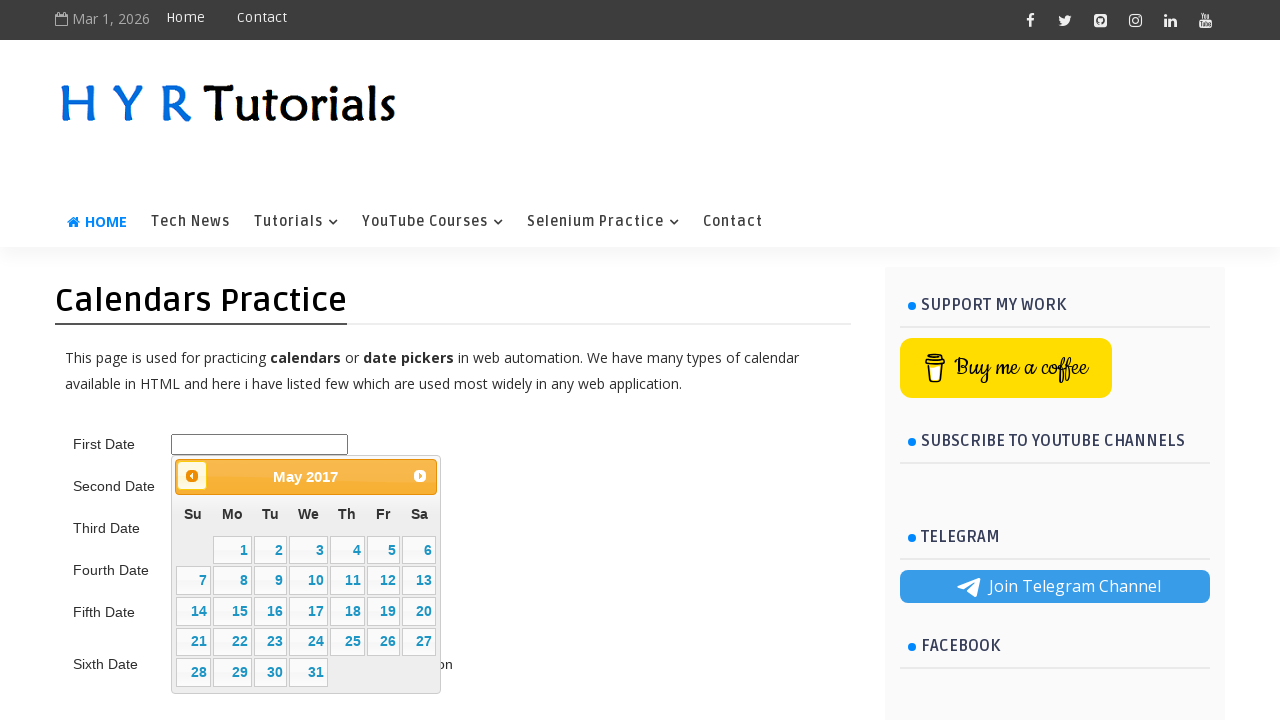

Clicked previous month button to navigate backward (current: March 2017, target: June 2015) at (192, 476) on .ui-datepicker-prev
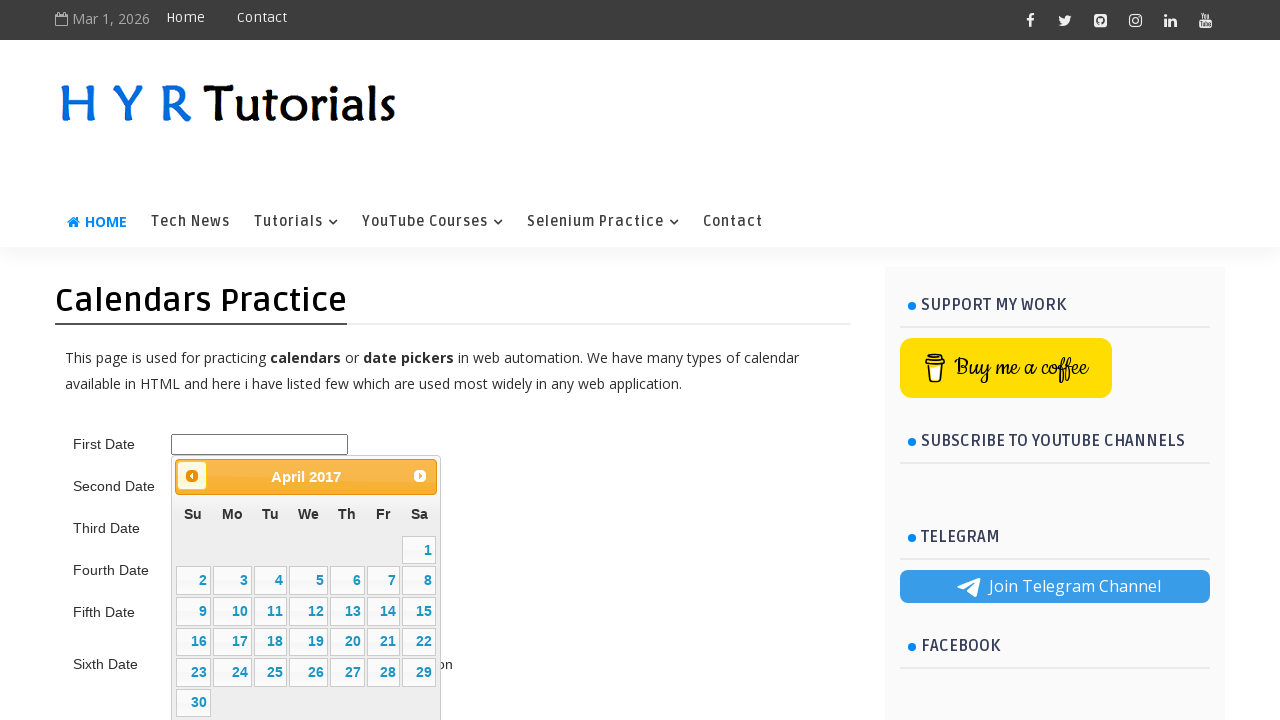

Retrieved updated month/year from datepicker title
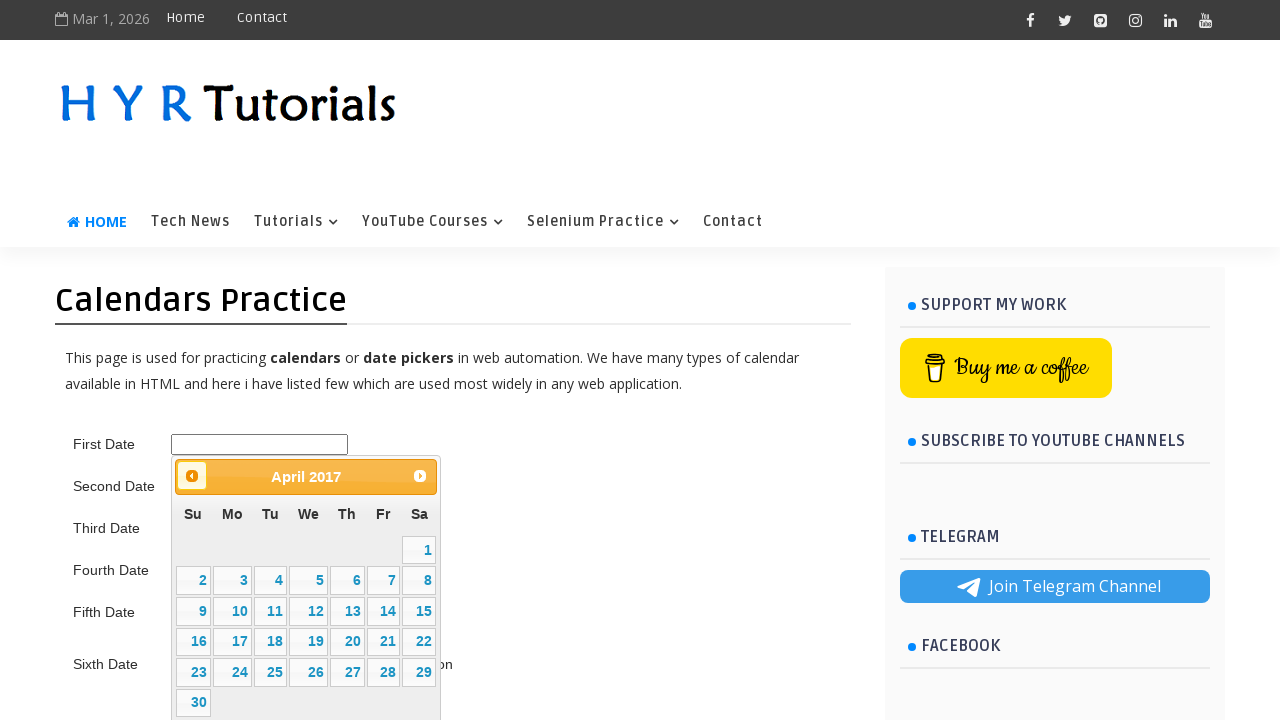

Clicked previous month button to navigate backward (current: March 2017, target: June 2015) at (192, 476) on .ui-datepicker-prev
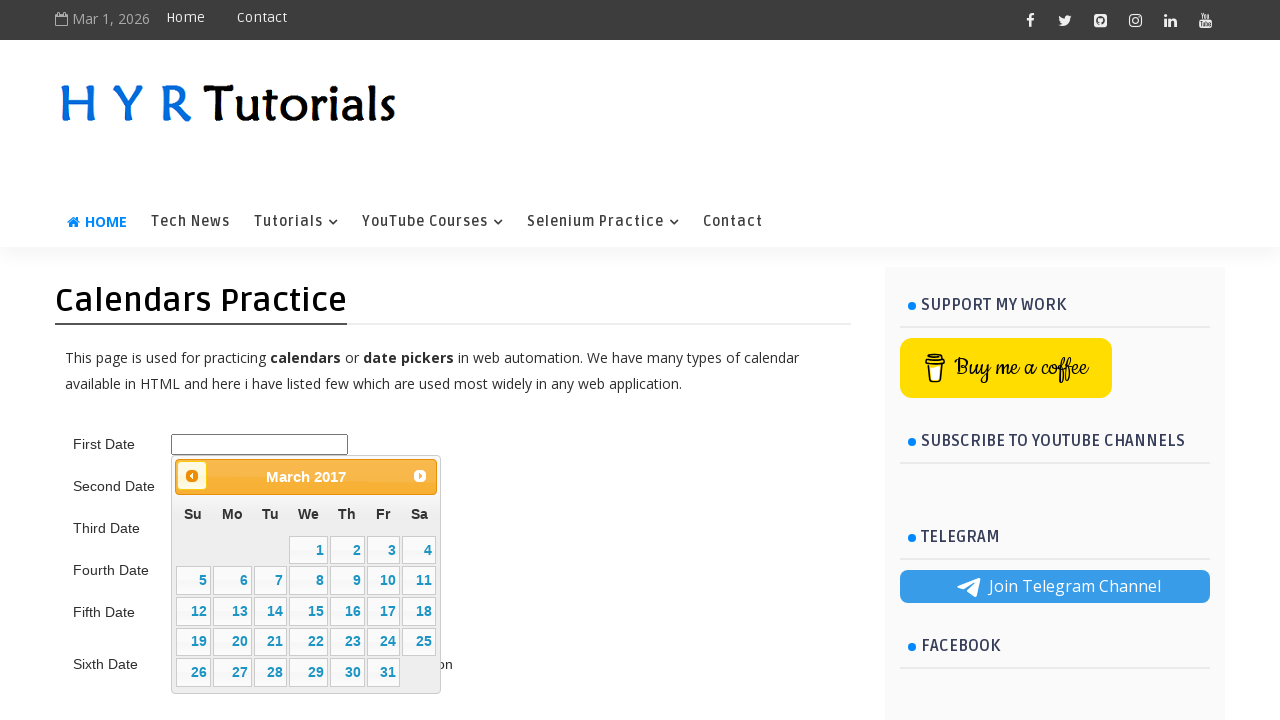

Retrieved updated month/year from datepicker title
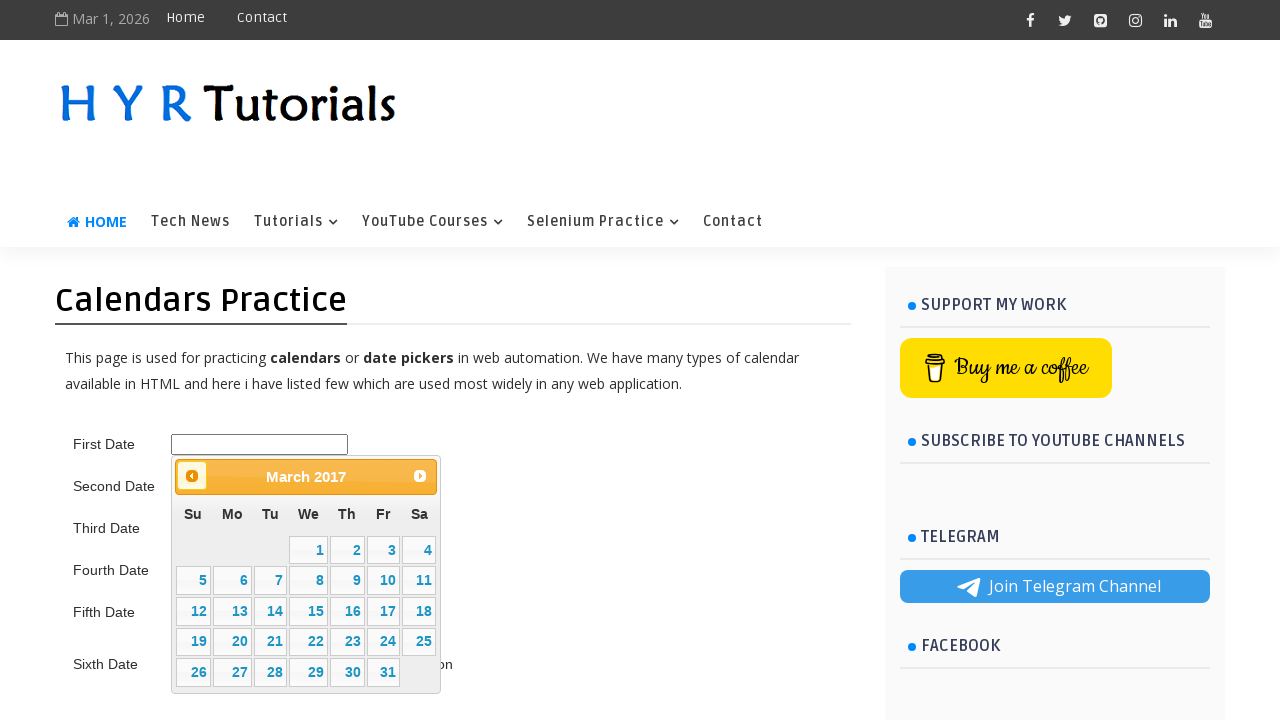

Clicked previous month button to navigate backward (current: March 2017, target: June 2015) at (192, 476) on .ui-datepicker-prev
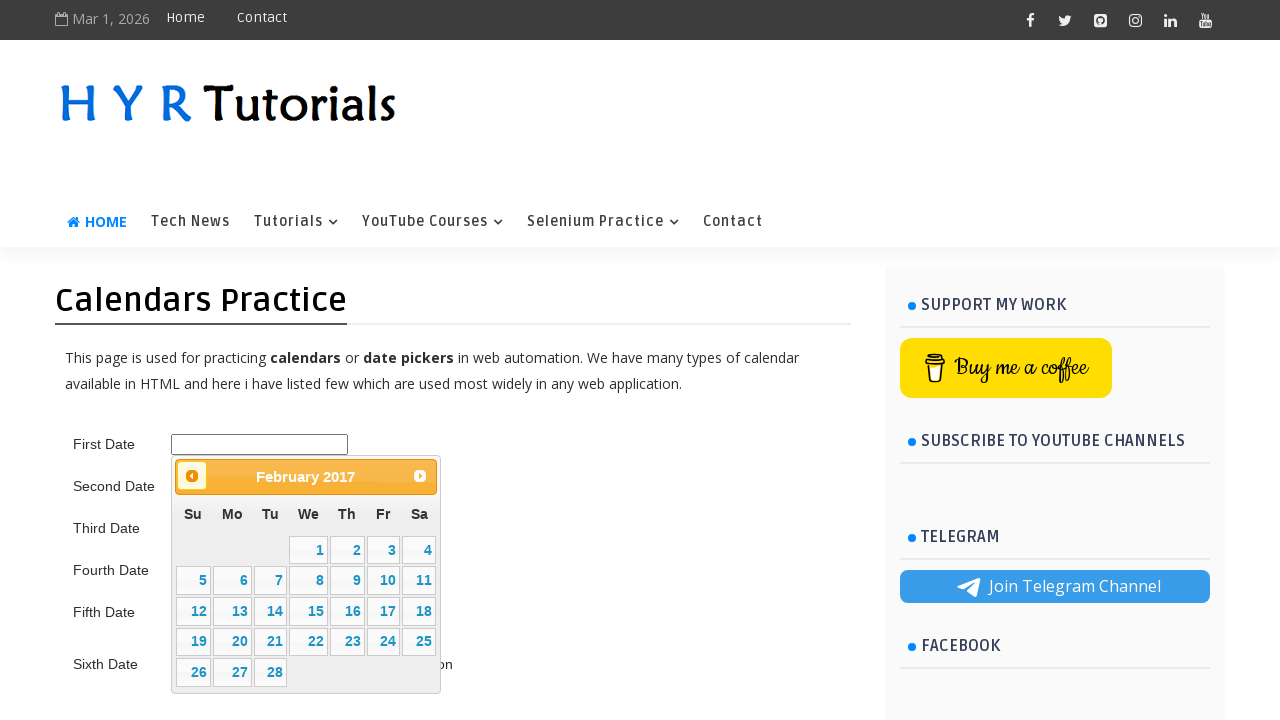

Retrieved updated month/year from datepicker title
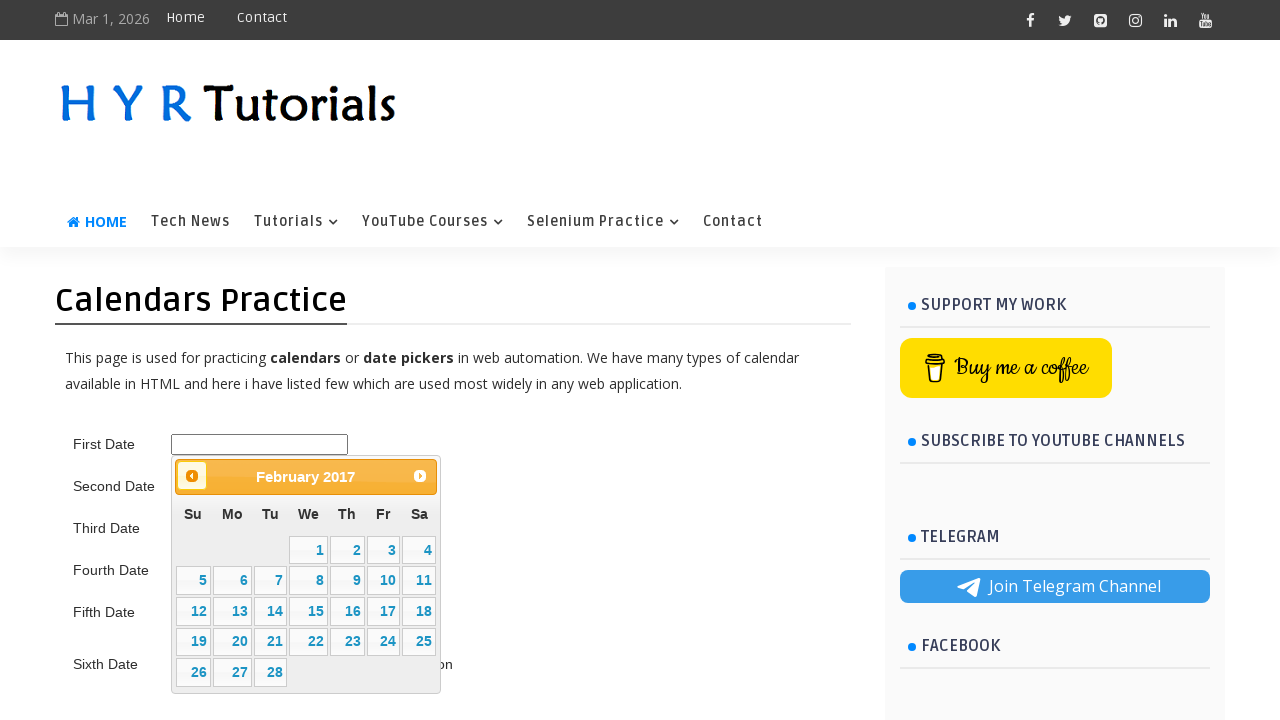

Clicked previous month button to navigate backward (current: March 2017, target: June 2015) at (192, 476) on .ui-datepicker-prev
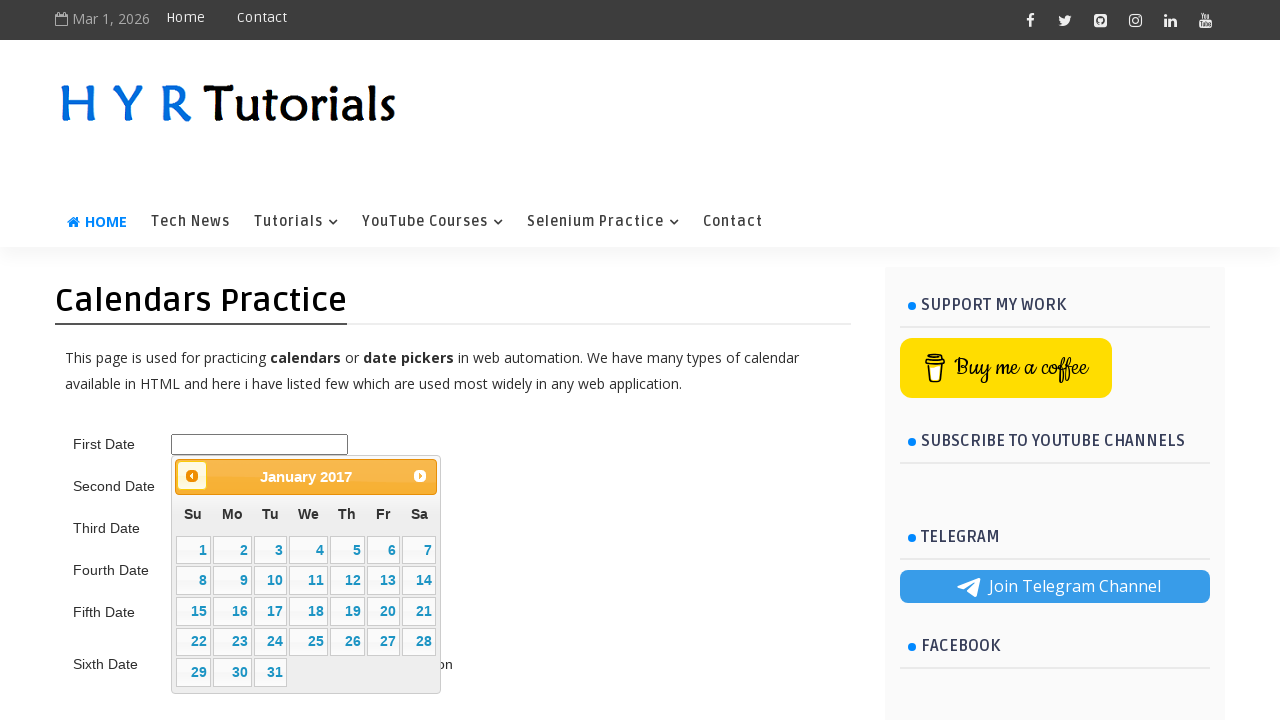

Retrieved updated month/year from datepicker title
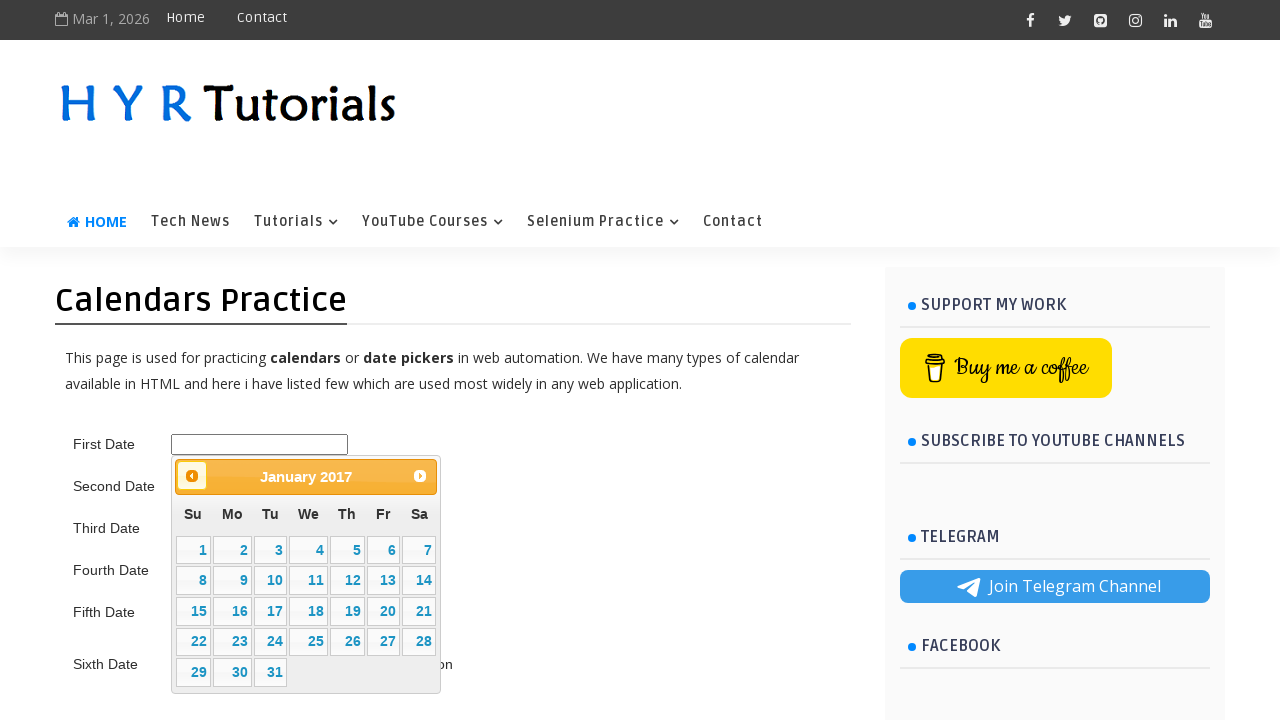

Clicked previous month button to navigate backward (current: March 2017, target: June 2015) at (192, 476) on .ui-datepicker-prev
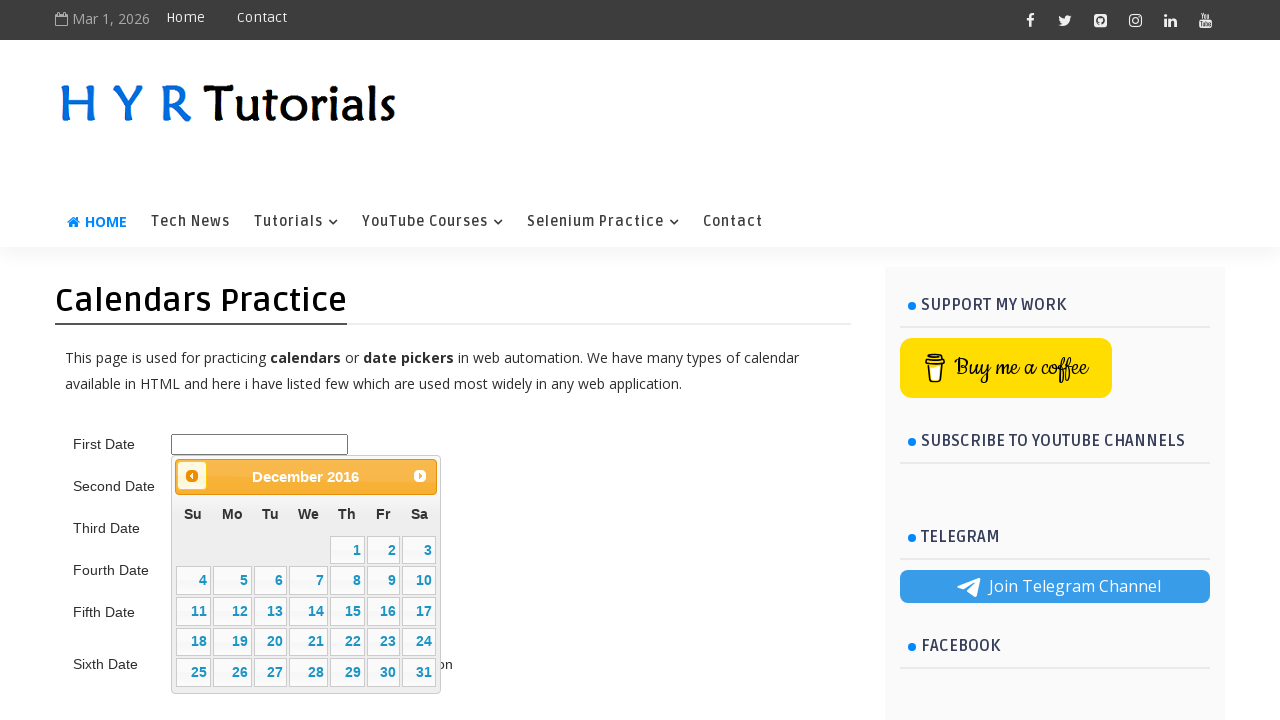

Retrieved updated month/year from datepicker title
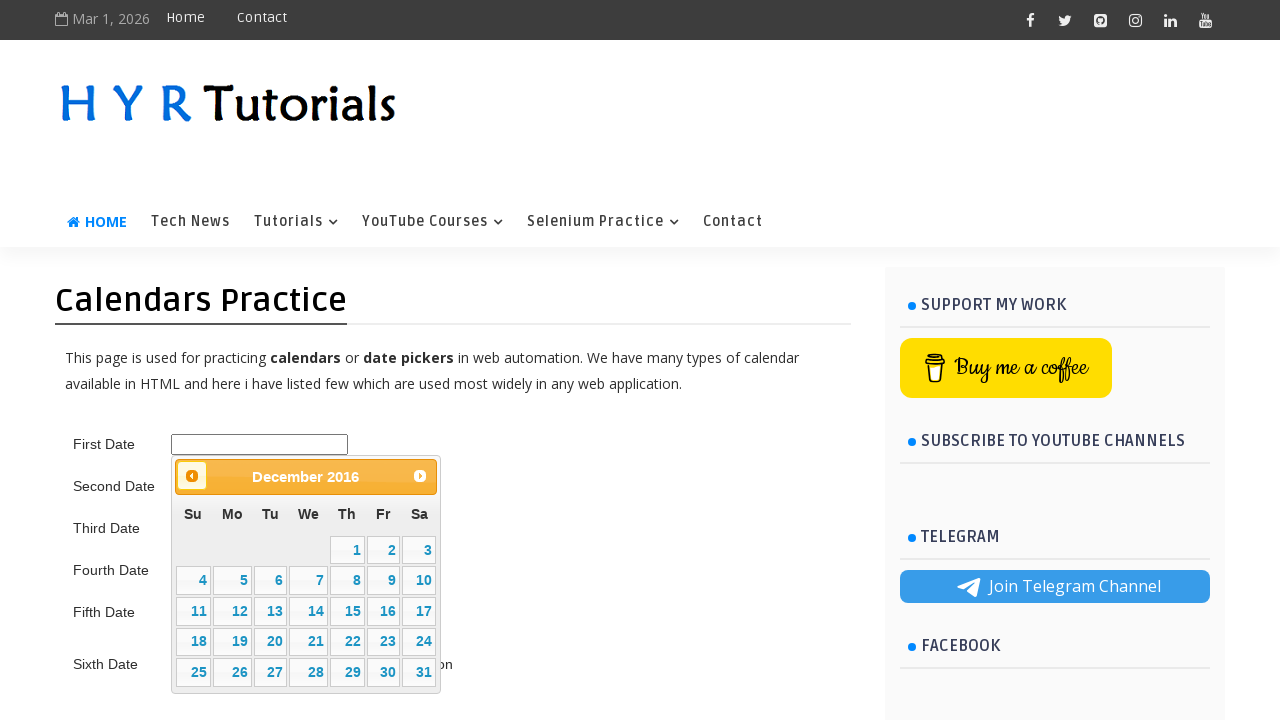

Clicked previous month button to navigate backward (current: March 2016, target: June 2015) at (192, 476) on .ui-datepicker-prev
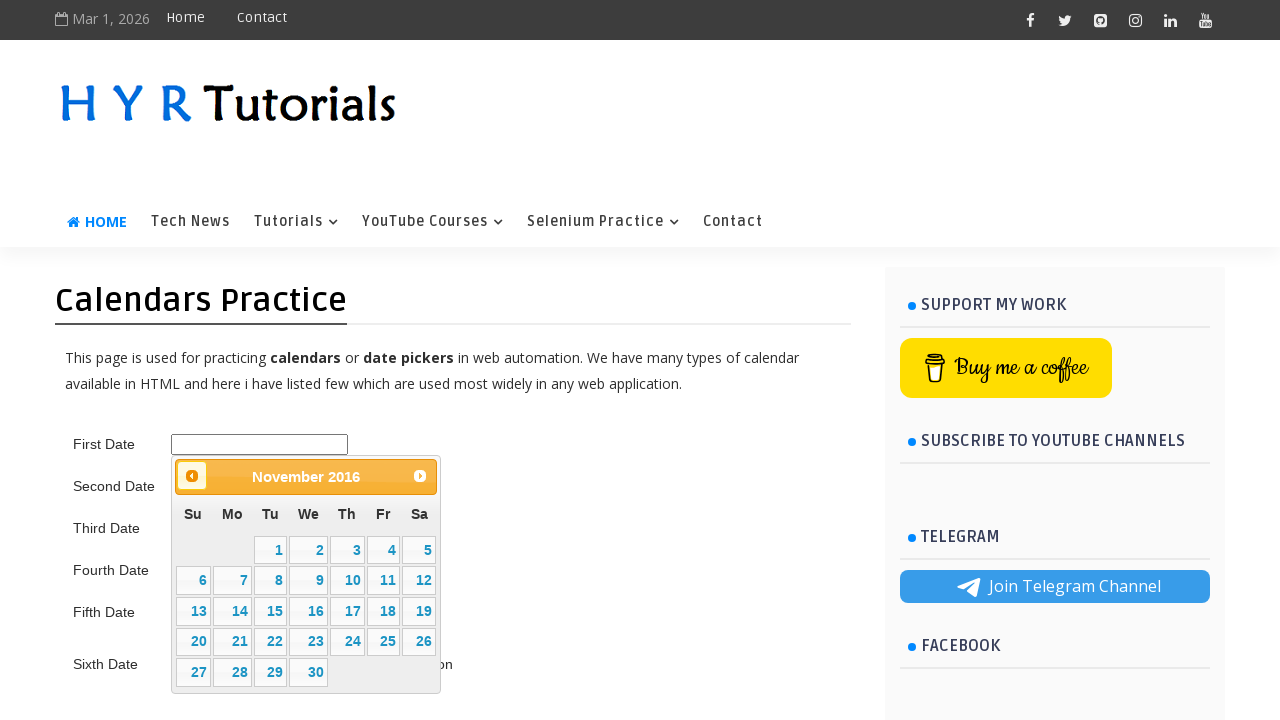

Retrieved updated month/year from datepicker title
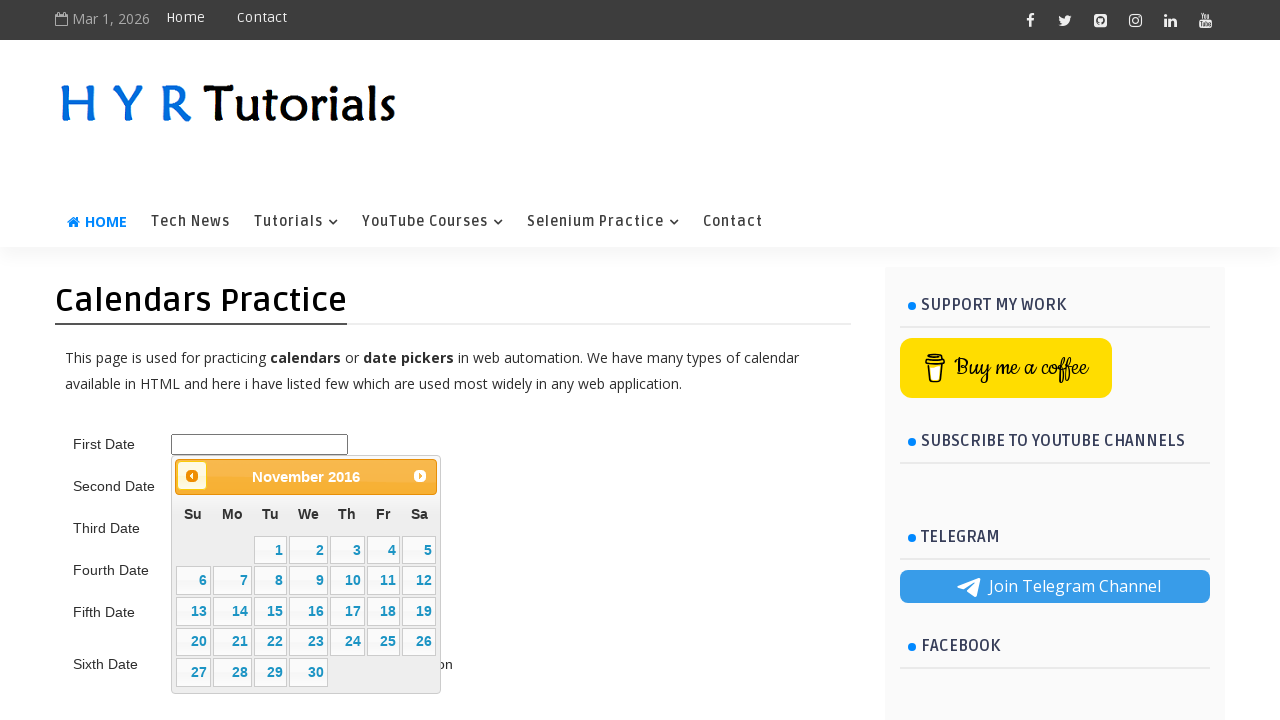

Clicked previous month button to navigate backward (current: March 2016, target: June 2015) at (192, 476) on .ui-datepicker-prev
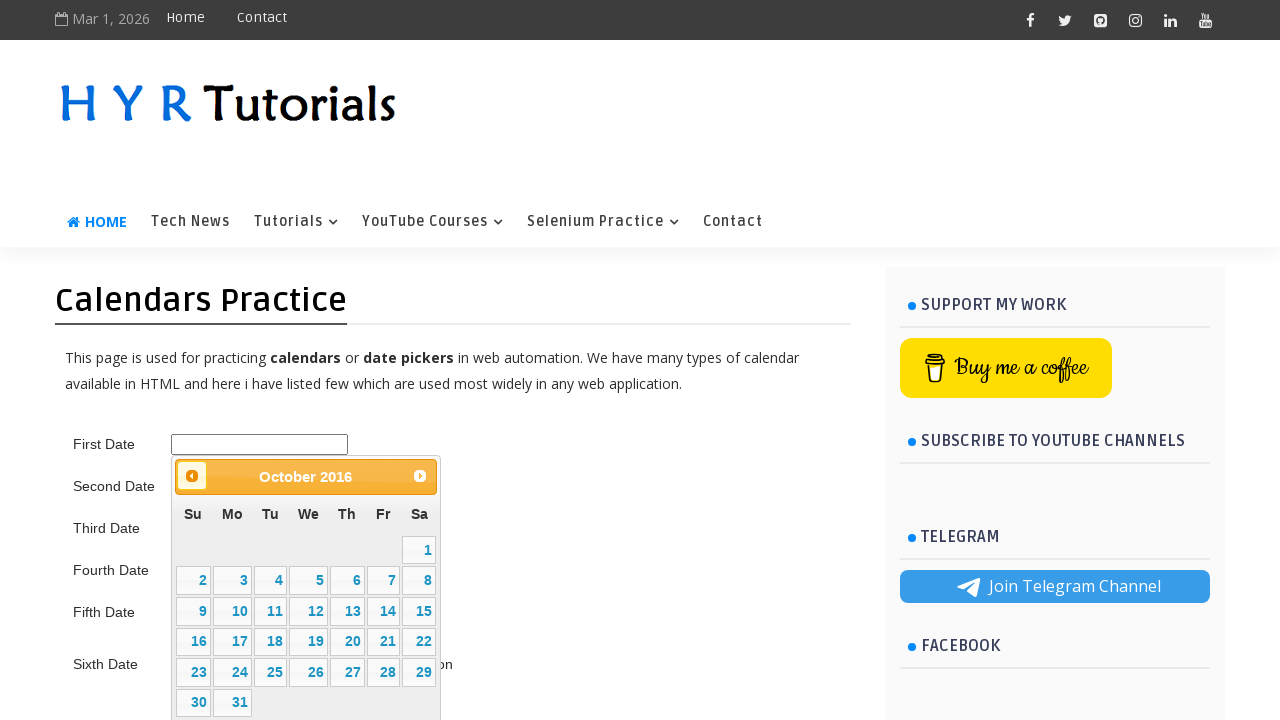

Retrieved updated month/year from datepicker title
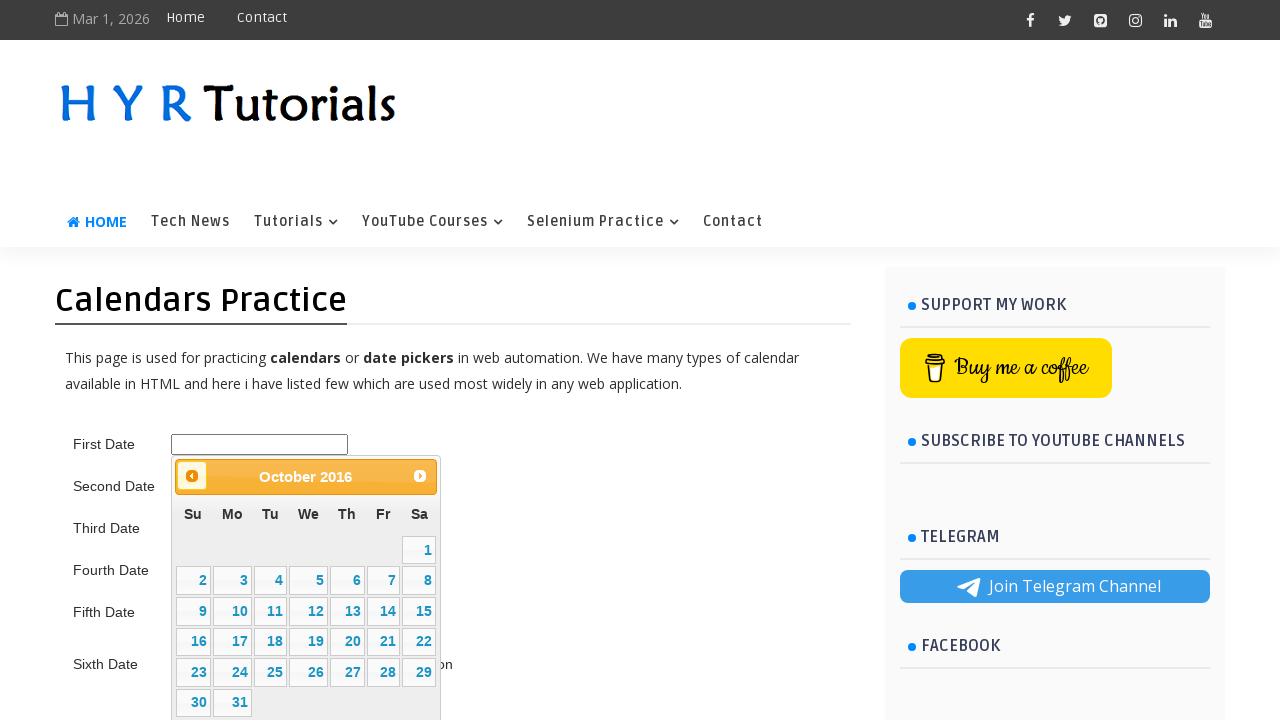

Clicked previous month button to navigate backward (current: March 2016, target: June 2015) at (192, 476) on .ui-datepicker-prev
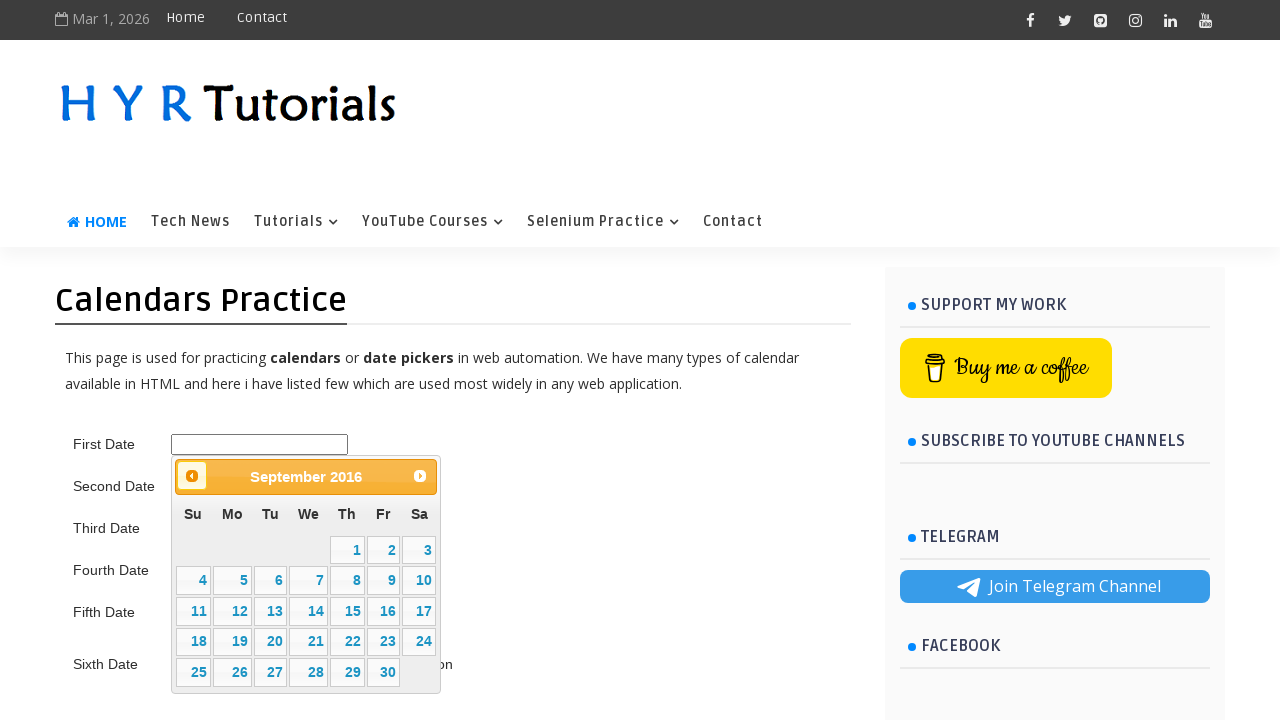

Retrieved updated month/year from datepicker title
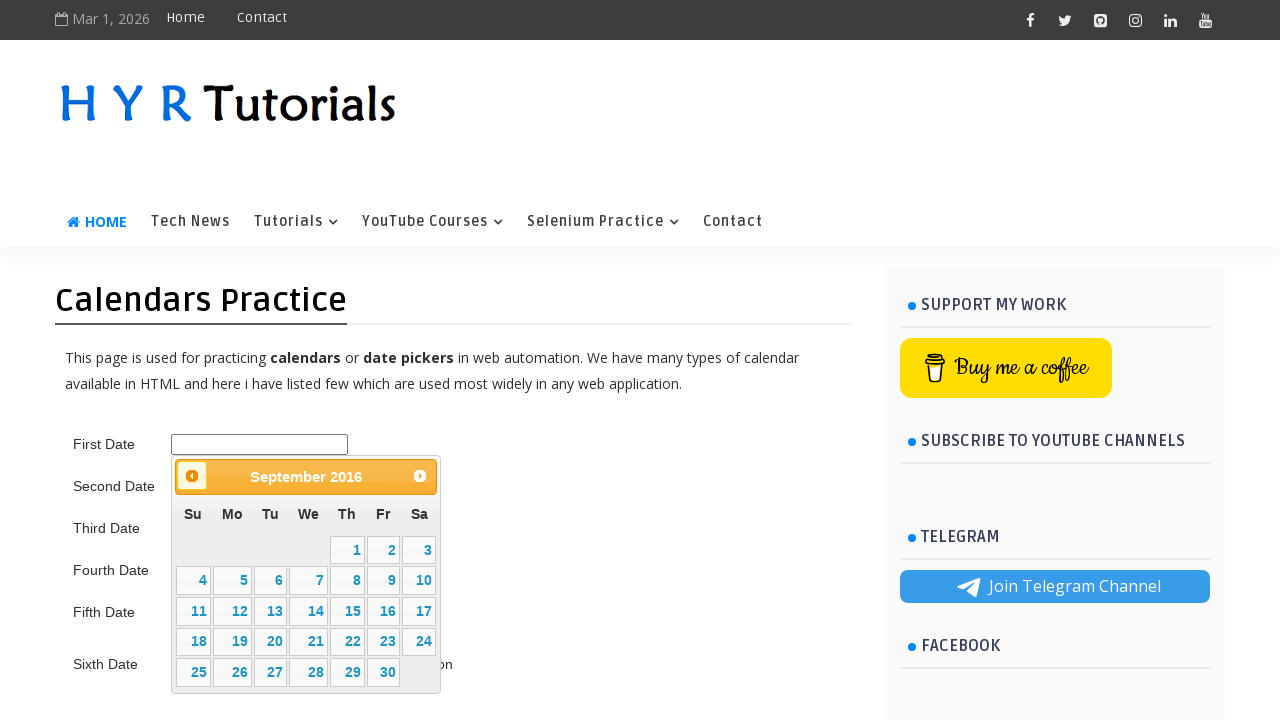

Clicked previous month button to navigate backward (current: March 2016, target: June 2015) at (192, 476) on .ui-datepicker-prev
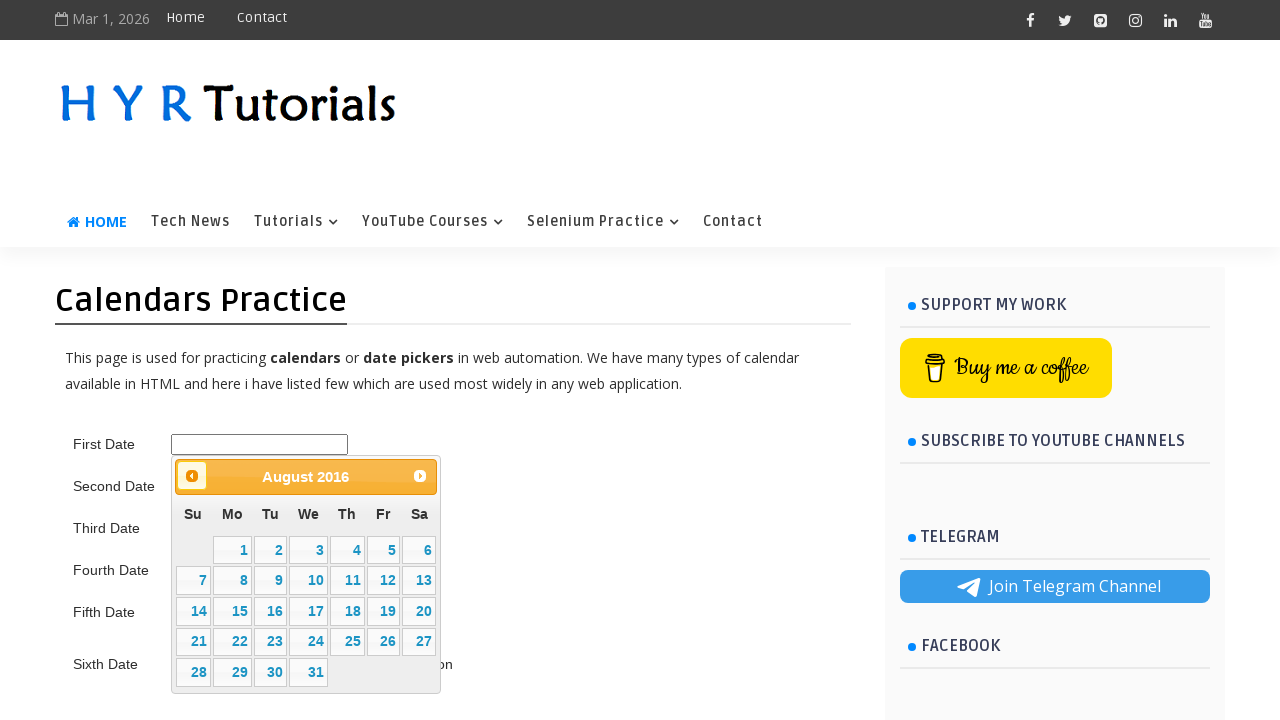

Retrieved updated month/year from datepicker title
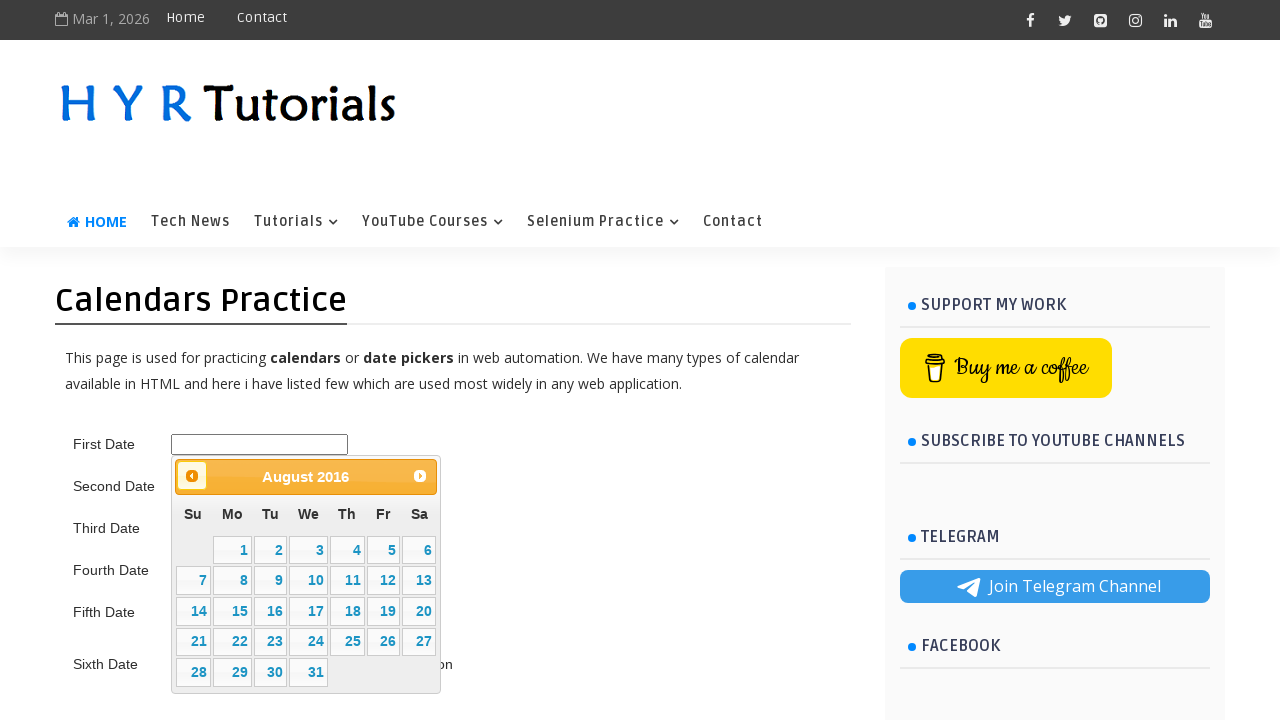

Clicked previous month button to navigate backward (current: March 2016, target: June 2015) at (192, 476) on .ui-datepicker-prev
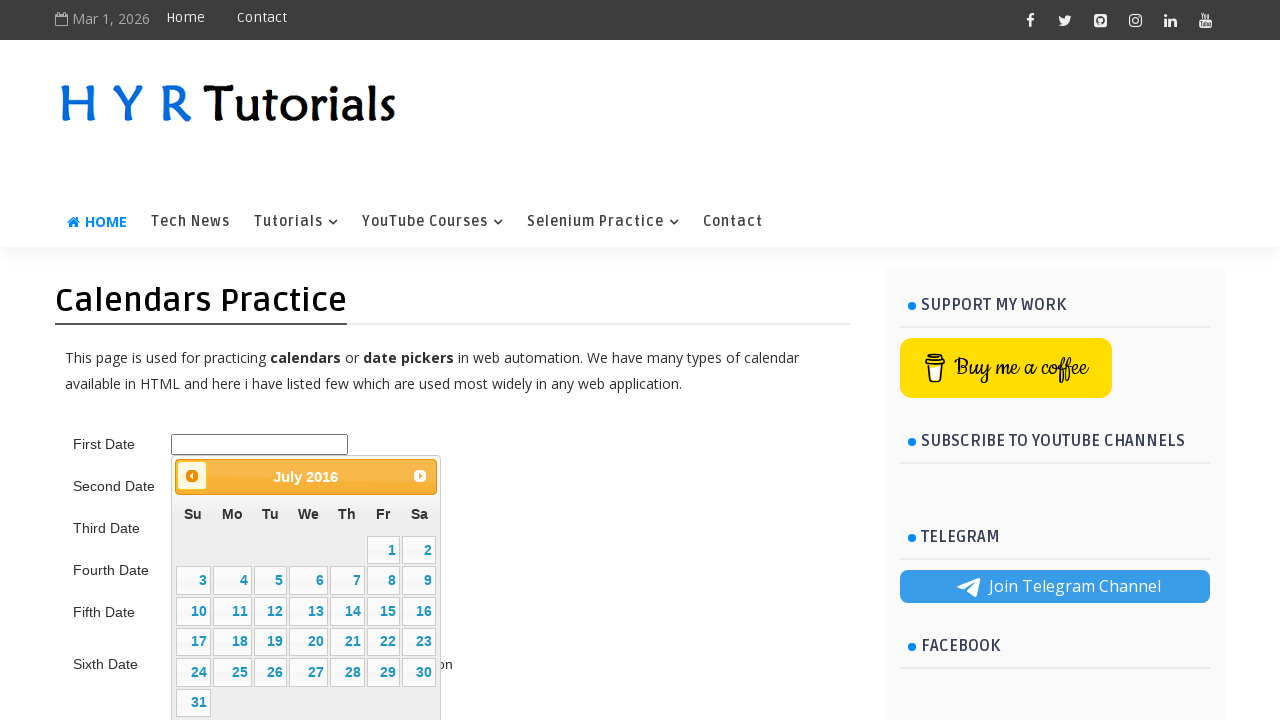

Retrieved updated month/year from datepicker title
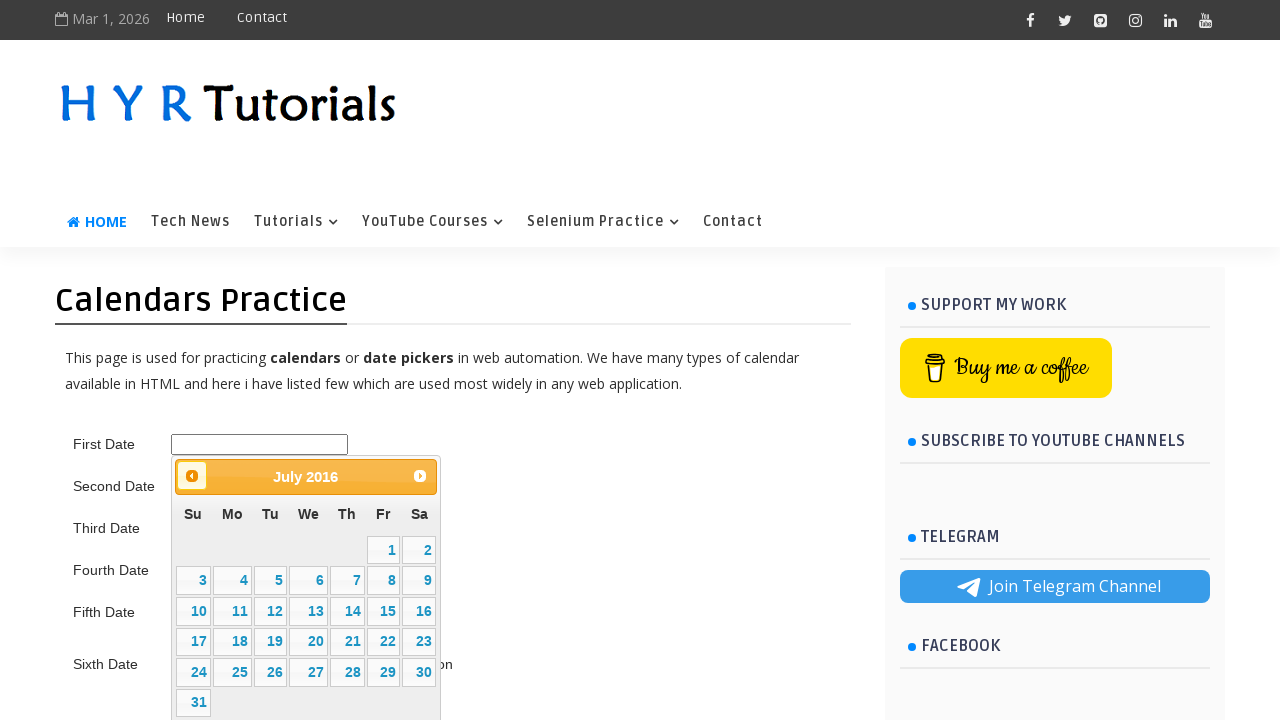

Clicked previous month button to navigate backward (current: March 2016, target: June 2015) at (192, 476) on .ui-datepicker-prev
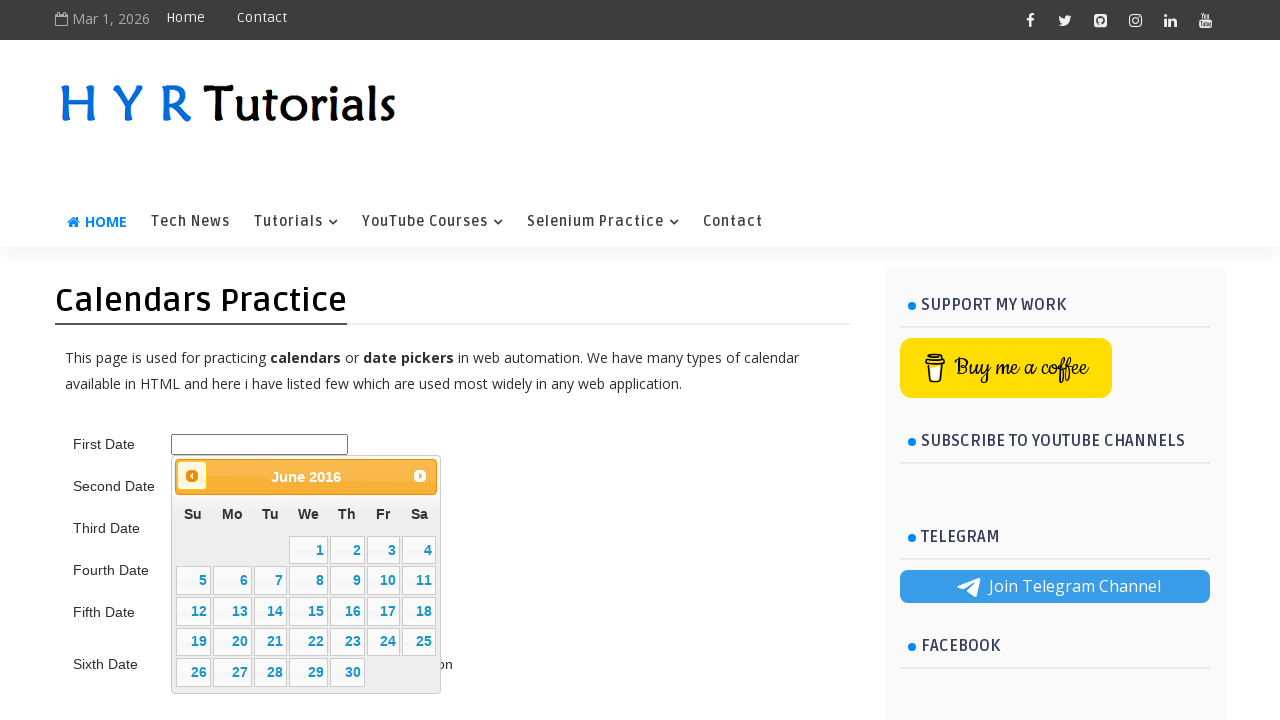

Retrieved updated month/year from datepicker title
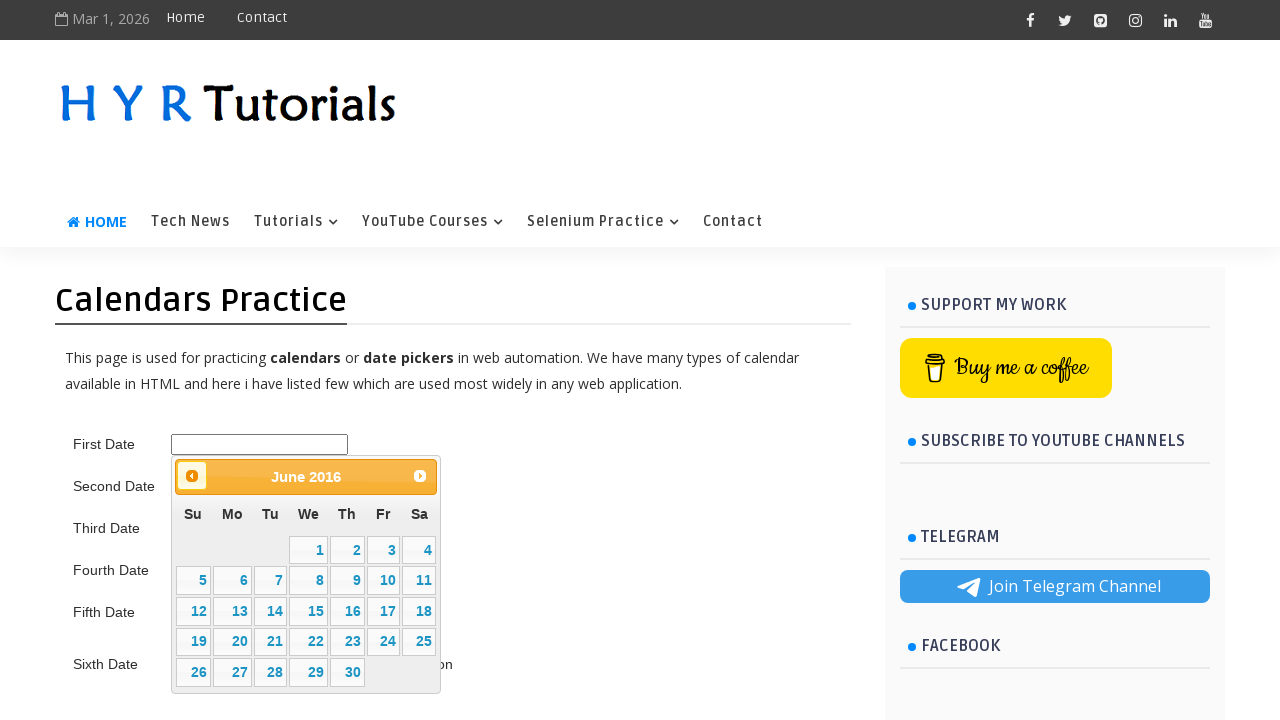

Clicked previous month button to navigate backward (current: March 2016, target: June 2015) at (192, 476) on .ui-datepicker-prev
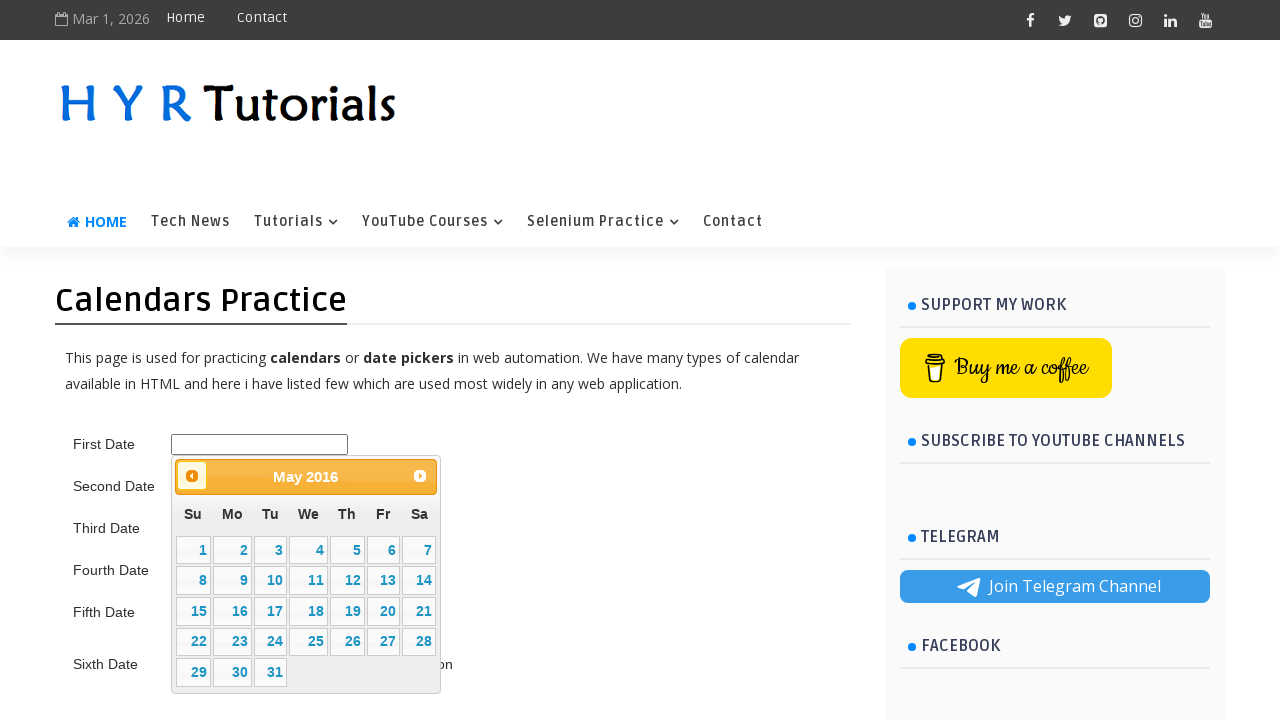

Retrieved updated month/year from datepicker title
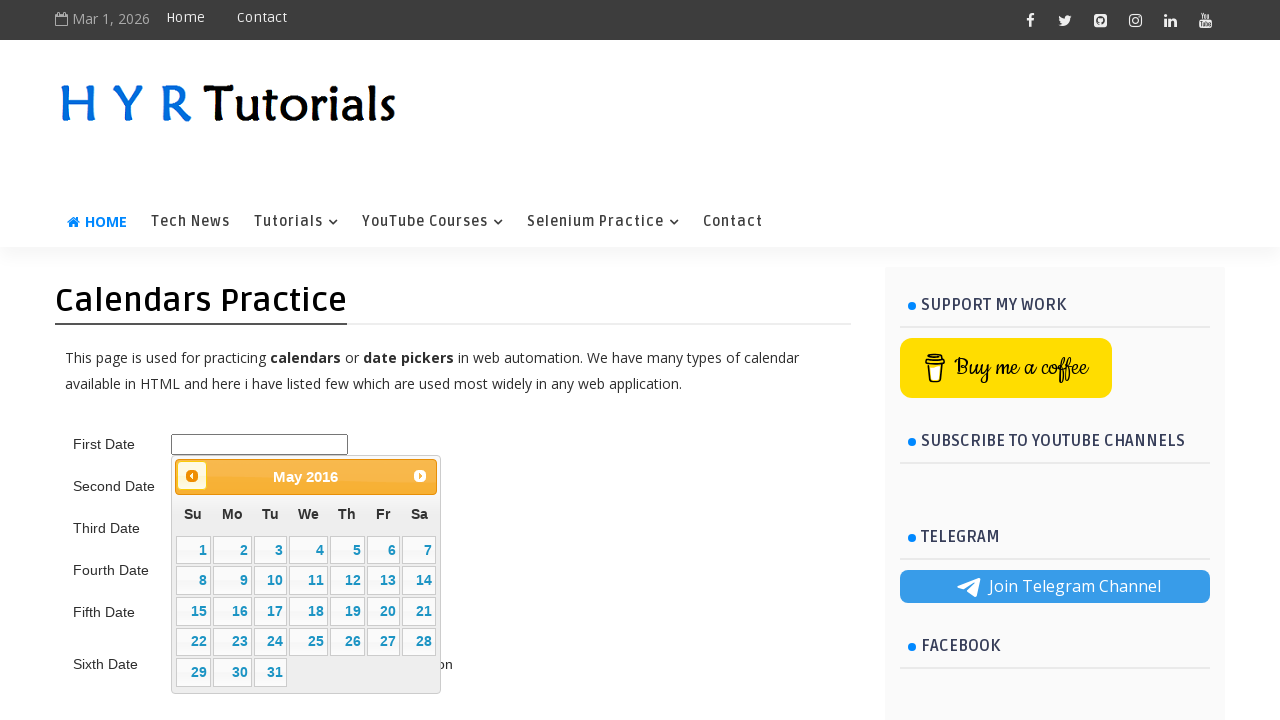

Clicked previous month button to navigate backward (current: March 2016, target: June 2015) at (192, 476) on .ui-datepicker-prev
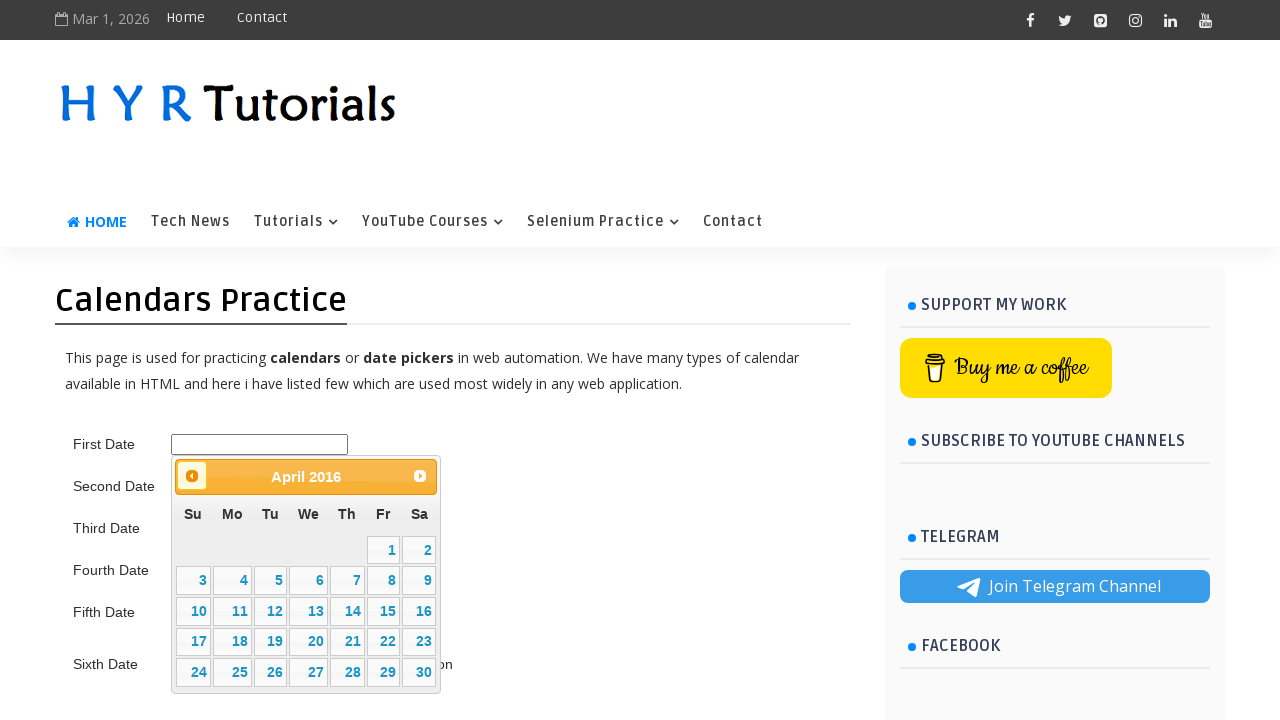

Retrieved updated month/year from datepicker title
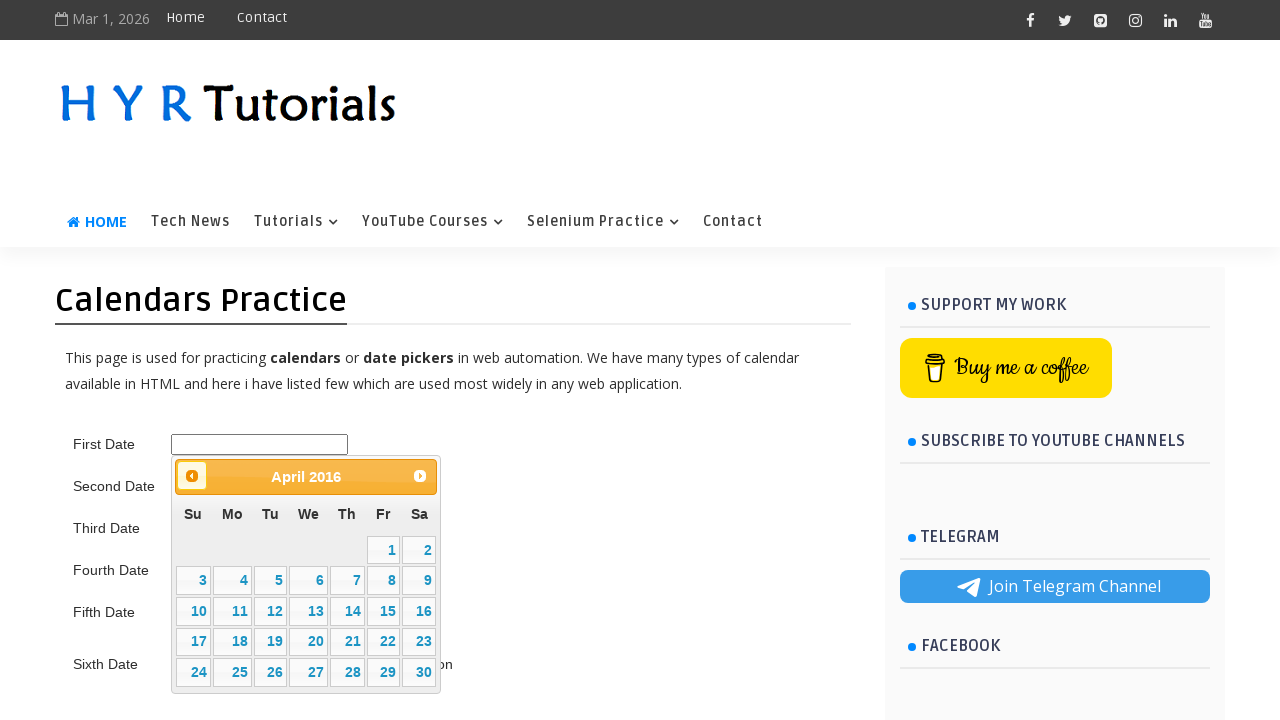

Clicked previous month button to navigate backward (current: March 2016, target: June 2015) at (192, 476) on .ui-datepicker-prev
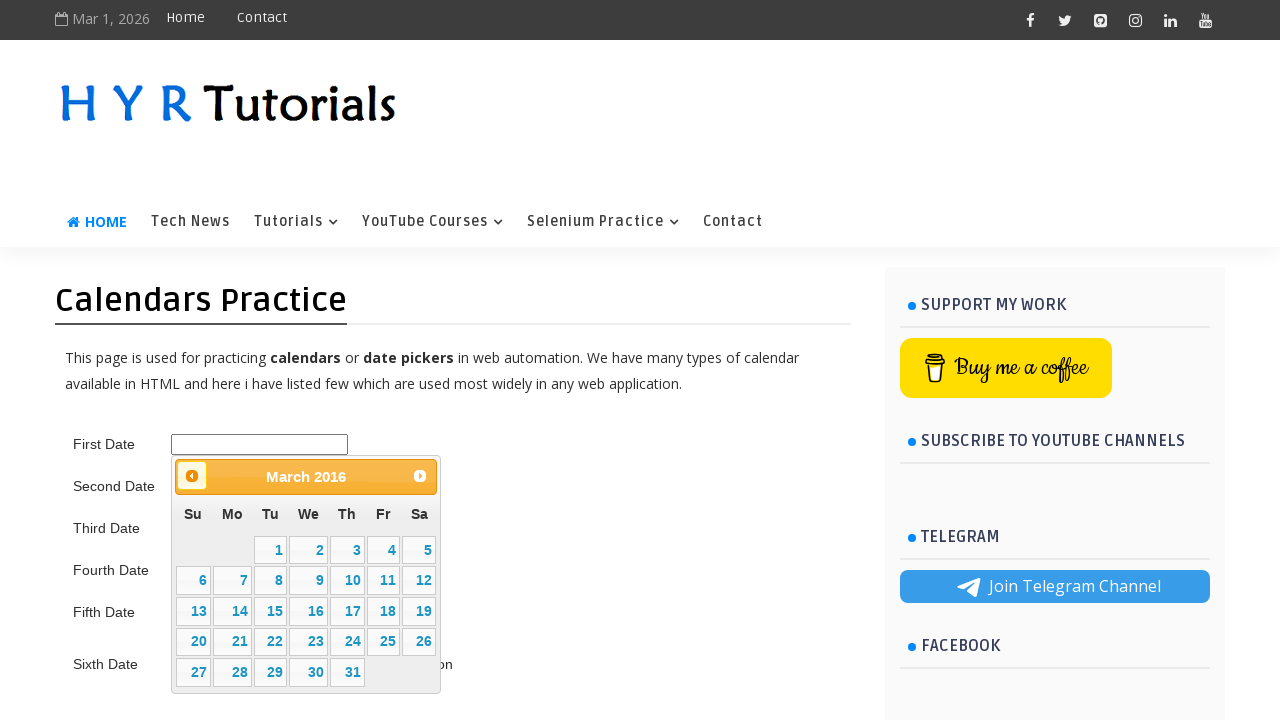

Retrieved updated month/year from datepicker title
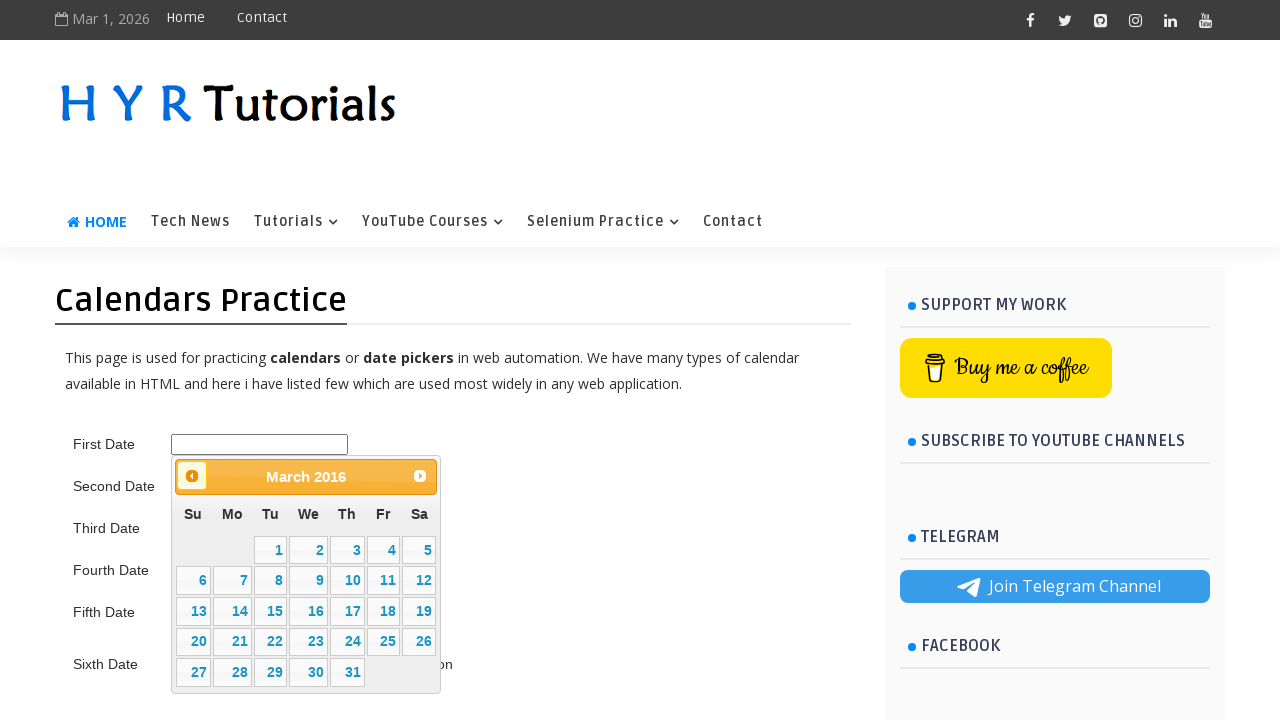

Clicked previous month button to navigate backward (current: March 2016, target: June 2015) at (192, 476) on .ui-datepicker-prev
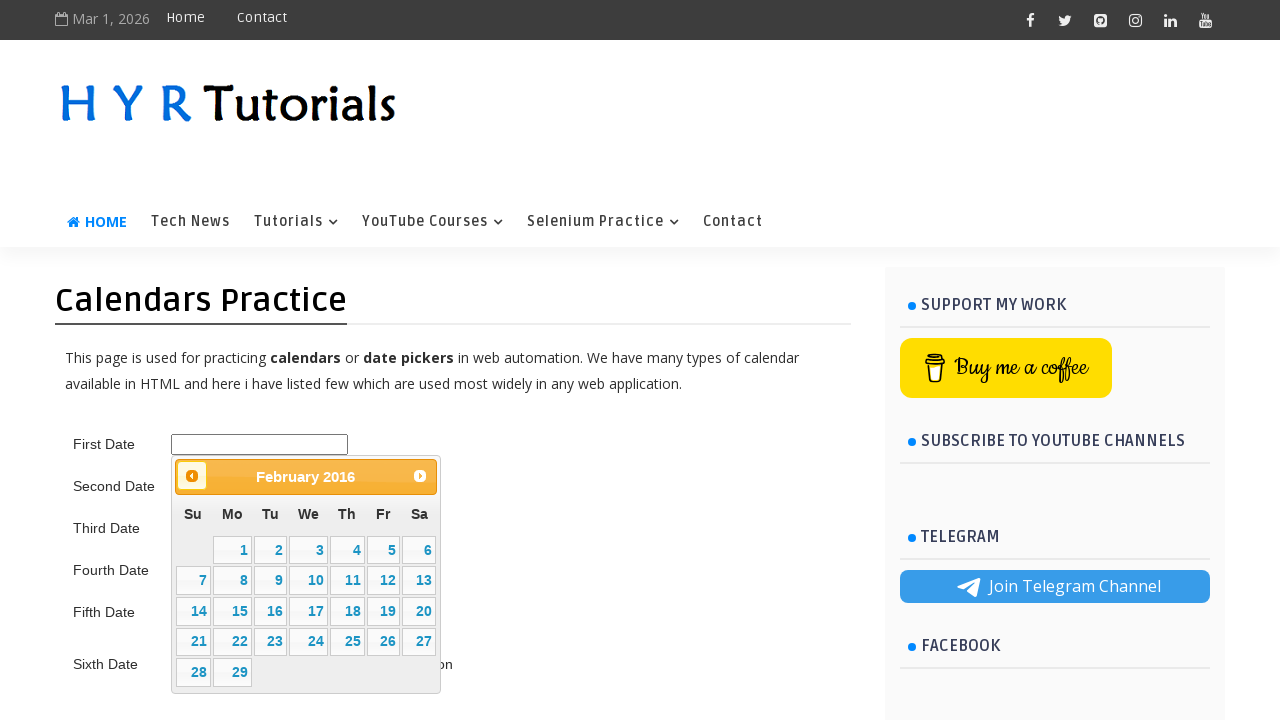

Retrieved updated month/year from datepicker title
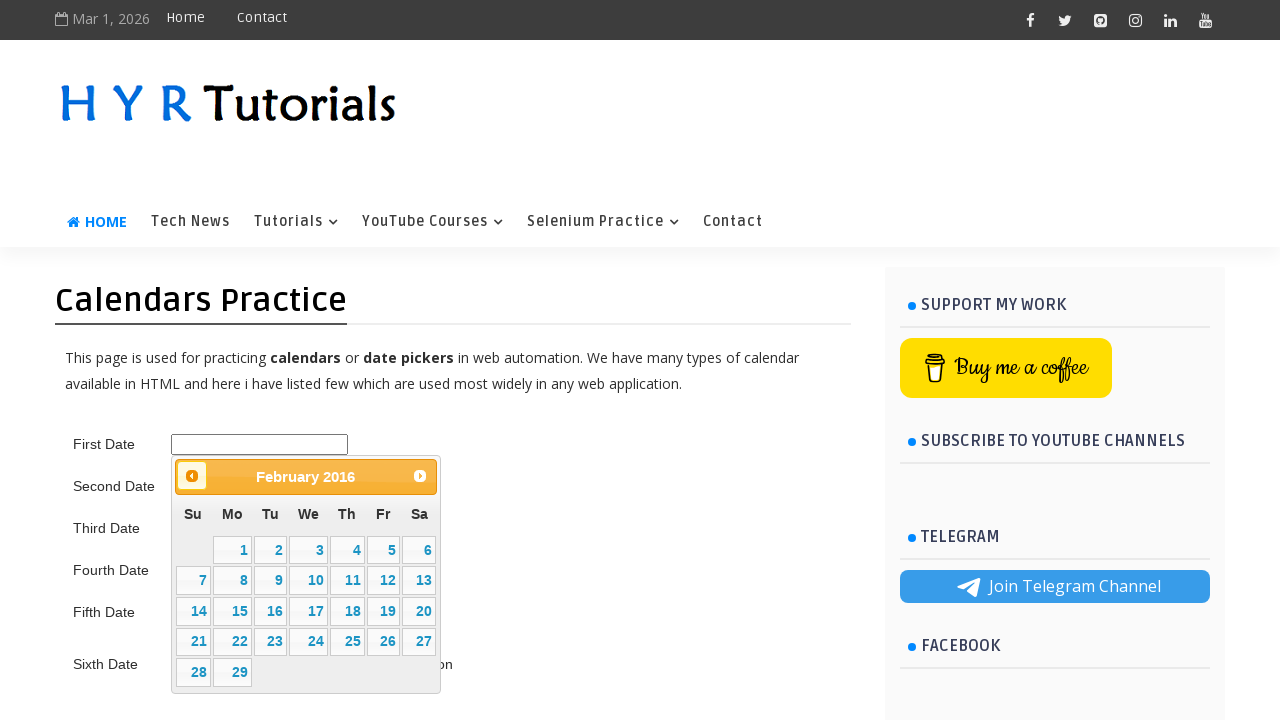

Clicked previous month button to navigate backward (current: March 2016, target: June 2015) at (192, 476) on .ui-datepicker-prev
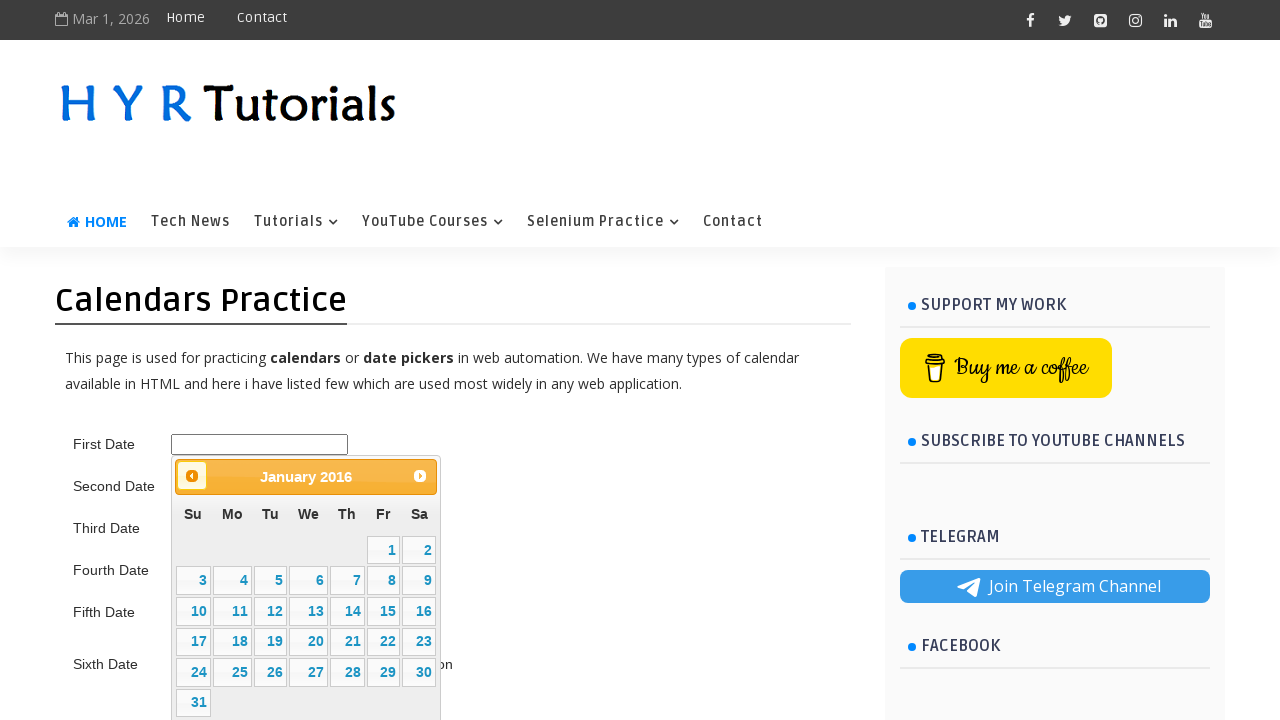

Retrieved updated month/year from datepicker title
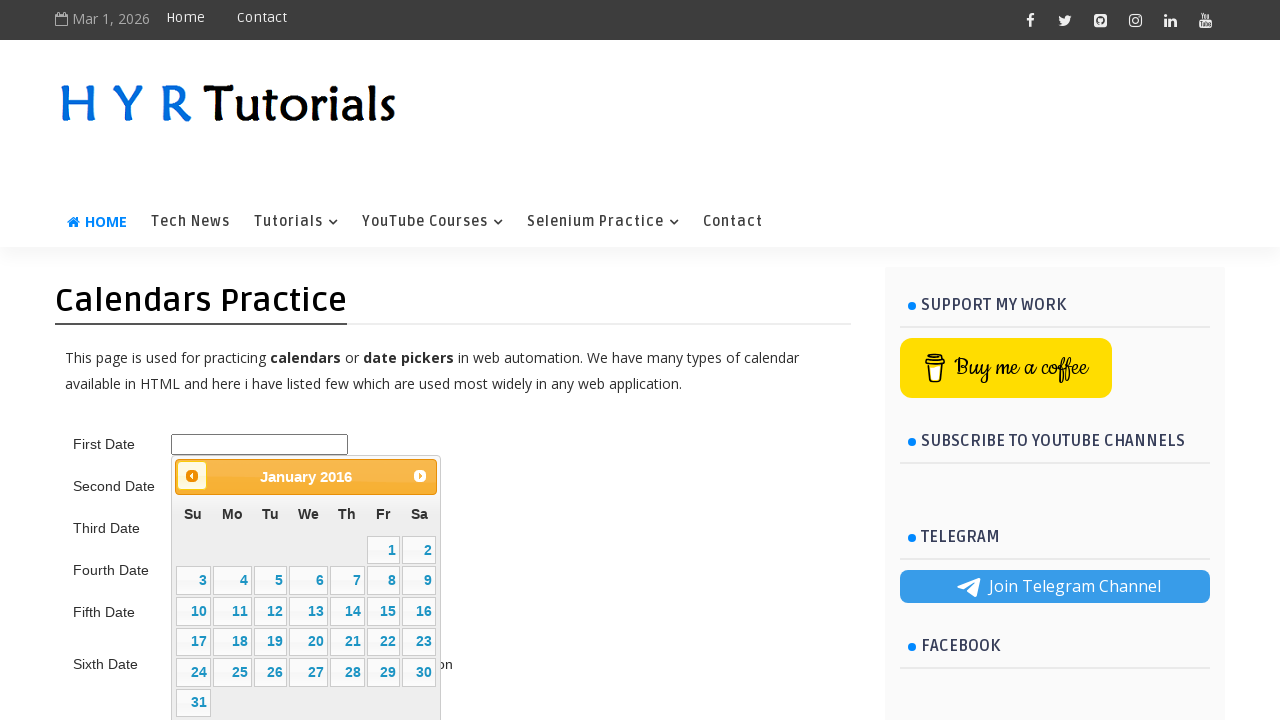

Clicked previous month button to navigate backward (current: March 2016, target: June 2015) at (192, 476) on .ui-datepicker-prev
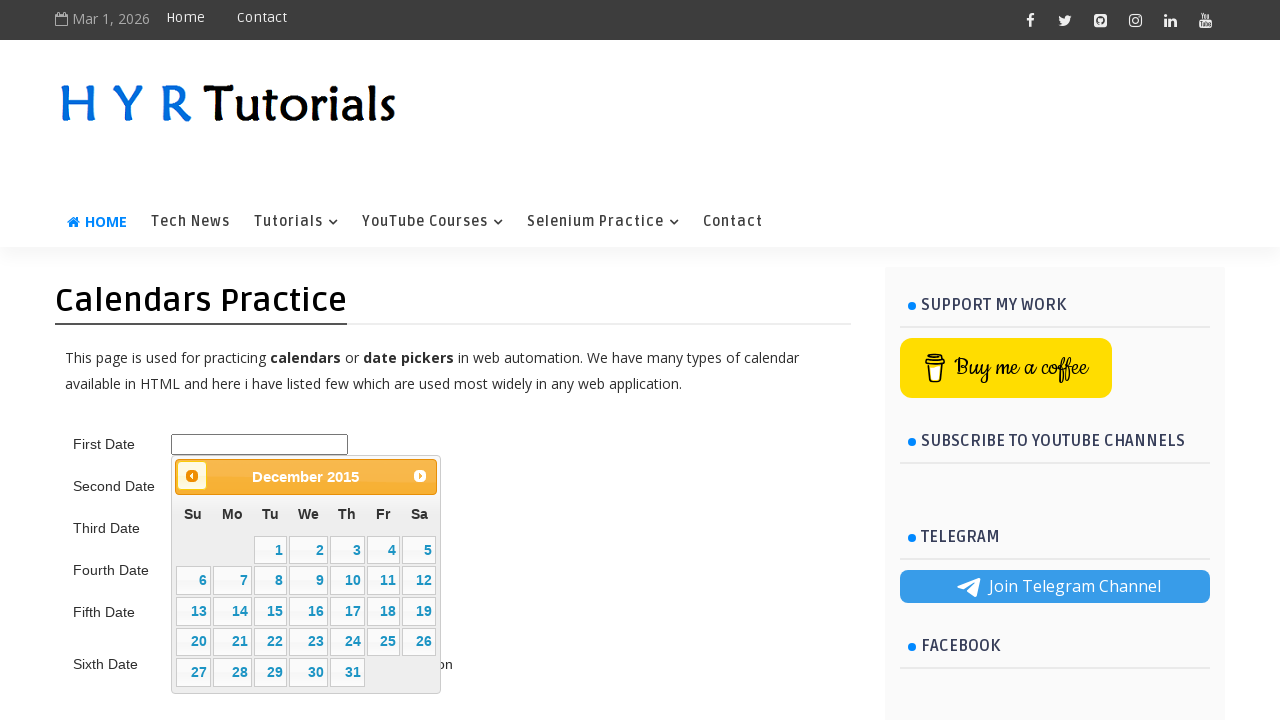

Retrieved updated month/year from datepicker title
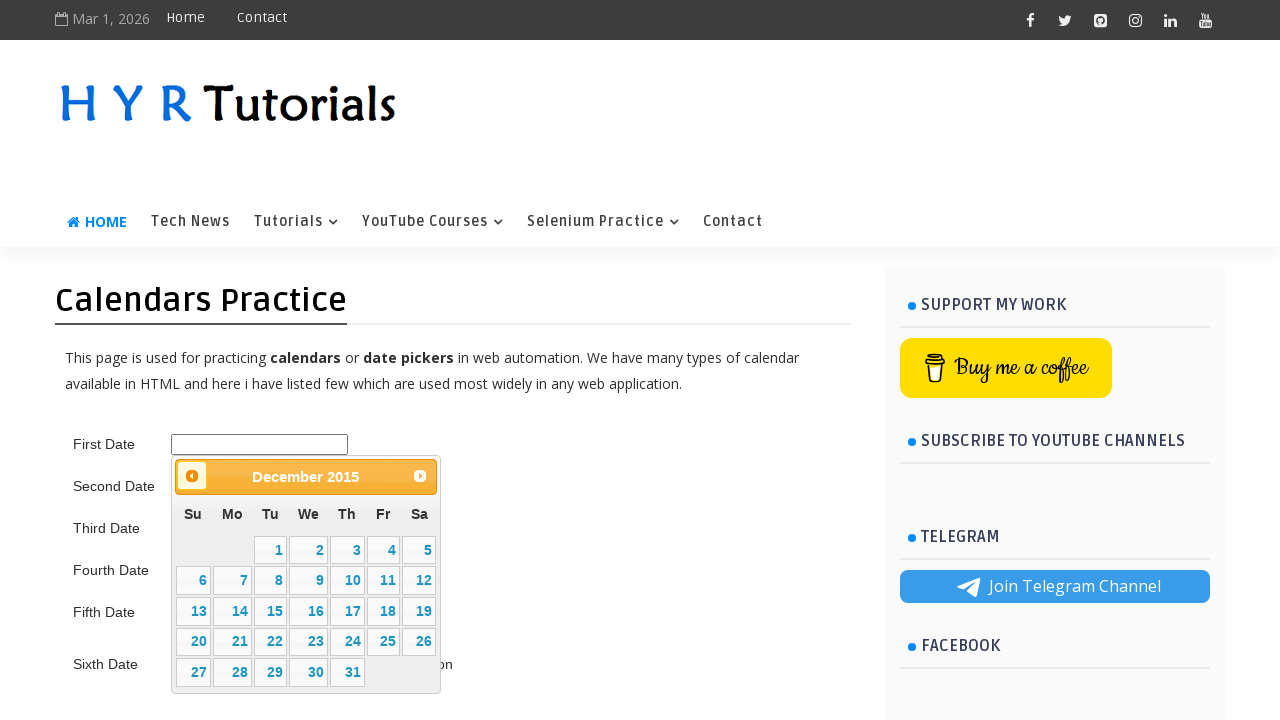

Clicked previous month button to navigate backward (current: March 2015, target: June 2015) at (192, 476) on .ui-datepicker-prev
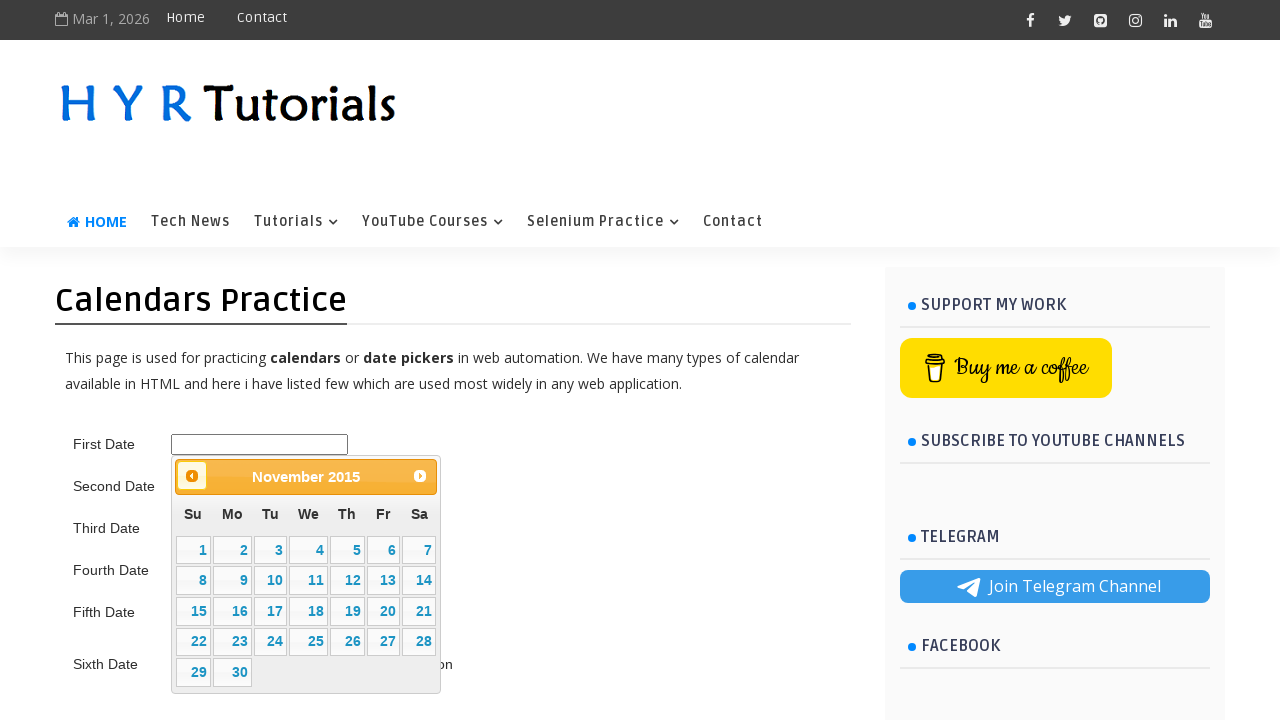

Retrieved updated month/year from datepicker title
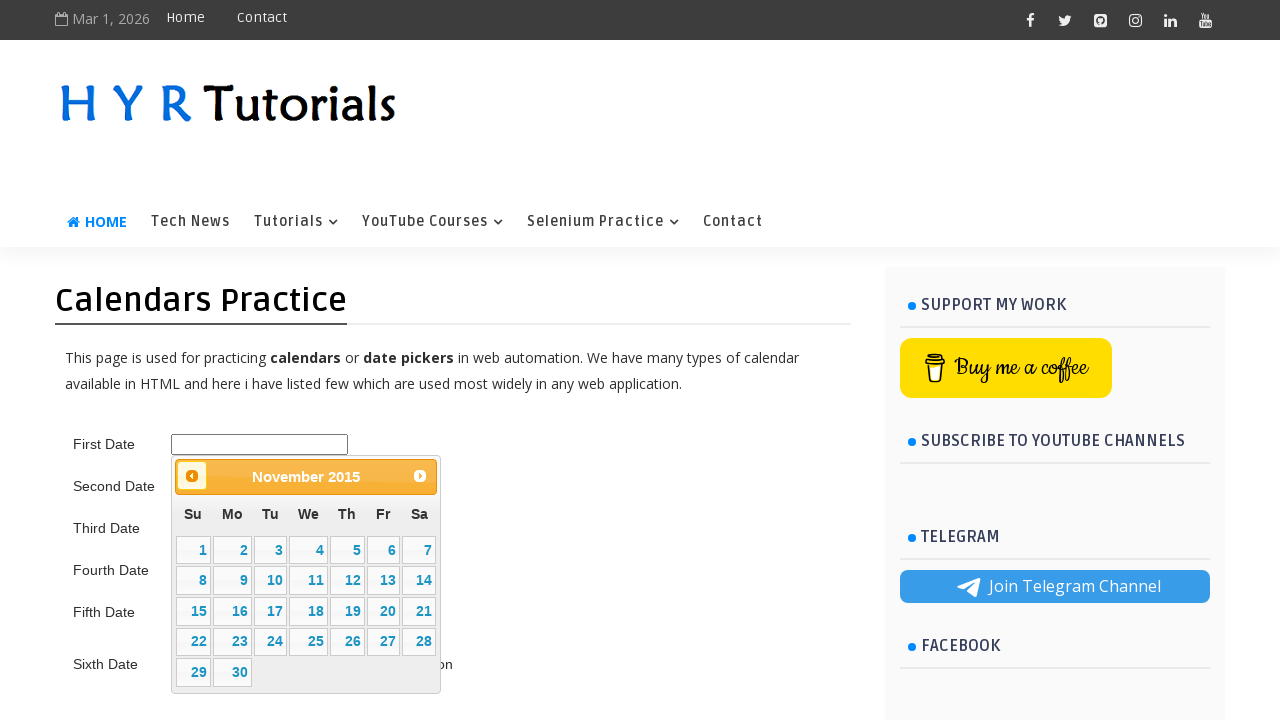

Clicked previous month button to navigate backward (current: March 2015, target: June 2015) at (192, 476) on .ui-datepicker-prev
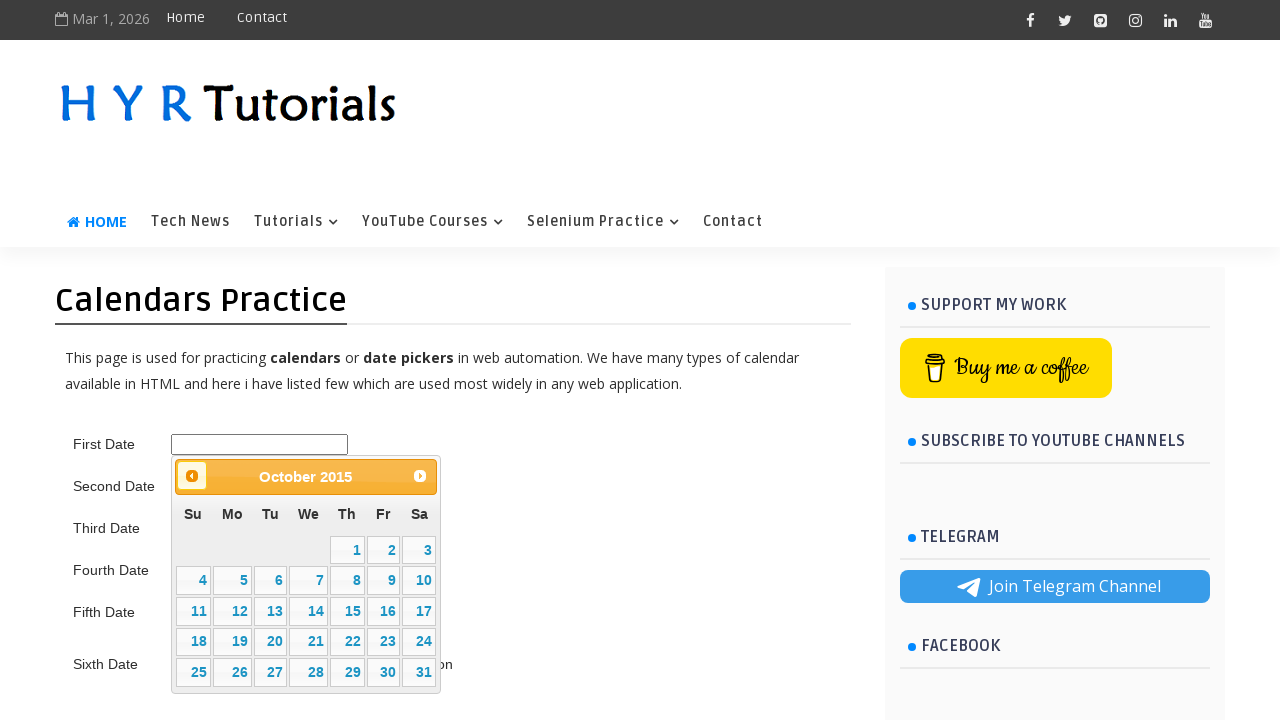

Retrieved updated month/year from datepicker title
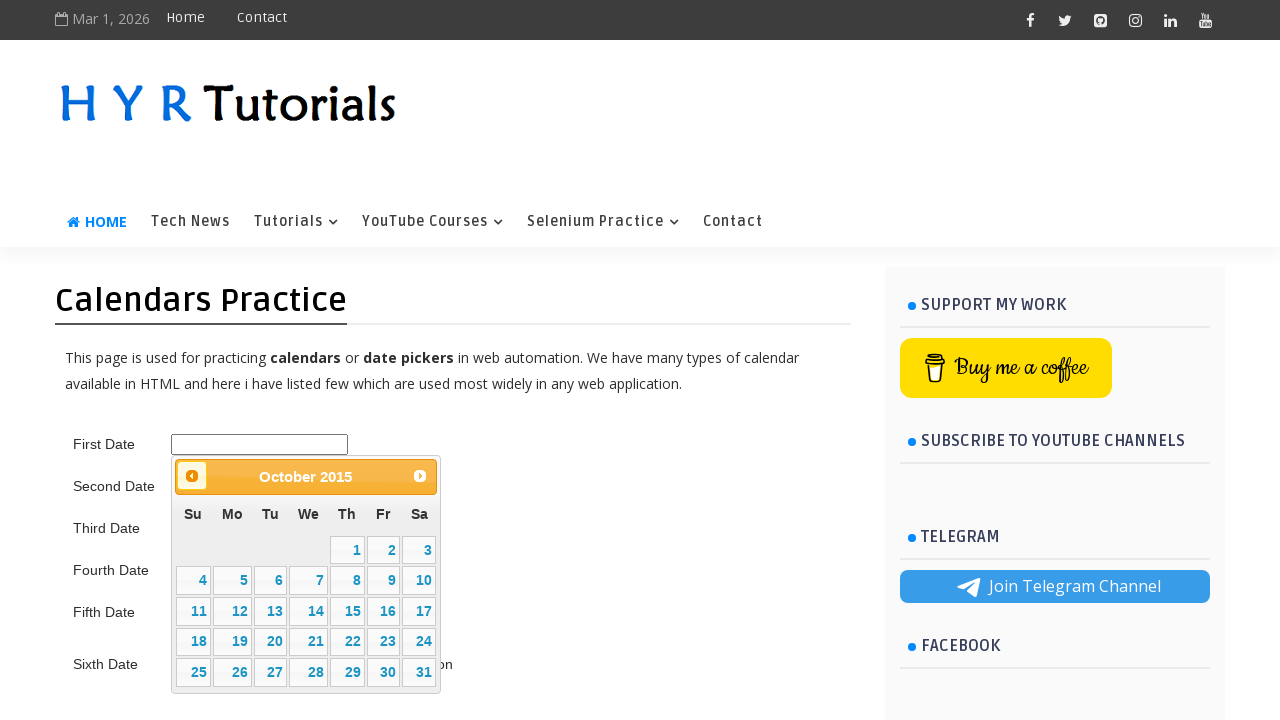

Clicked previous month button to navigate backward (current: March 2015, target: June 2015) at (192, 476) on .ui-datepicker-prev
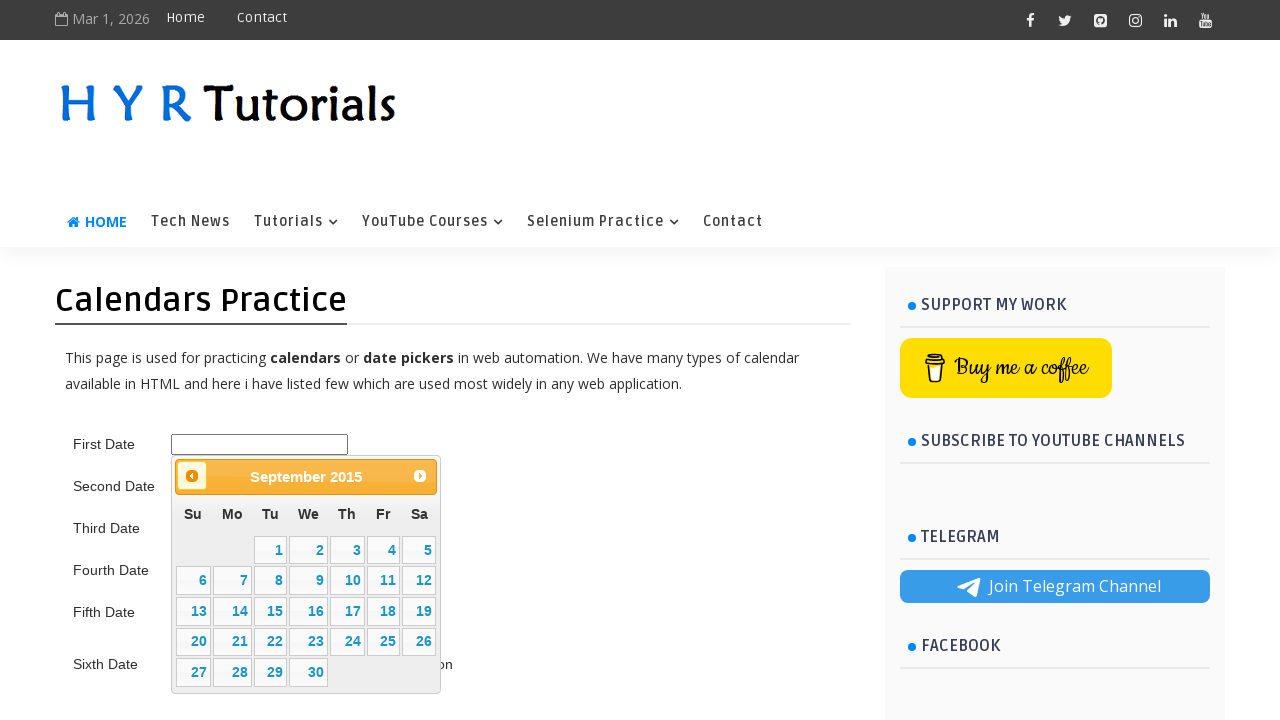

Retrieved updated month/year from datepicker title
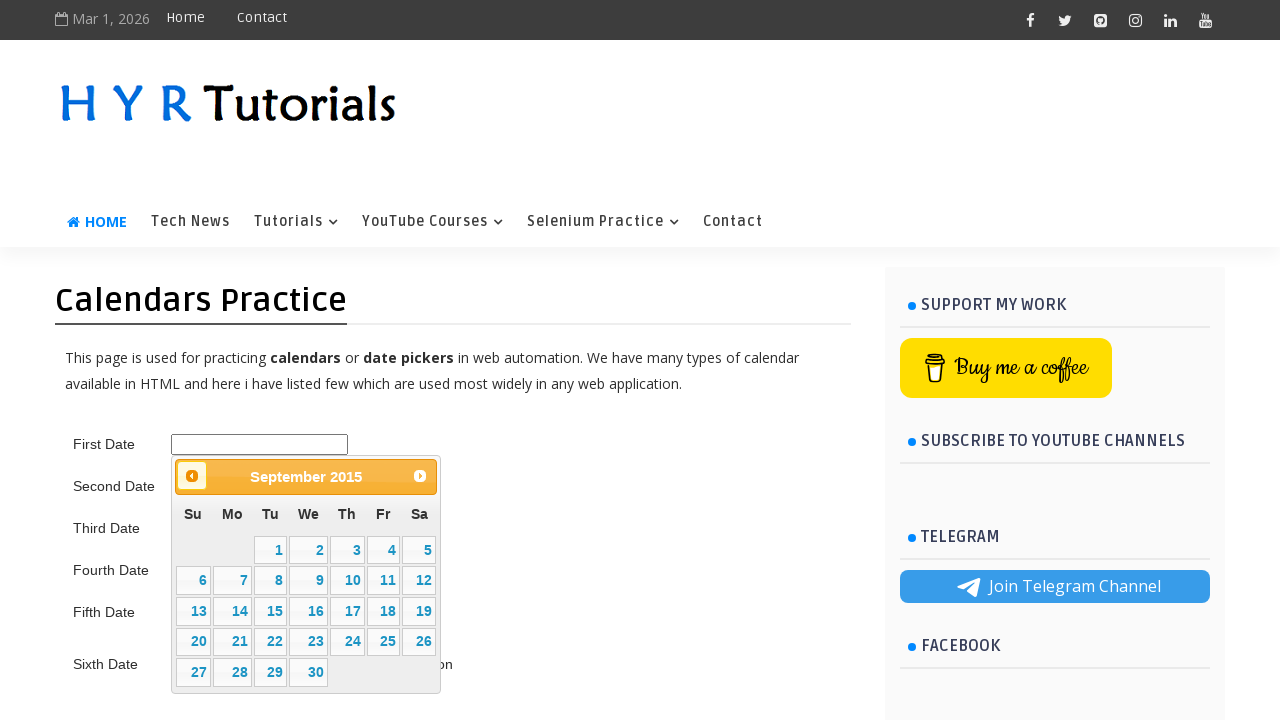

Clicked previous month button to navigate backward (current: March 2015, target: June 2015) at (192, 476) on .ui-datepicker-prev
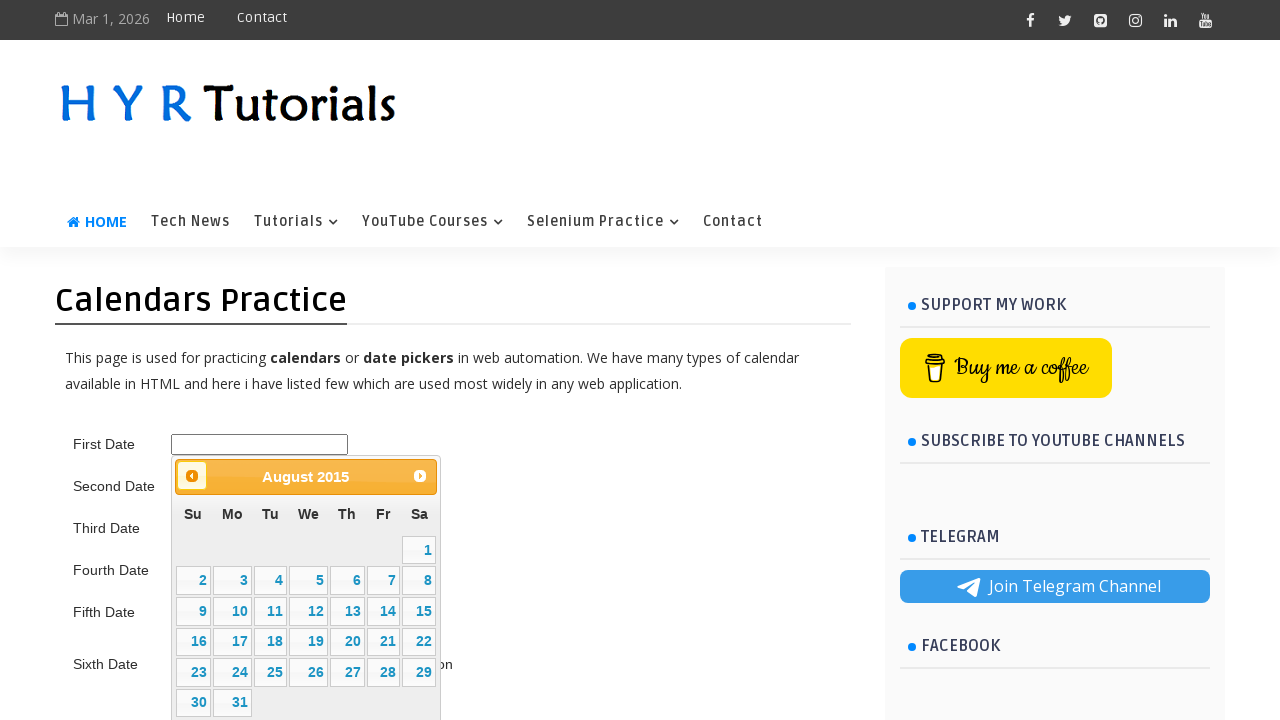

Retrieved updated month/year from datepicker title
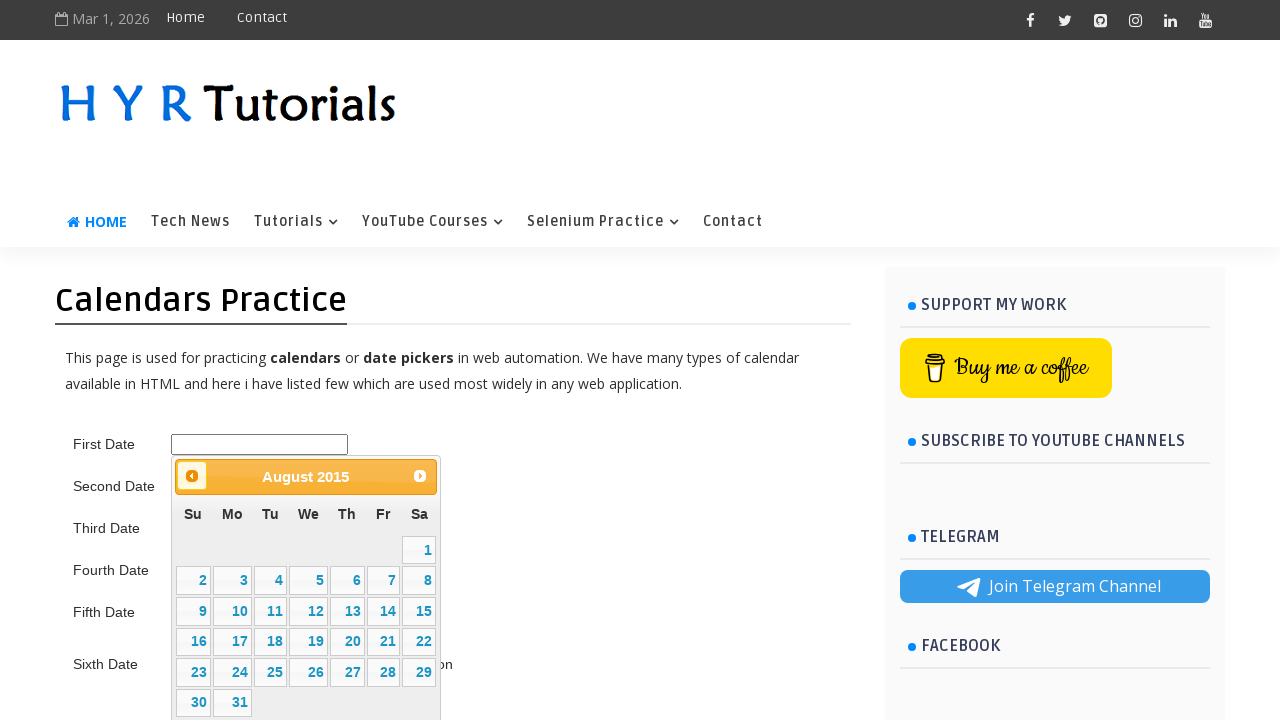

Clicked previous month button to navigate backward (current: March 2015, target: June 2015) at (192, 476) on .ui-datepicker-prev
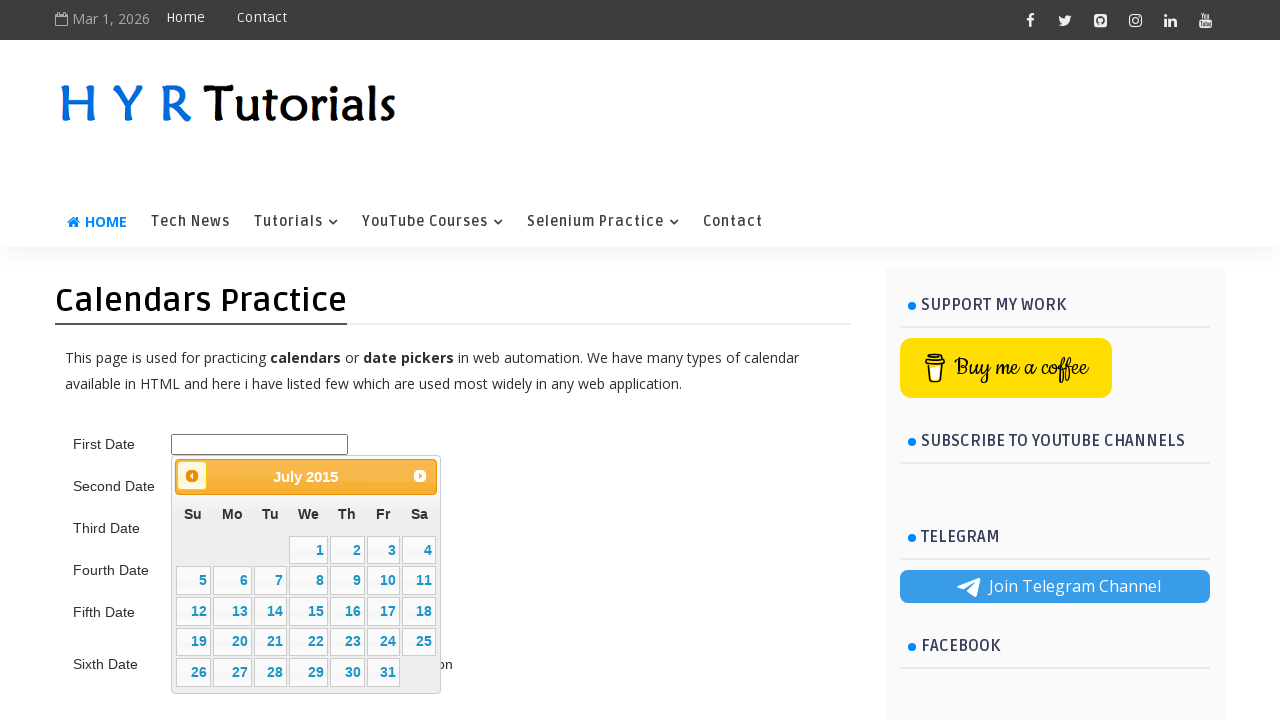

Retrieved updated month/year from datepicker title
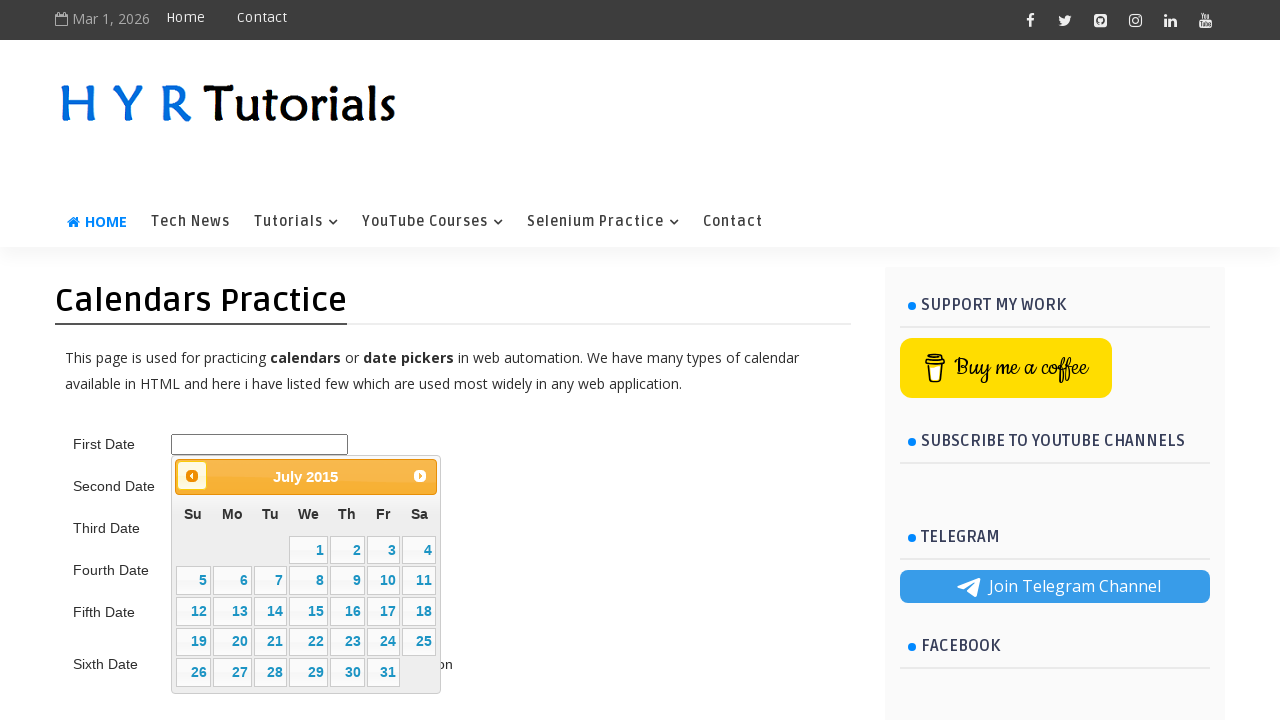

Clicked previous month button to navigate backward (current: March 2015, target: June 2015) at (192, 476) on .ui-datepicker-prev
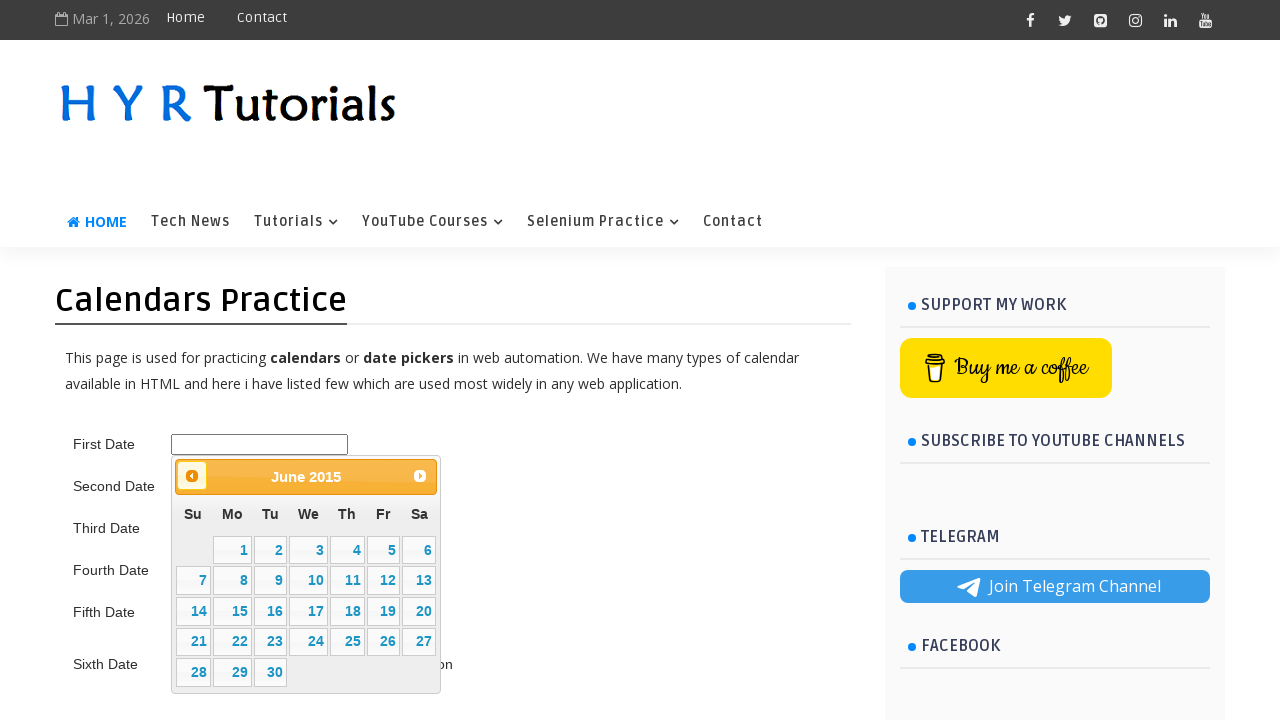

Retrieved updated month/year from datepicker title
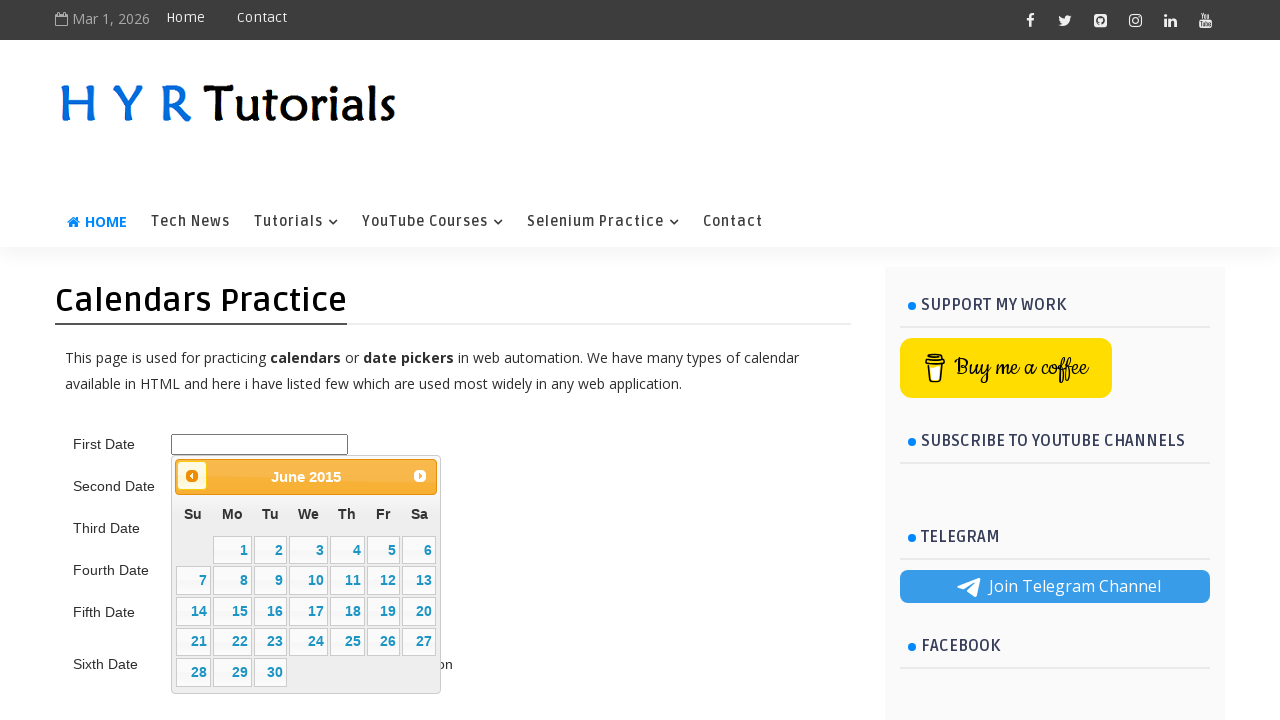

Selected day 5 from calendar at (383, 550) on //table[@class='ui-datepicker-calendar']//td[not(contains(@class,'ui-datepicker-
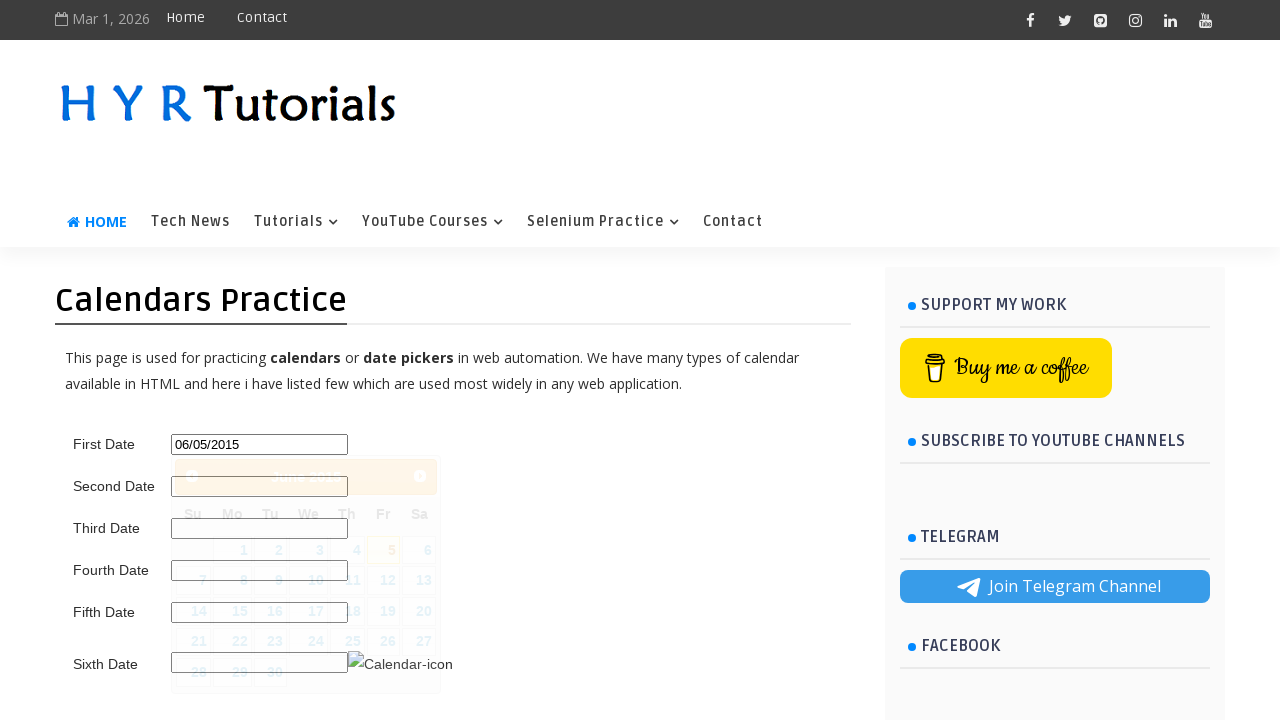

Selected June 5, 2015 from first date picker
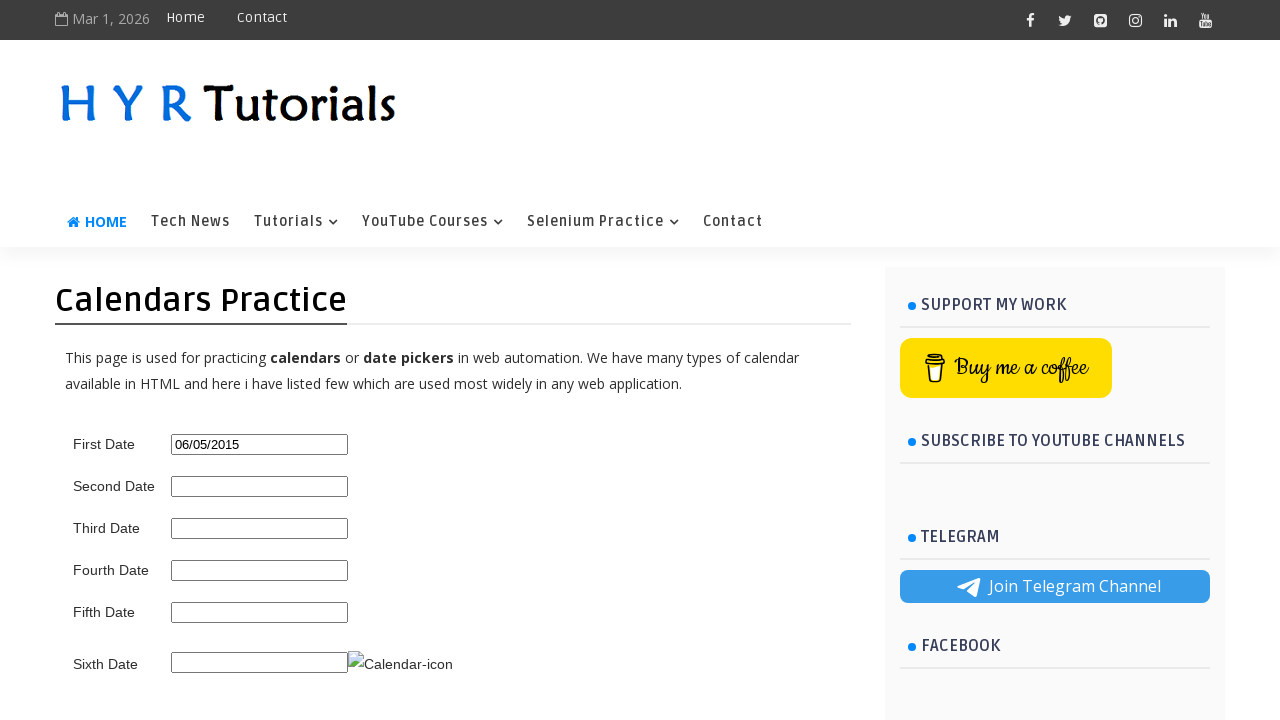

Clicked second date picker to open calendar at (260, 486) on #second_date_picker
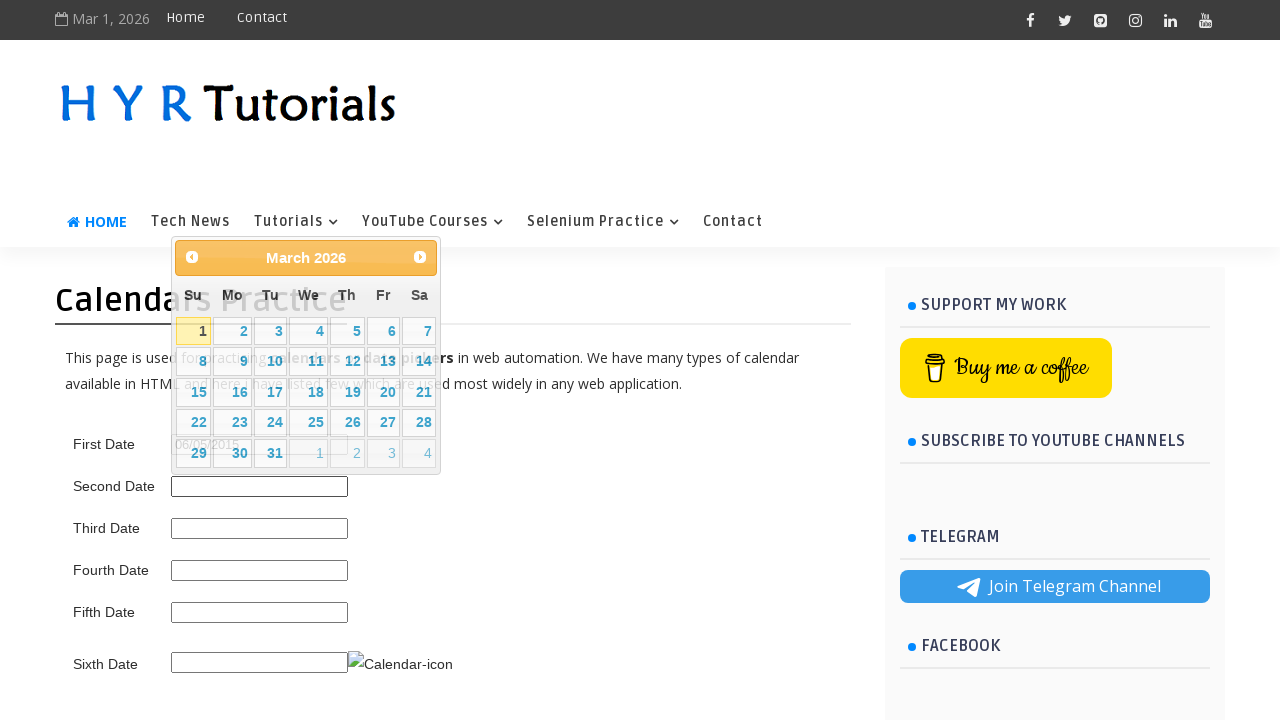

Waited for calendar to appear
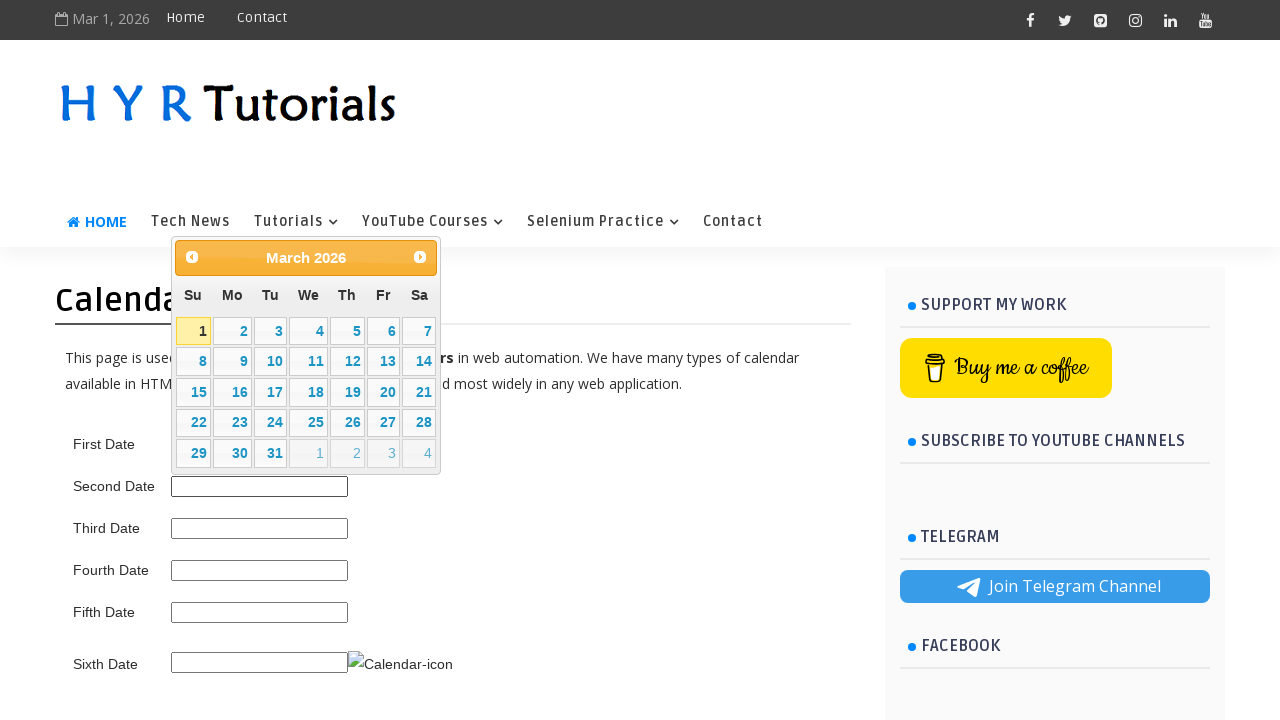

Retrieved current month/year from datepicker title
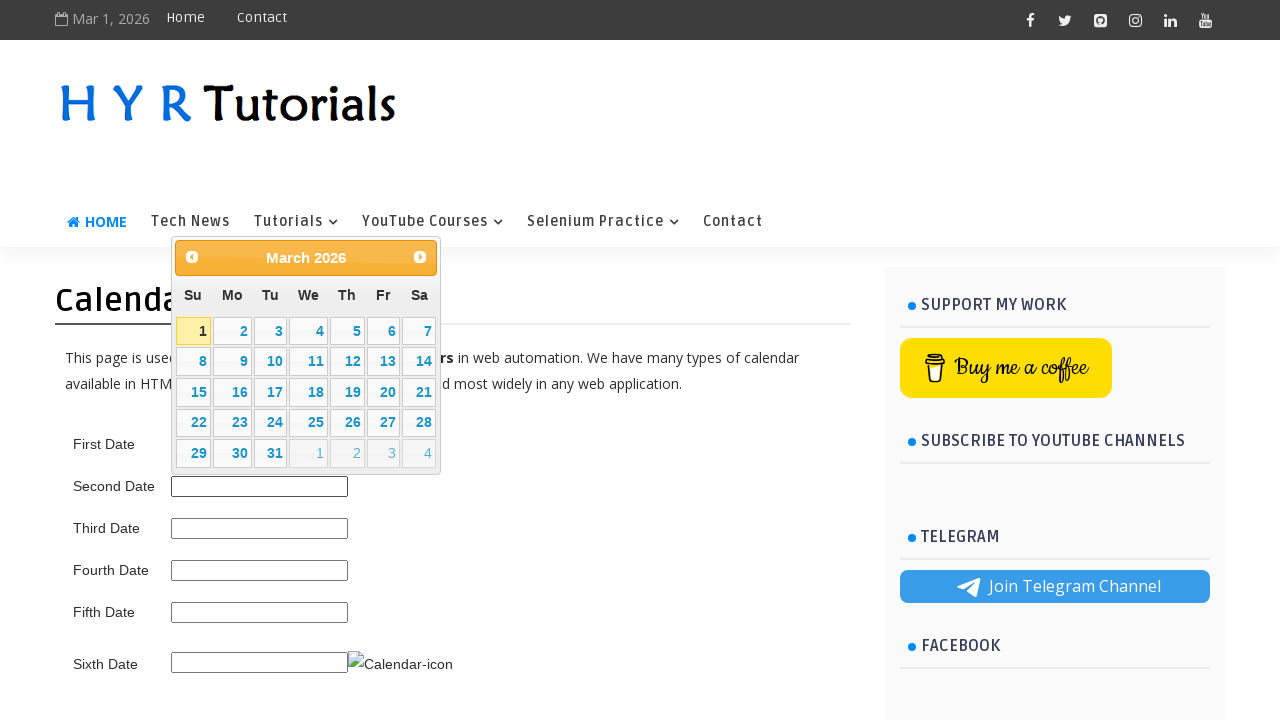

Clicked previous month button to navigate backward (current: March 2026, target: June 2025) at (192, 257) on .ui-datepicker-prev
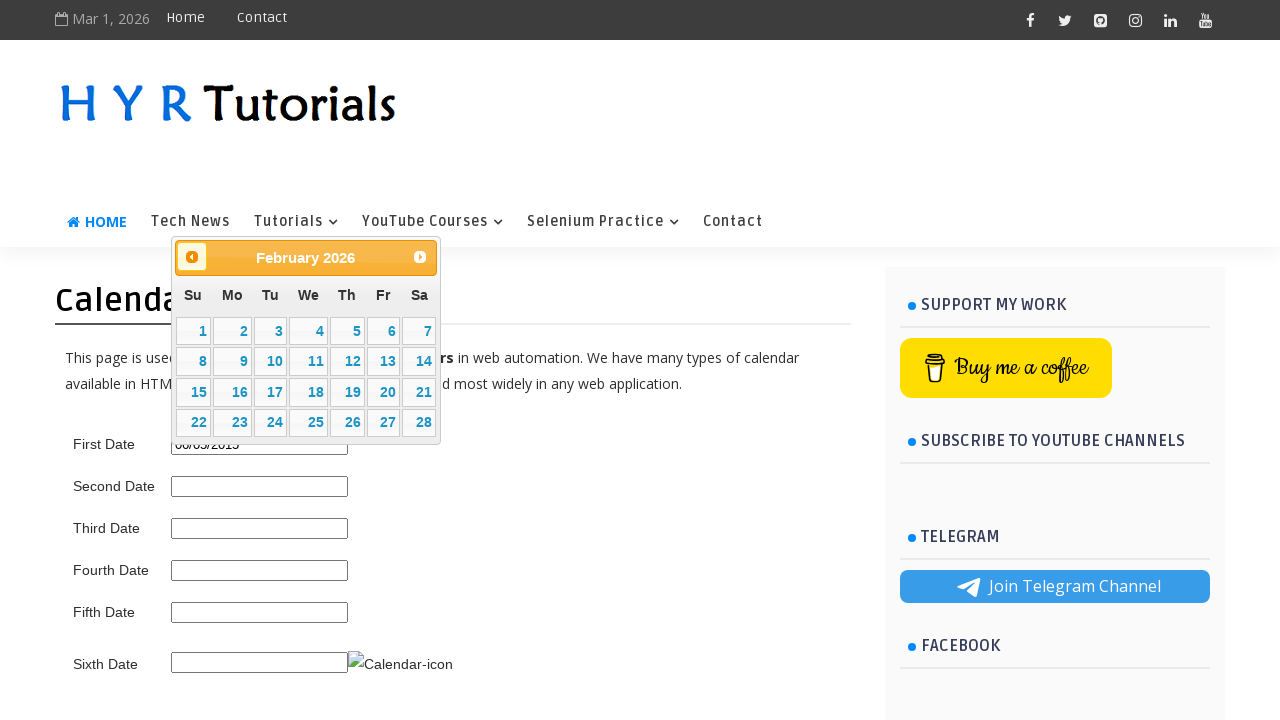

Retrieved updated month/year from datepicker title
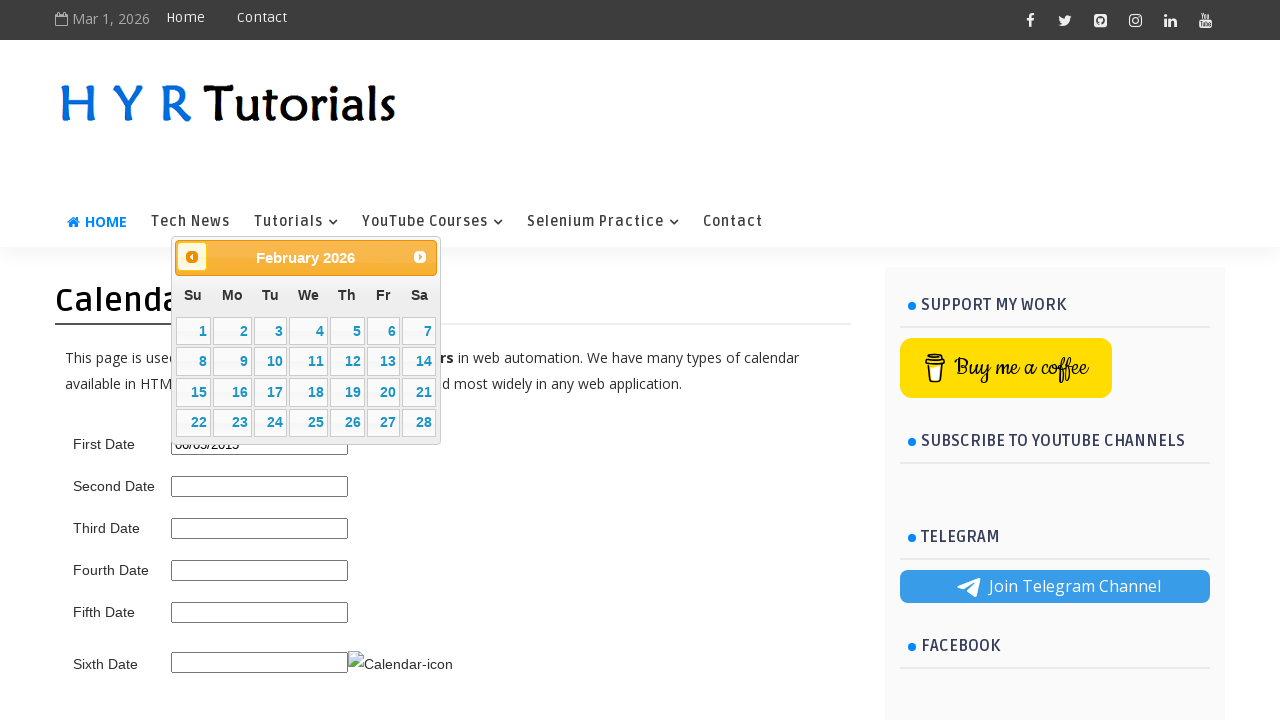

Clicked previous month button to navigate backward (current: March 2026, target: June 2025) at (192, 257) on .ui-datepicker-prev
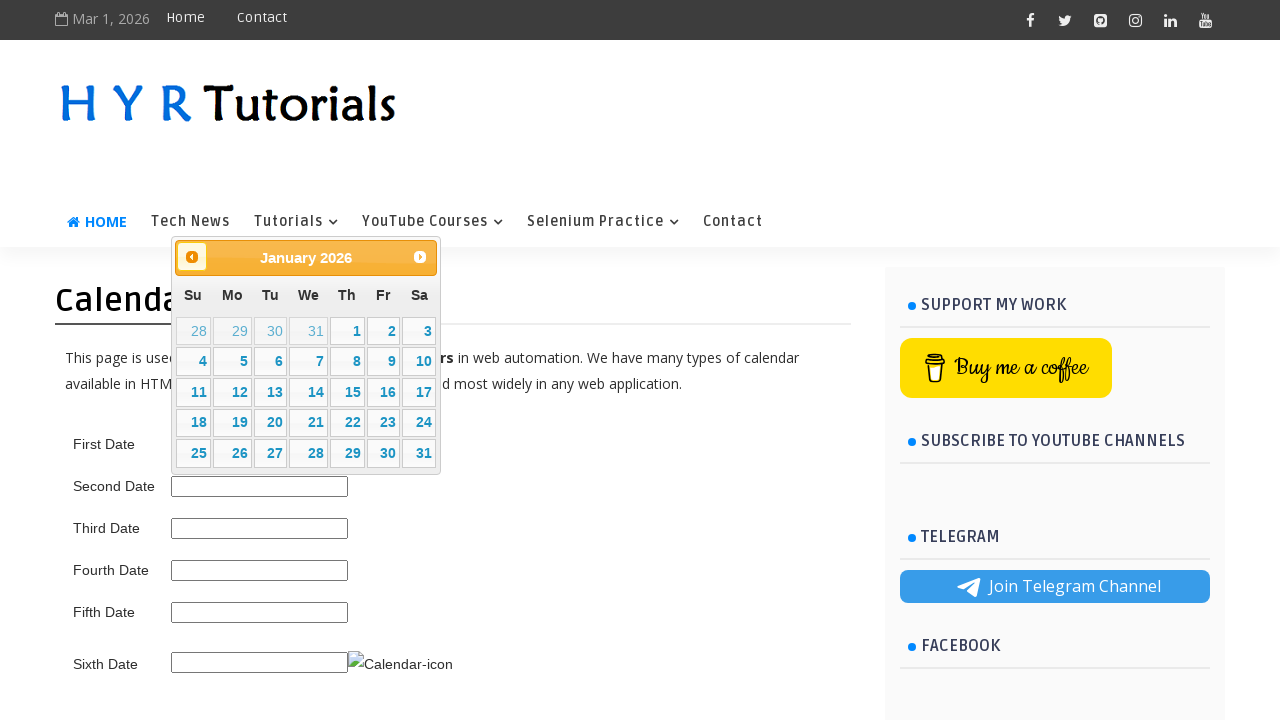

Retrieved updated month/year from datepicker title
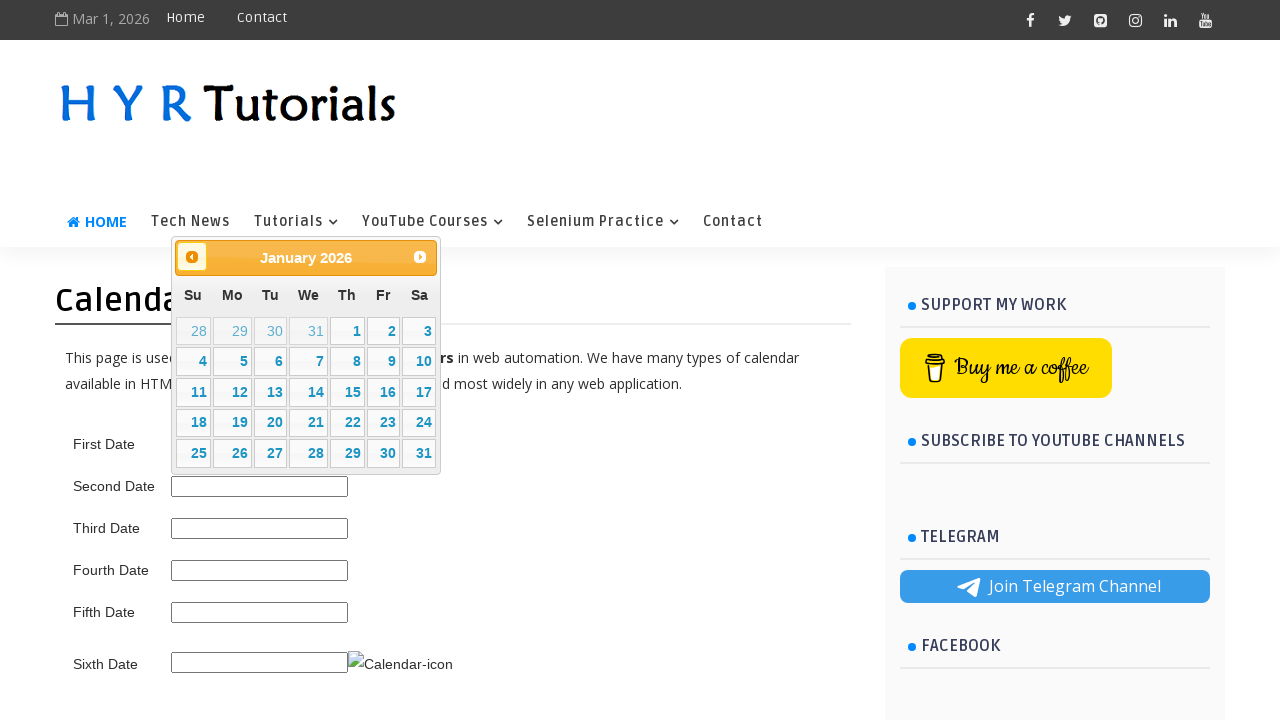

Clicked previous month button to navigate backward (current: March 2026, target: June 2025) at (192, 257) on .ui-datepicker-prev
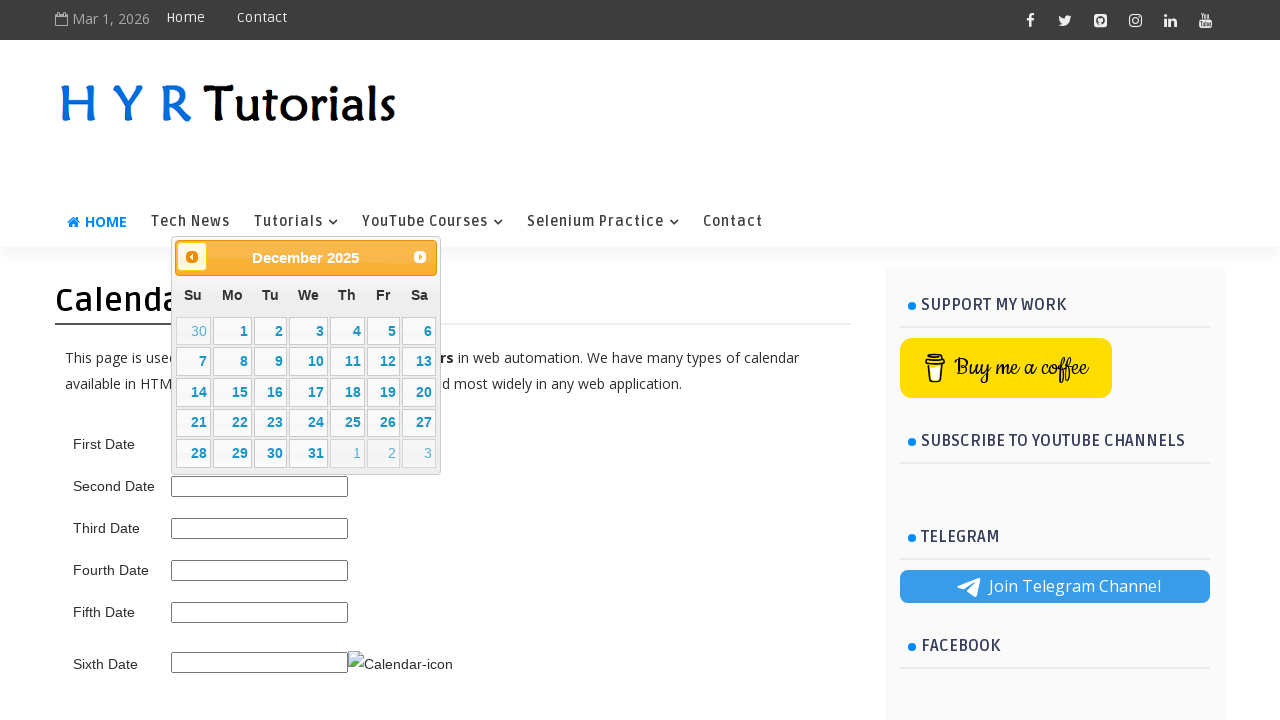

Retrieved updated month/year from datepicker title
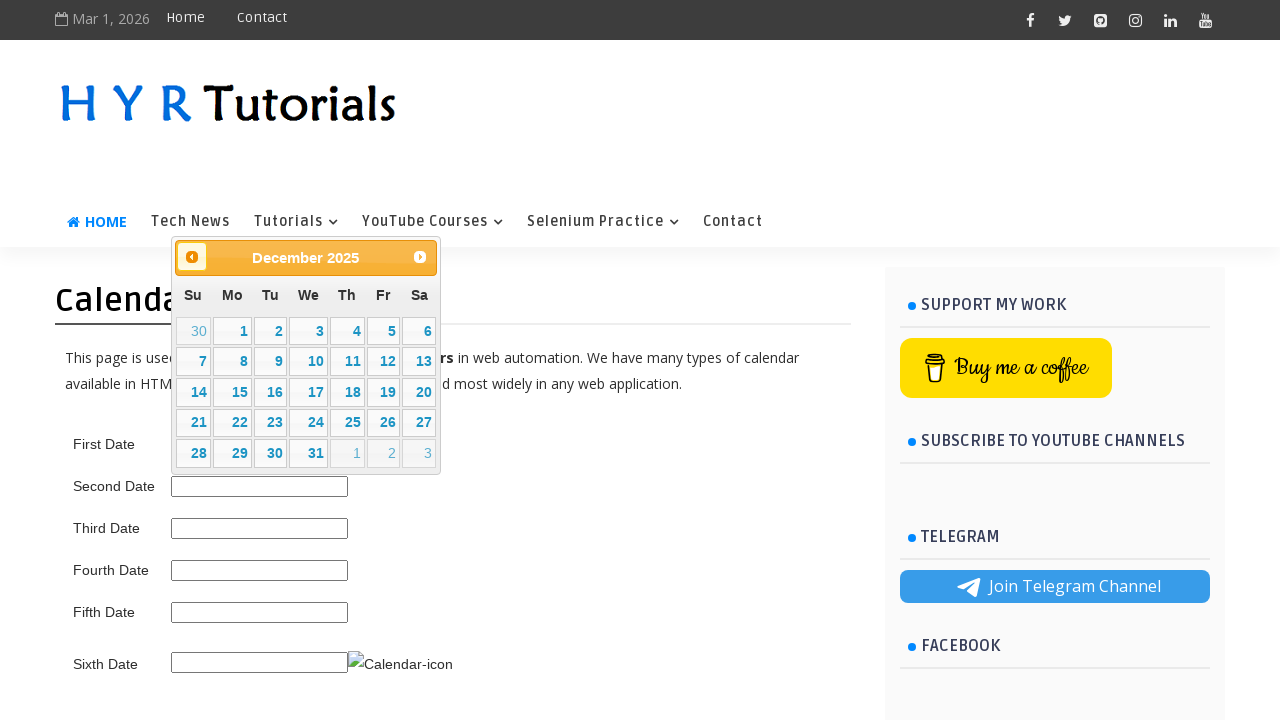

Clicked previous month button to navigate backward (current: March 2025, target: June 2025) at (192, 257) on .ui-datepicker-prev
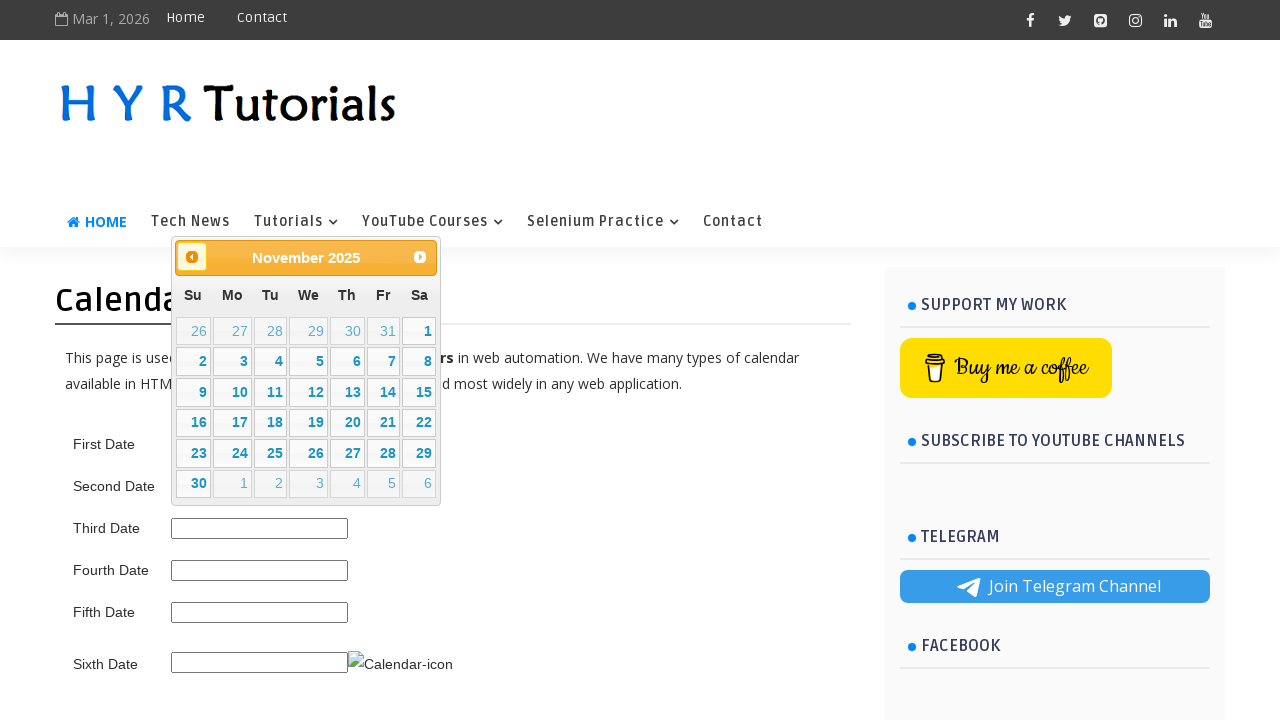

Retrieved updated month/year from datepicker title
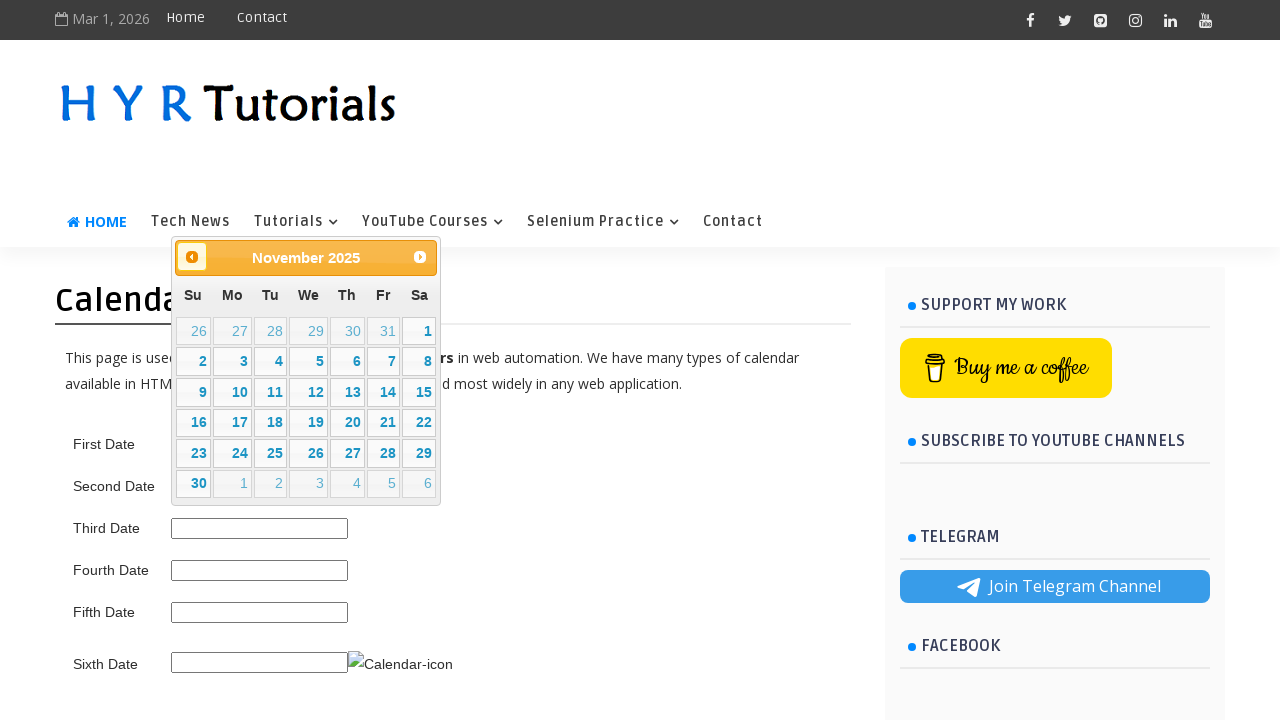

Clicked previous month button to navigate backward (current: March 2025, target: June 2025) at (192, 257) on .ui-datepicker-prev
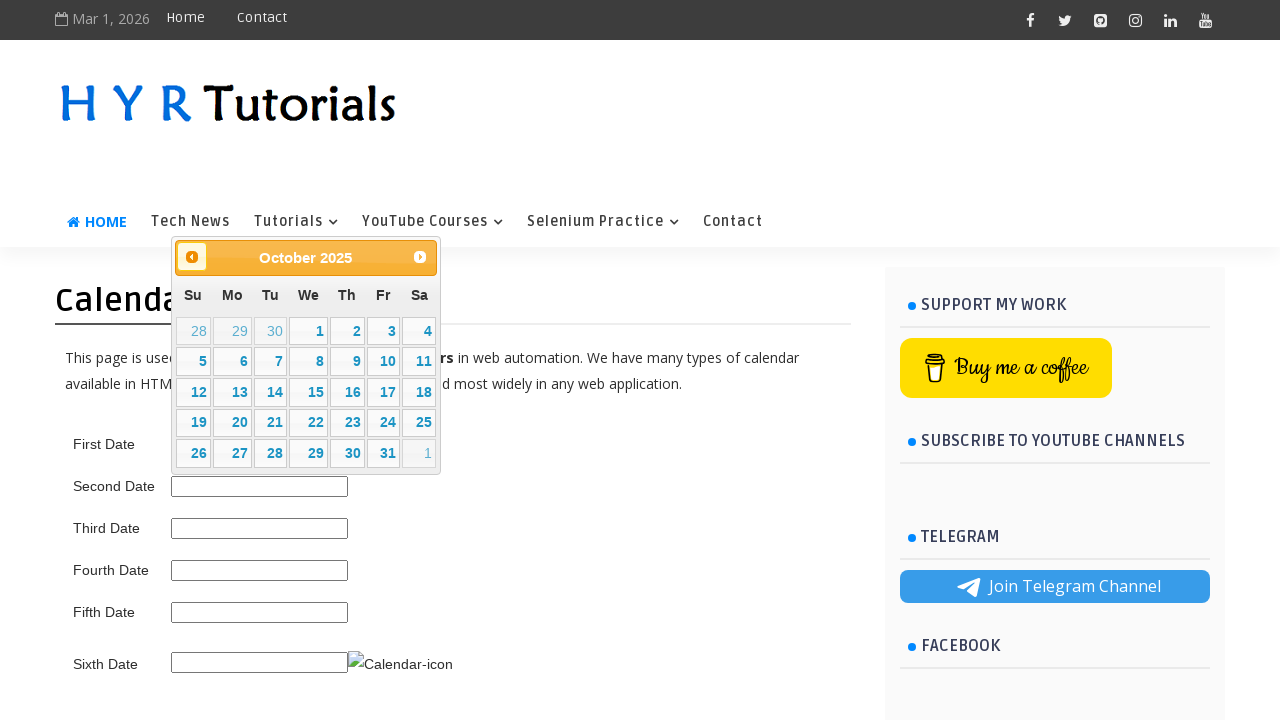

Retrieved updated month/year from datepicker title
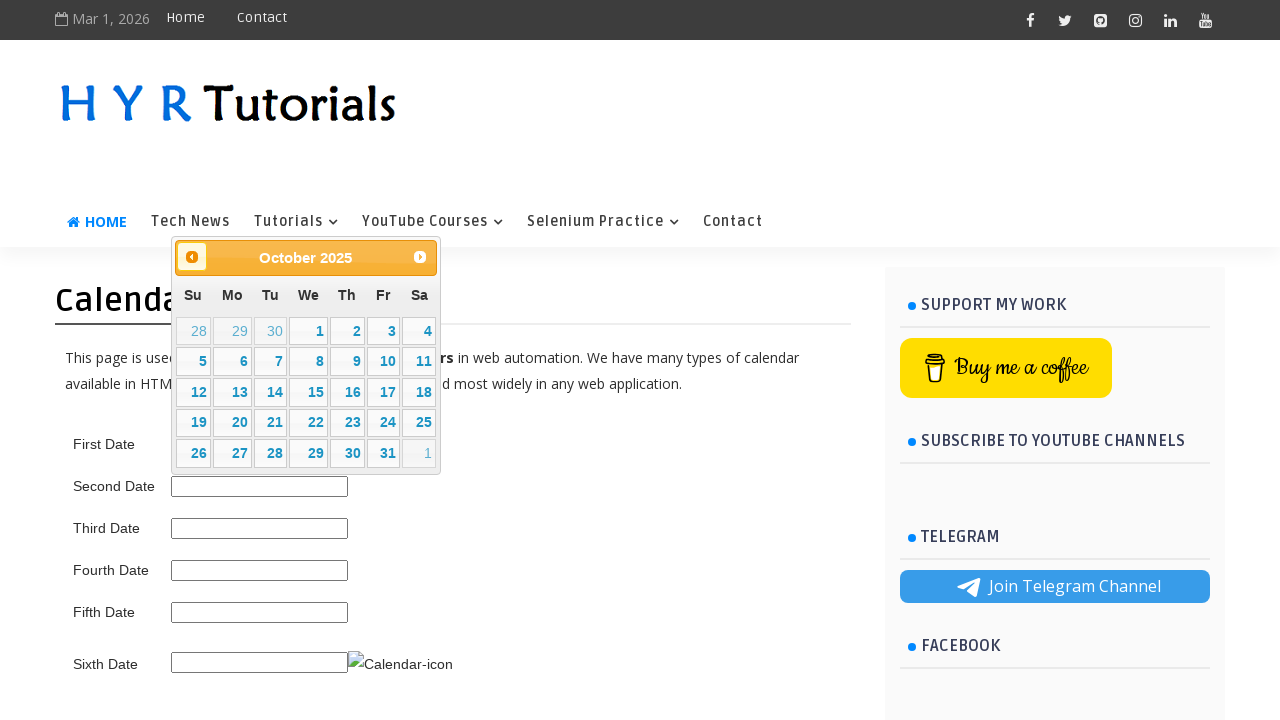

Clicked previous month button to navigate backward (current: March 2025, target: June 2025) at (192, 257) on .ui-datepicker-prev
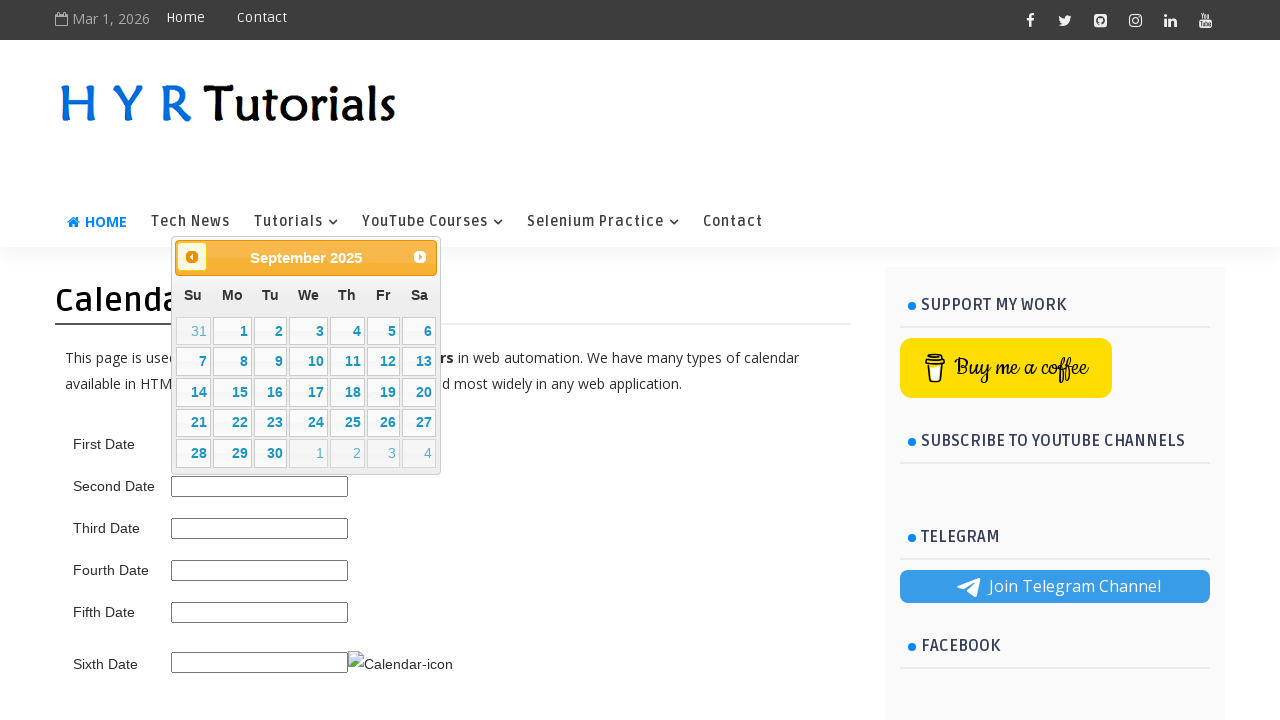

Retrieved updated month/year from datepicker title
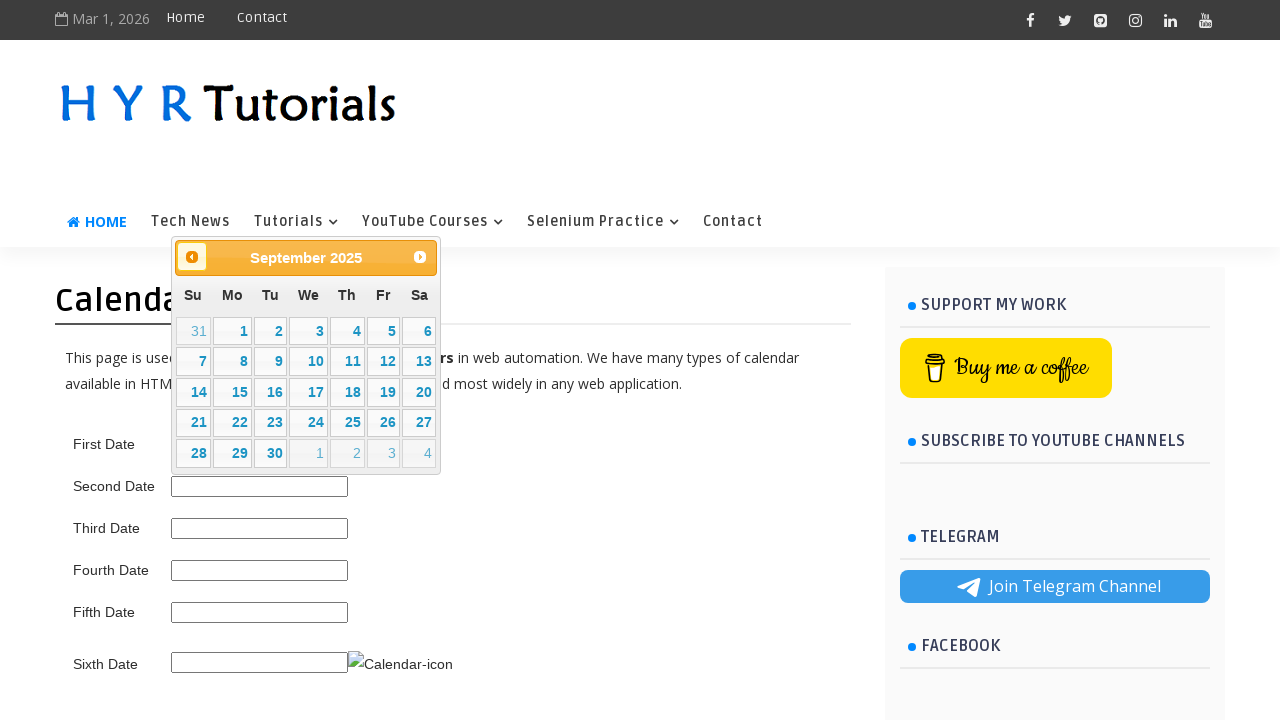

Clicked previous month button to navigate backward (current: March 2025, target: June 2025) at (192, 257) on .ui-datepicker-prev
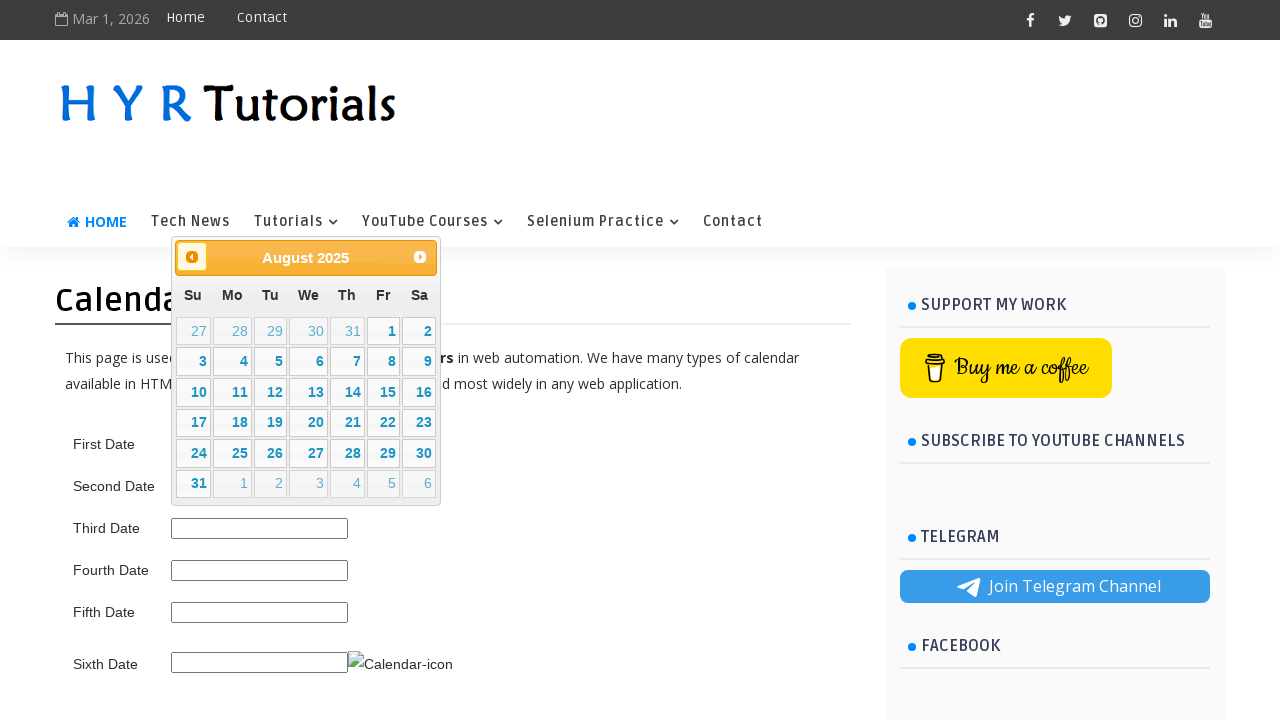

Retrieved updated month/year from datepicker title
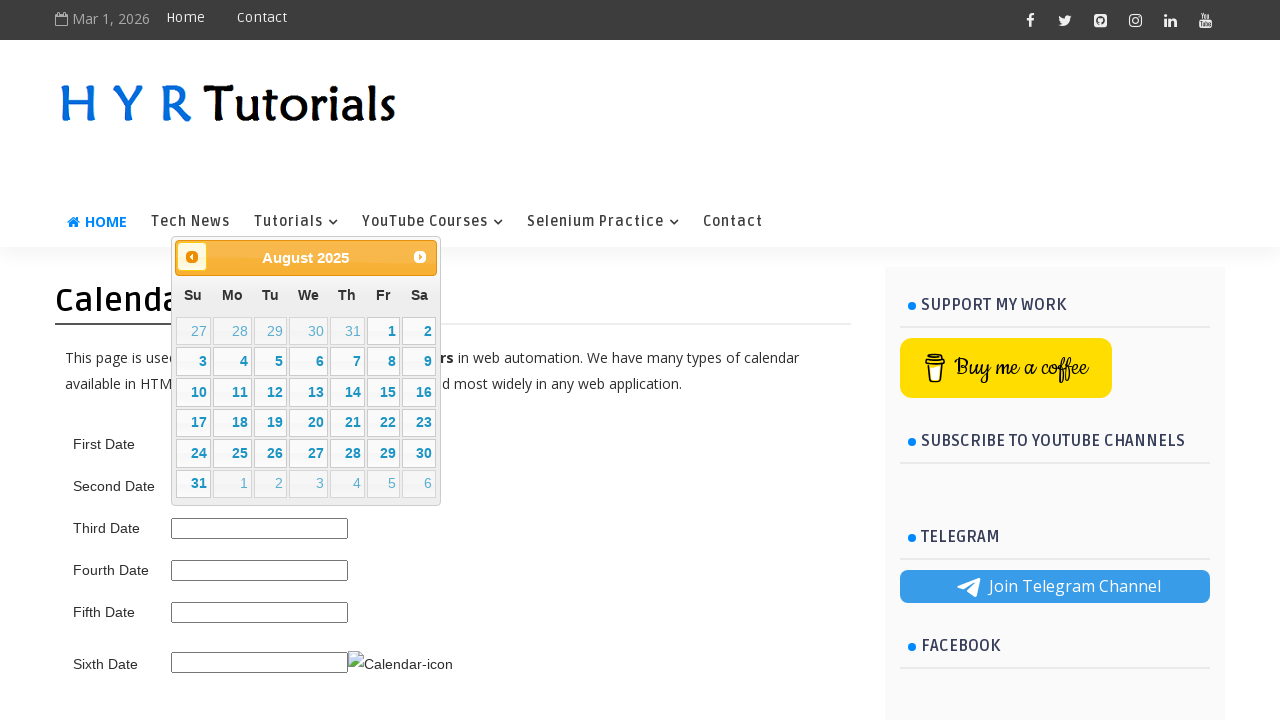

Clicked previous month button to navigate backward (current: March 2025, target: June 2025) at (192, 257) on .ui-datepicker-prev
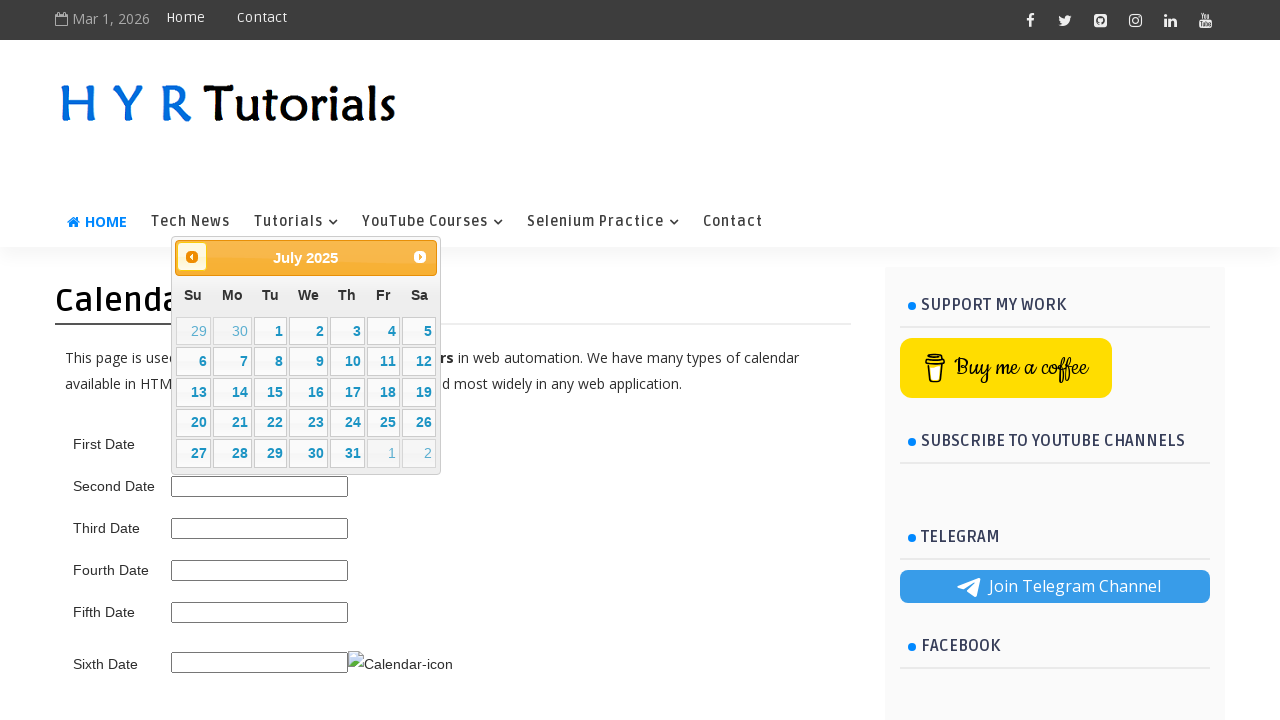

Retrieved updated month/year from datepicker title
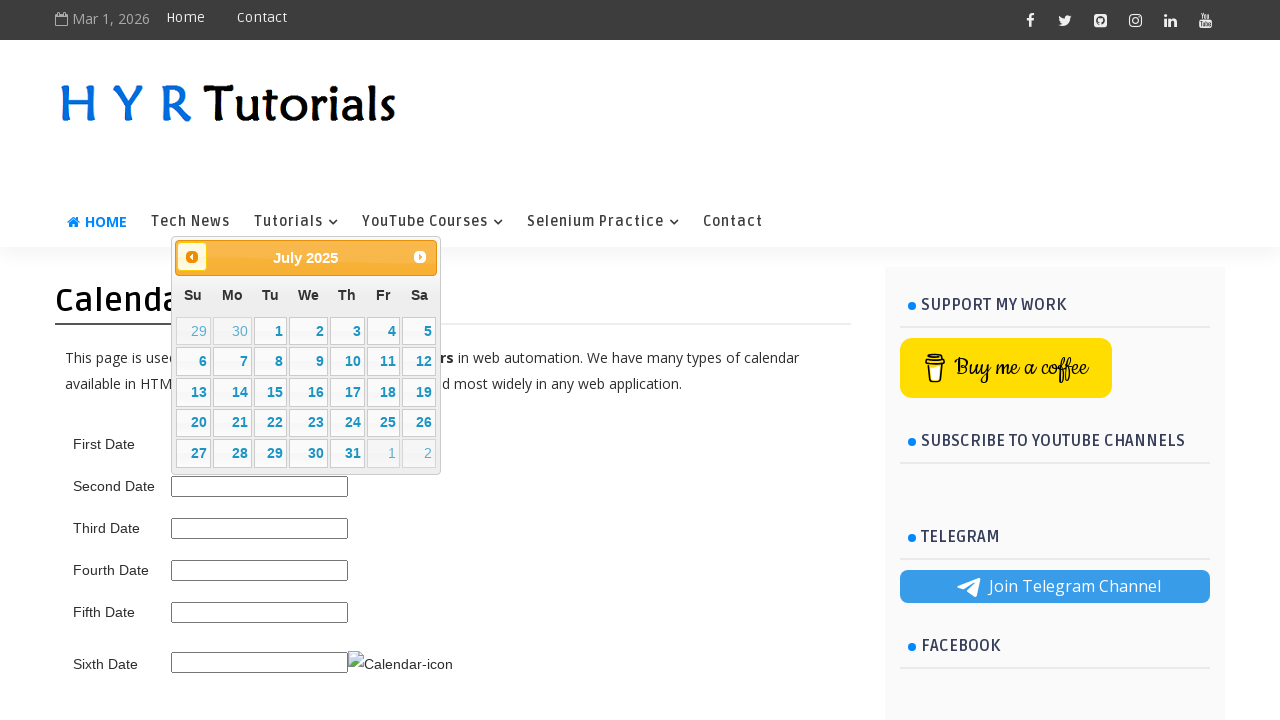

Clicked previous month button to navigate backward (current: March 2025, target: June 2025) at (192, 257) on .ui-datepicker-prev
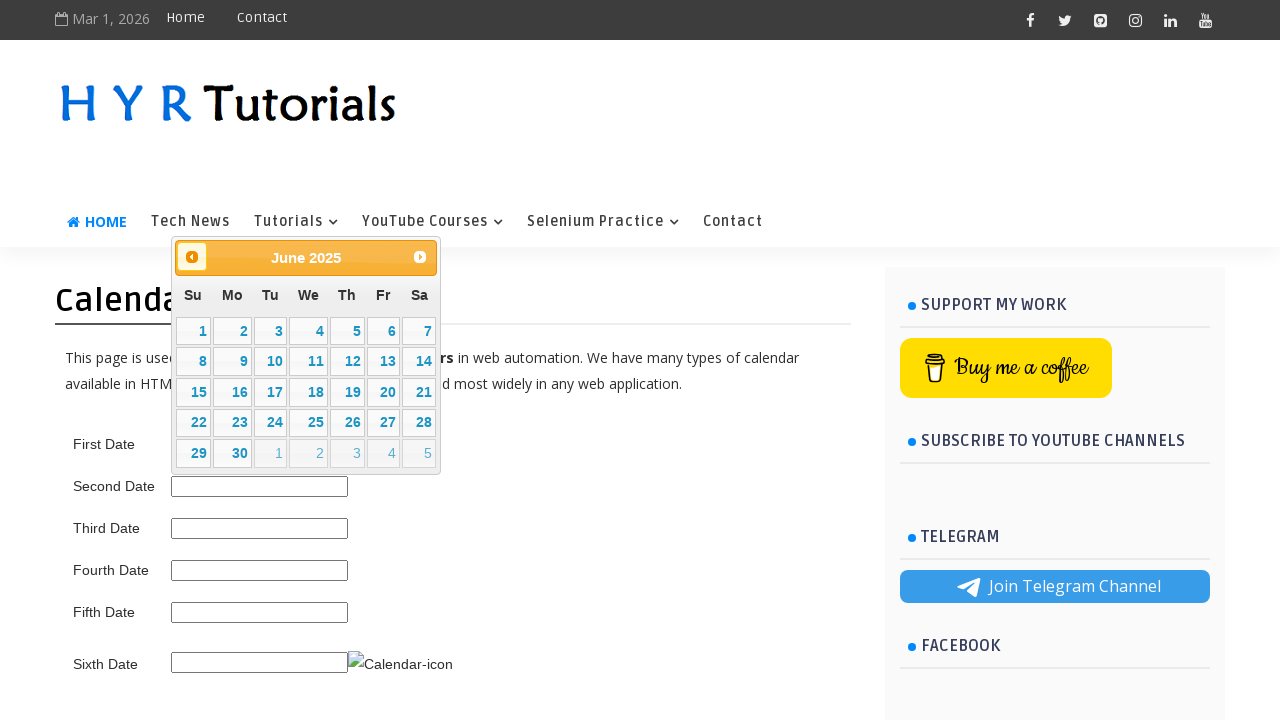

Retrieved updated month/year from datepicker title
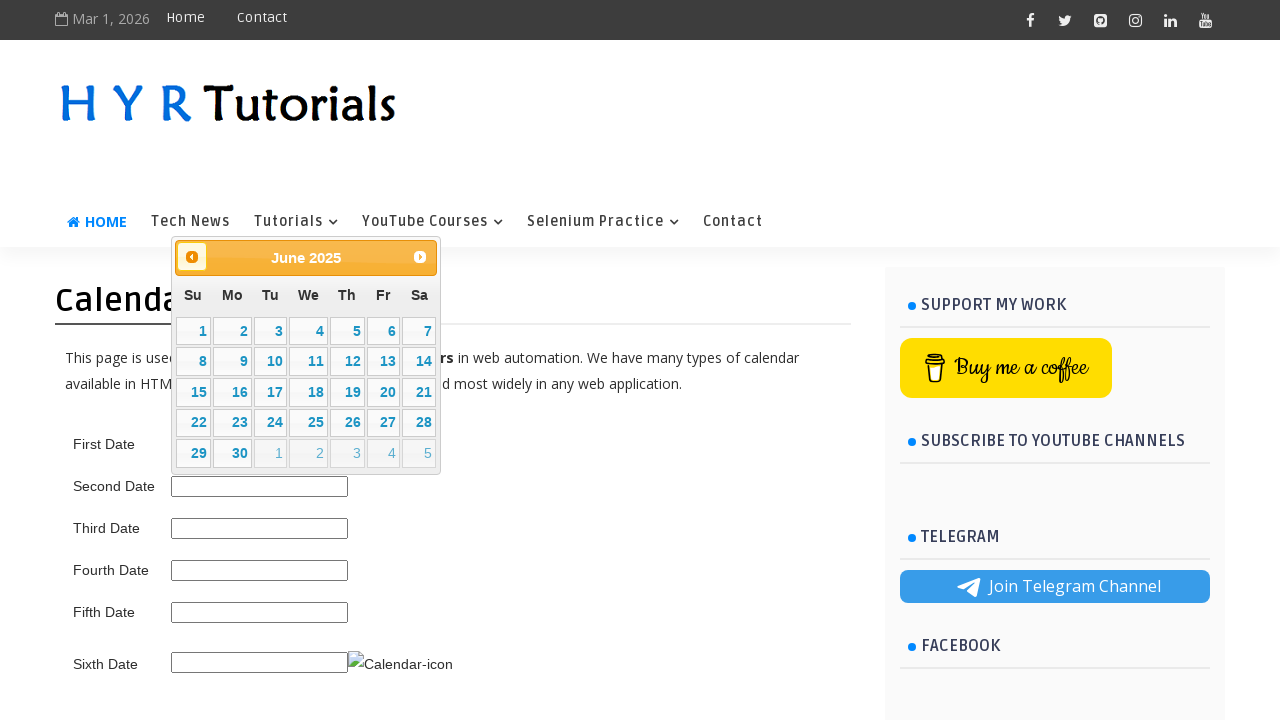

Selected day 5 from calendar at (347, 331) on //table[@class='ui-datepicker-calendar']//td[not(contains(@class,'ui-datepicker-
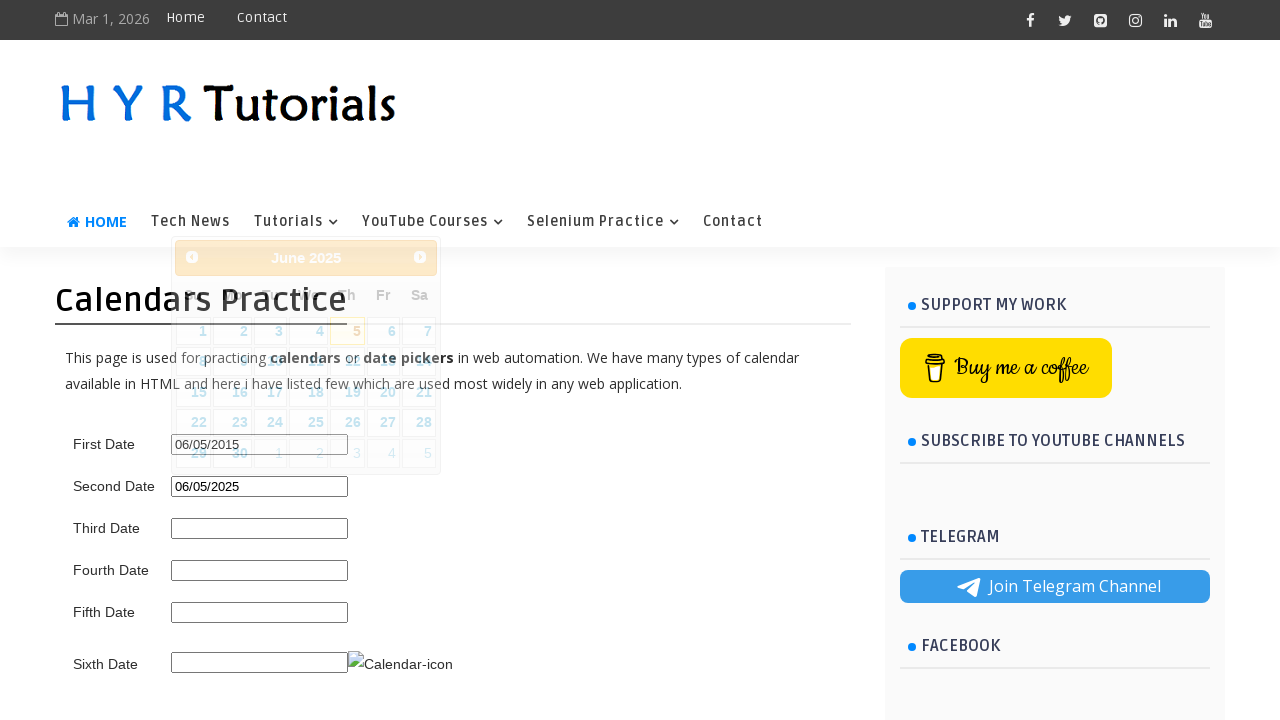

Selected June 5, 2025 from second date picker
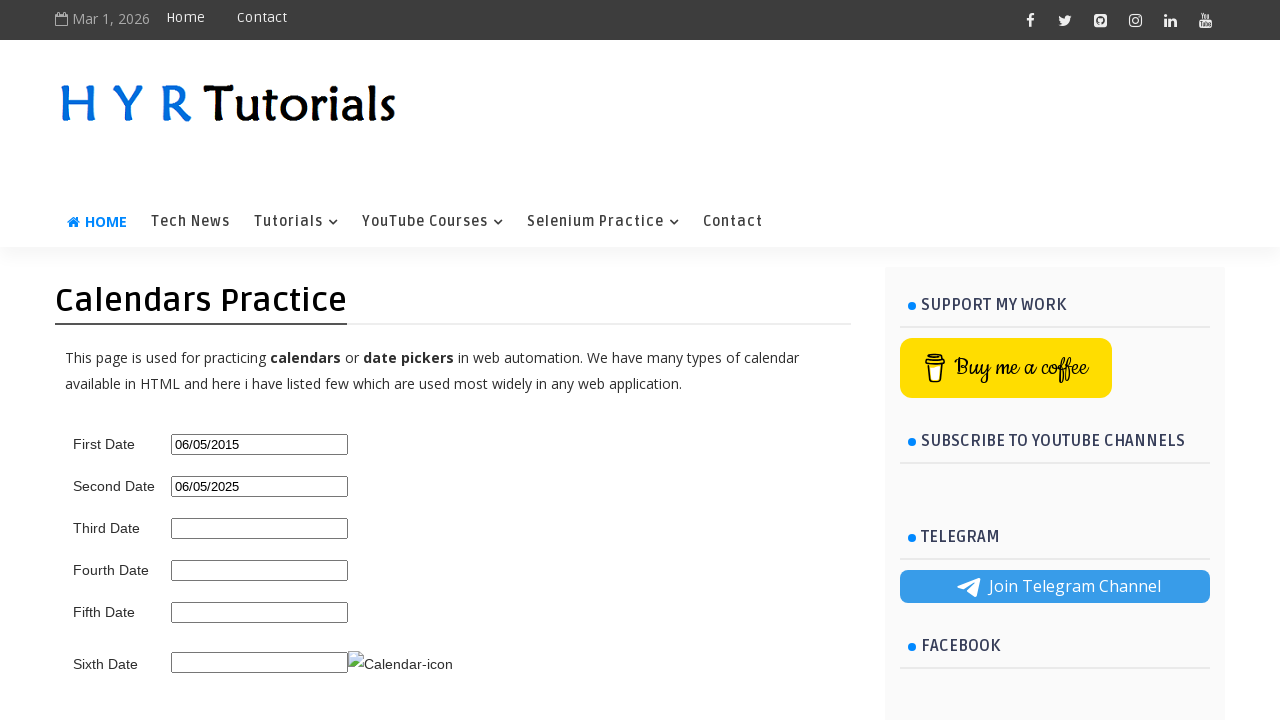

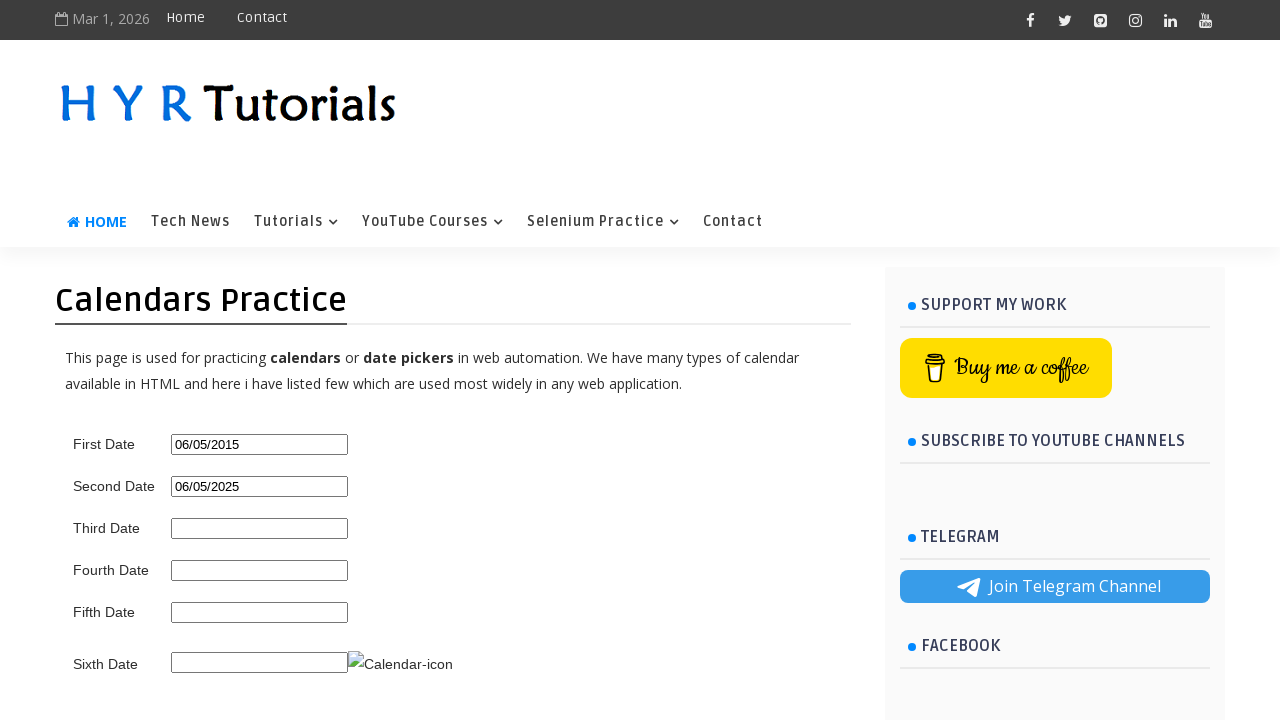